Tests dynamic element creation and deletion by adding 100 elements, verifying they were created, then deleting 90 of them and verifying 10 remain

Starting URL: https://the-internet.herokuapp.com/add_remove_elements/

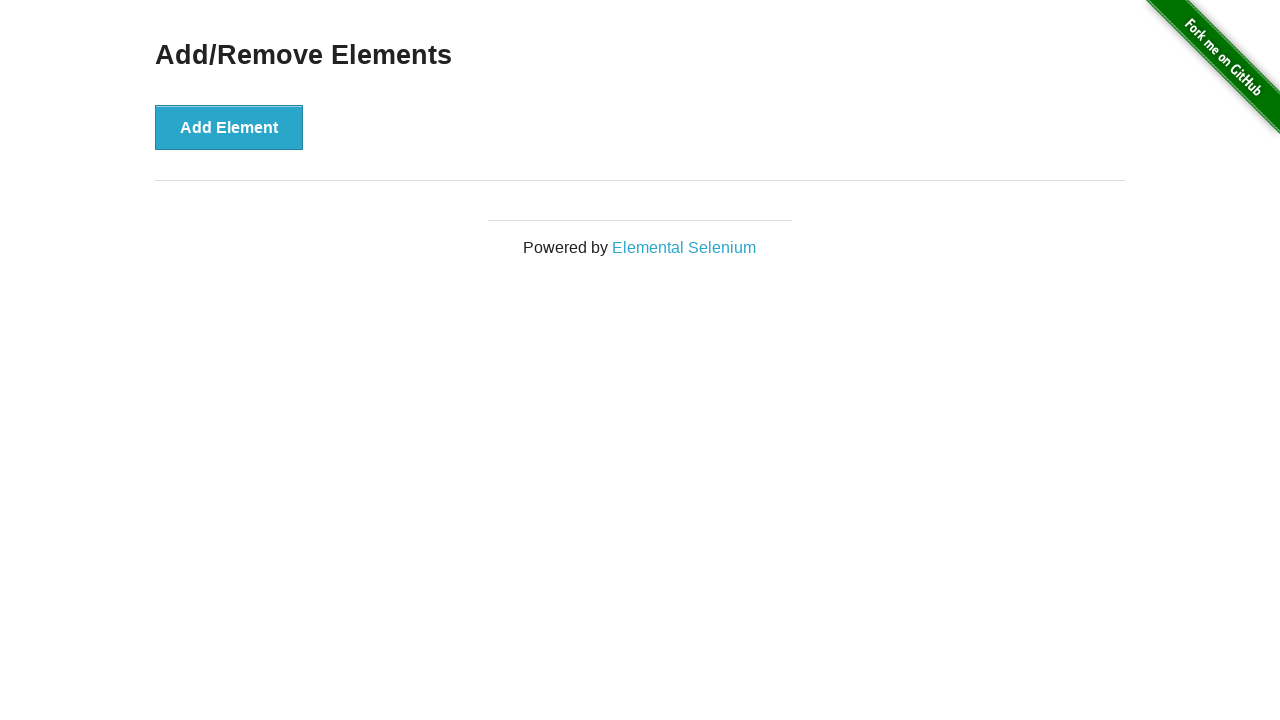

Navigated to Add/Remove Elements page
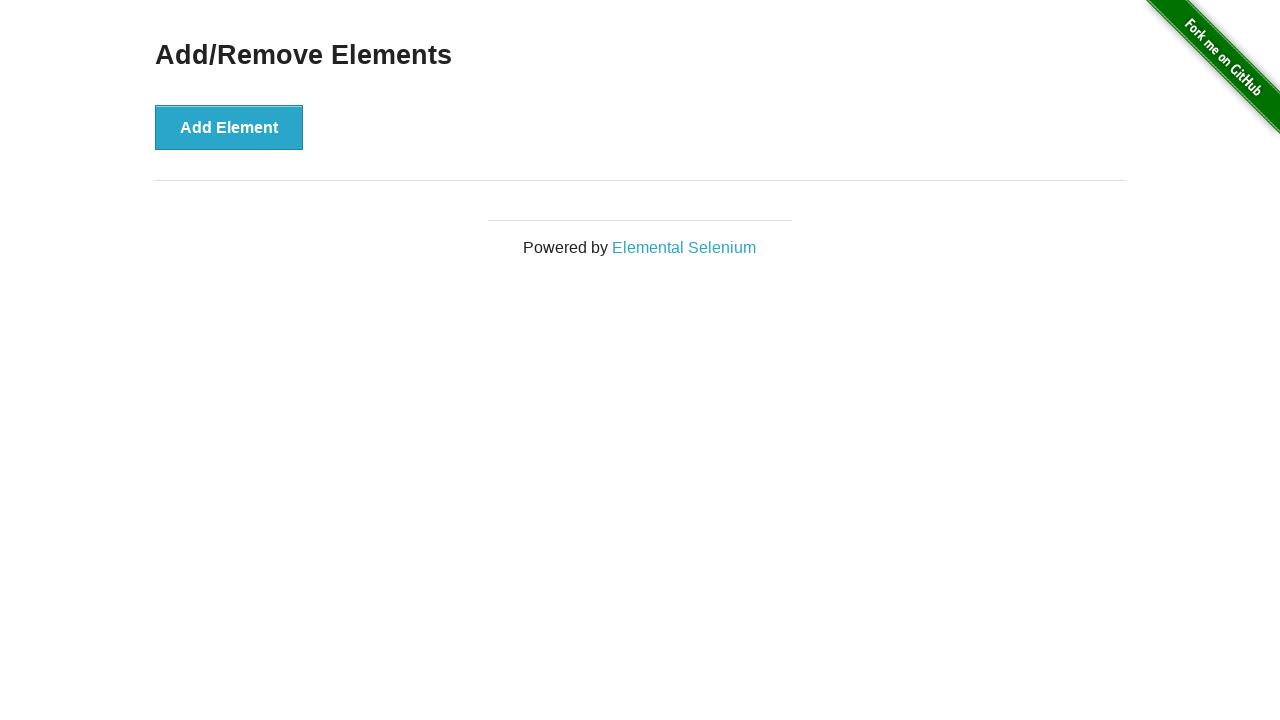

Clicked Add Element button (iteration 1/100) at (229, 127) on button[onclick='addElement()']
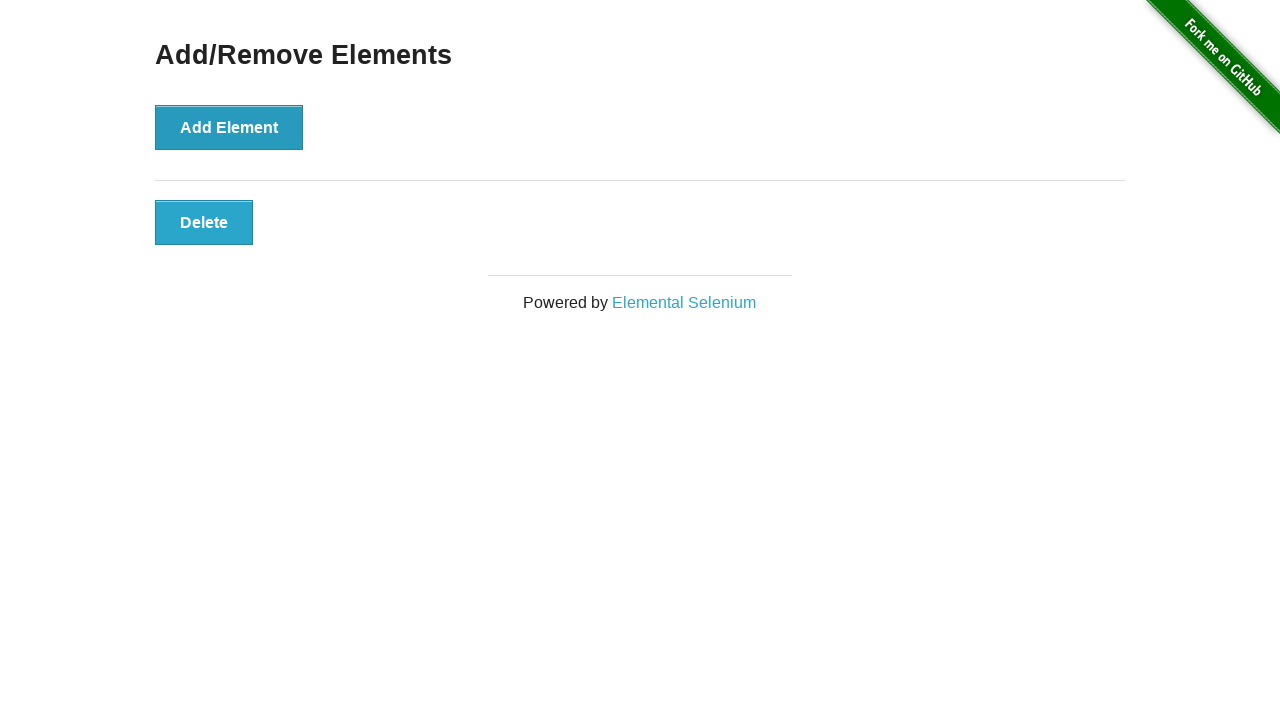

Clicked Add Element button (iteration 2/100) at (229, 127) on button[onclick='addElement()']
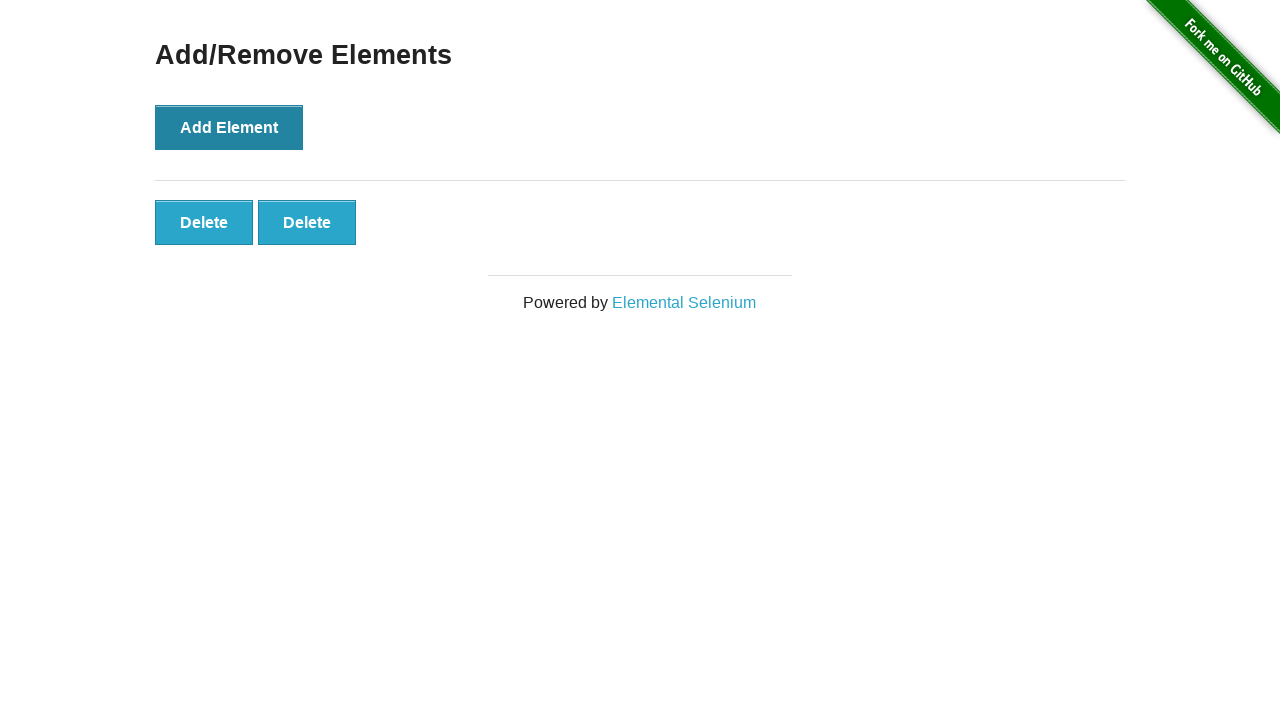

Clicked Add Element button (iteration 3/100) at (229, 127) on button[onclick='addElement()']
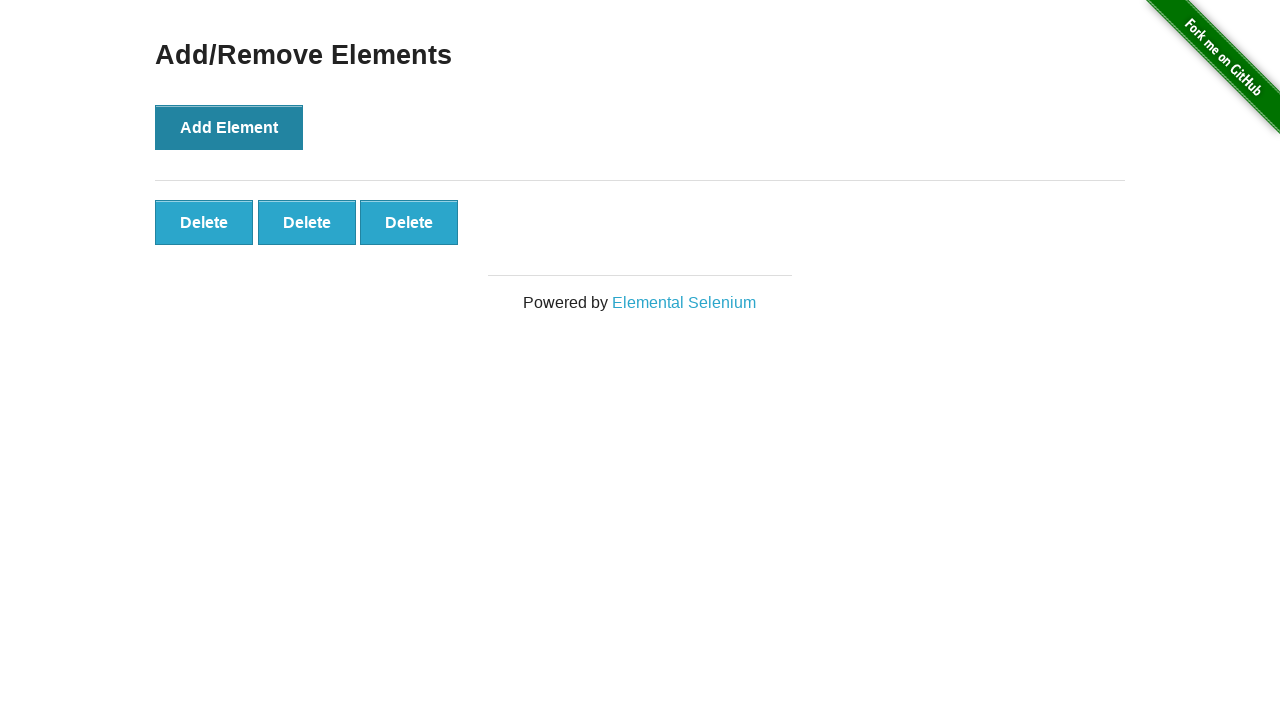

Clicked Add Element button (iteration 4/100) at (229, 127) on button[onclick='addElement()']
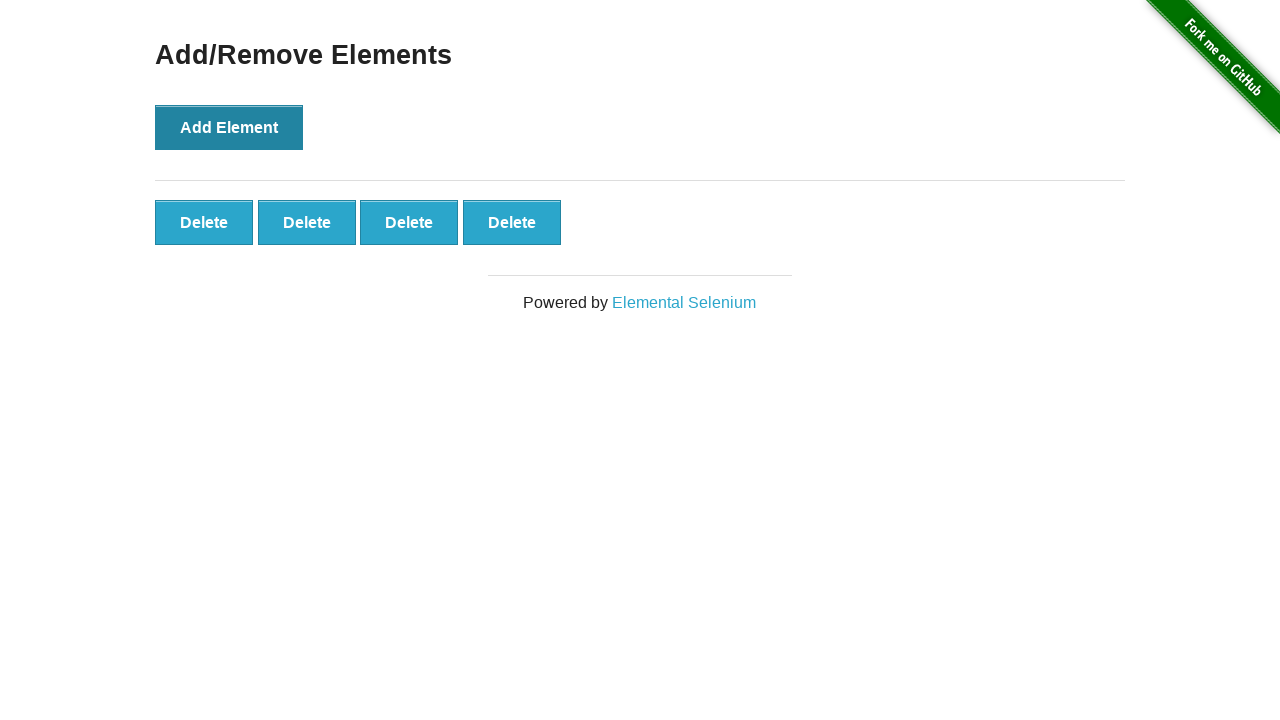

Clicked Add Element button (iteration 5/100) at (229, 127) on button[onclick='addElement()']
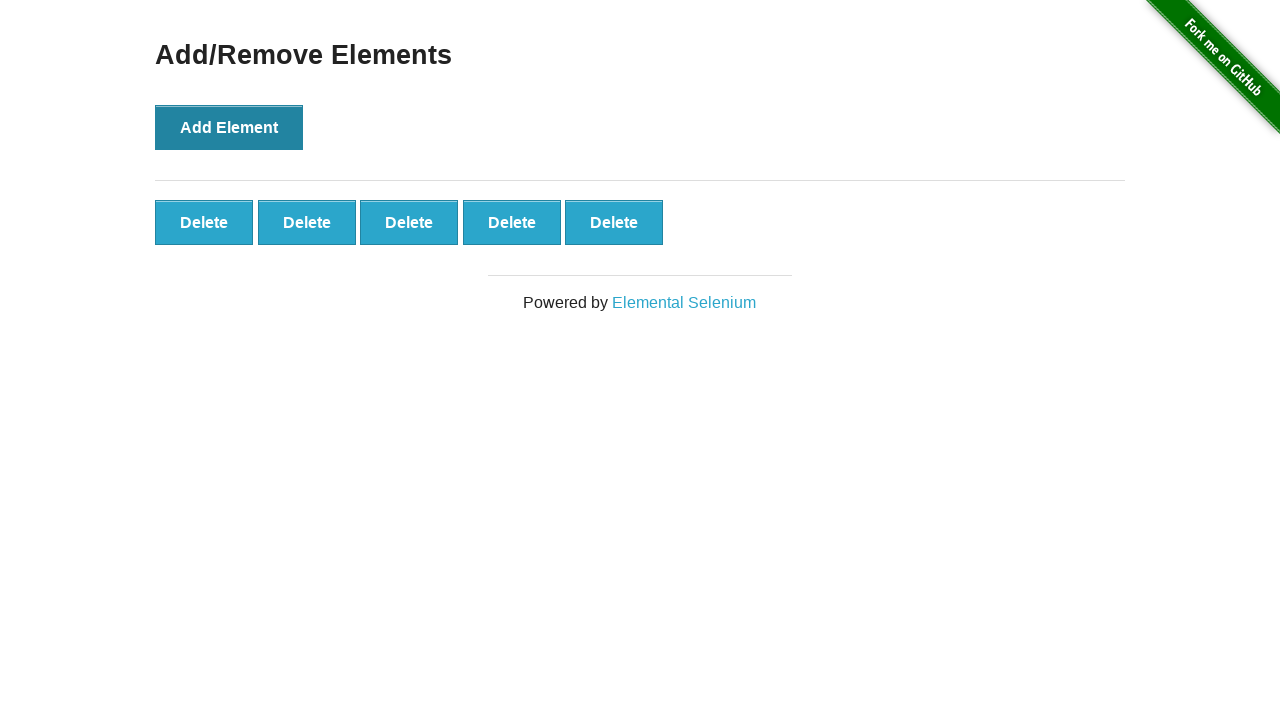

Clicked Add Element button (iteration 6/100) at (229, 127) on button[onclick='addElement()']
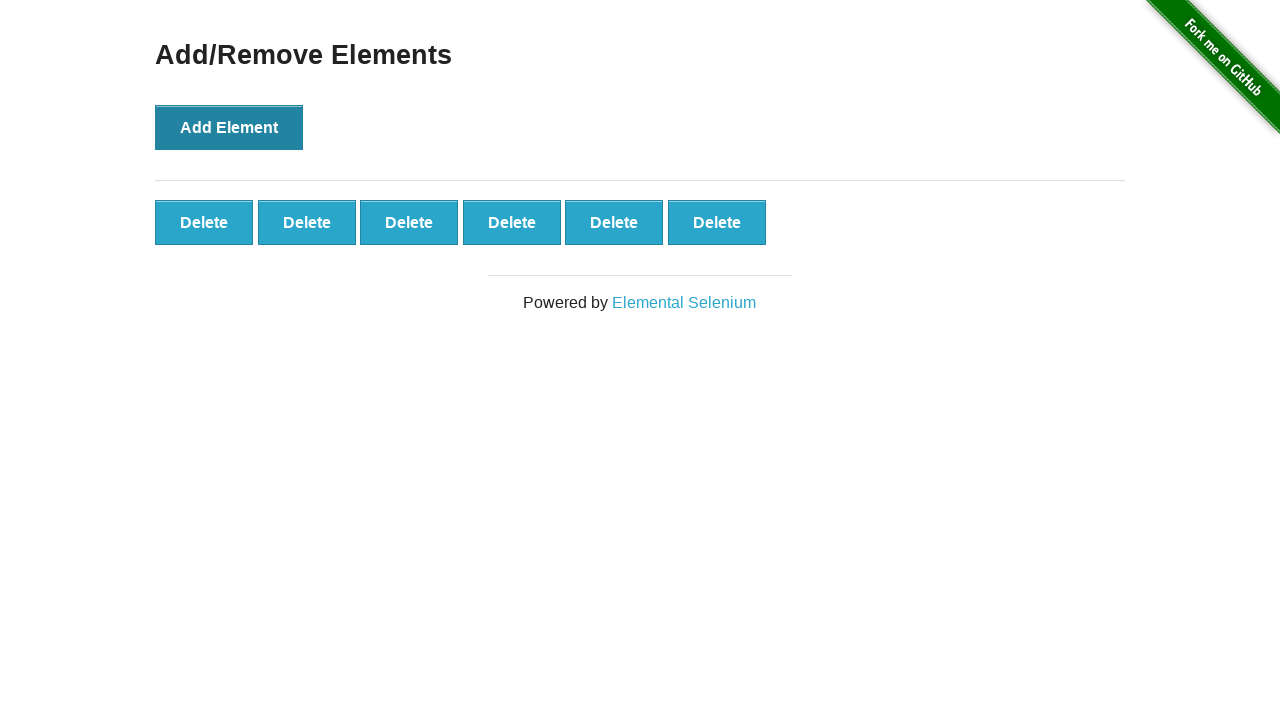

Clicked Add Element button (iteration 7/100) at (229, 127) on button[onclick='addElement()']
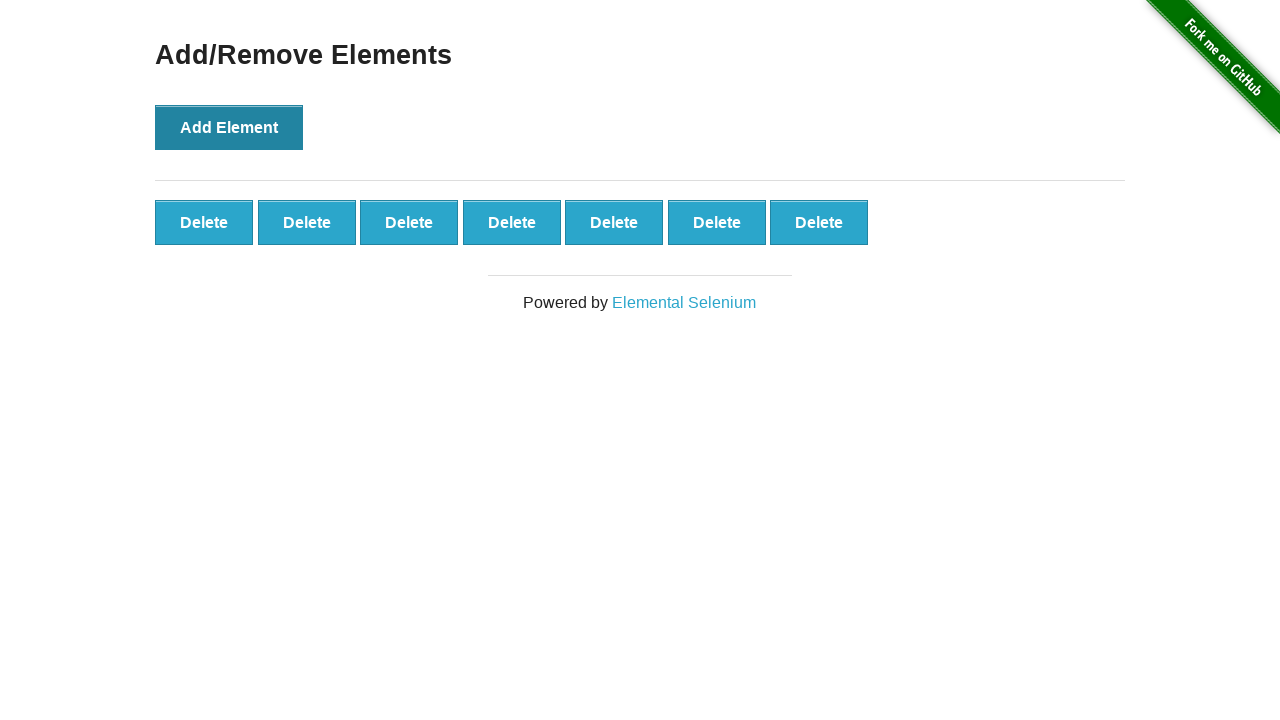

Clicked Add Element button (iteration 8/100) at (229, 127) on button[onclick='addElement()']
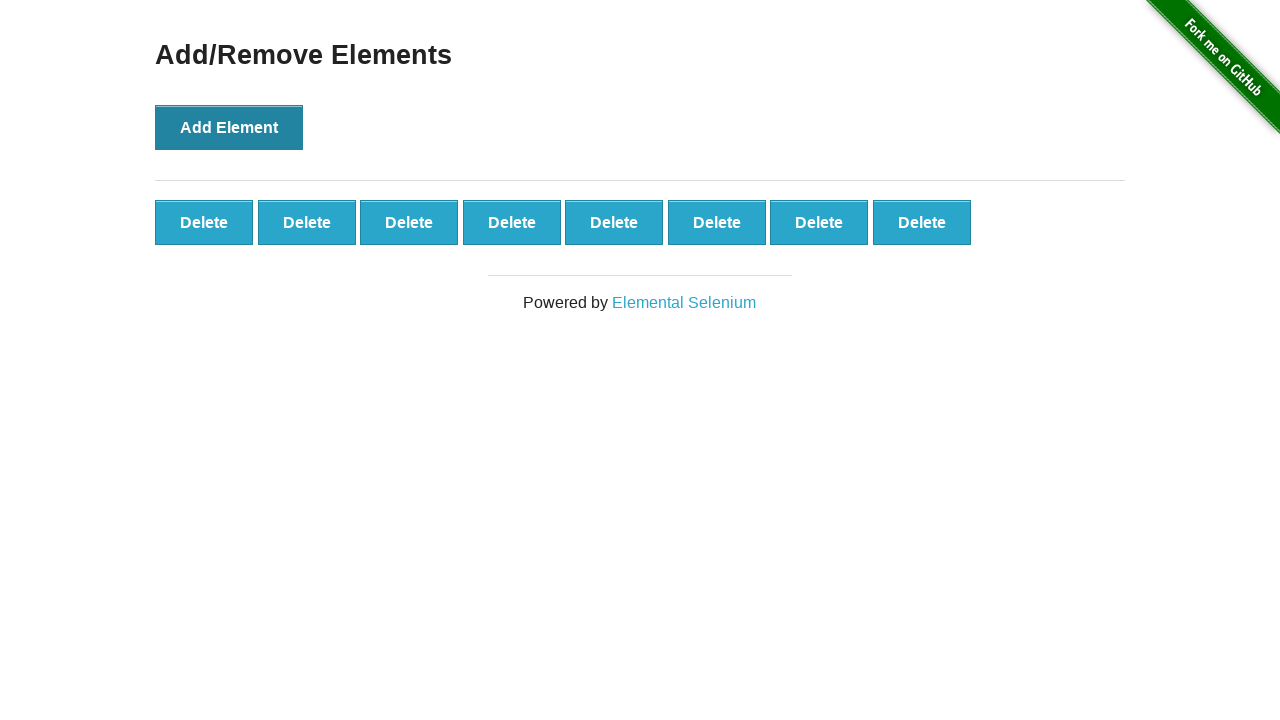

Clicked Add Element button (iteration 9/100) at (229, 127) on button[onclick='addElement()']
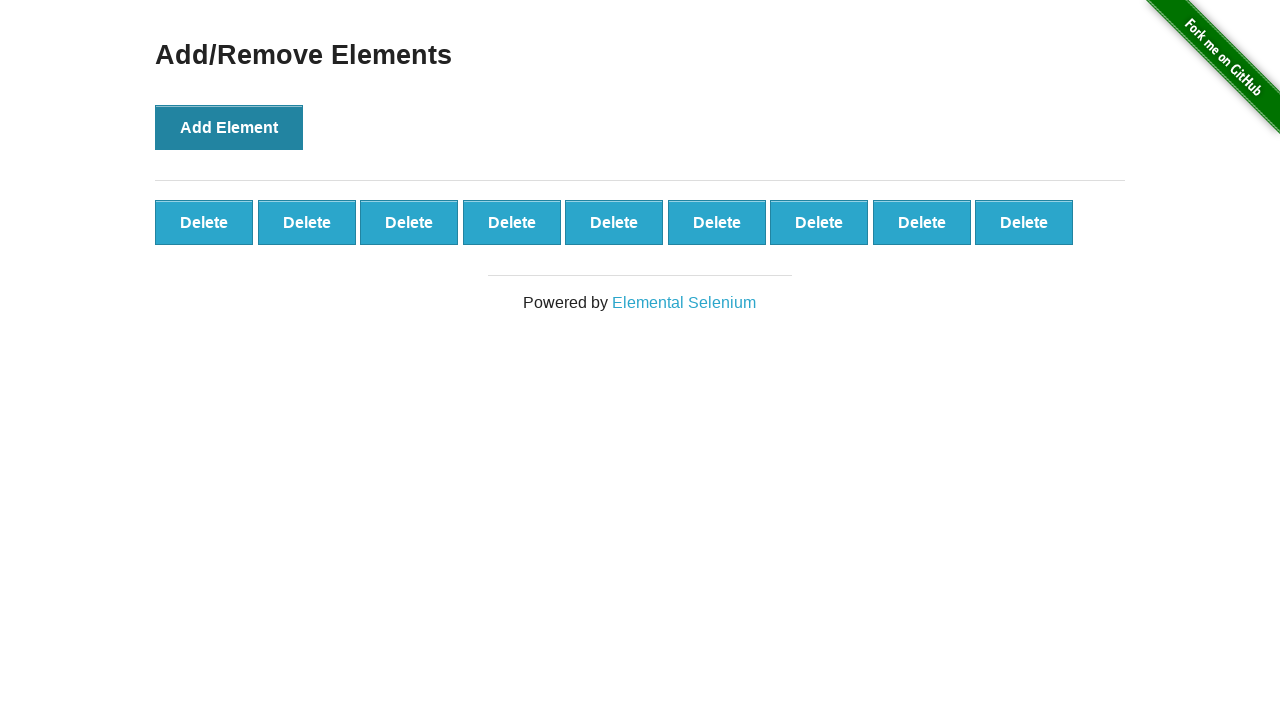

Clicked Add Element button (iteration 10/100) at (229, 127) on button[onclick='addElement()']
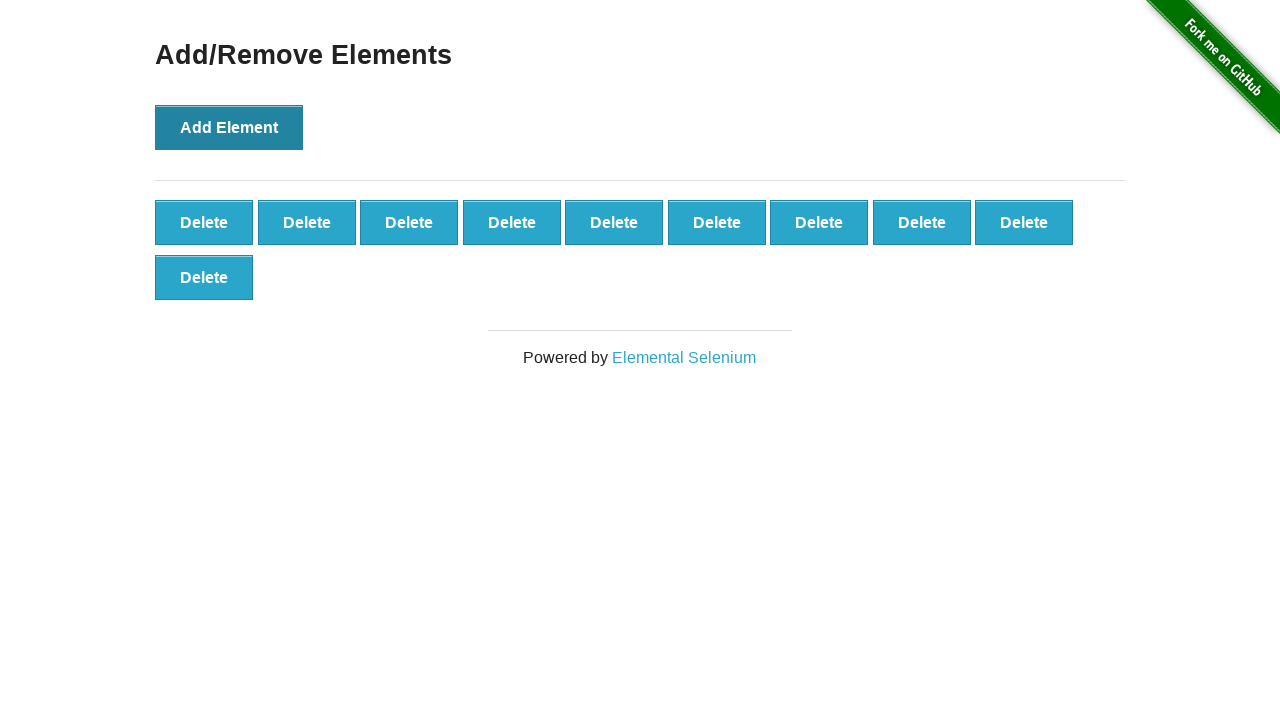

Clicked Add Element button (iteration 11/100) at (229, 127) on button[onclick='addElement()']
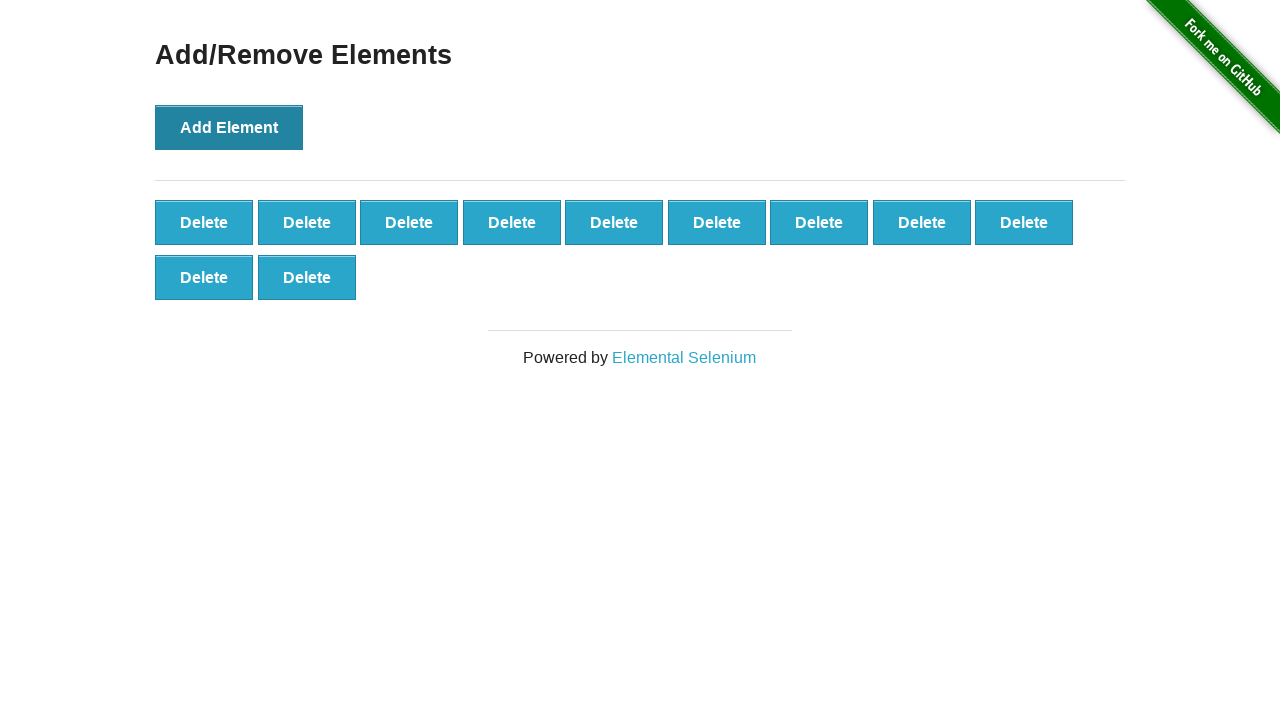

Clicked Add Element button (iteration 12/100) at (229, 127) on button[onclick='addElement()']
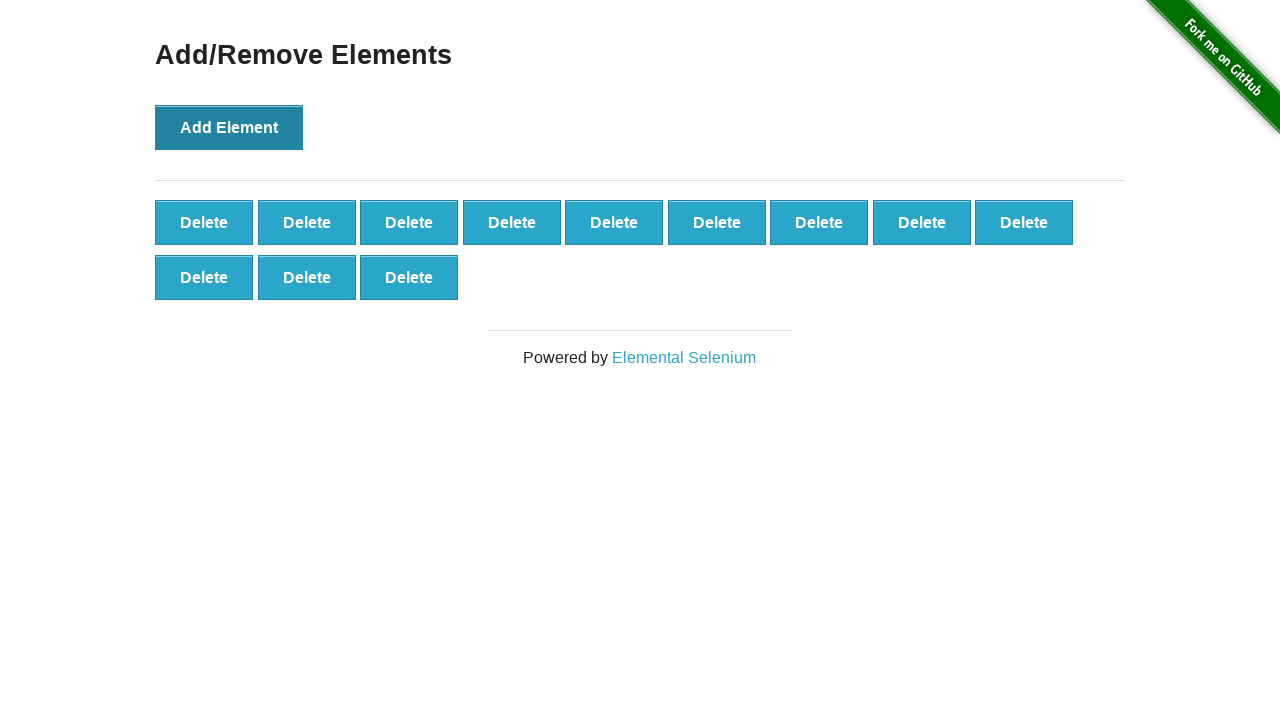

Clicked Add Element button (iteration 13/100) at (229, 127) on button[onclick='addElement()']
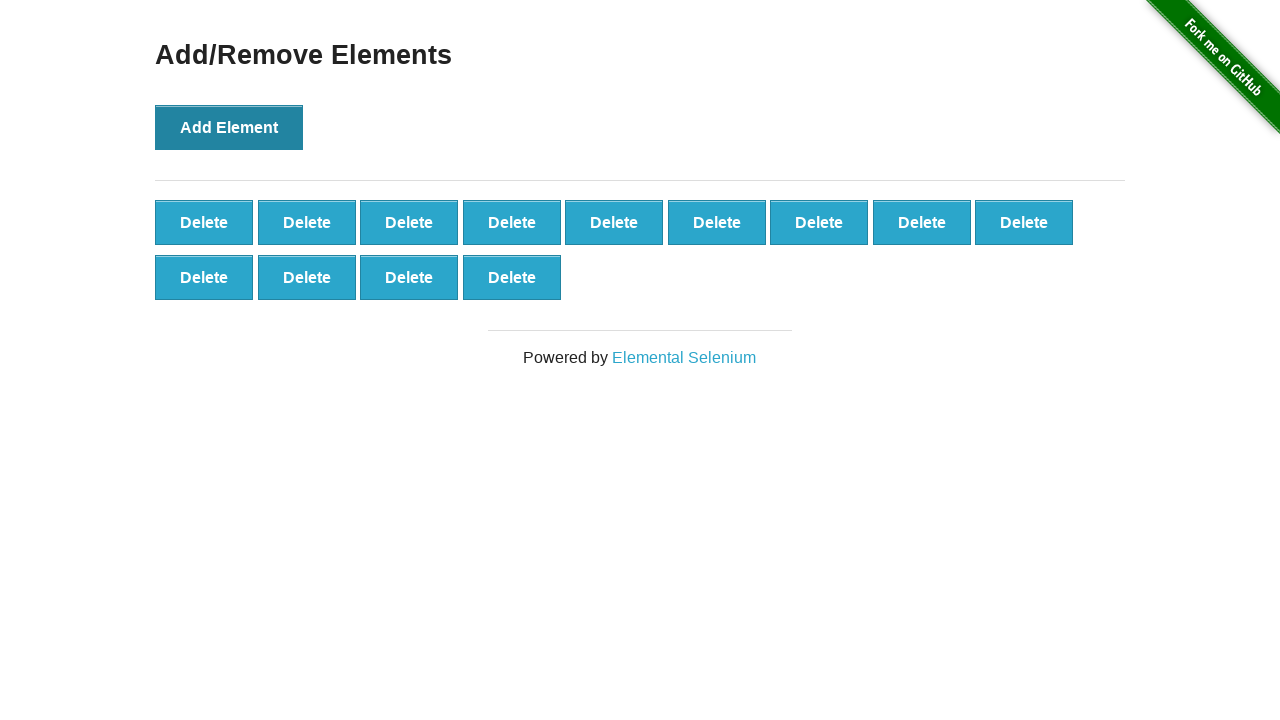

Clicked Add Element button (iteration 14/100) at (229, 127) on button[onclick='addElement()']
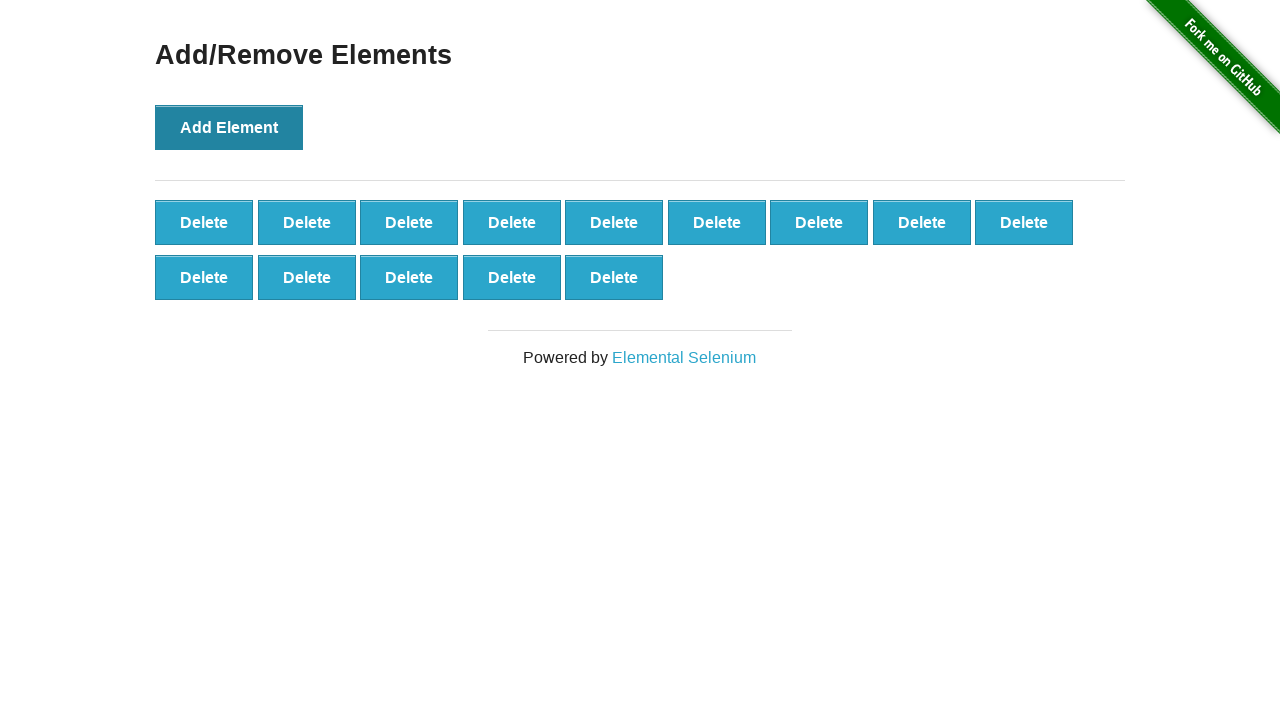

Clicked Add Element button (iteration 15/100) at (229, 127) on button[onclick='addElement()']
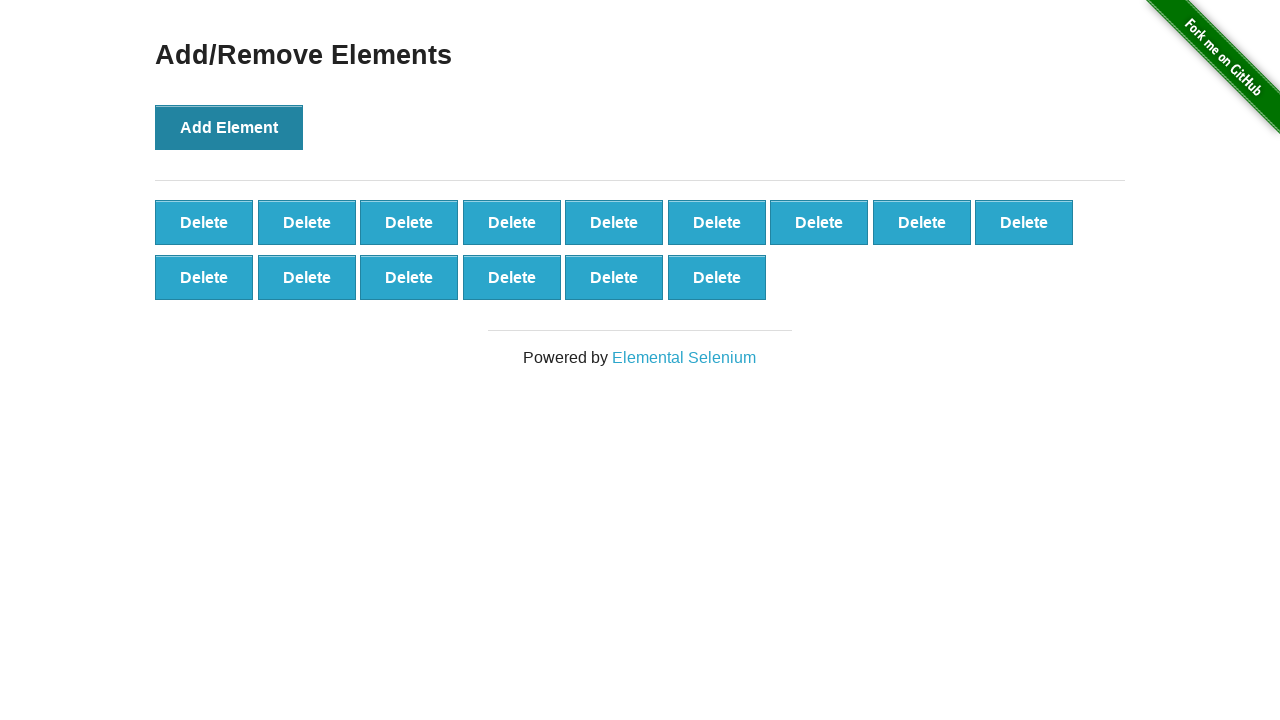

Clicked Add Element button (iteration 16/100) at (229, 127) on button[onclick='addElement()']
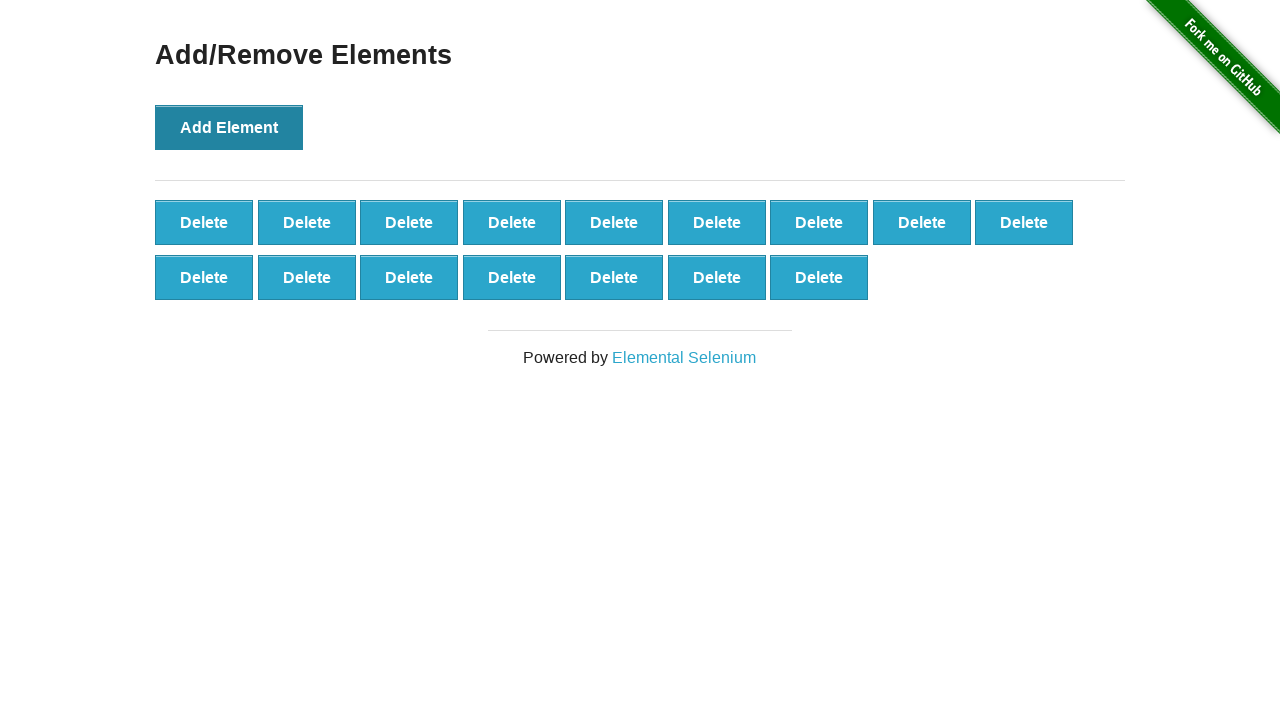

Clicked Add Element button (iteration 17/100) at (229, 127) on button[onclick='addElement()']
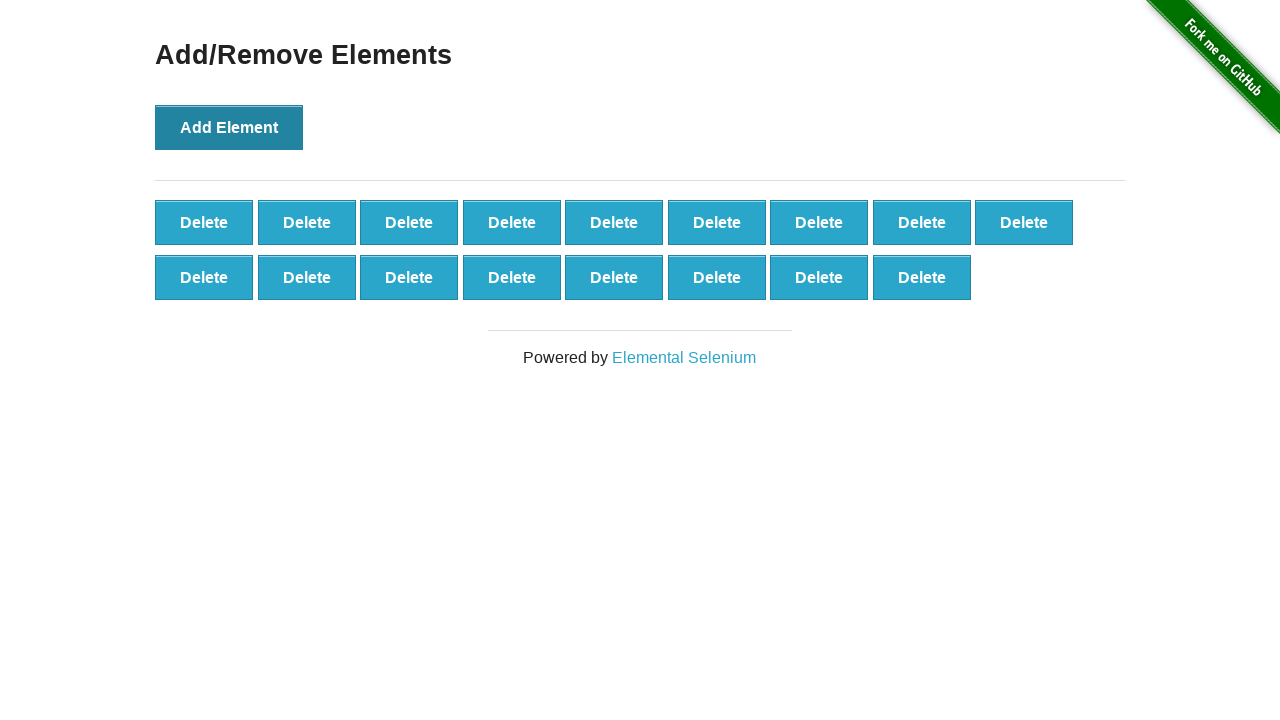

Clicked Add Element button (iteration 18/100) at (229, 127) on button[onclick='addElement()']
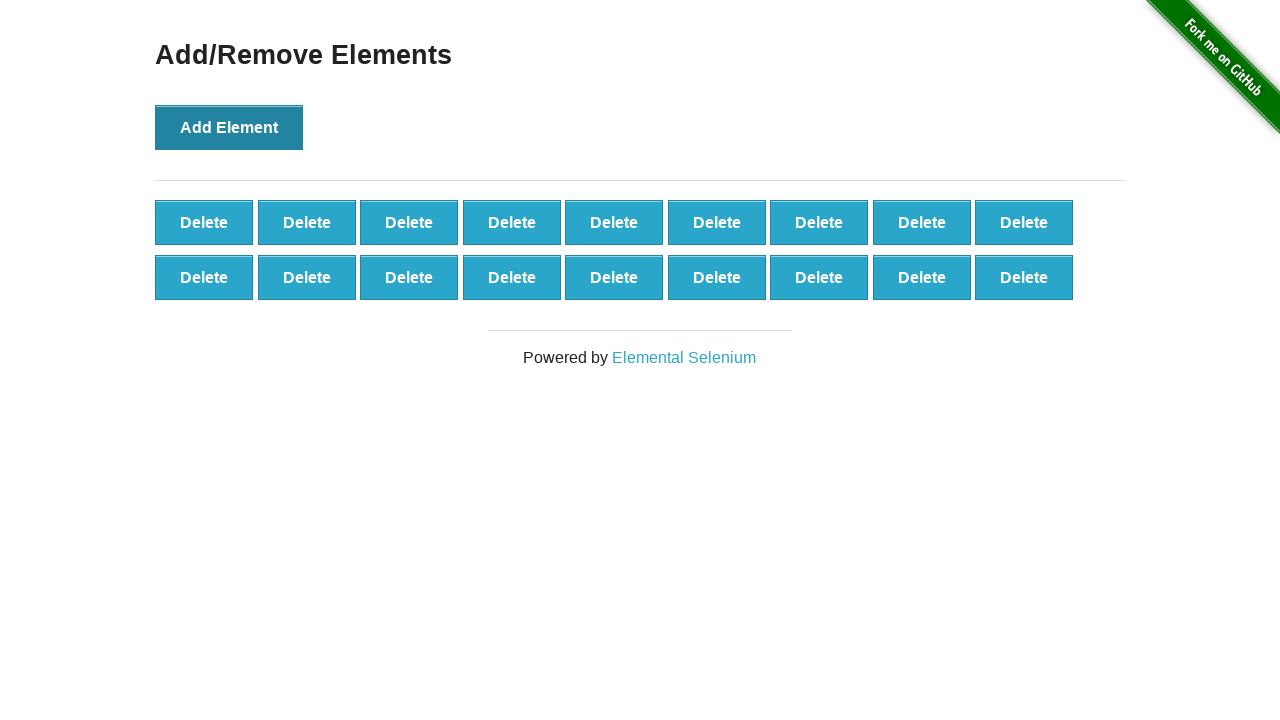

Clicked Add Element button (iteration 19/100) at (229, 127) on button[onclick='addElement()']
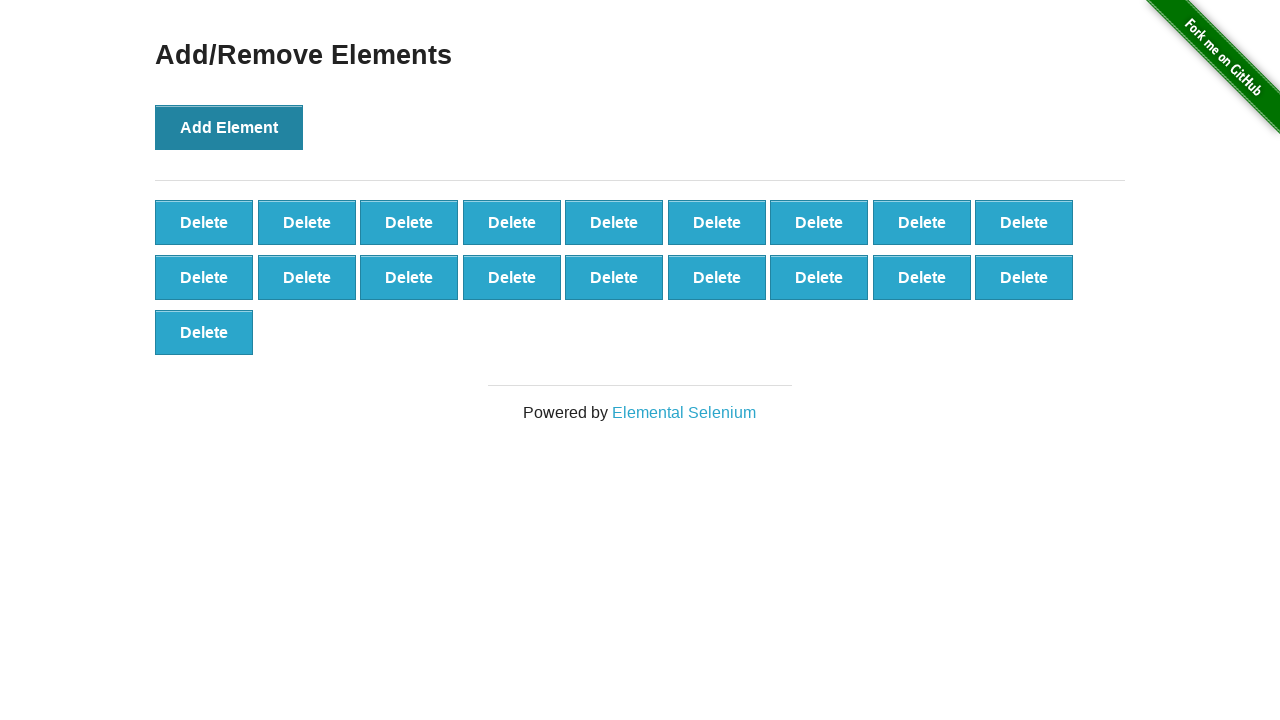

Clicked Add Element button (iteration 20/100) at (229, 127) on button[onclick='addElement()']
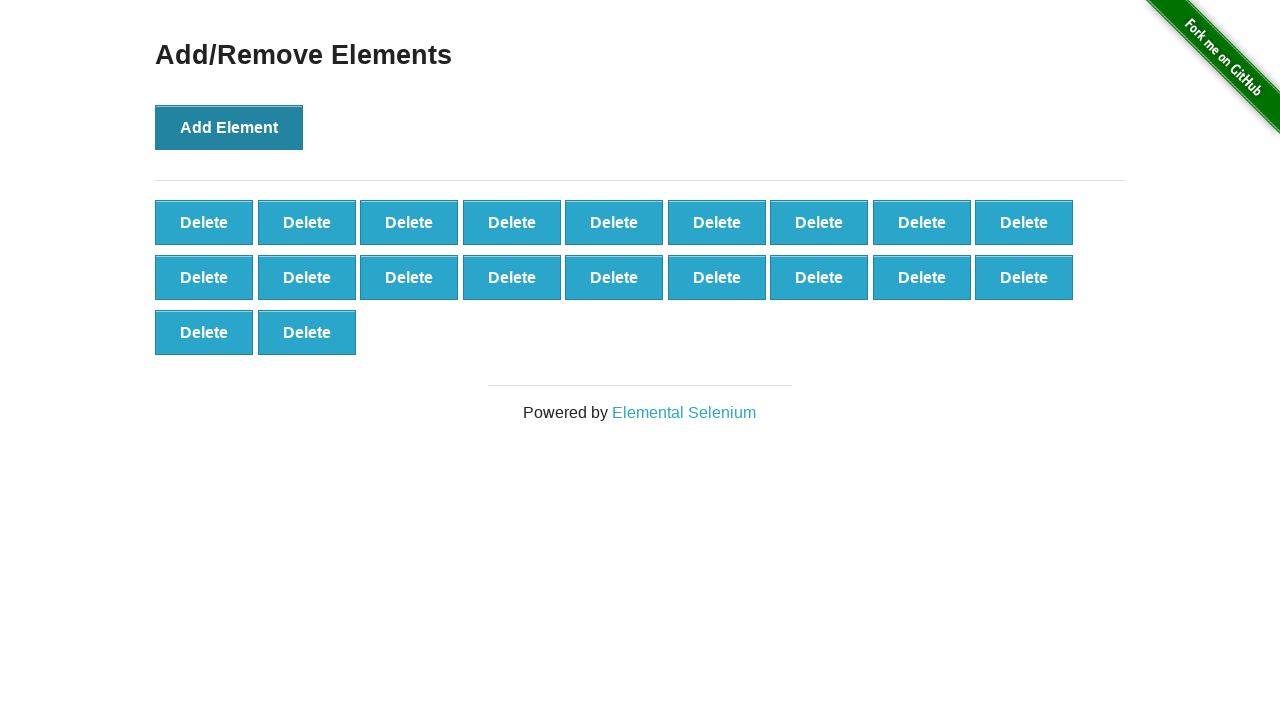

Clicked Add Element button (iteration 21/100) at (229, 127) on button[onclick='addElement()']
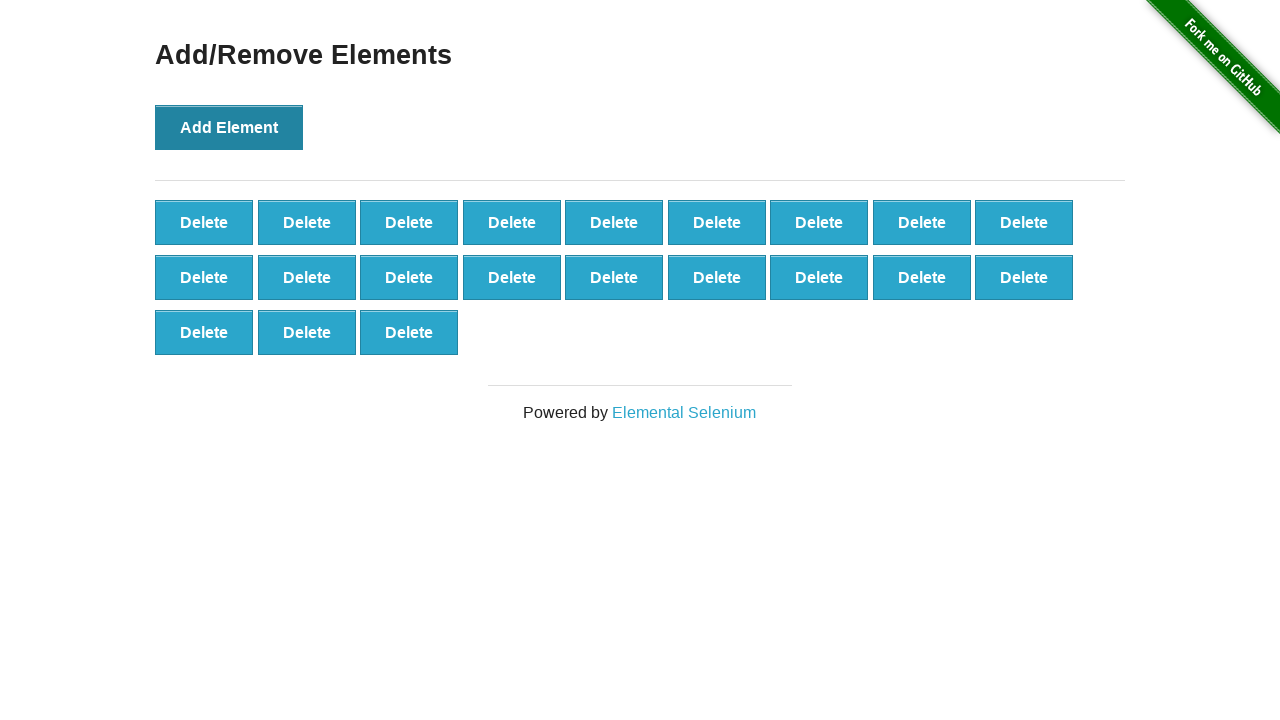

Clicked Add Element button (iteration 22/100) at (229, 127) on button[onclick='addElement()']
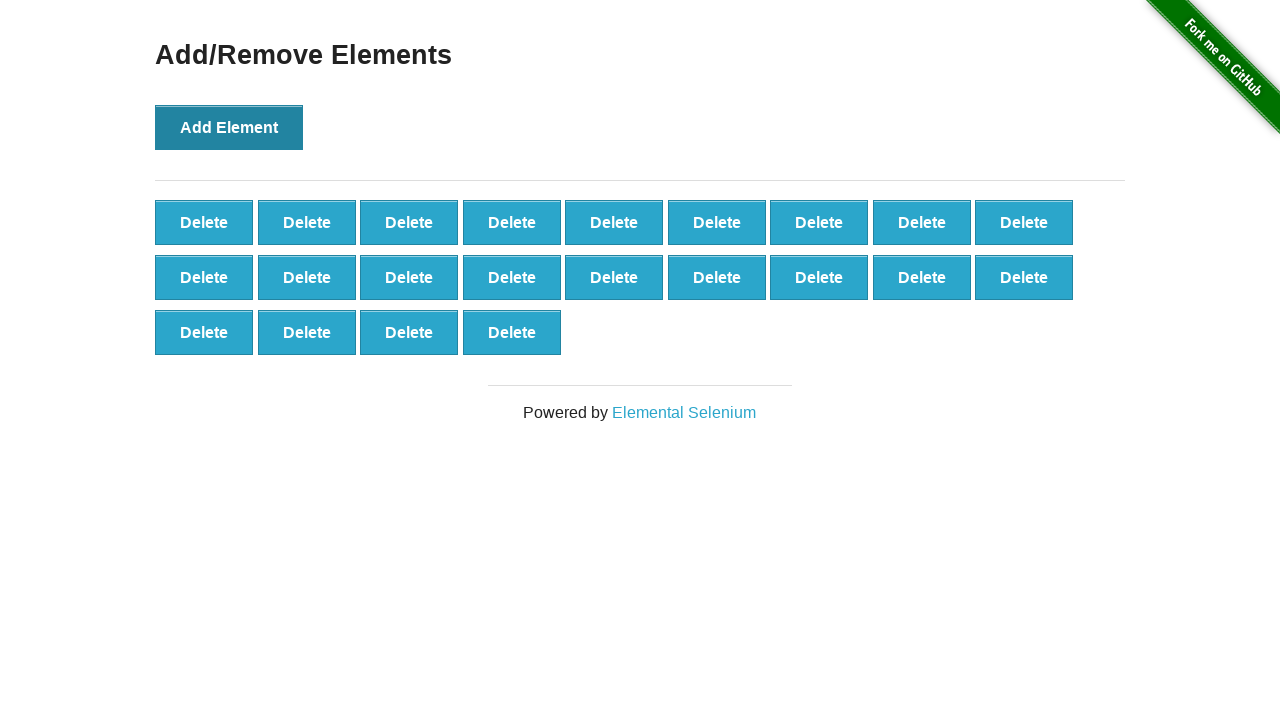

Clicked Add Element button (iteration 23/100) at (229, 127) on button[onclick='addElement()']
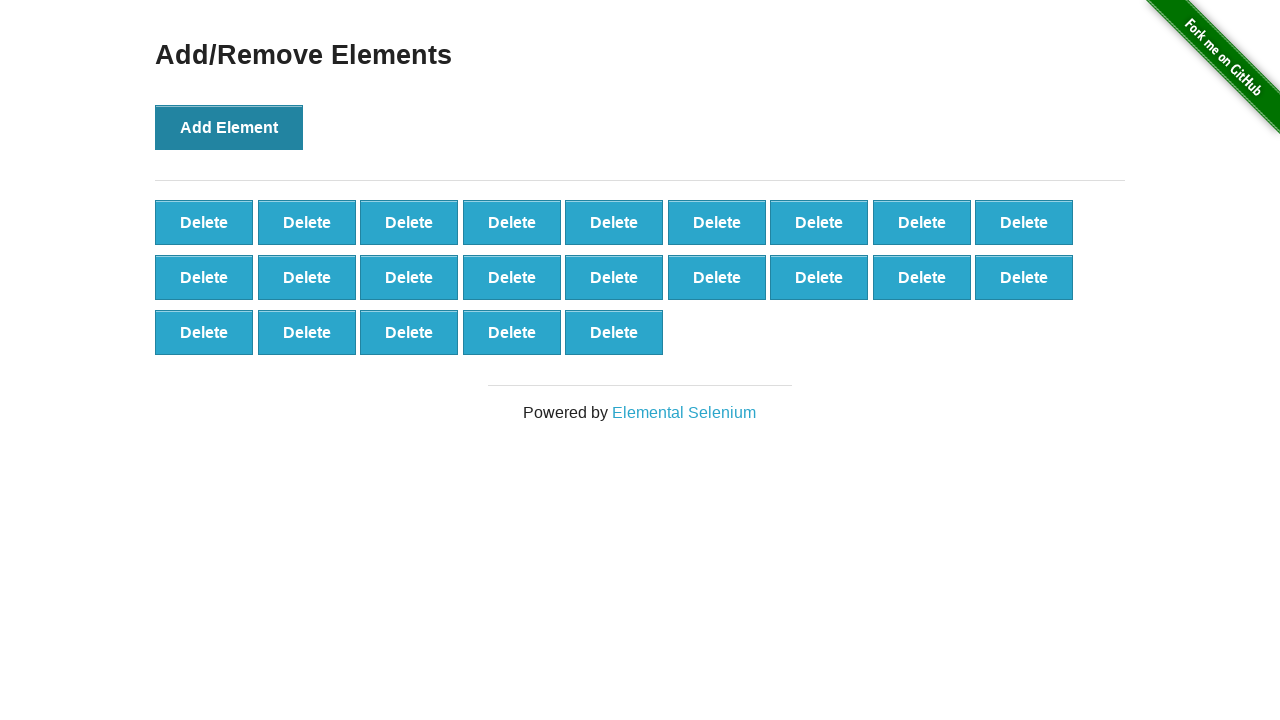

Clicked Add Element button (iteration 24/100) at (229, 127) on button[onclick='addElement()']
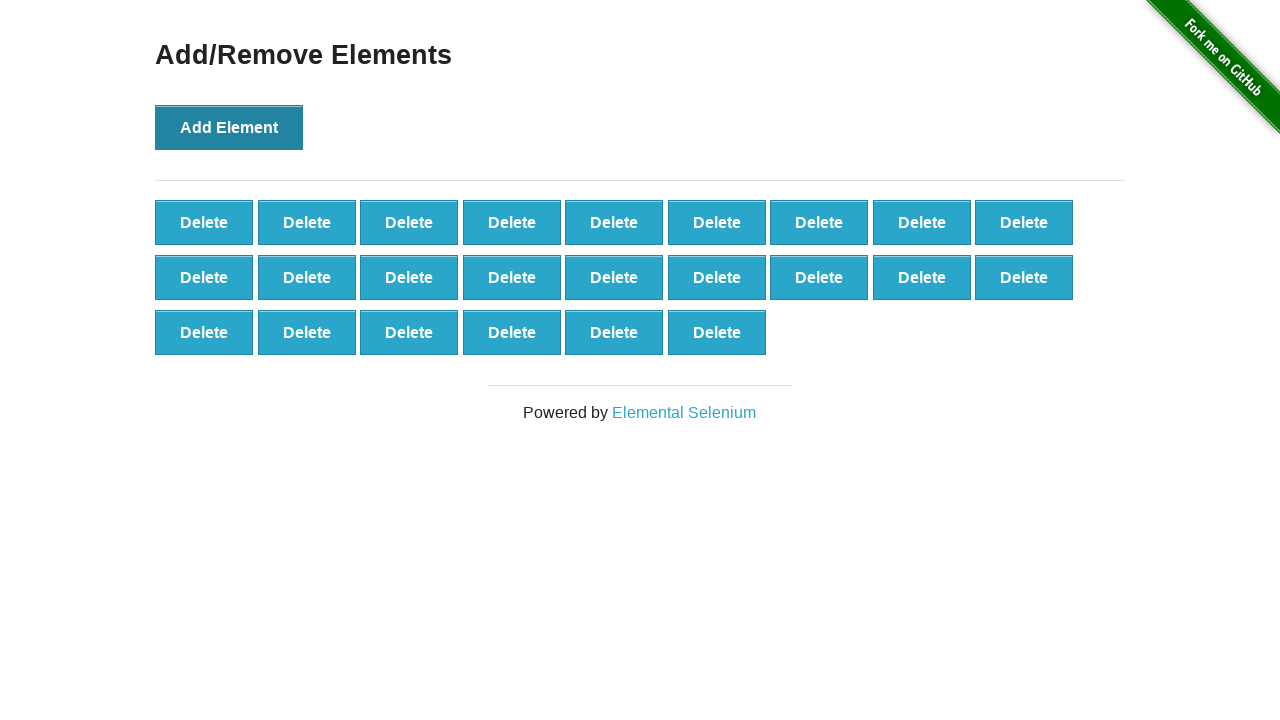

Clicked Add Element button (iteration 25/100) at (229, 127) on button[onclick='addElement()']
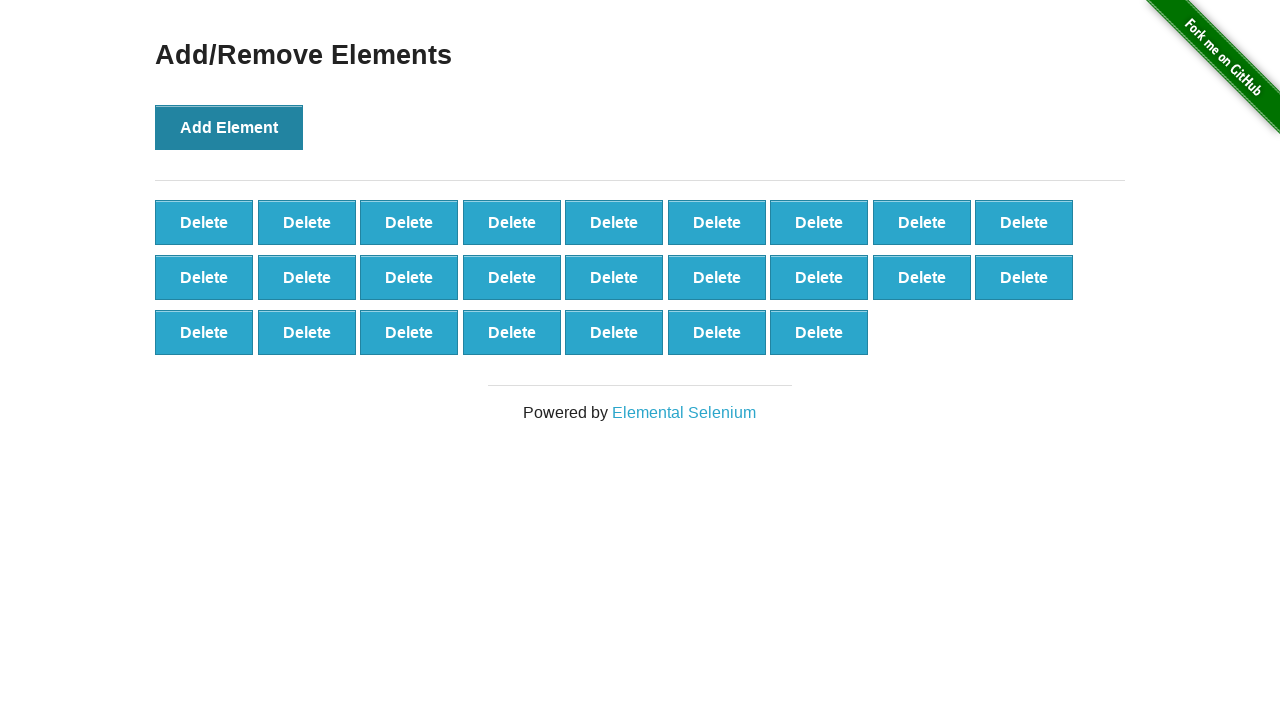

Clicked Add Element button (iteration 26/100) at (229, 127) on button[onclick='addElement()']
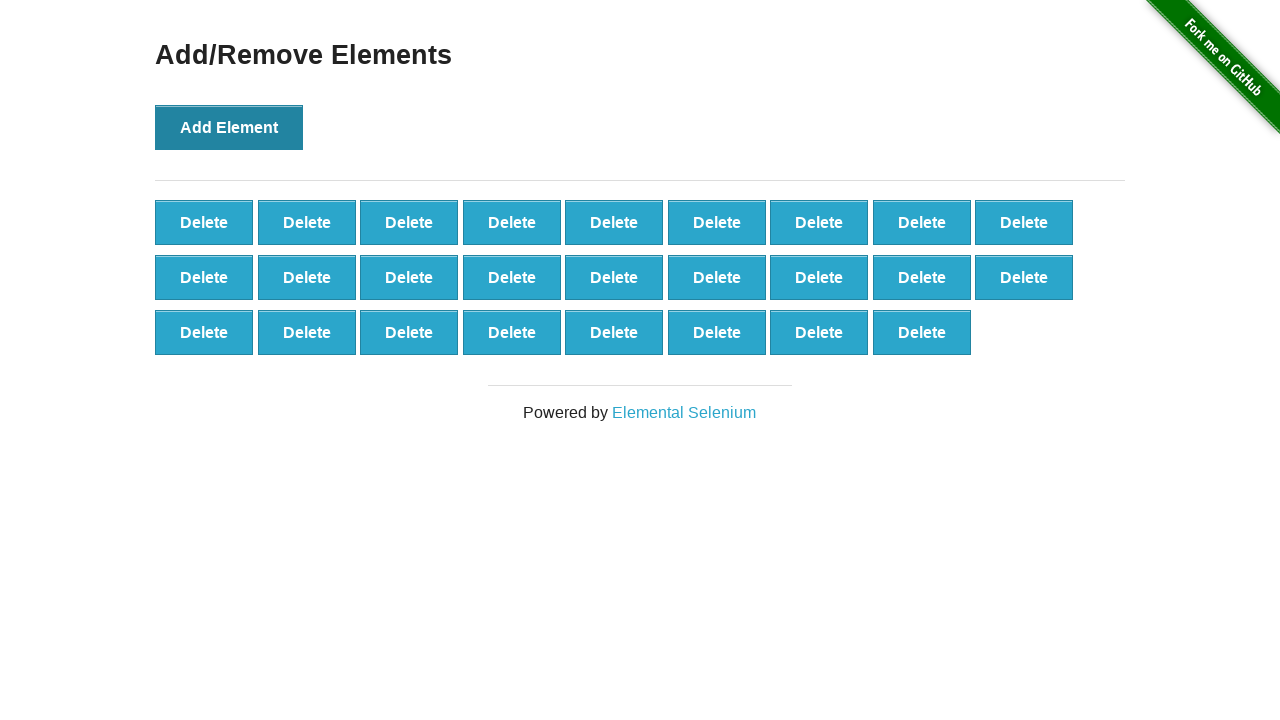

Clicked Add Element button (iteration 27/100) at (229, 127) on button[onclick='addElement()']
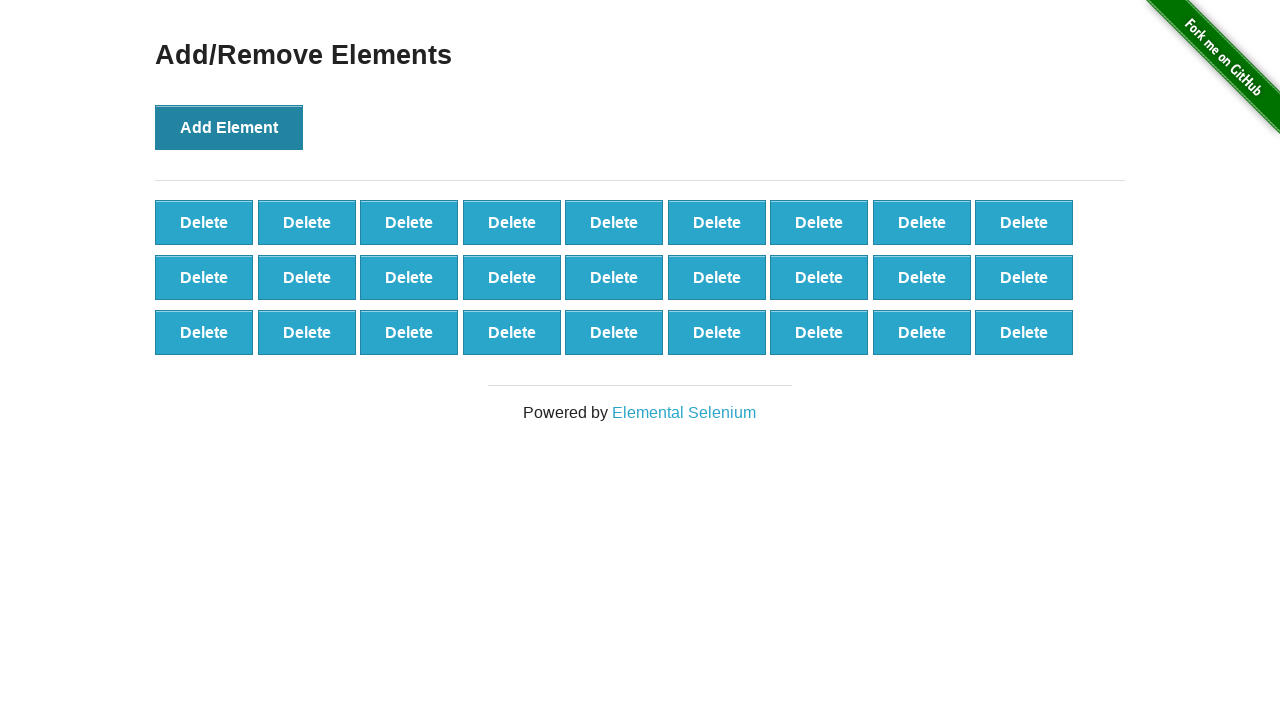

Clicked Add Element button (iteration 28/100) at (229, 127) on button[onclick='addElement()']
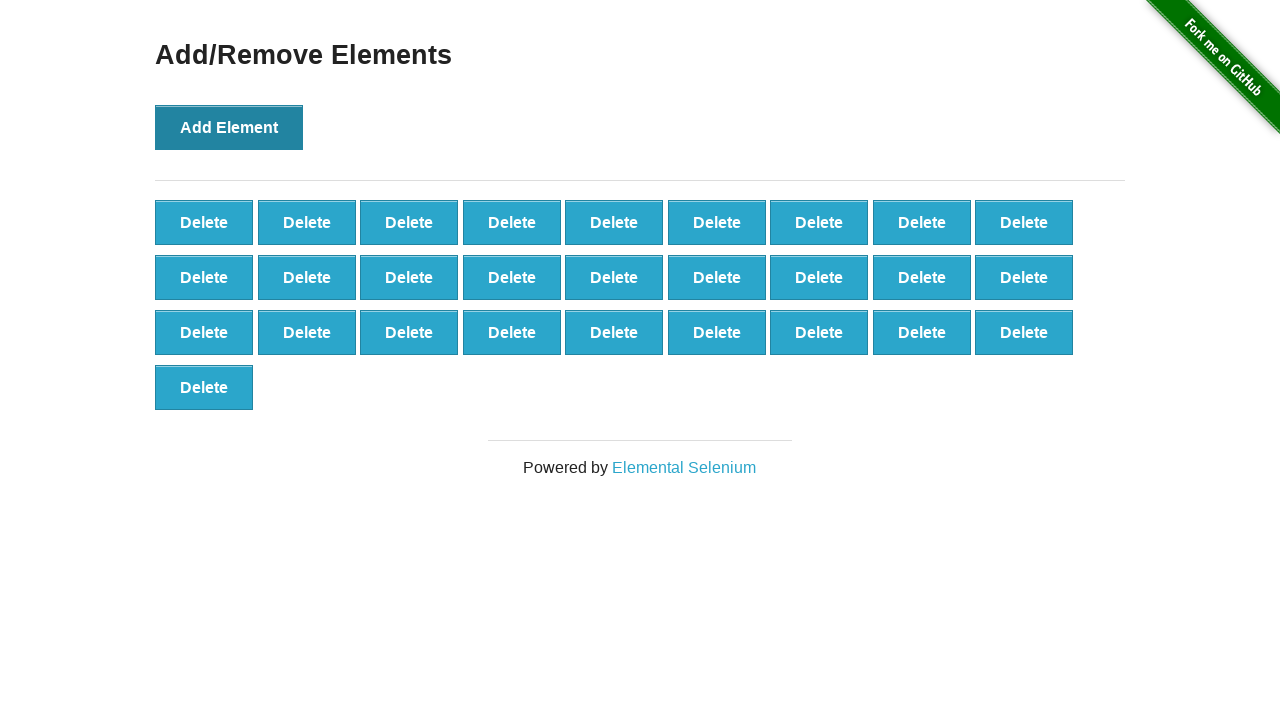

Clicked Add Element button (iteration 29/100) at (229, 127) on button[onclick='addElement()']
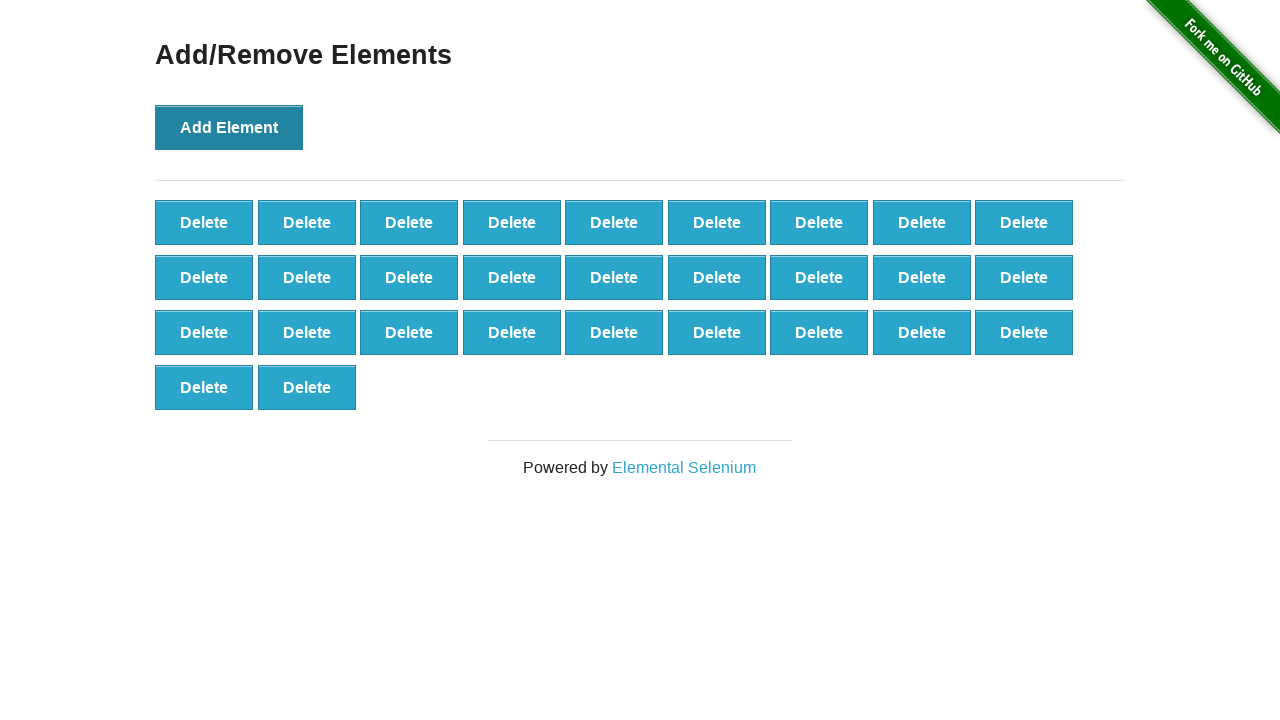

Clicked Add Element button (iteration 30/100) at (229, 127) on button[onclick='addElement()']
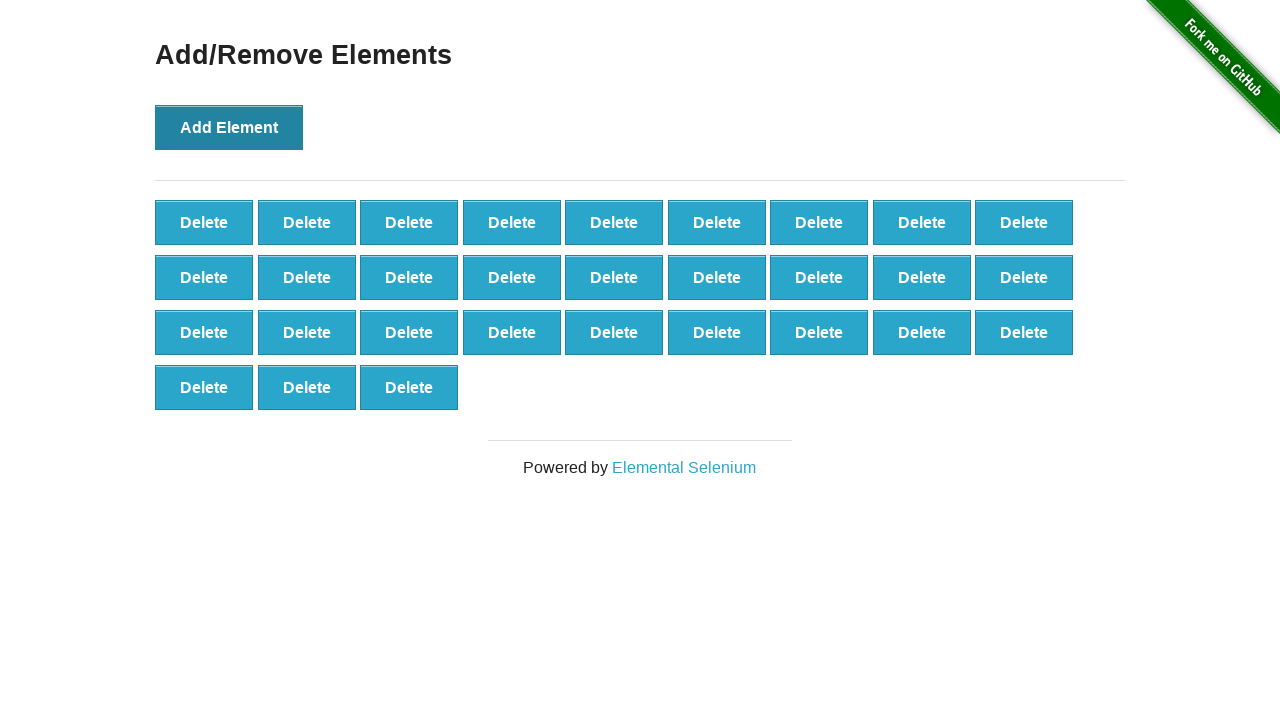

Clicked Add Element button (iteration 31/100) at (229, 127) on button[onclick='addElement()']
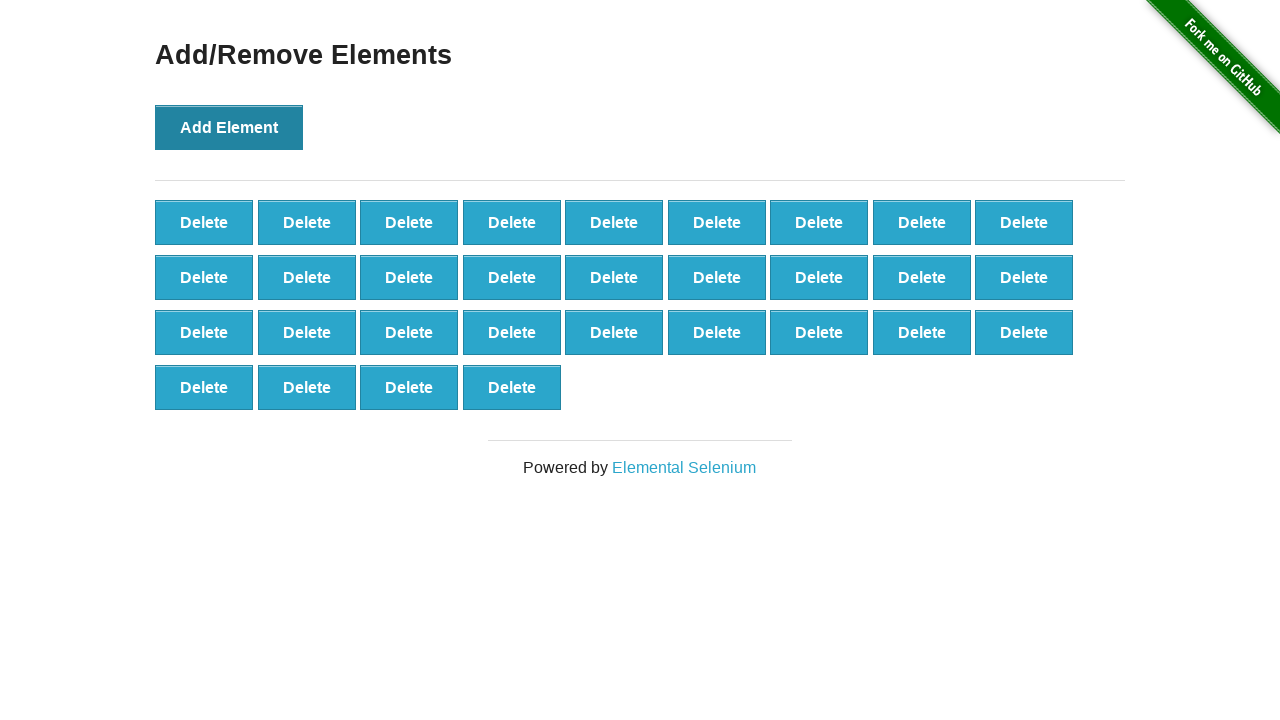

Clicked Add Element button (iteration 32/100) at (229, 127) on button[onclick='addElement()']
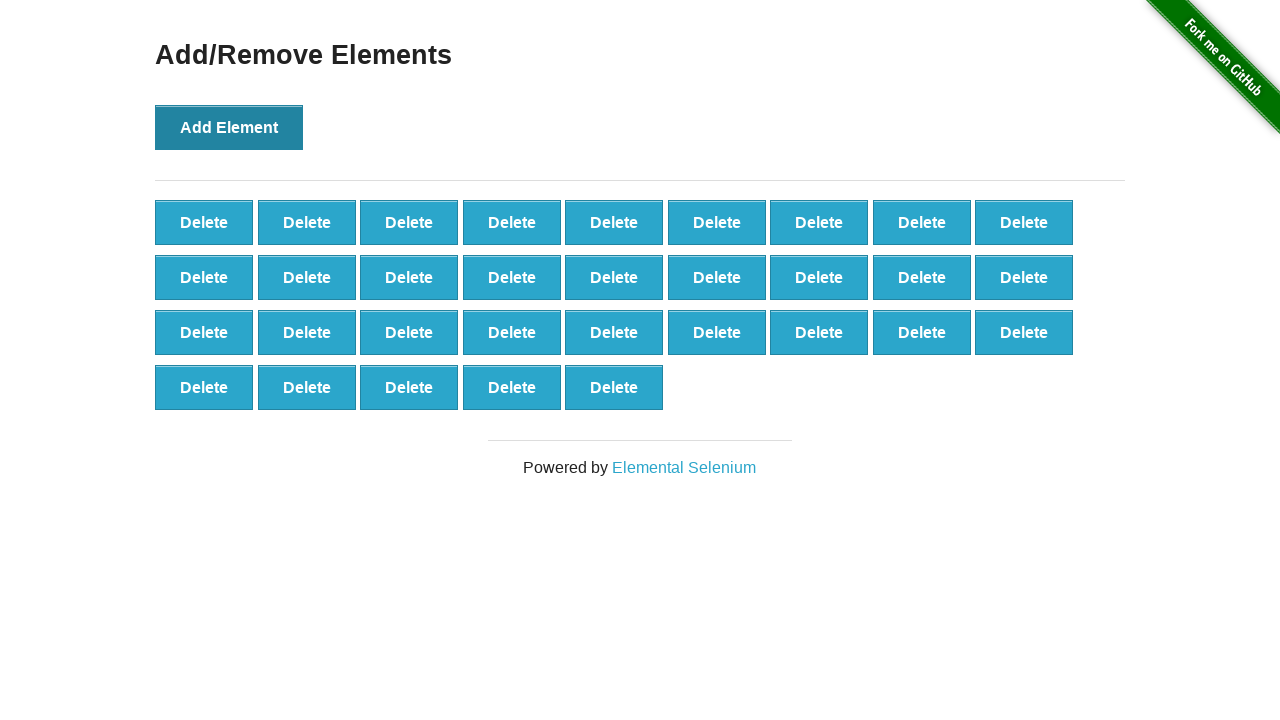

Clicked Add Element button (iteration 33/100) at (229, 127) on button[onclick='addElement()']
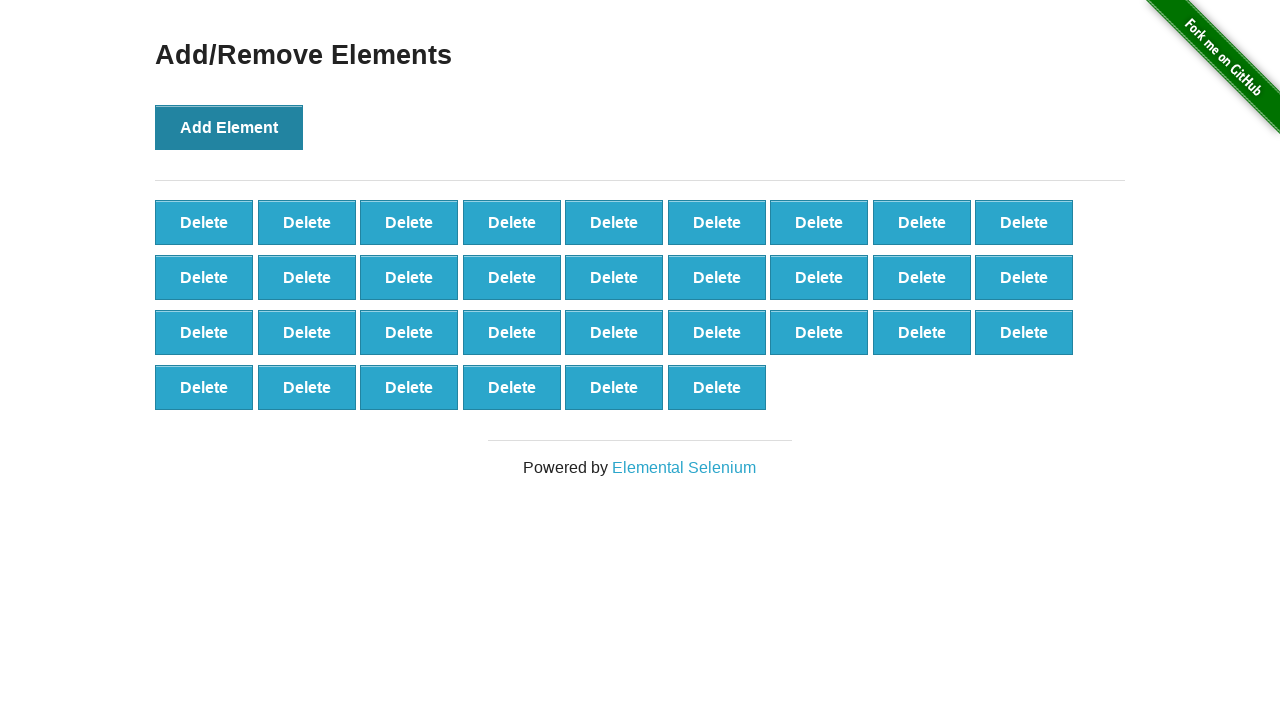

Clicked Add Element button (iteration 34/100) at (229, 127) on button[onclick='addElement()']
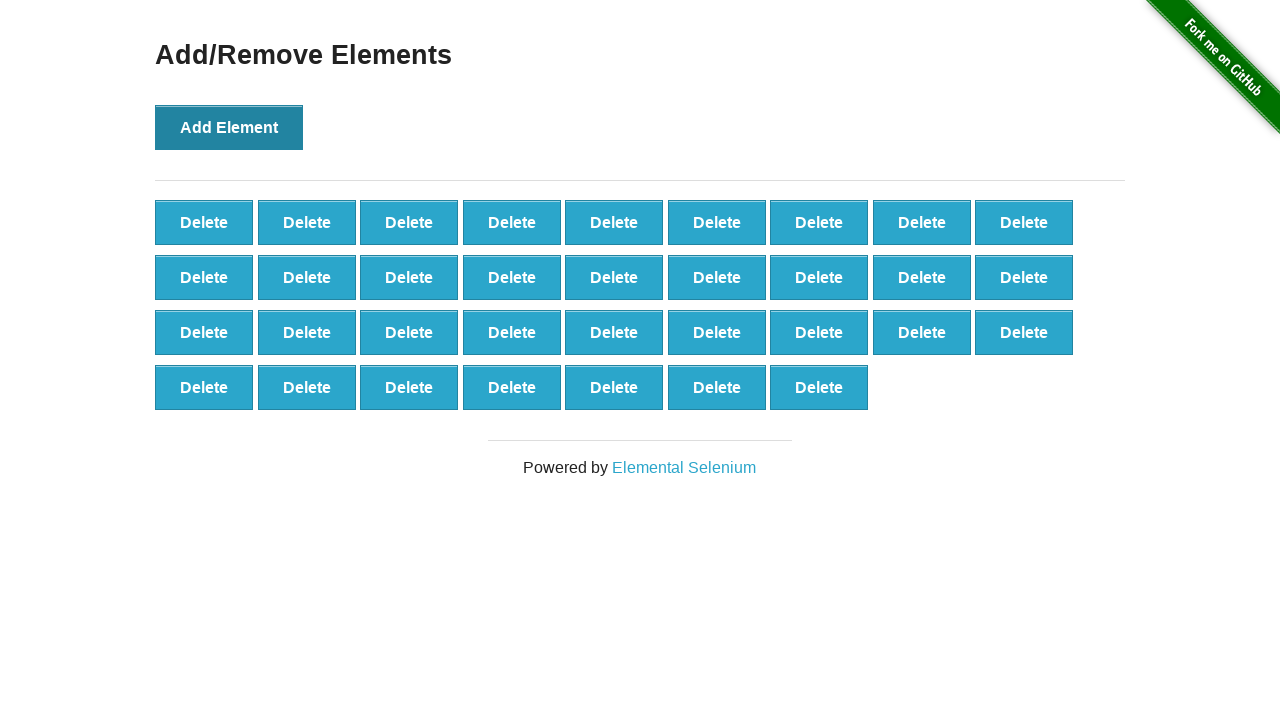

Clicked Add Element button (iteration 35/100) at (229, 127) on button[onclick='addElement()']
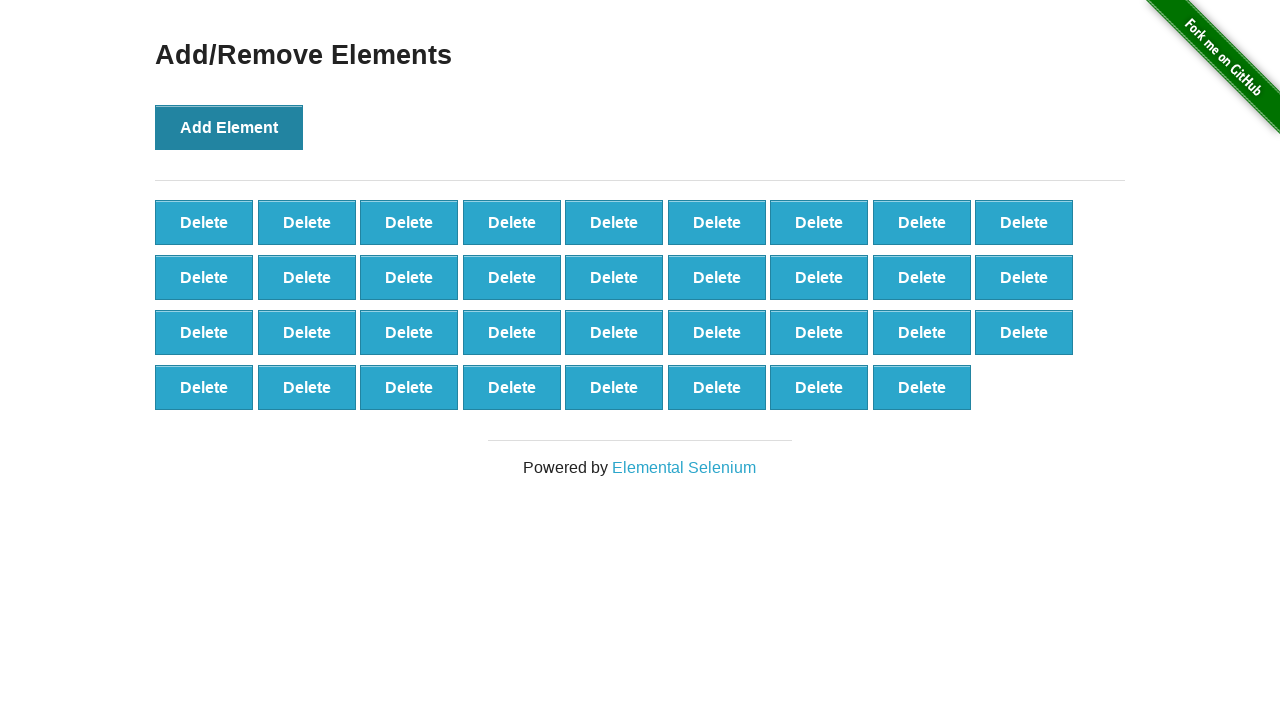

Clicked Add Element button (iteration 36/100) at (229, 127) on button[onclick='addElement()']
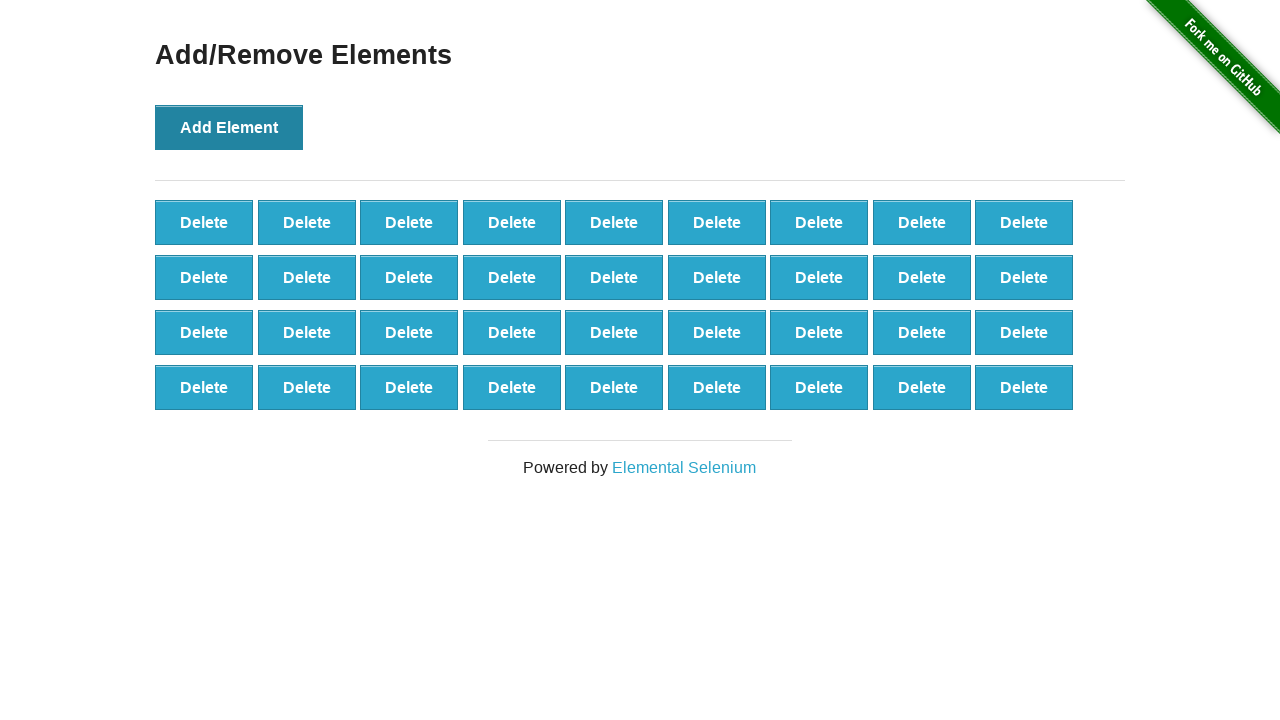

Clicked Add Element button (iteration 37/100) at (229, 127) on button[onclick='addElement()']
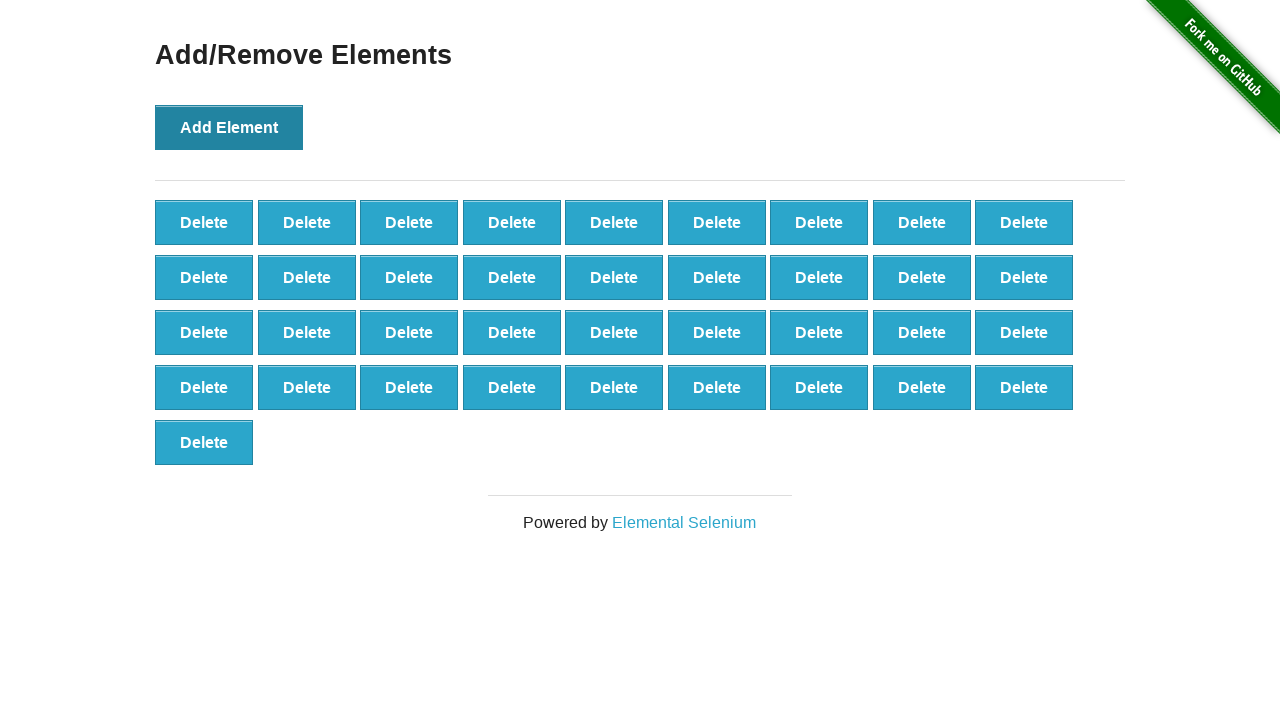

Clicked Add Element button (iteration 38/100) at (229, 127) on button[onclick='addElement()']
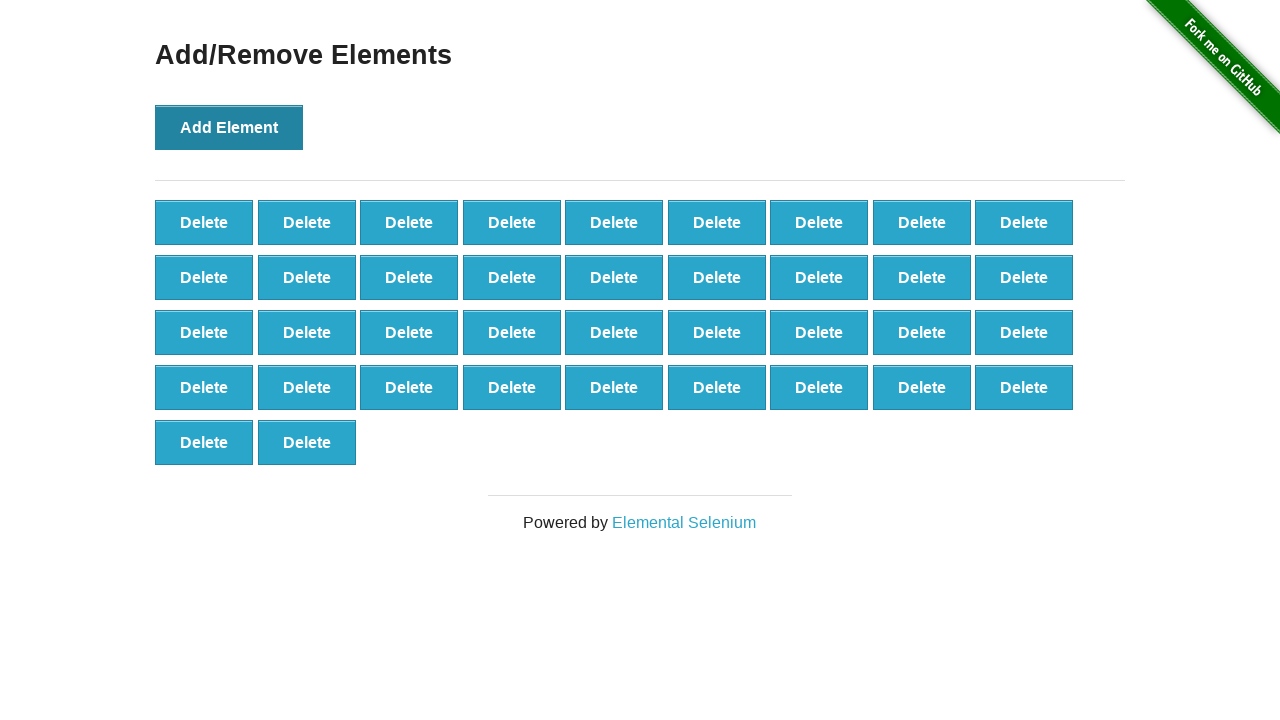

Clicked Add Element button (iteration 39/100) at (229, 127) on button[onclick='addElement()']
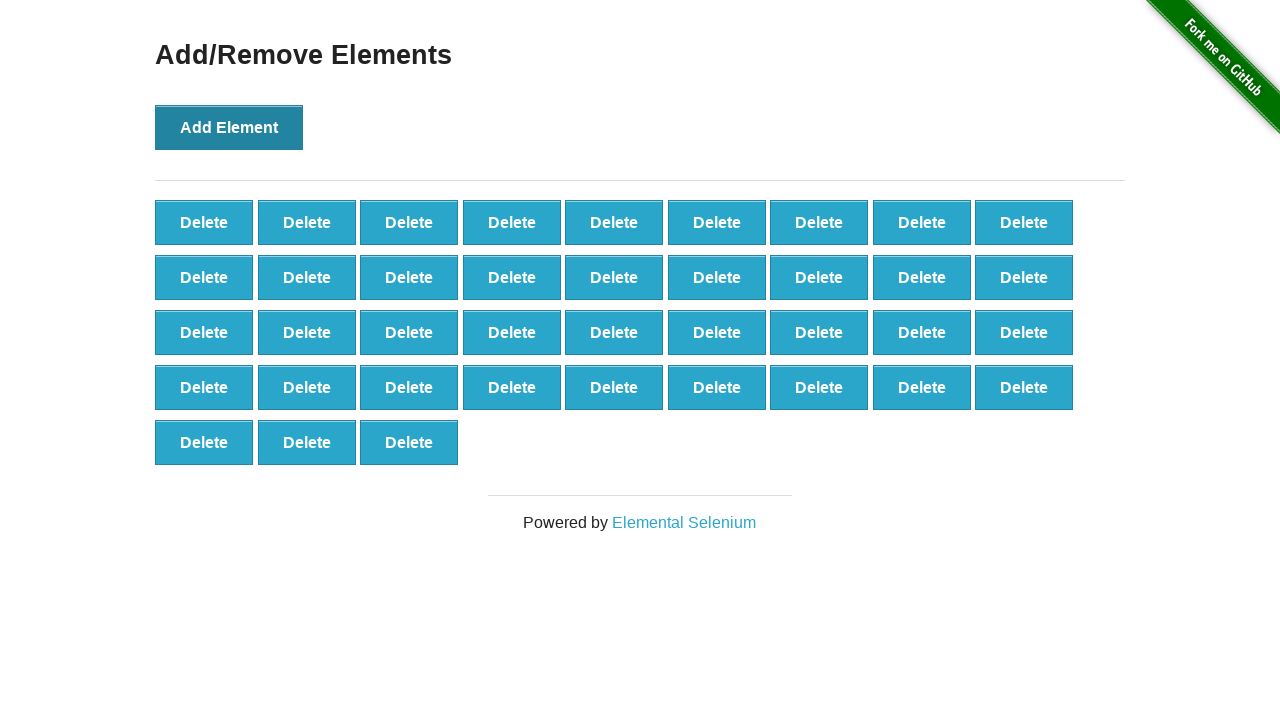

Clicked Add Element button (iteration 40/100) at (229, 127) on button[onclick='addElement()']
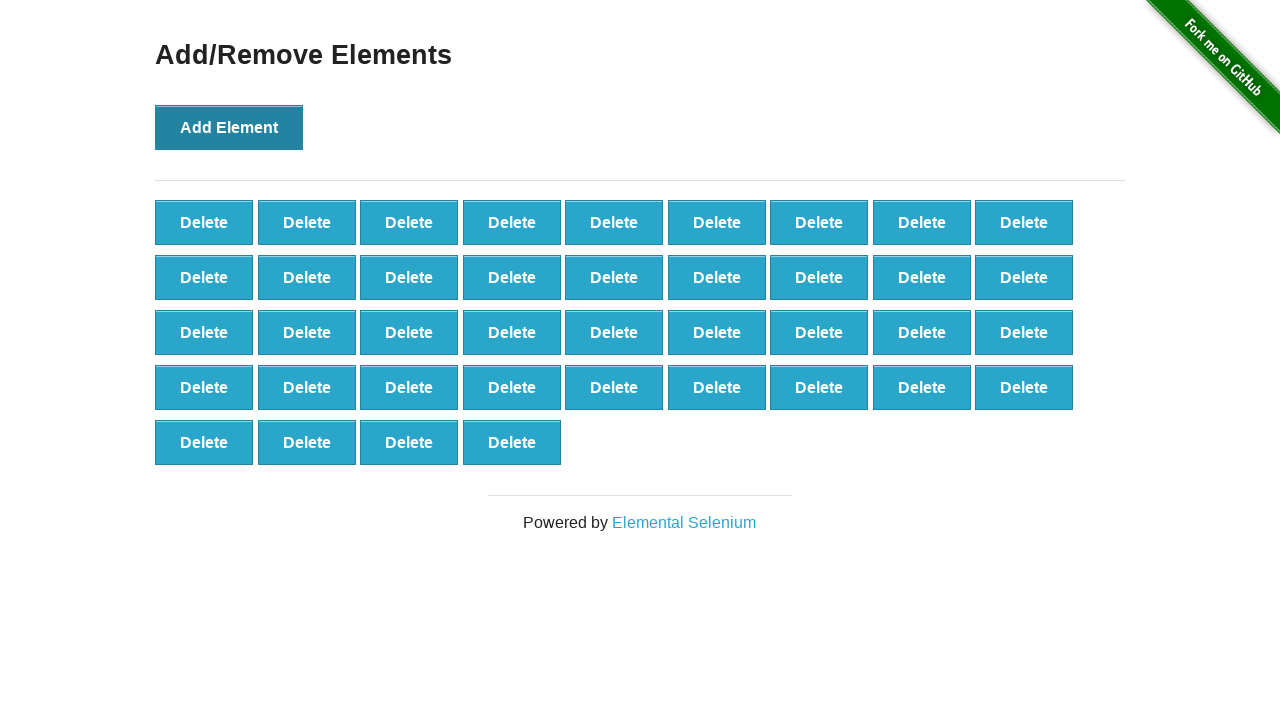

Clicked Add Element button (iteration 41/100) at (229, 127) on button[onclick='addElement()']
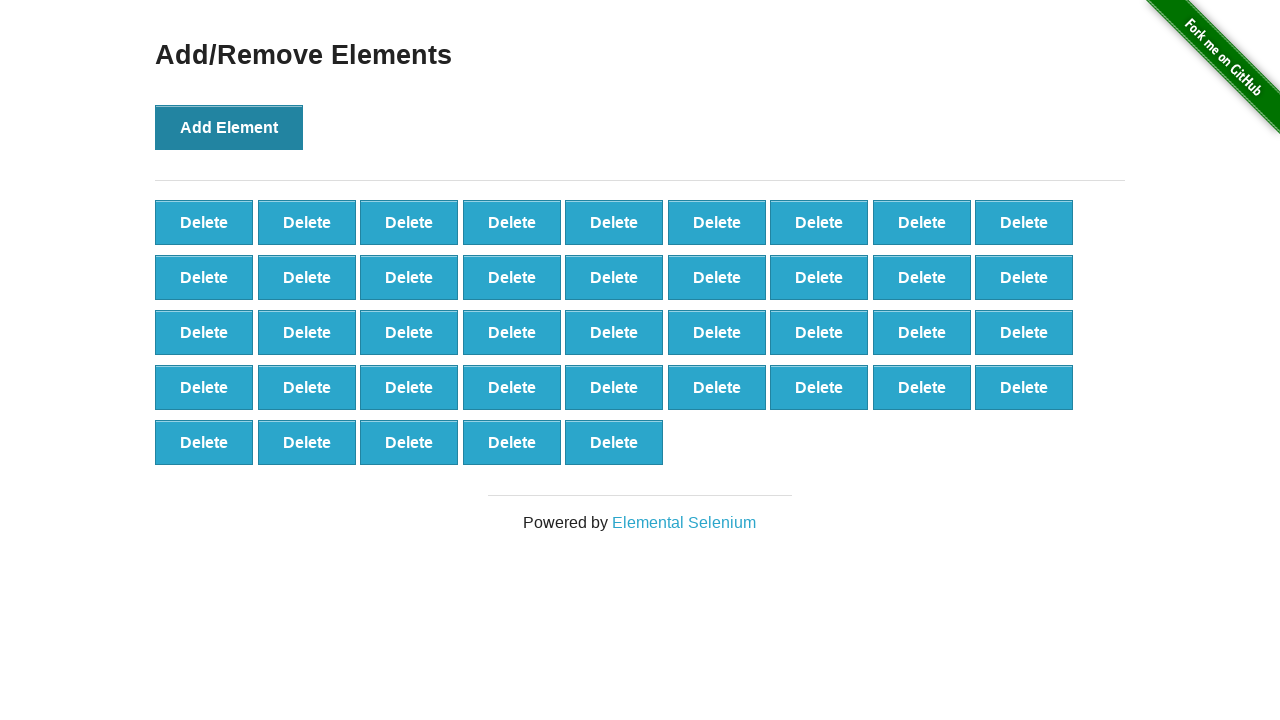

Clicked Add Element button (iteration 42/100) at (229, 127) on button[onclick='addElement()']
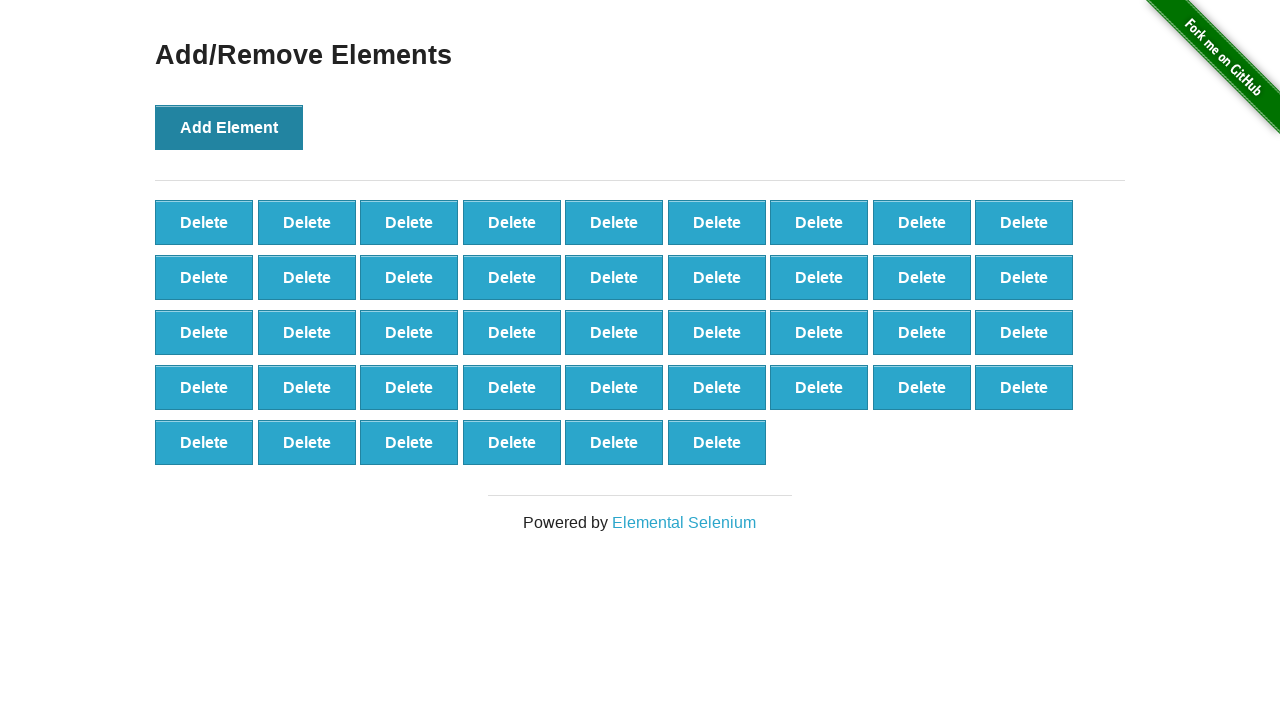

Clicked Add Element button (iteration 43/100) at (229, 127) on button[onclick='addElement()']
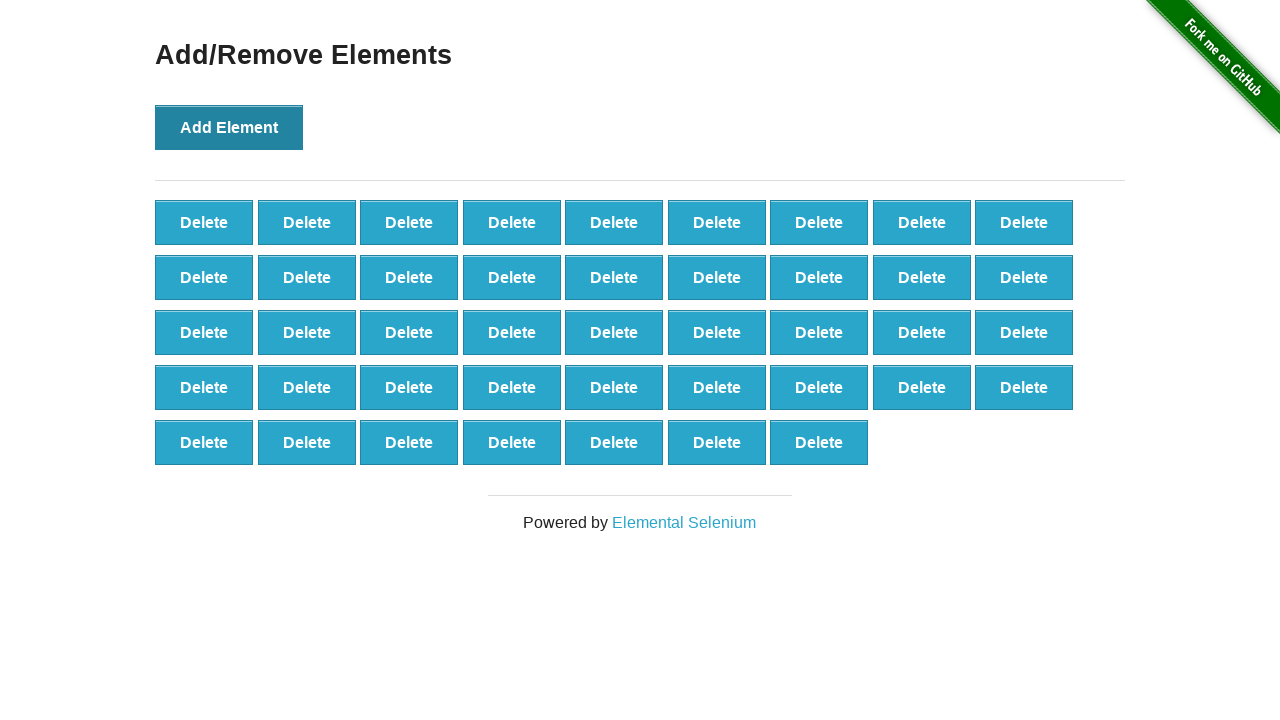

Clicked Add Element button (iteration 44/100) at (229, 127) on button[onclick='addElement()']
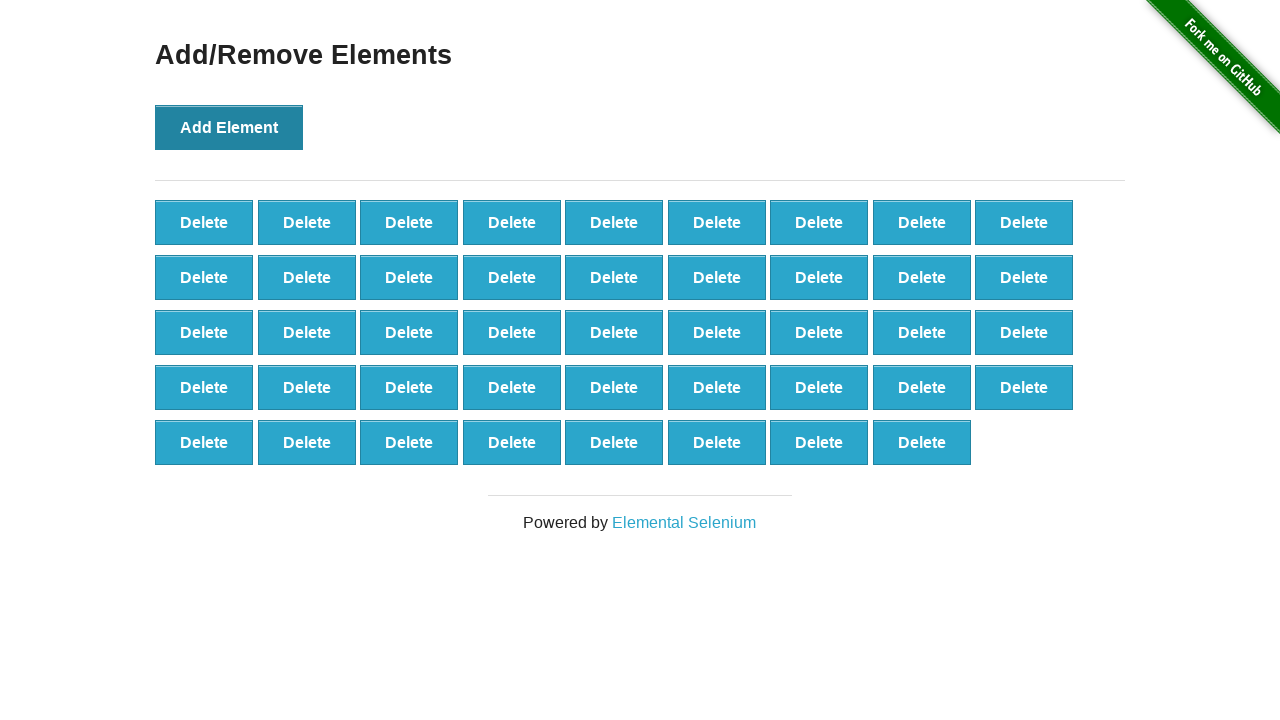

Clicked Add Element button (iteration 45/100) at (229, 127) on button[onclick='addElement()']
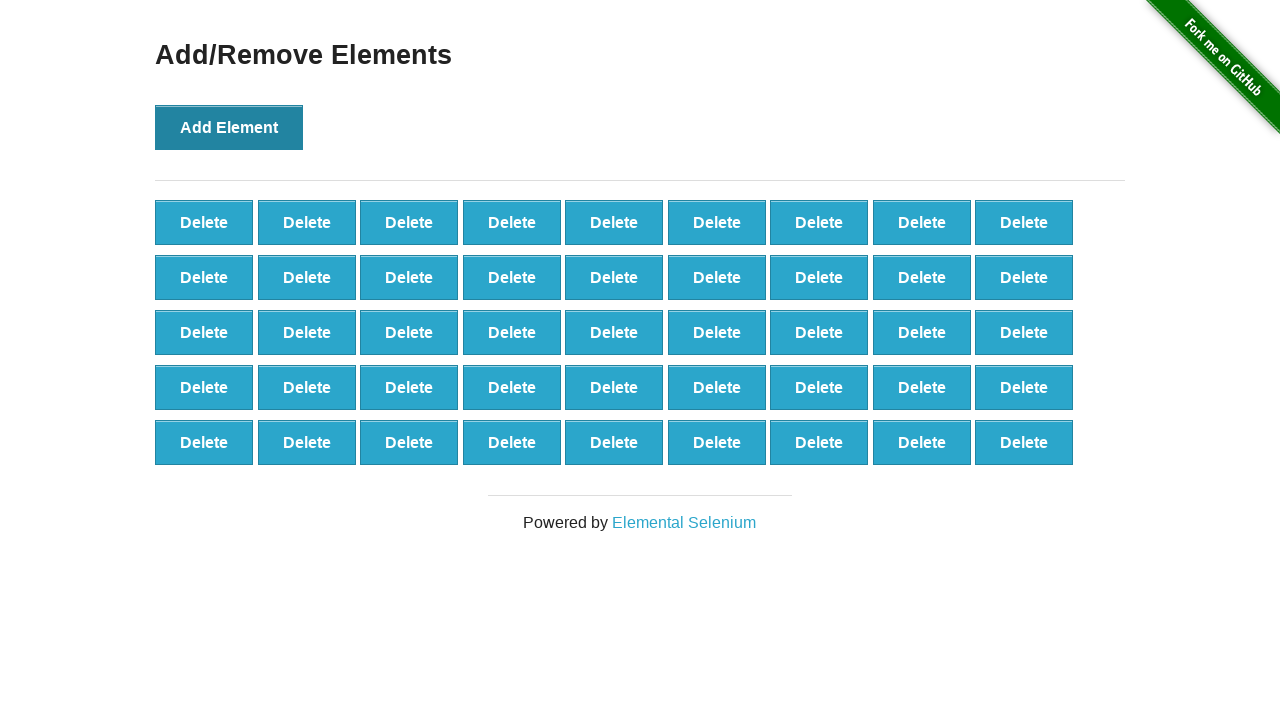

Clicked Add Element button (iteration 46/100) at (229, 127) on button[onclick='addElement()']
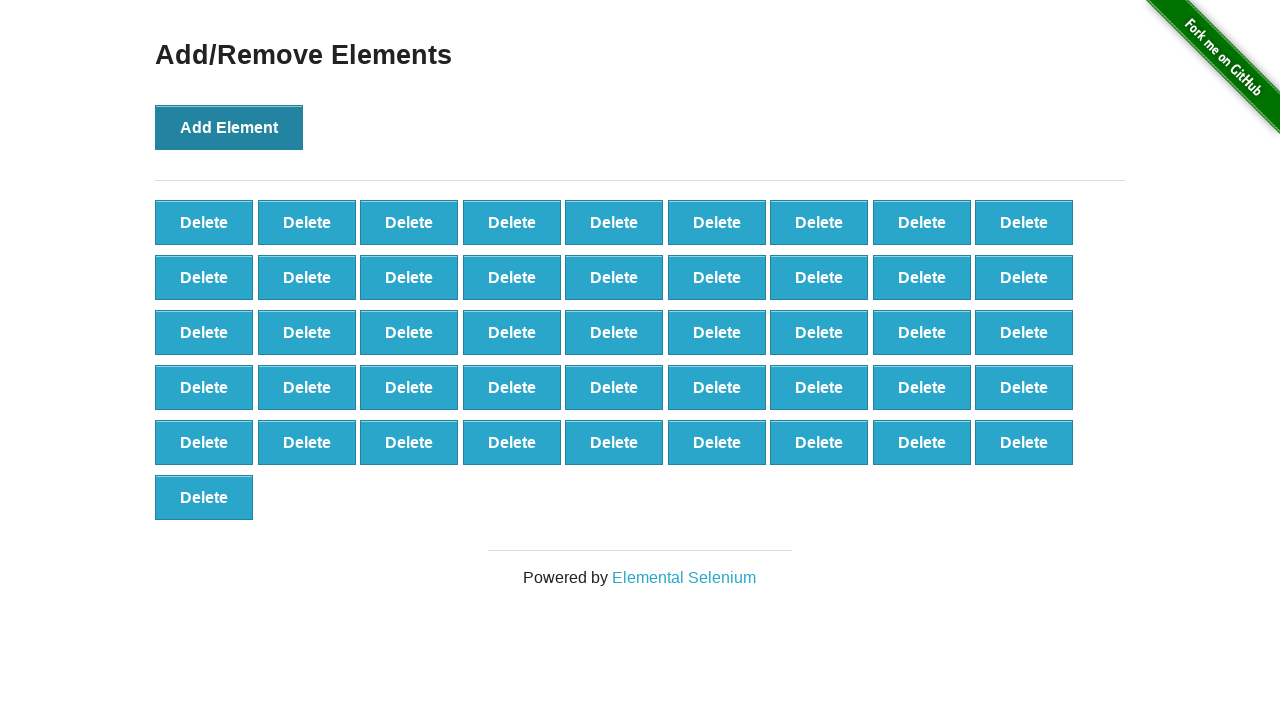

Clicked Add Element button (iteration 47/100) at (229, 127) on button[onclick='addElement()']
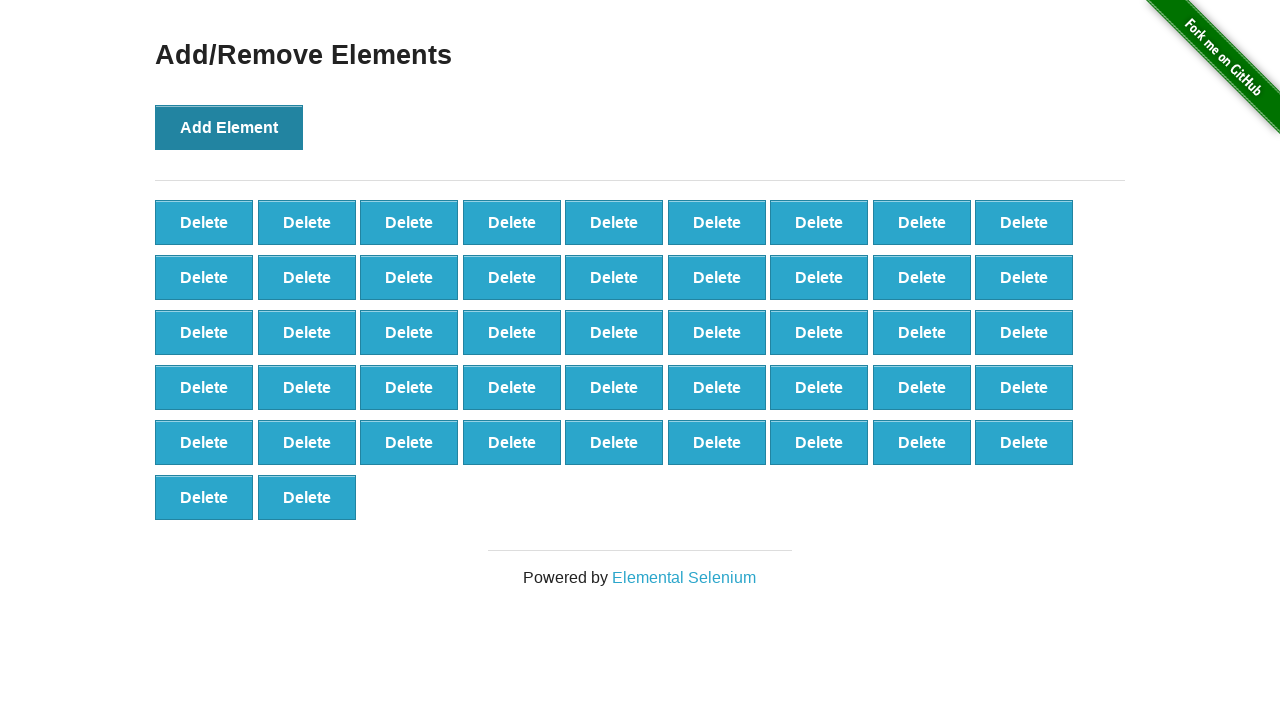

Clicked Add Element button (iteration 48/100) at (229, 127) on button[onclick='addElement()']
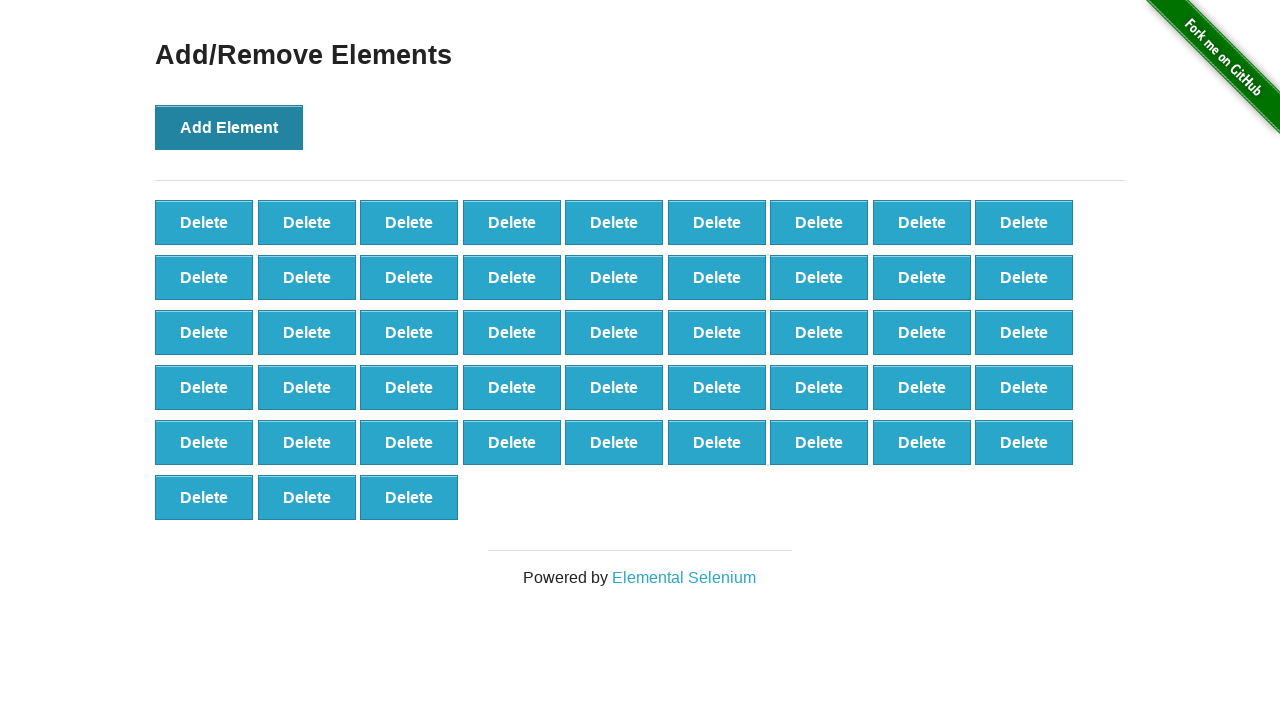

Clicked Add Element button (iteration 49/100) at (229, 127) on button[onclick='addElement()']
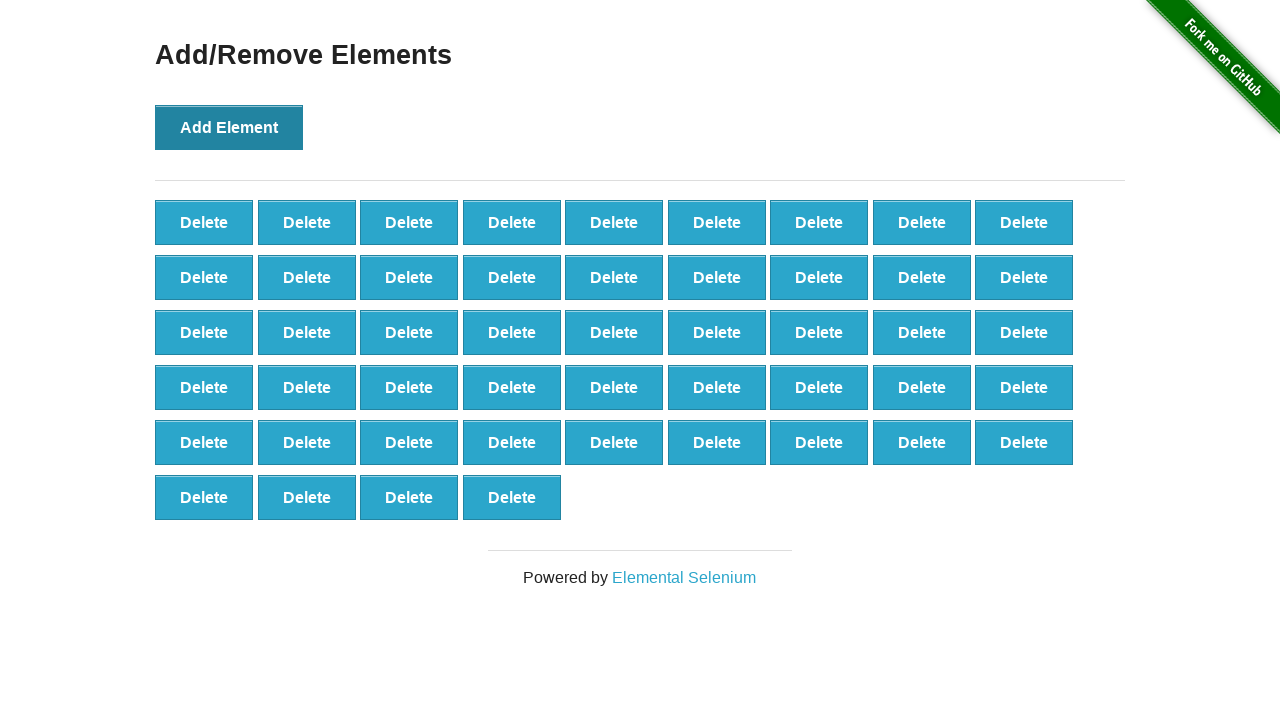

Clicked Add Element button (iteration 50/100) at (229, 127) on button[onclick='addElement()']
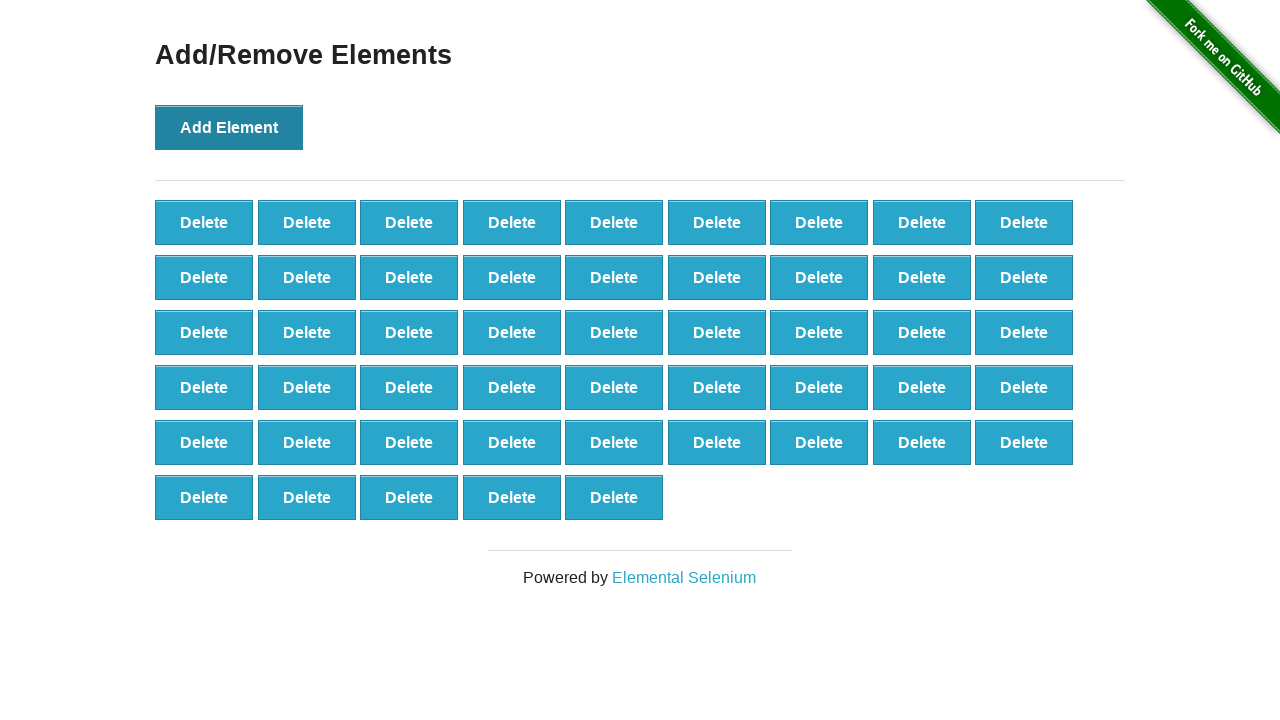

Clicked Add Element button (iteration 51/100) at (229, 127) on button[onclick='addElement()']
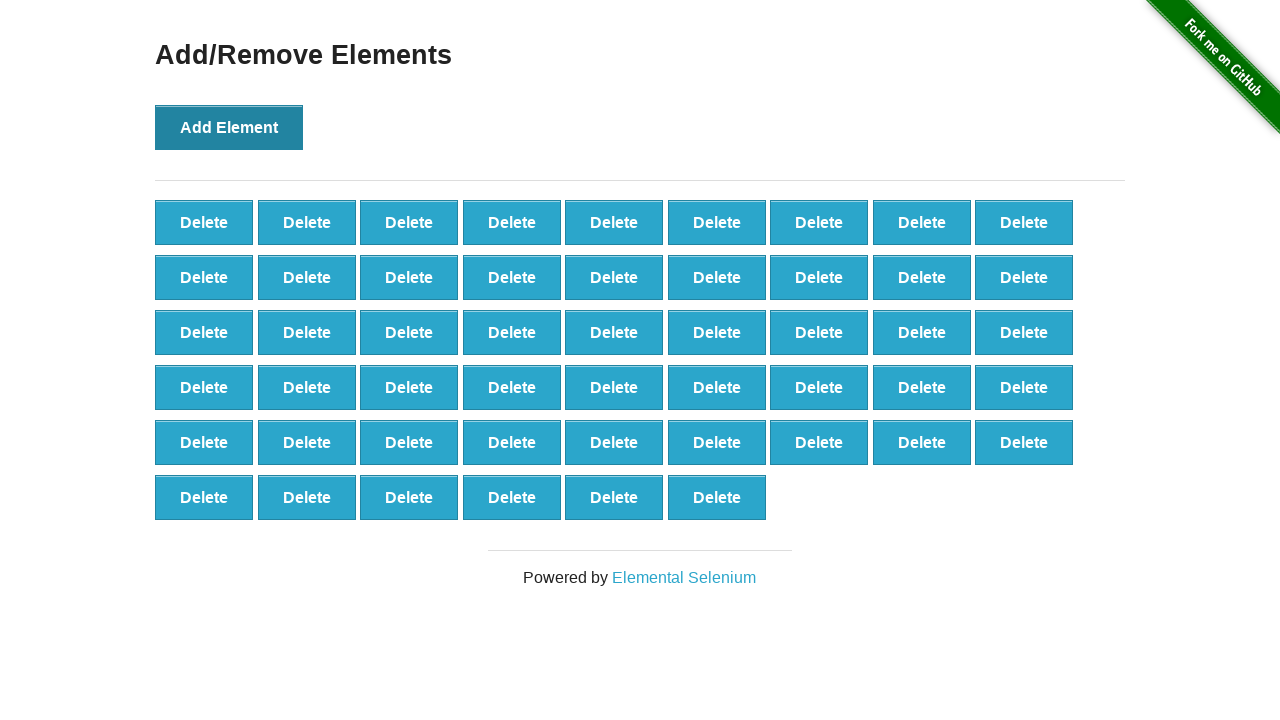

Clicked Add Element button (iteration 52/100) at (229, 127) on button[onclick='addElement()']
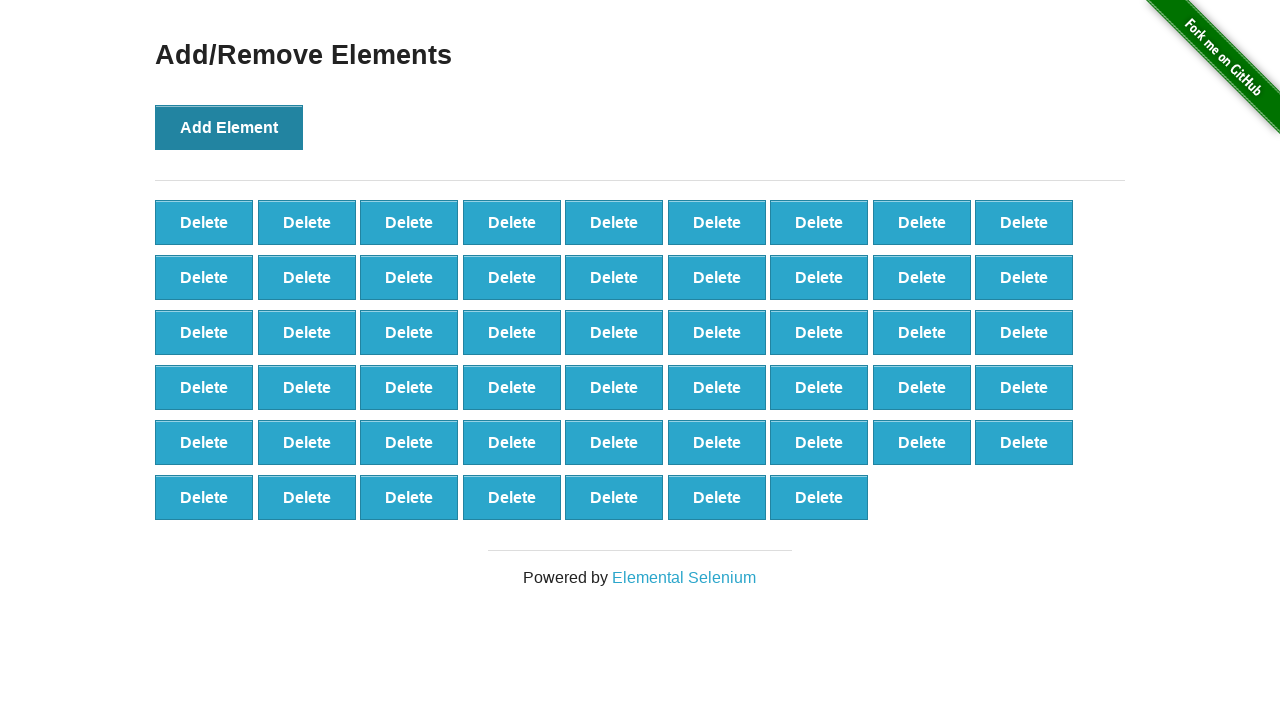

Clicked Add Element button (iteration 53/100) at (229, 127) on button[onclick='addElement()']
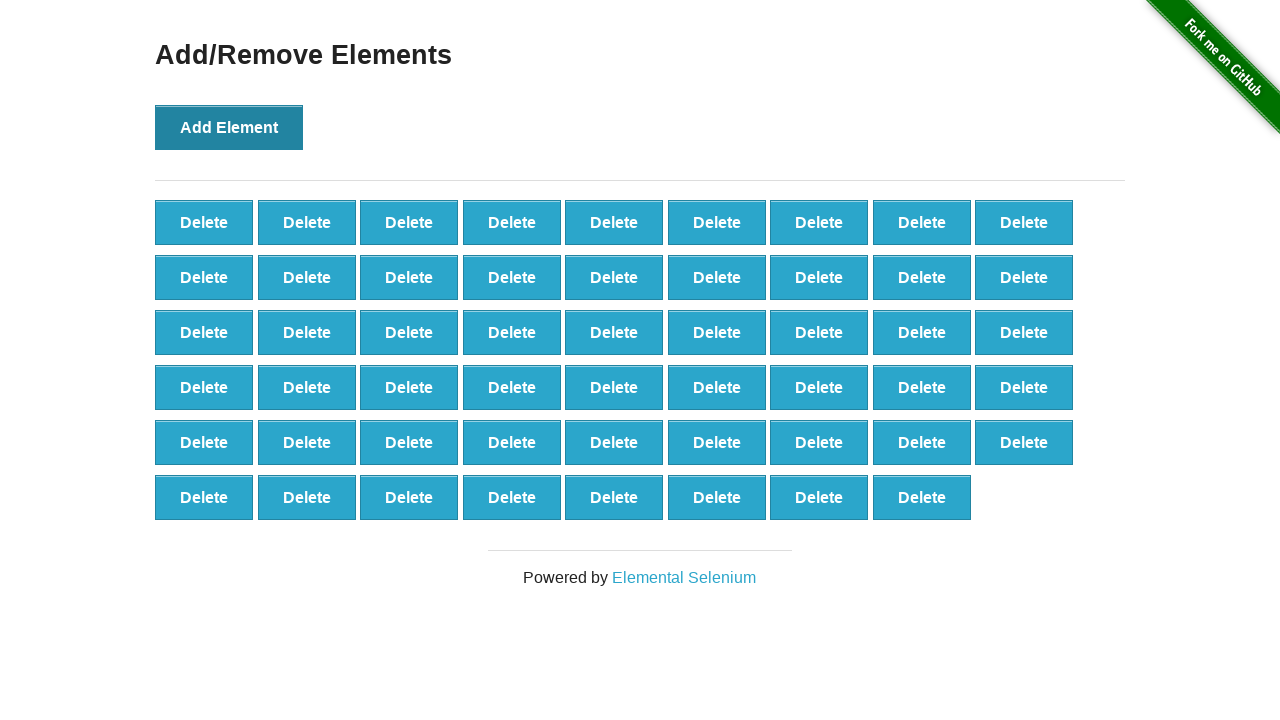

Clicked Add Element button (iteration 54/100) at (229, 127) on button[onclick='addElement()']
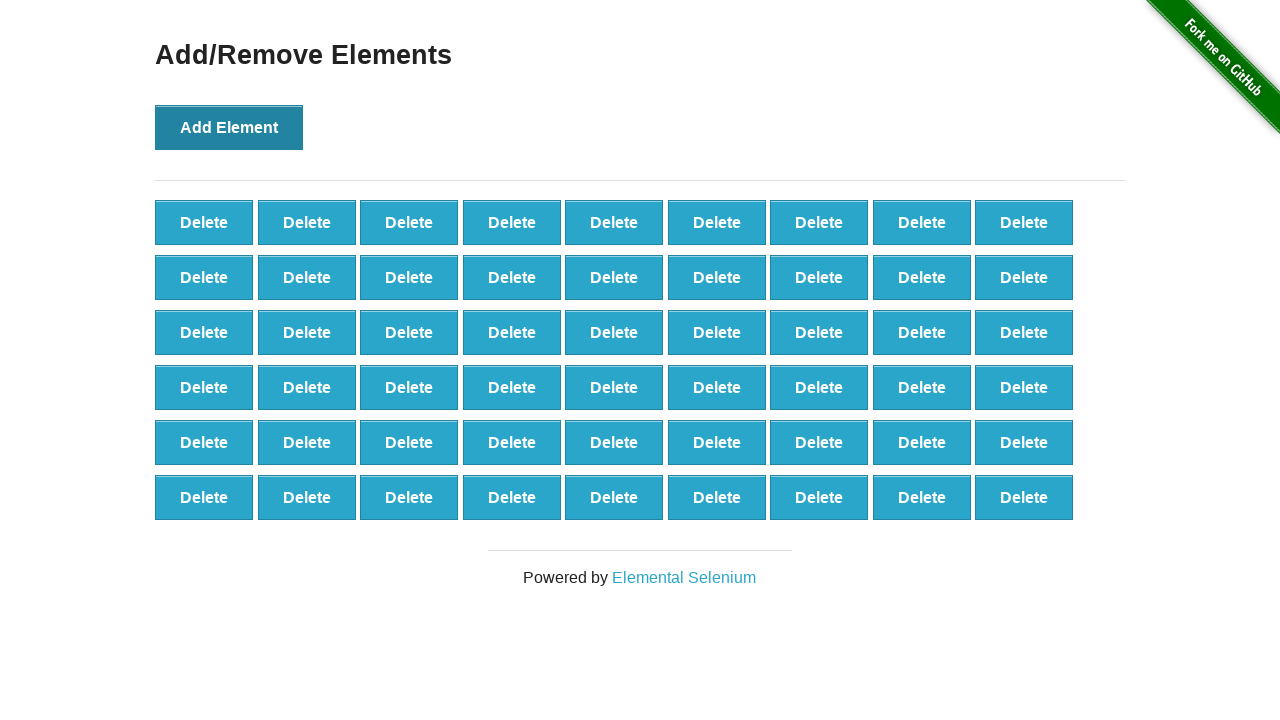

Clicked Add Element button (iteration 55/100) at (229, 127) on button[onclick='addElement()']
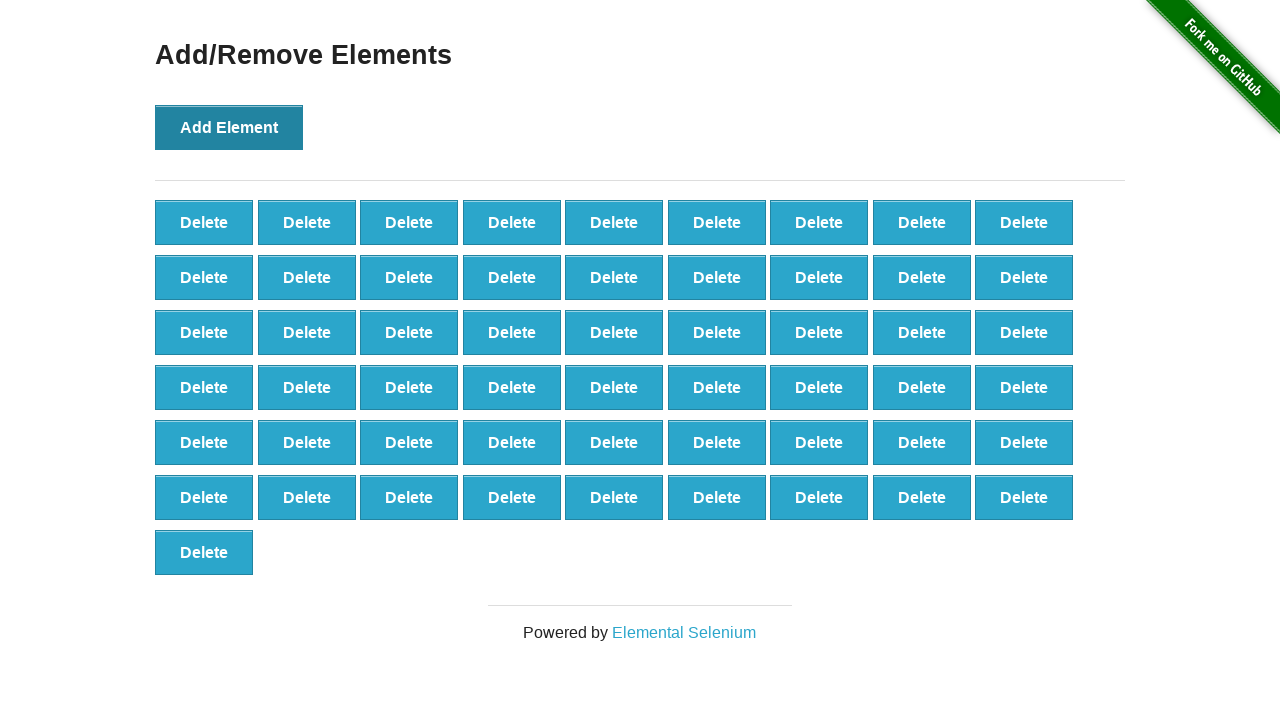

Clicked Add Element button (iteration 56/100) at (229, 127) on button[onclick='addElement()']
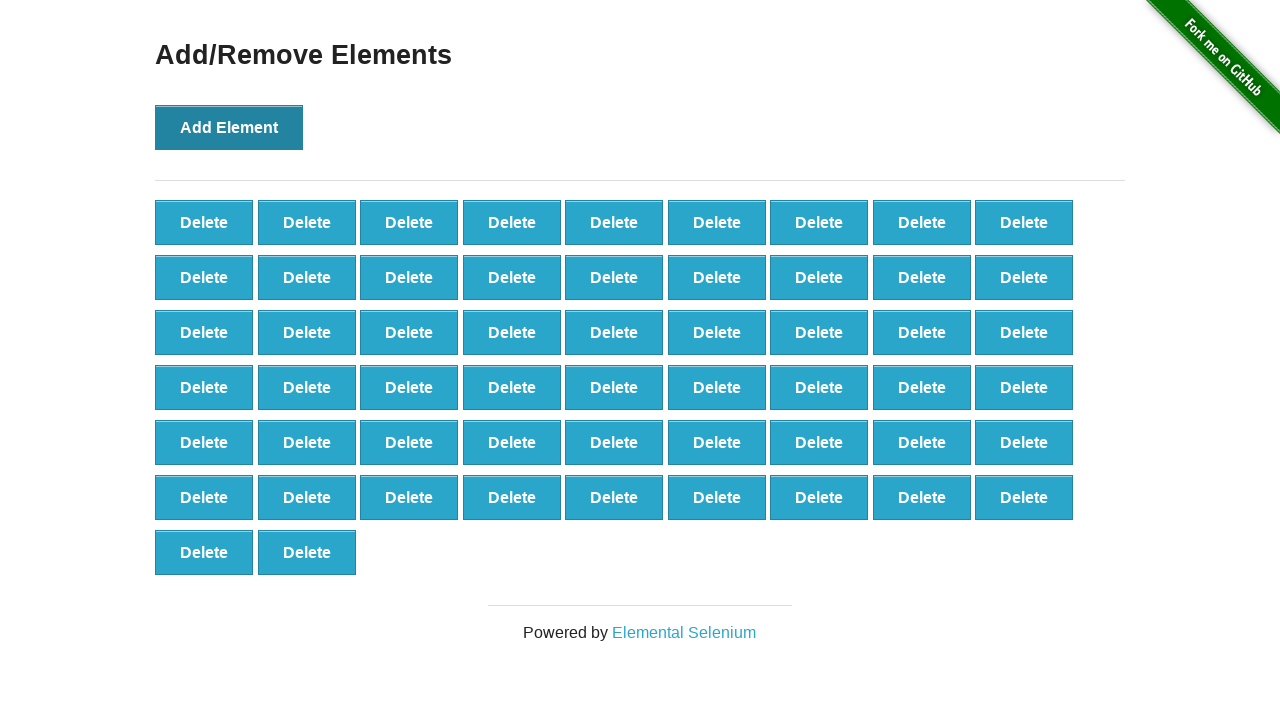

Clicked Add Element button (iteration 57/100) at (229, 127) on button[onclick='addElement()']
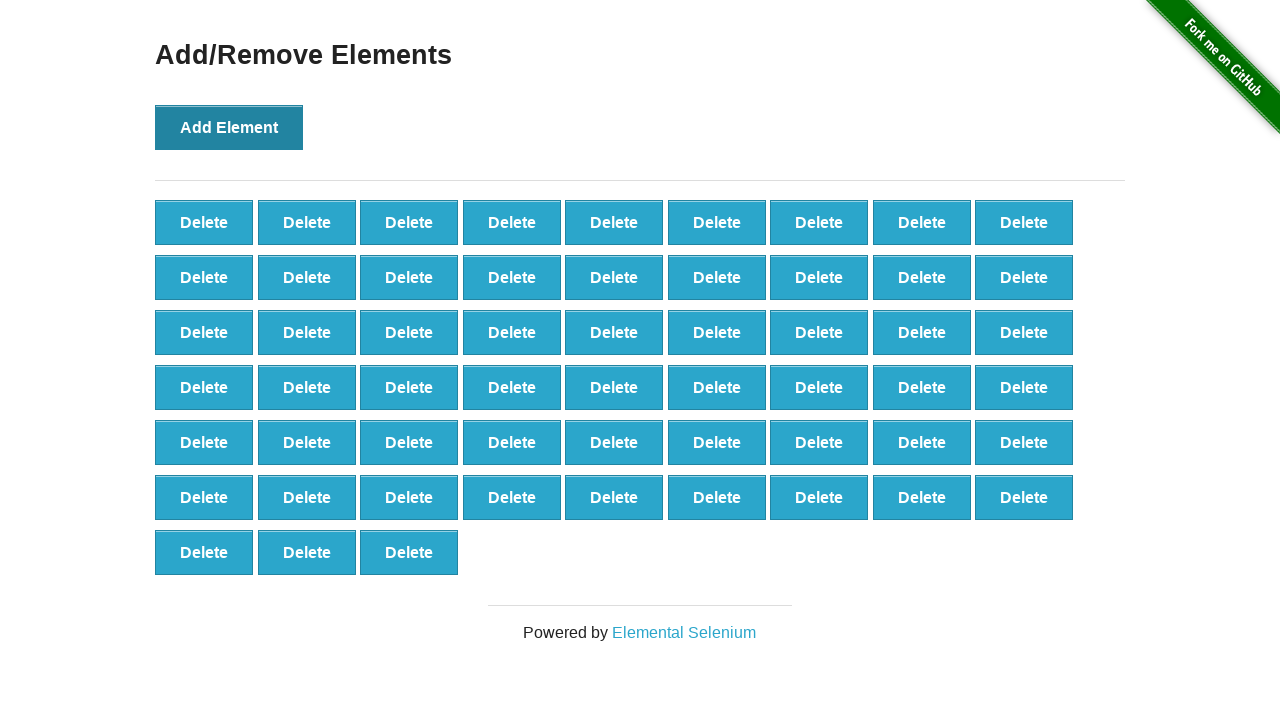

Clicked Add Element button (iteration 58/100) at (229, 127) on button[onclick='addElement()']
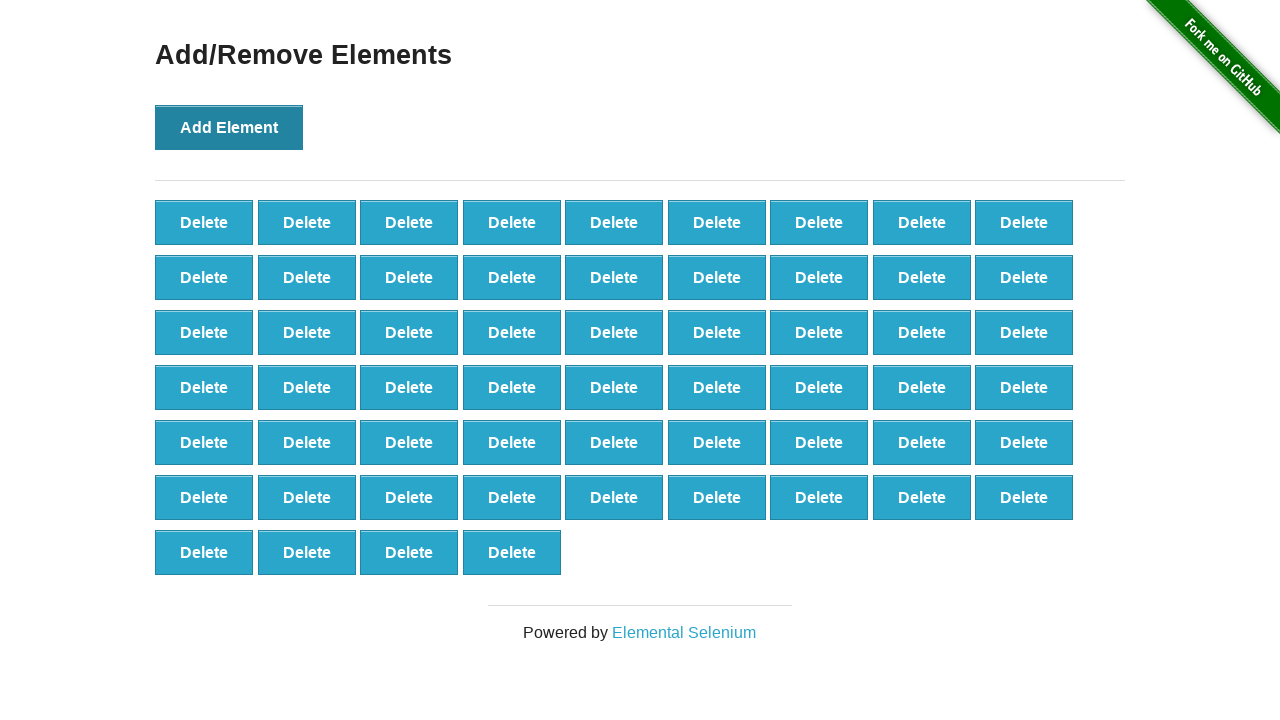

Clicked Add Element button (iteration 59/100) at (229, 127) on button[onclick='addElement()']
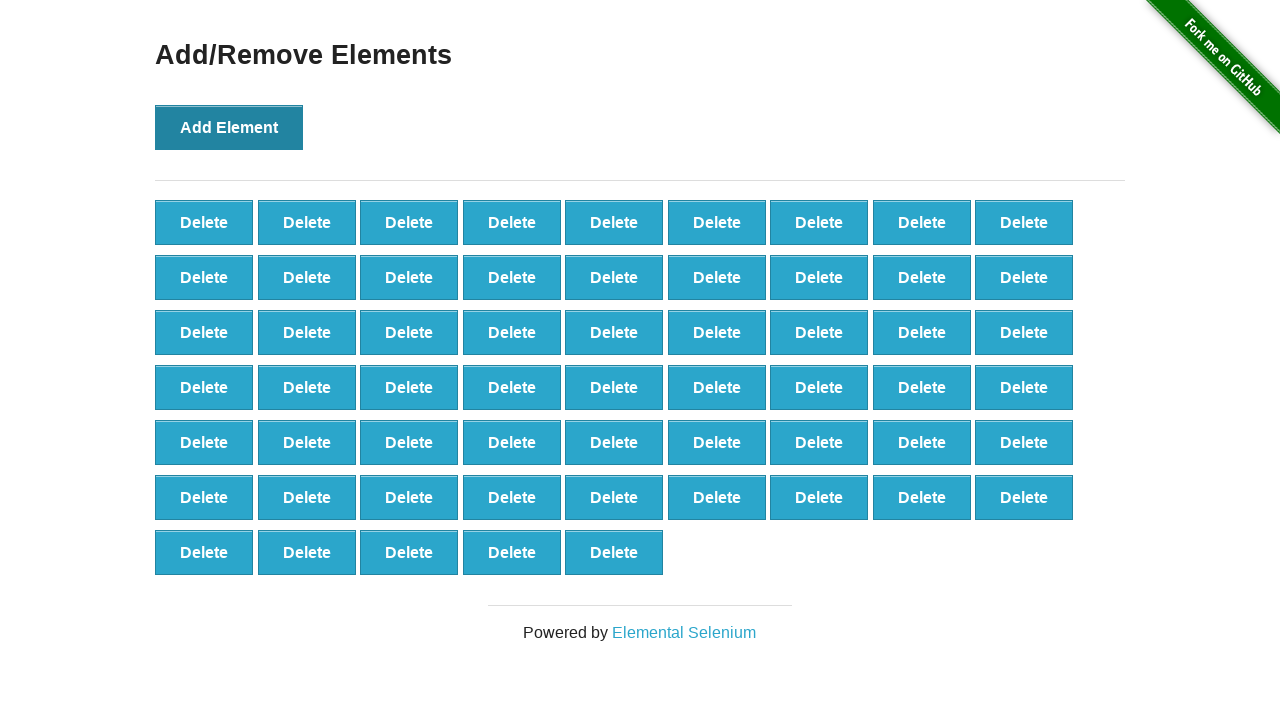

Clicked Add Element button (iteration 60/100) at (229, 127) on button[onclick='addElement()']
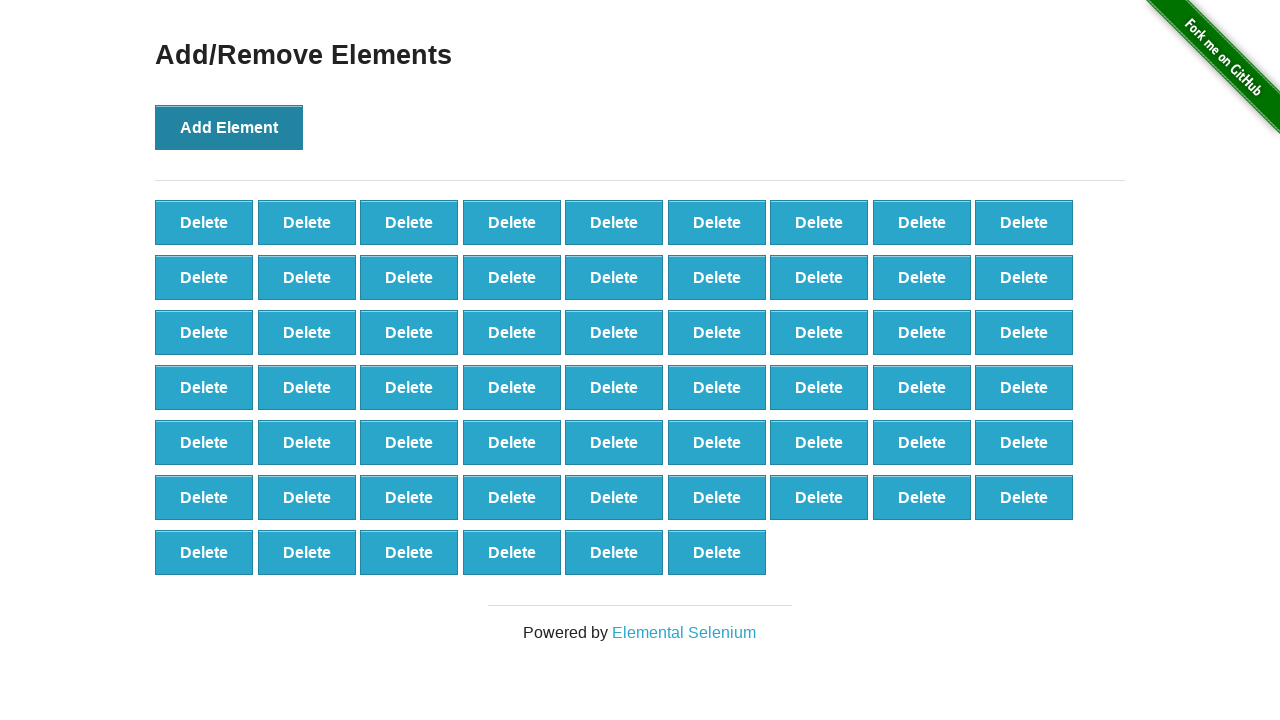

Clicked Add Element button (iteration 61/100) at (229, 127) on button[onclick='addElement()']
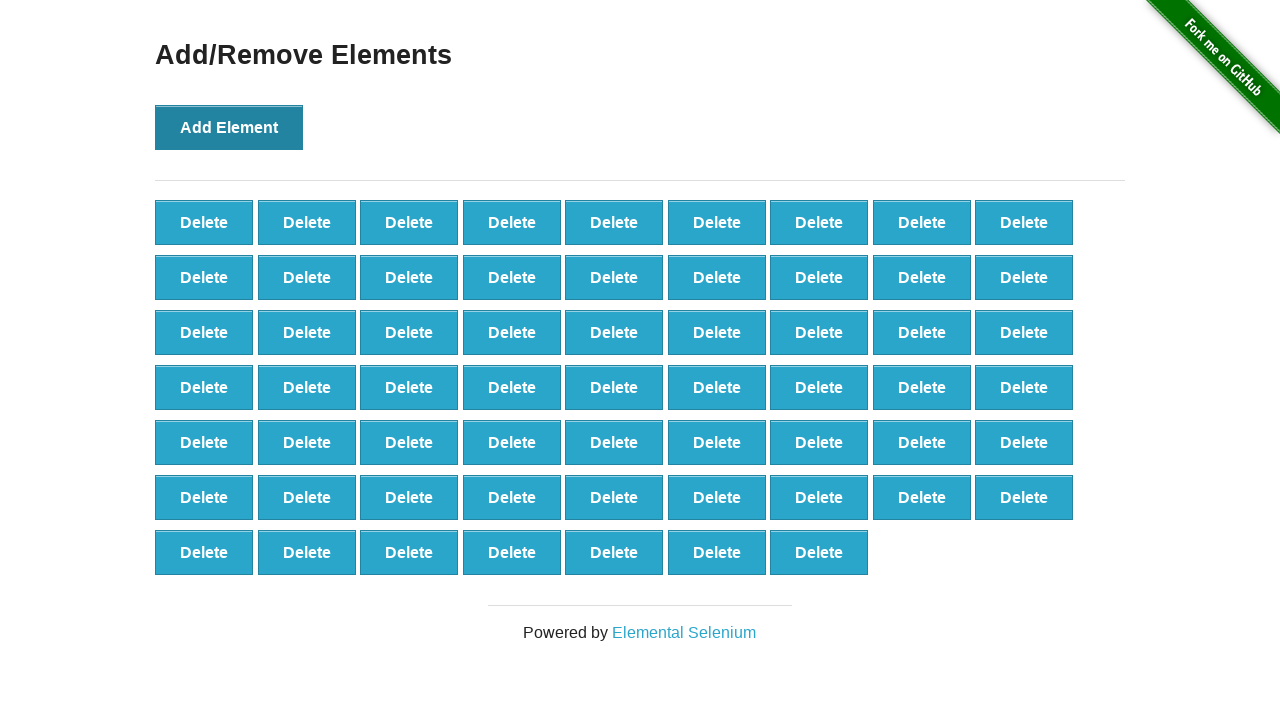

Clicked Add Element button (iteration 62/100) at (229, 127) on button[onclick='addElement()']
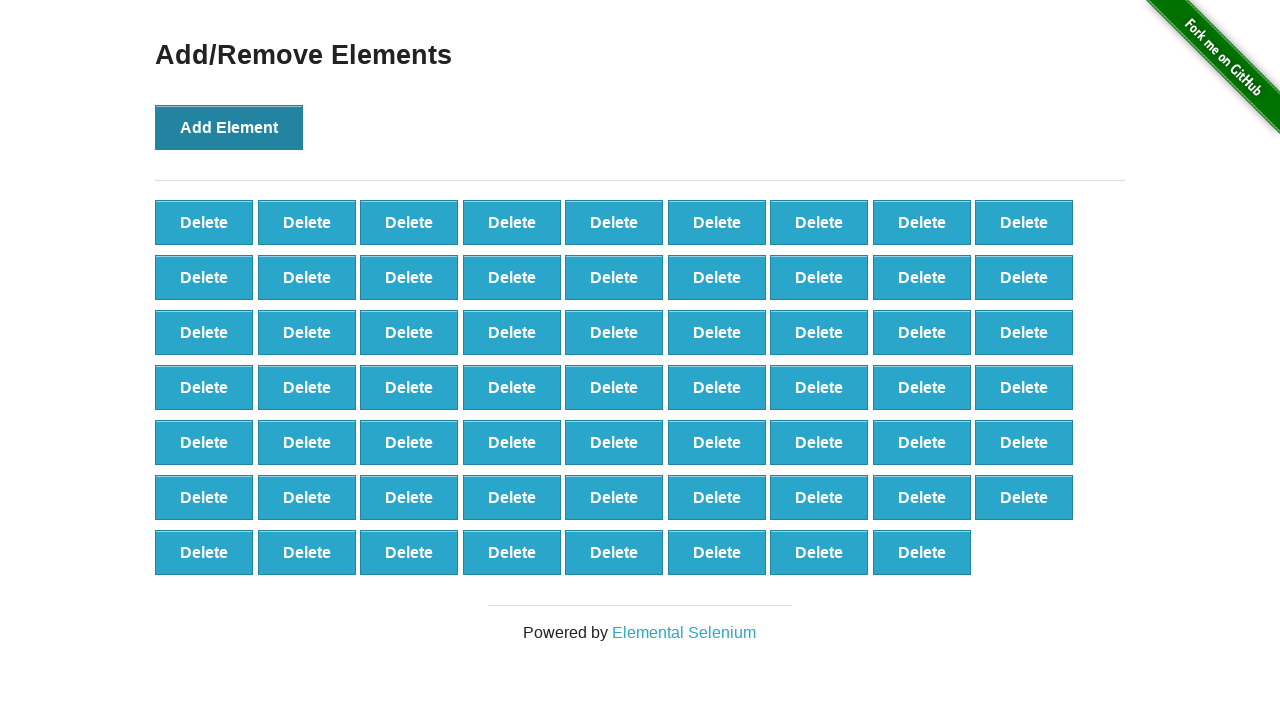

Clicked Add Element button (iteration 63/100) at (229, 127) on button[onclick='addElement()']
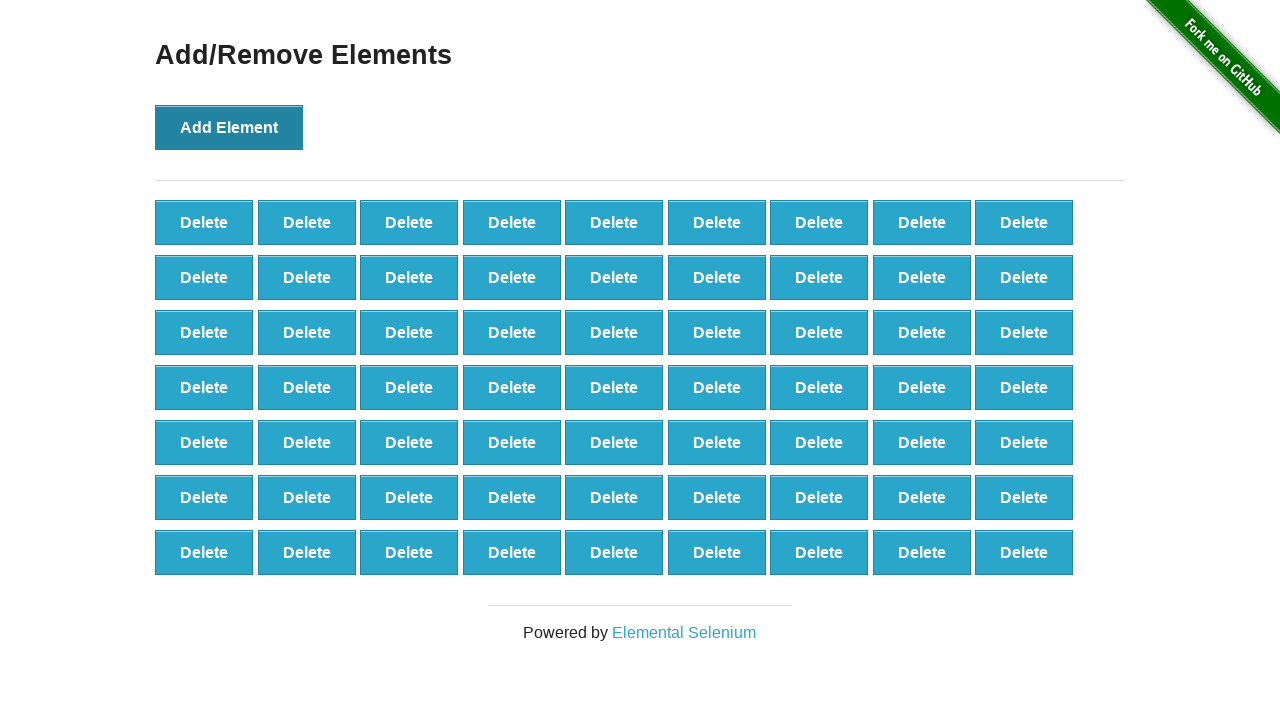

Clicked Add Element button (iteration 64/100) at (229, 127) on button[onclick='addElement()']
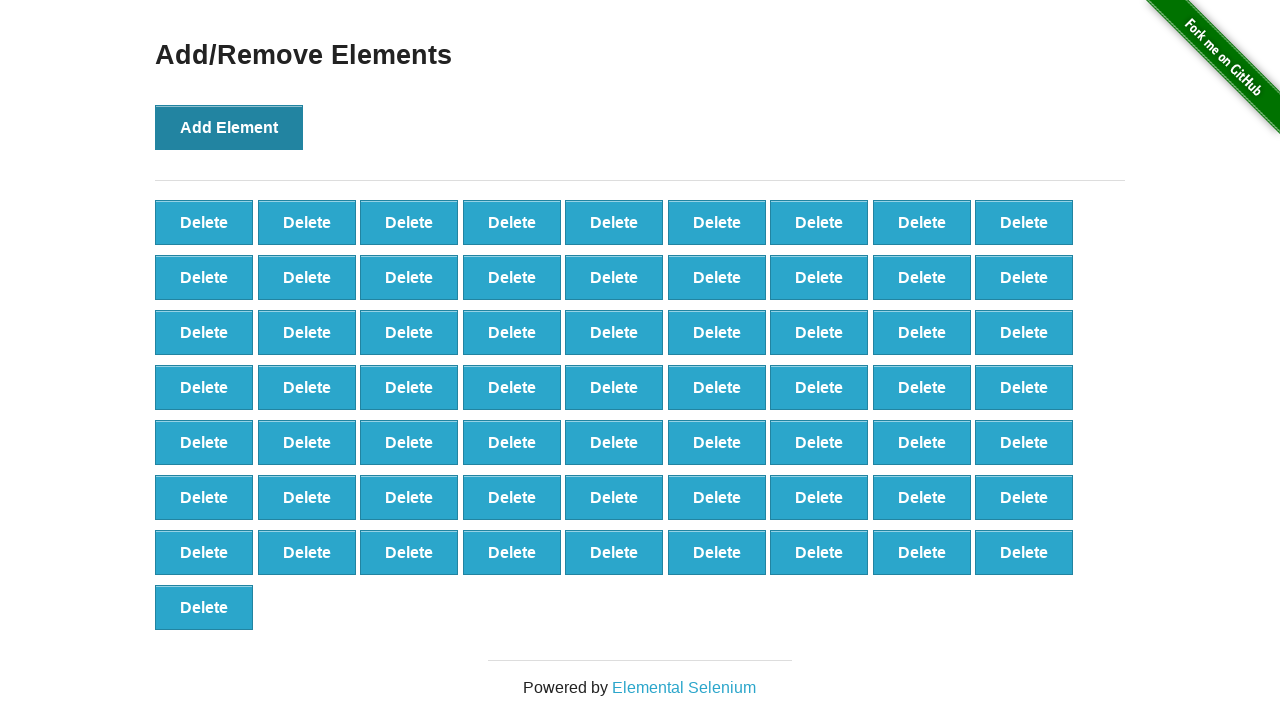

Clicked Add Element button (iteration 65/100) at (229, 127) on button[onclick='addElement()']
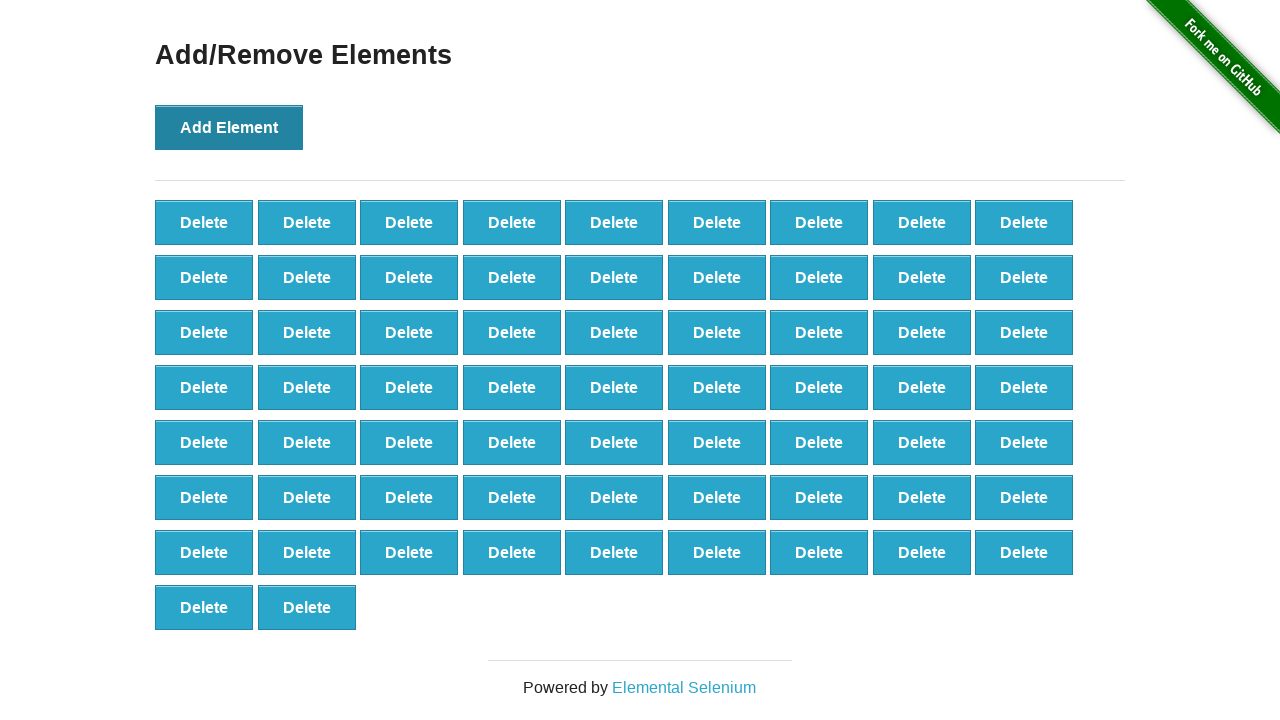

Clicked Add Element button (iteration 66/100) at (229, 127) on button[onclick='addElement()']
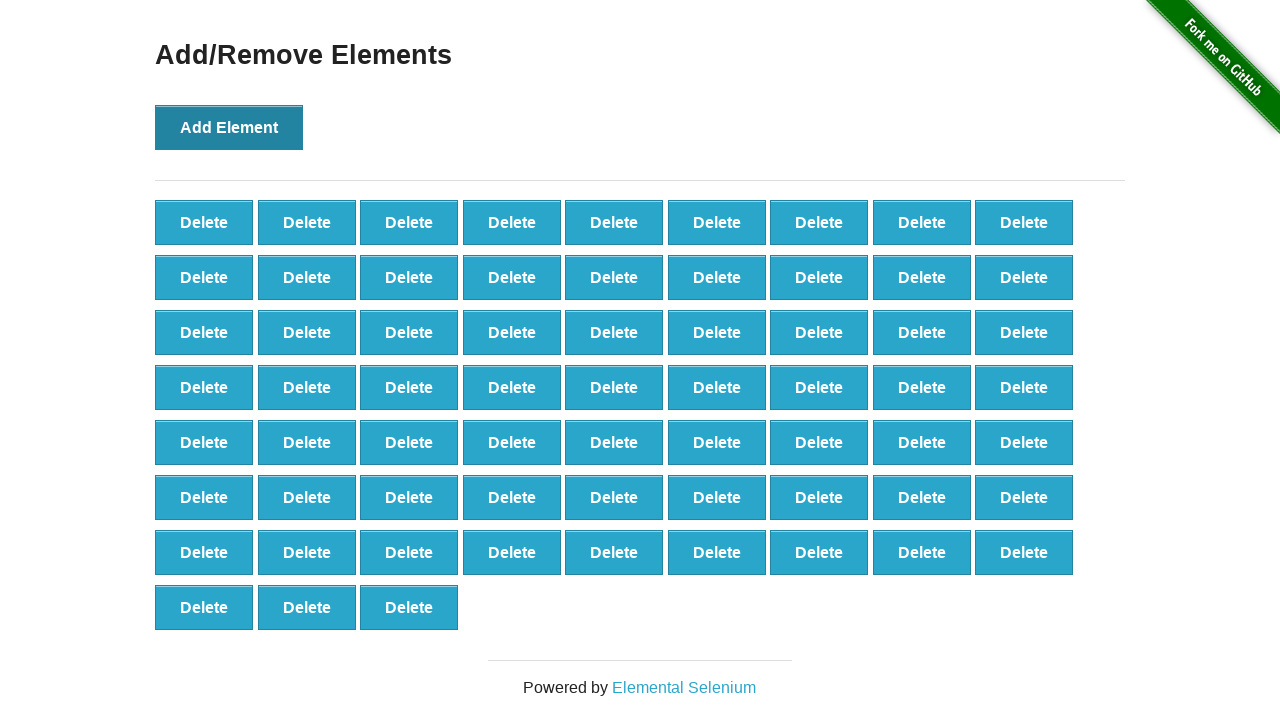

Clicked Add Element button (iteration 67/100) at (229, 127) on button[onclick='addElement()']
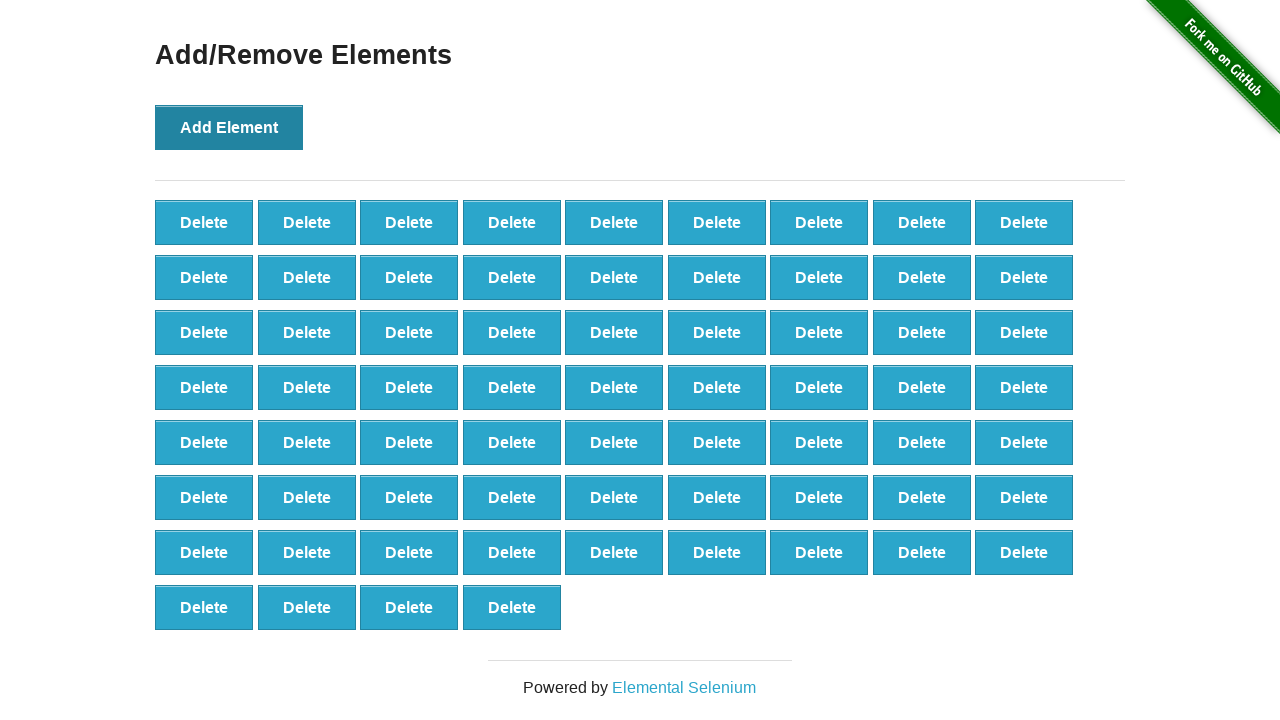

Clicked Add Element button (iteration 68/100) at (229, 127) on button[onclick='addElement()']
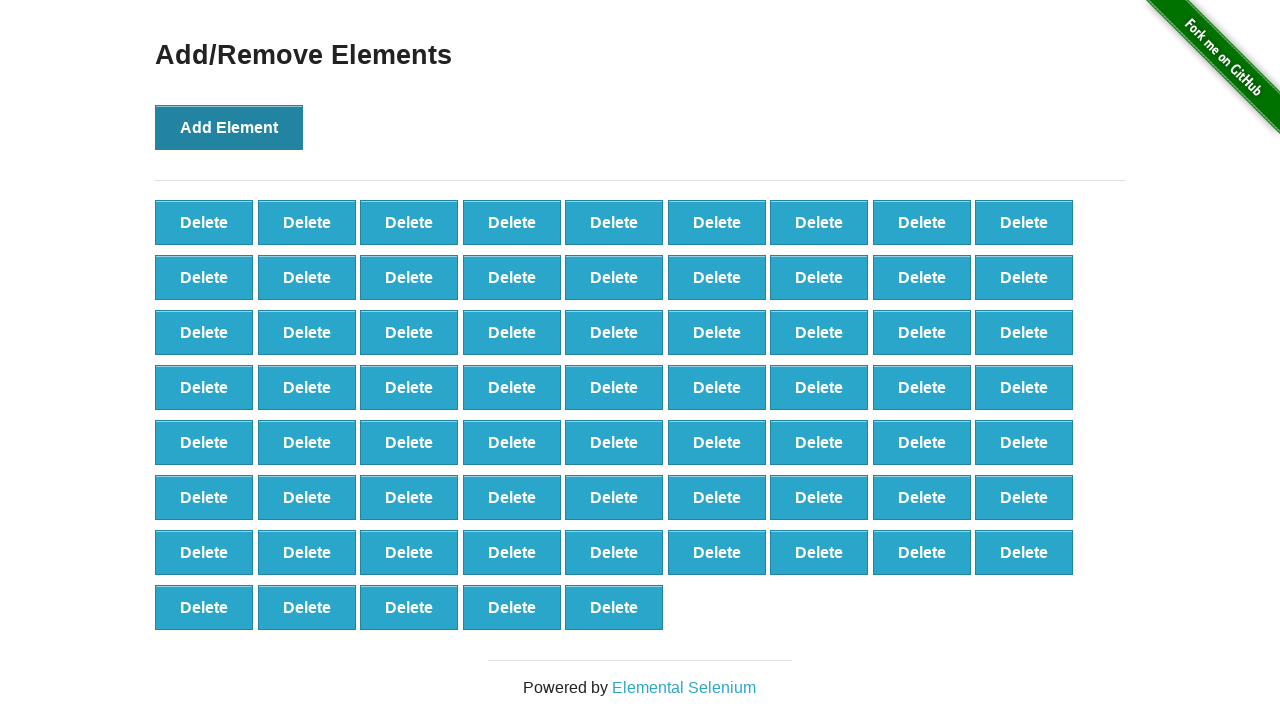

Clicked Add Element button (iteration 69/100) at (229, 127) on button[onclick='addElement()']
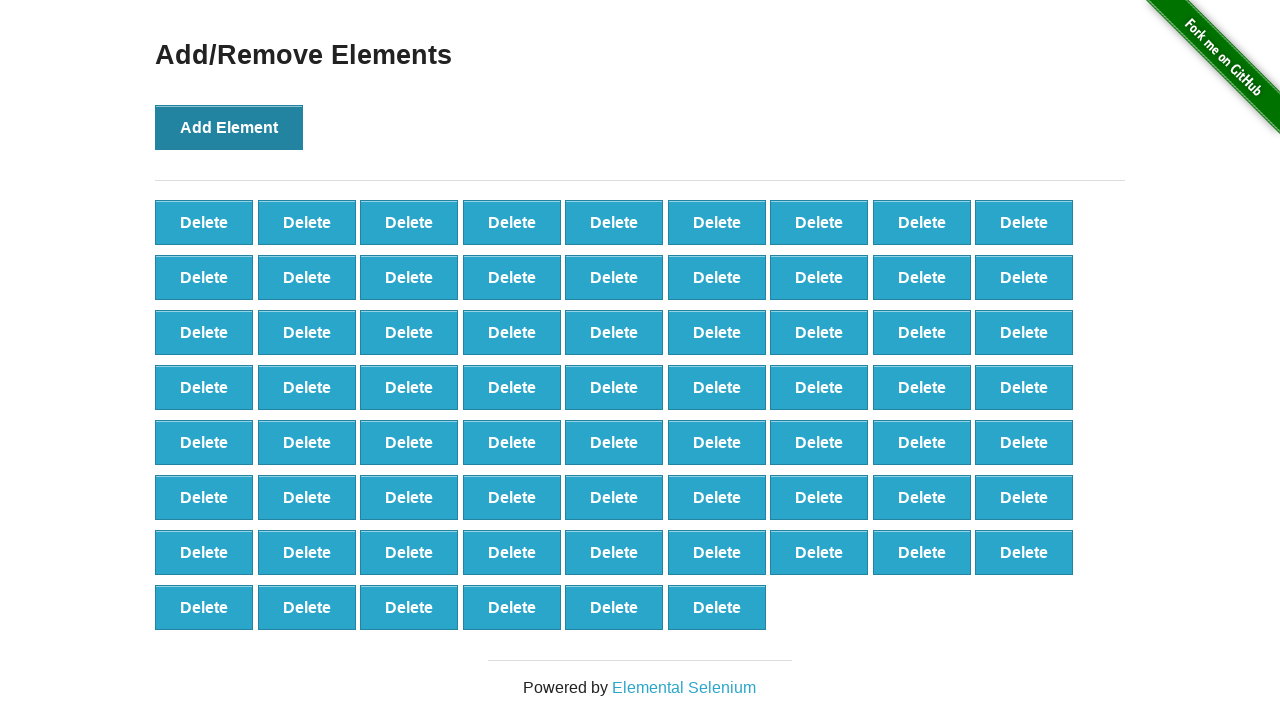

Clicked Add Element button (iteration 70/100) at (229, 127) on button[onclick='addElement()']
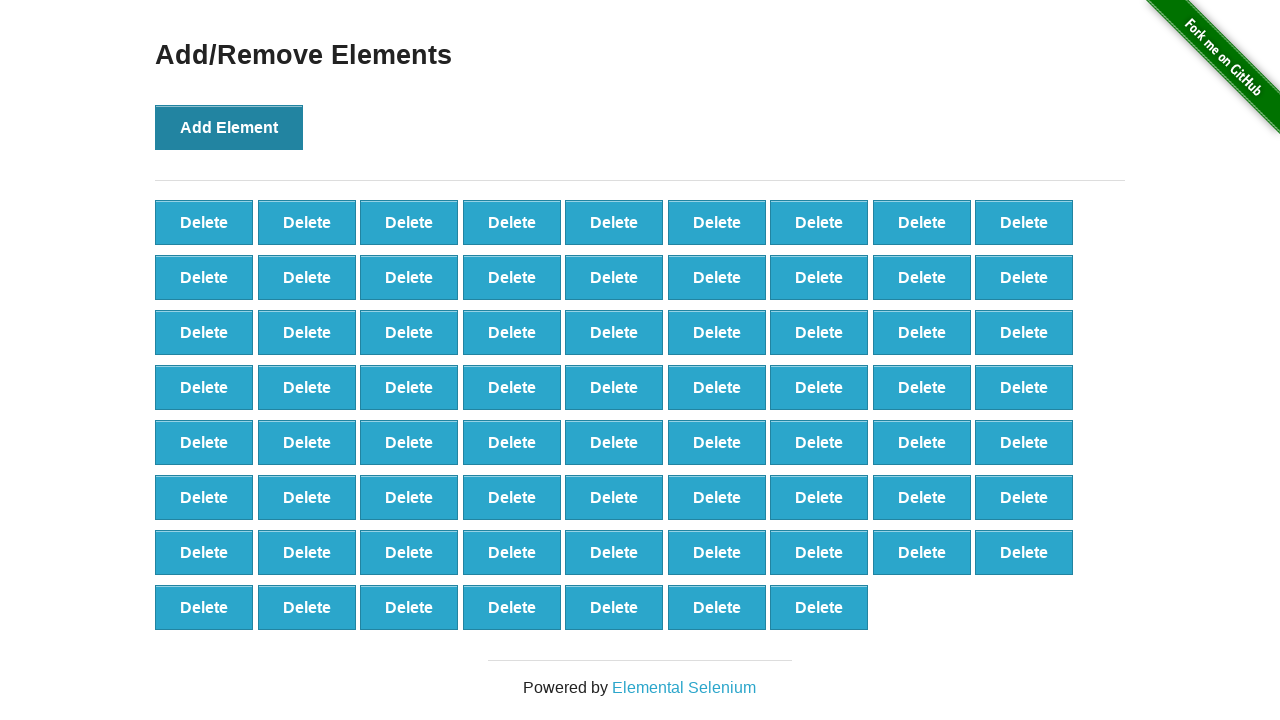

Clicked Add Element button (iteration 71/100) at (229, 127) on button[onclick='addElement()']
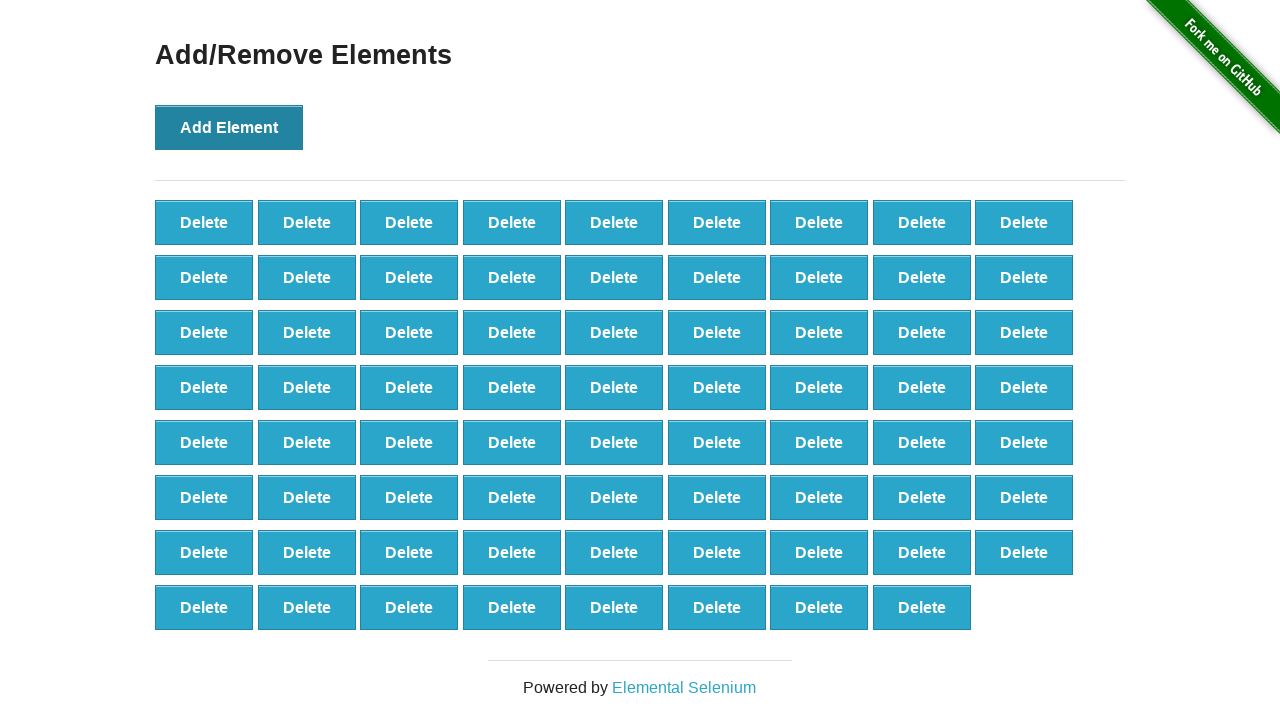

Clicked Add Element button (iteration 72/100) at (229, 127) on button[onclick='addElement()']
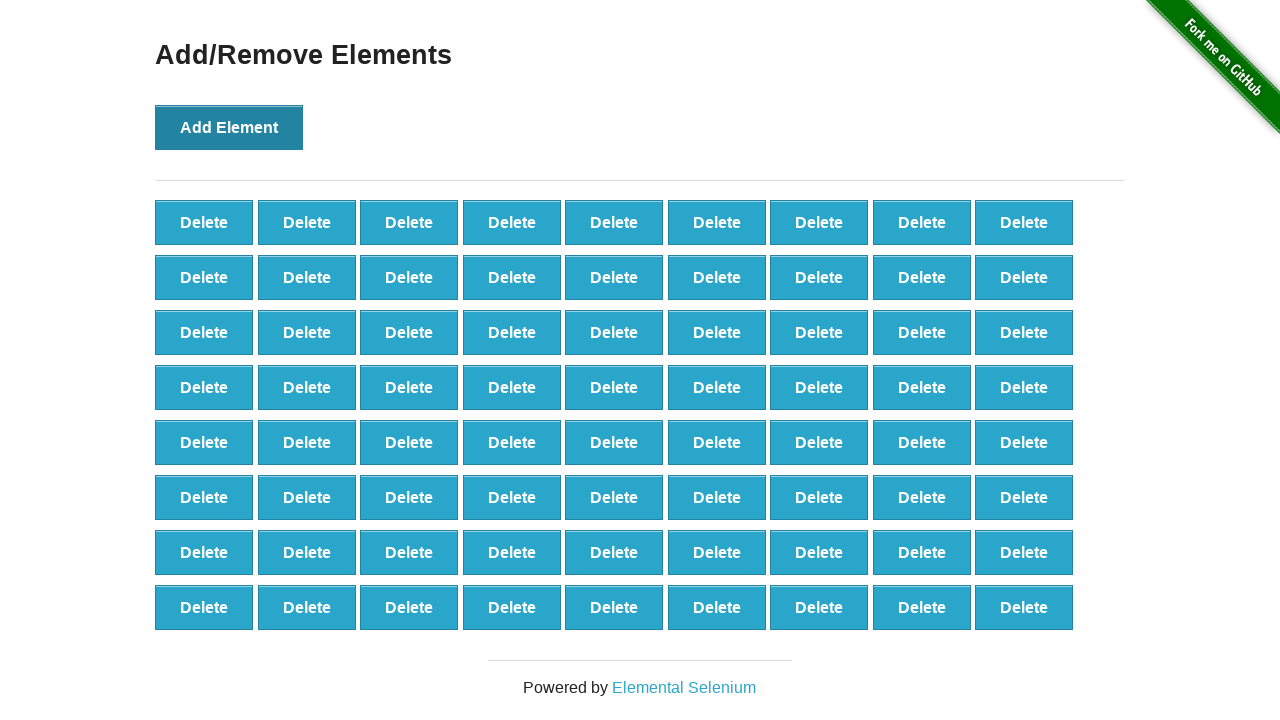

Clicked Add Element button (iteration 73/100) at (229, 127) on button[onclick='addElement()']
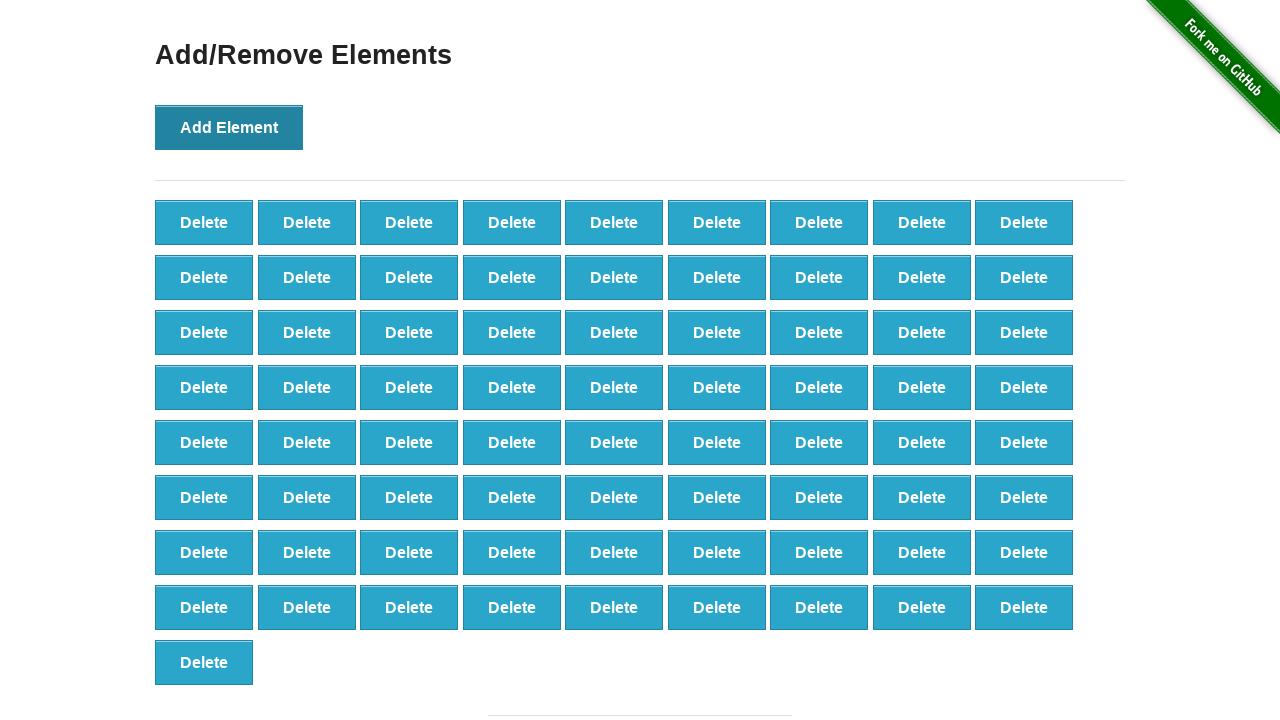

Clicked Add Element button (iteration 74/100) at (229, 127) on button[onclick='addElement()']
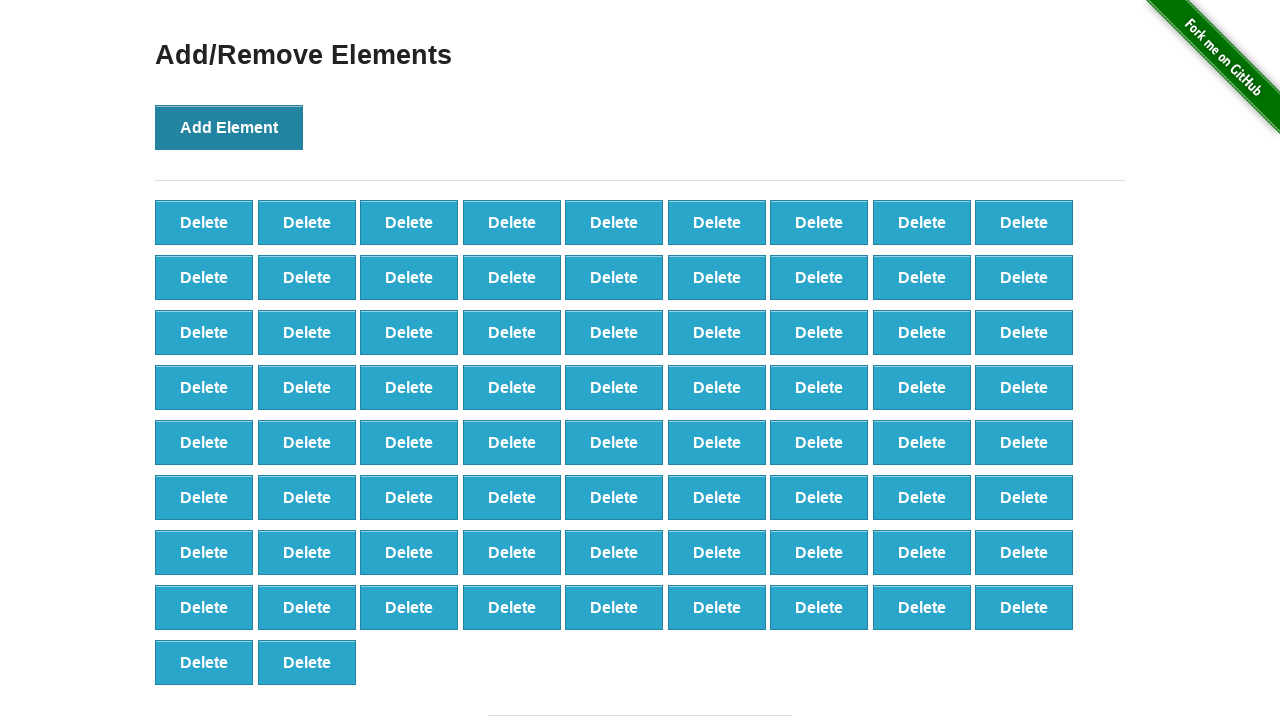

Clicked Add Element button (iteration 75/100) at (229, 127) on button[onclick='addElement()']
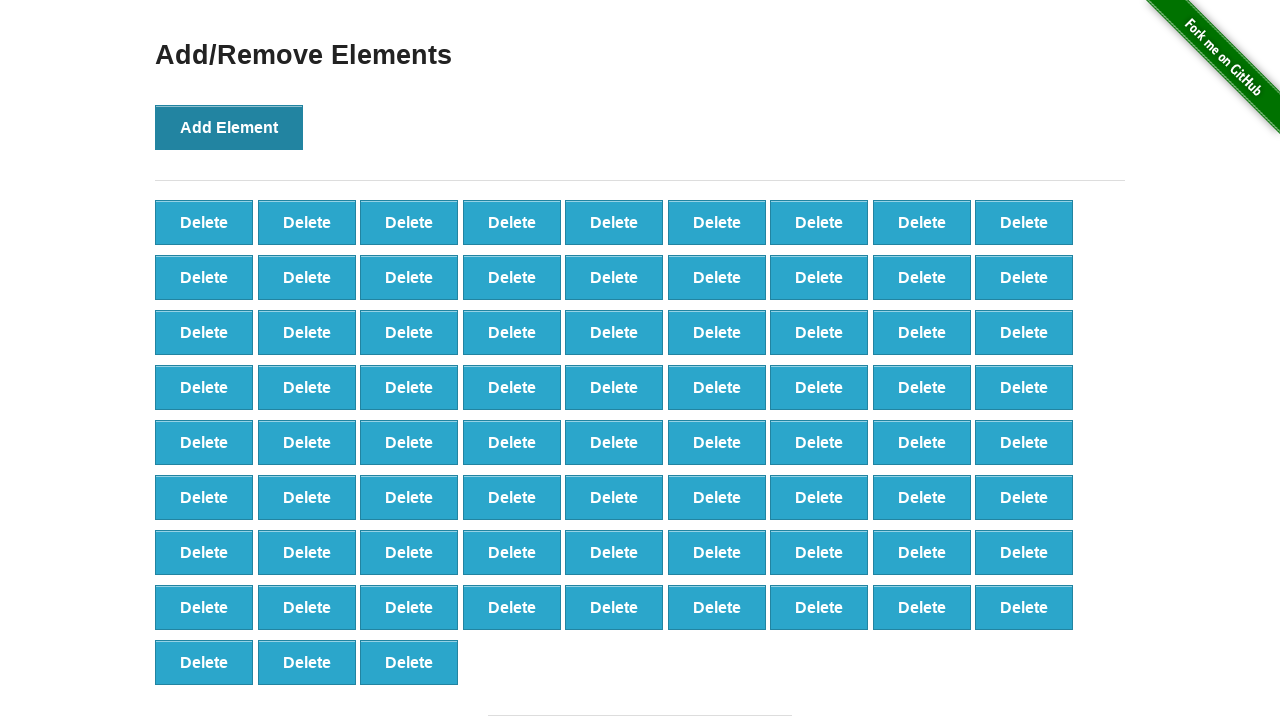

Clicked Add Element button (iteration 76/100) at (229, 127) on button[onclick='addElement()']
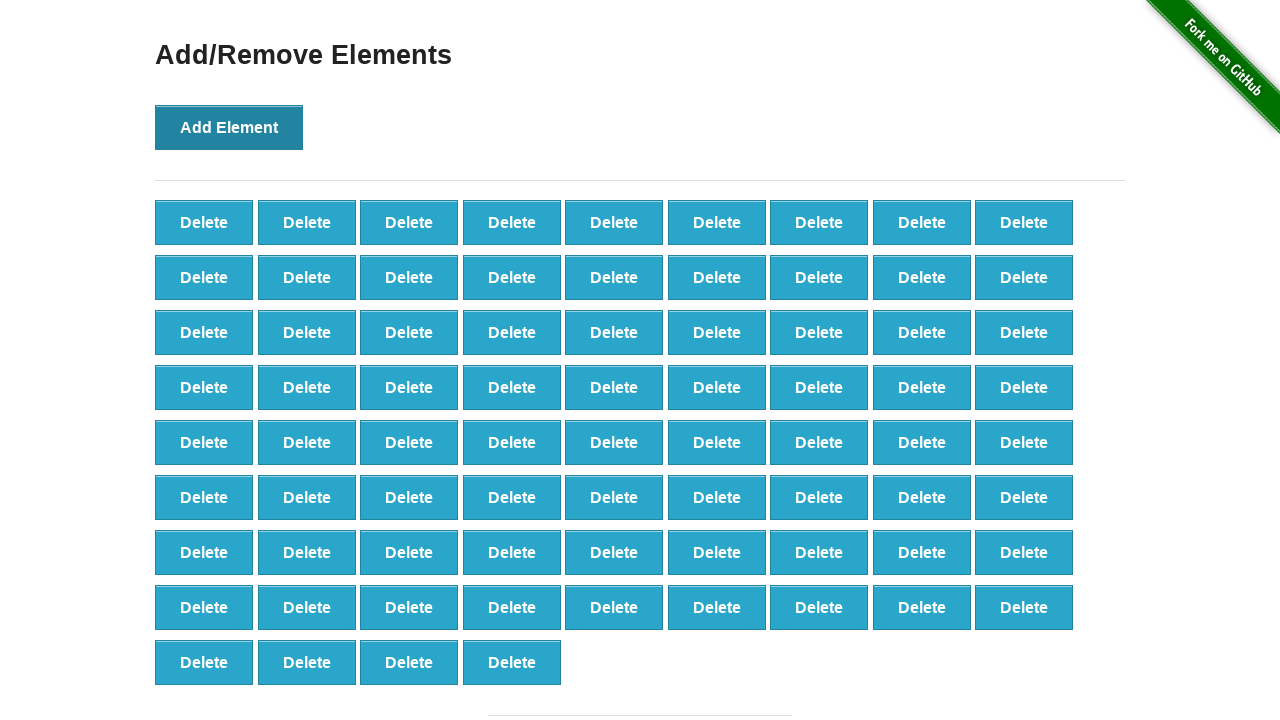

Clicked Add Element button (iteration 77/100) at (229, 127) on button[onclick='addElement()']
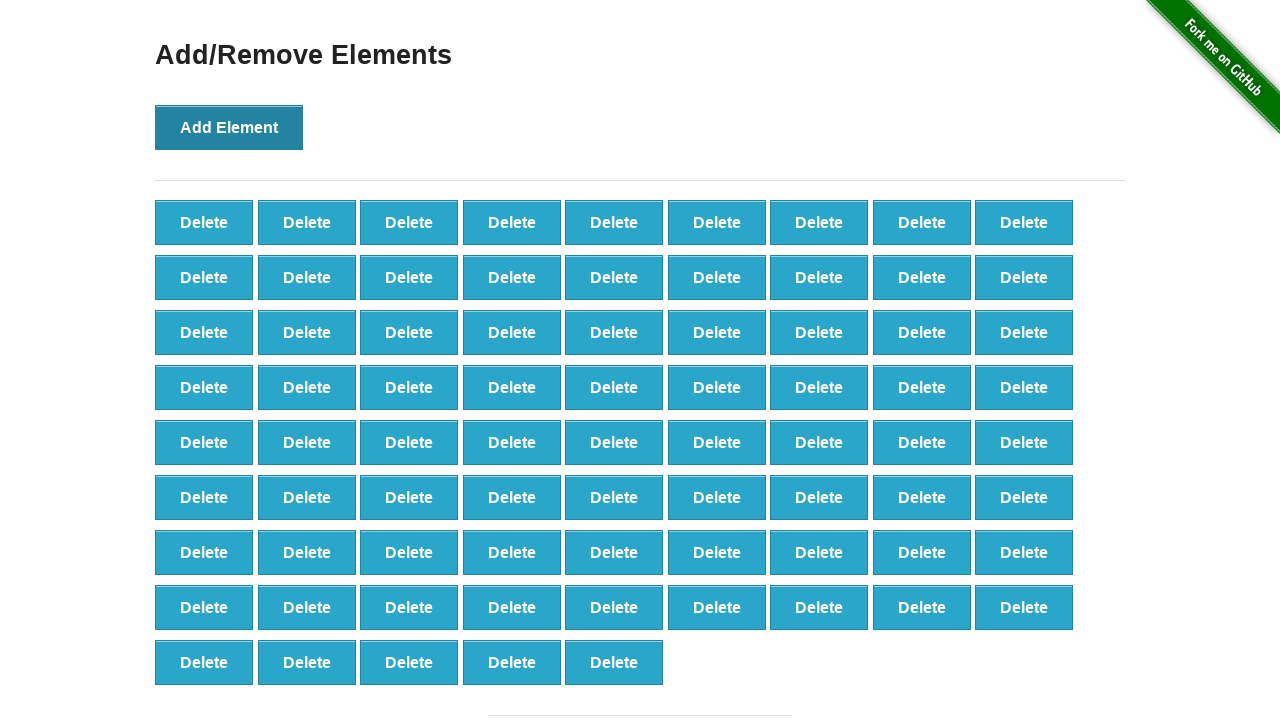

Clicked Add Element button (iteration 78/100) at (229, 127) on button[onclick='addElement()']
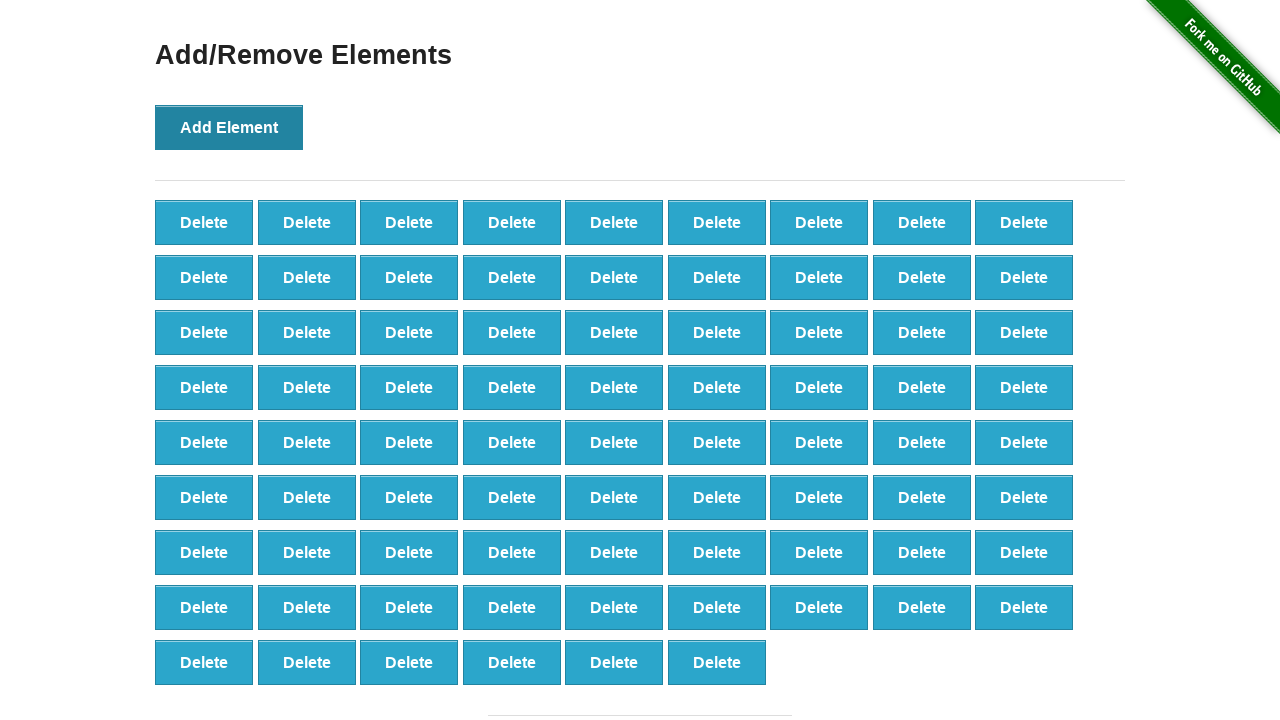

Clicked Add Element button (iteration 79/100) at (229, 127) on button[onclick='addElement()']
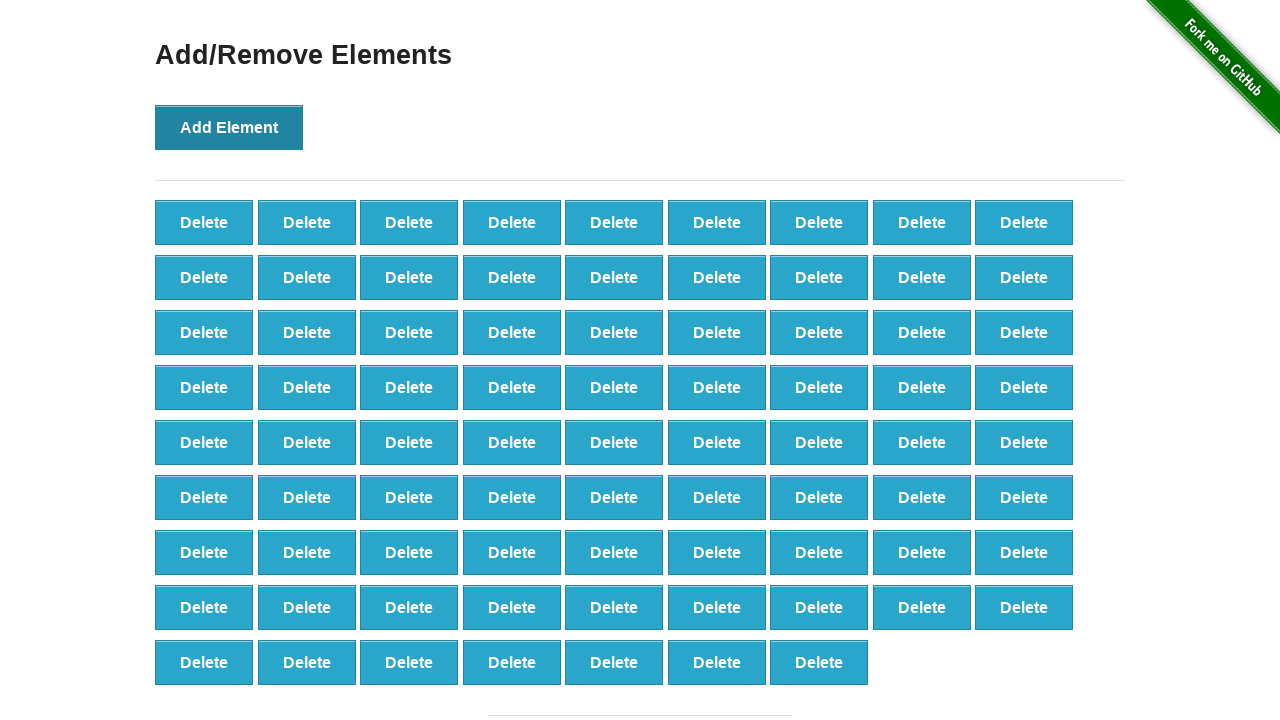

Clicked Add Element button (iteration 80/100) at (229, 127) on button[onclick='addElement()']
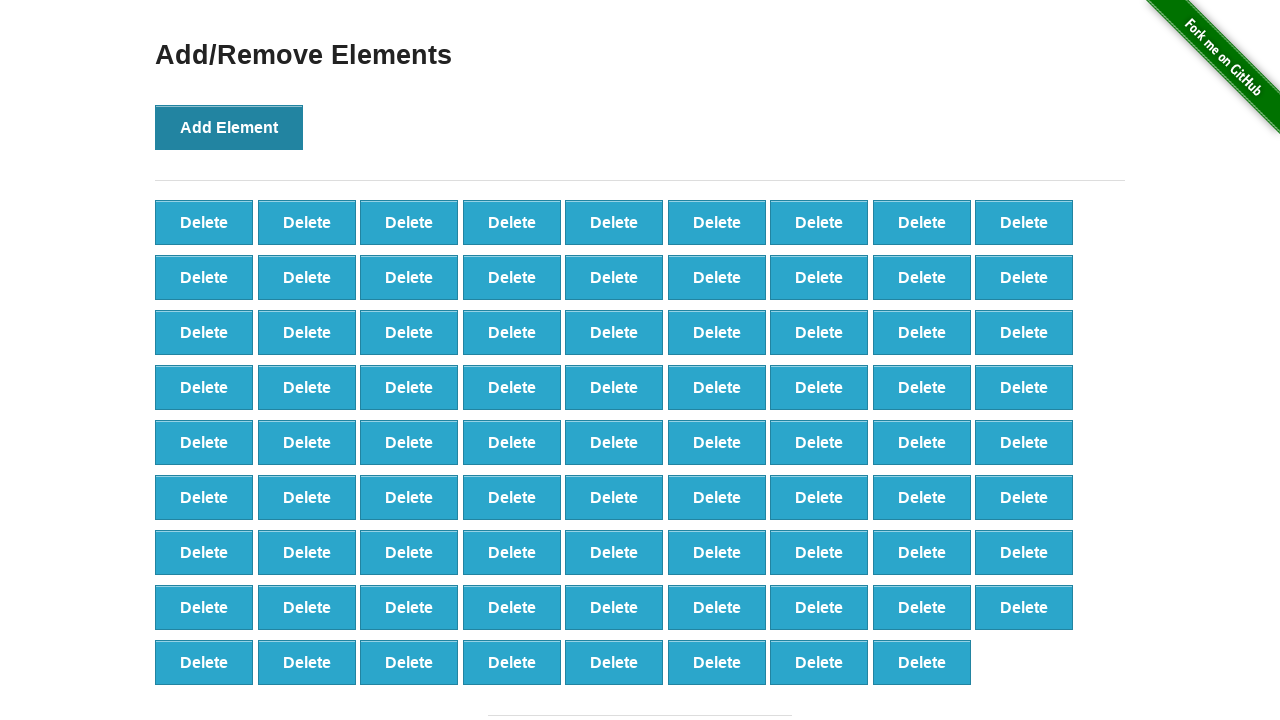

Clicked Add Element button (iteration 81/100) at (229, 127) on button[onclick='addElement()']
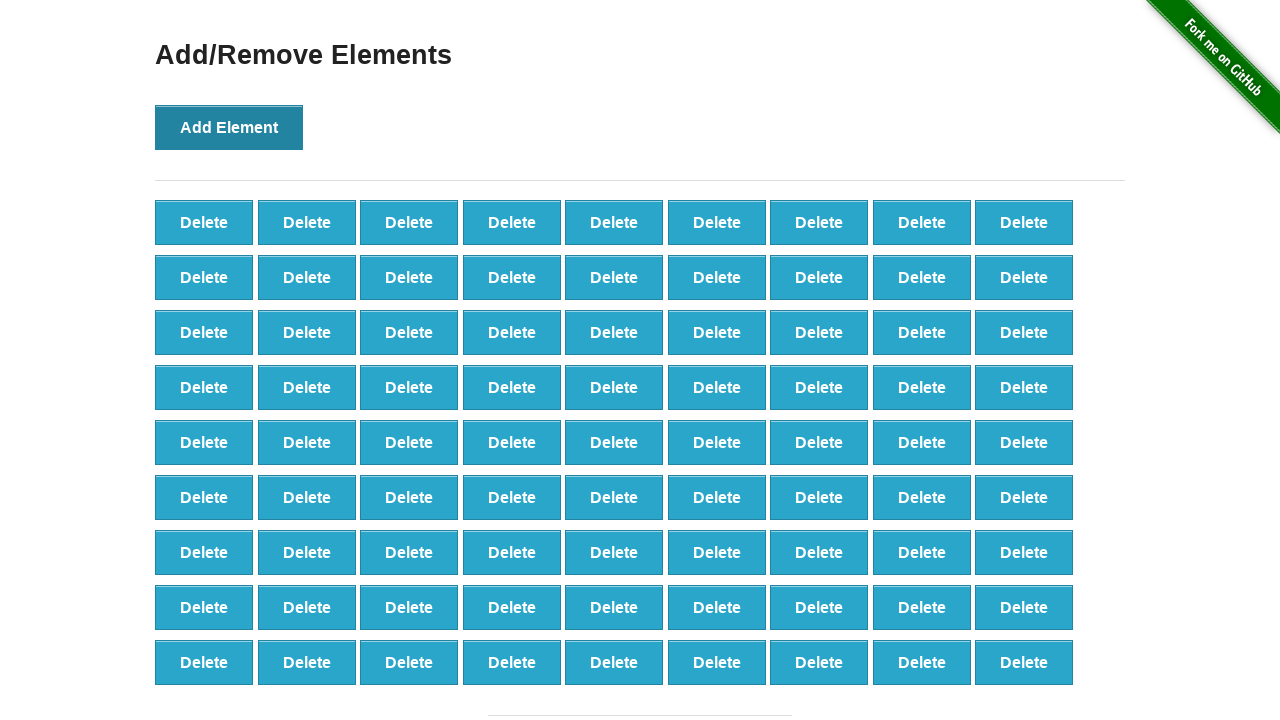

Clicked Add Element button (iteration 82/100) at (229, 127) on button[onclick='addElement()']
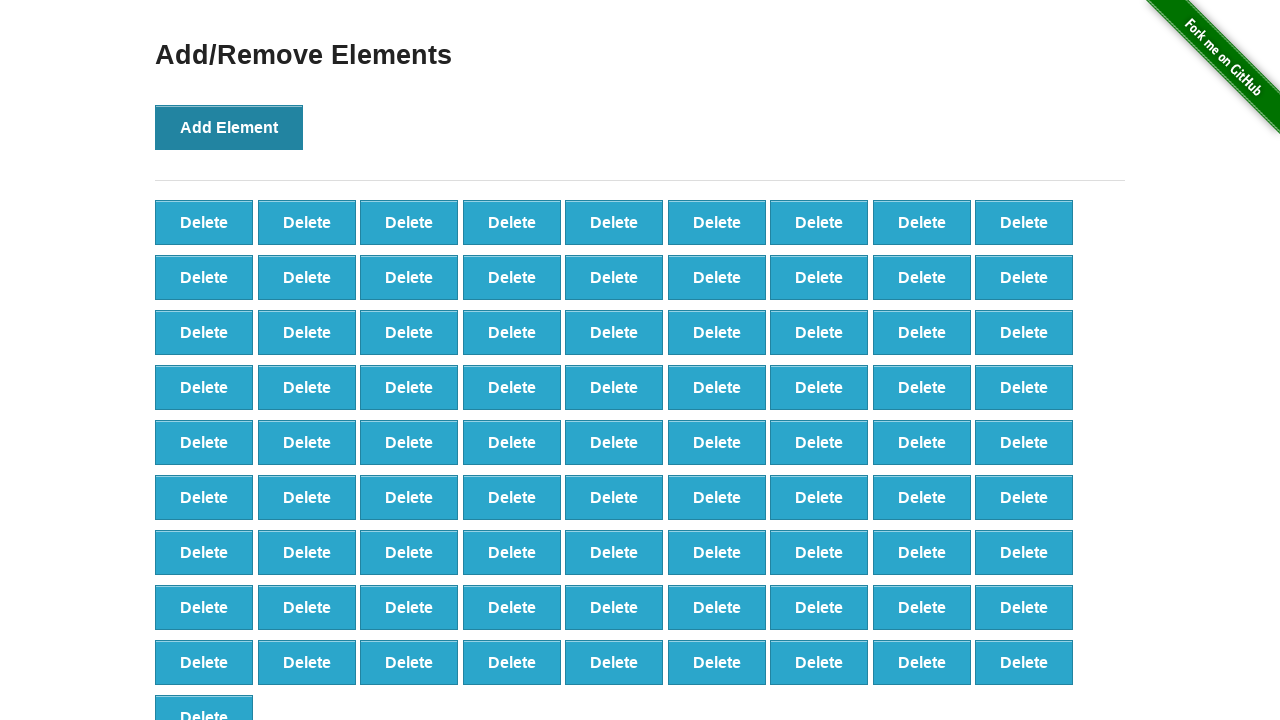

Clicked Add Element button (iteration 83/100) at (229, 127) on button[onclick='addElement()']
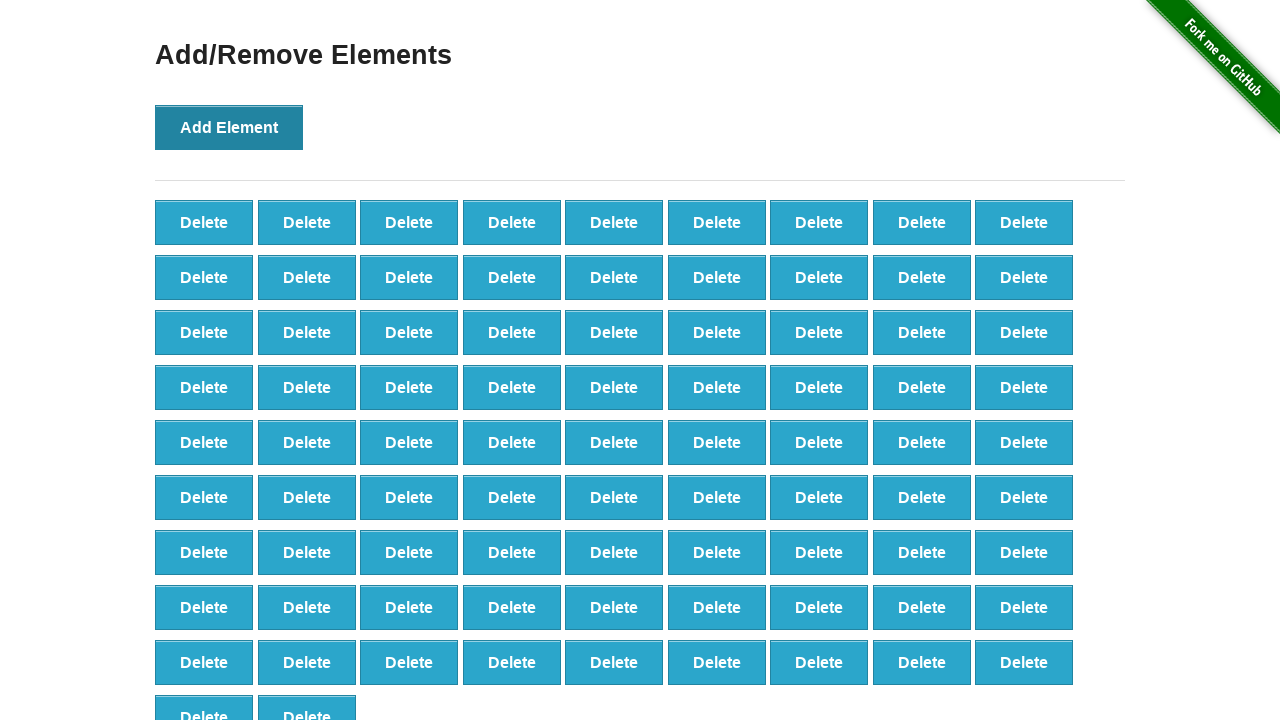

Clicked Add Element button (iteration 84/100) at (229, 127) on button[onclick='addElement()']
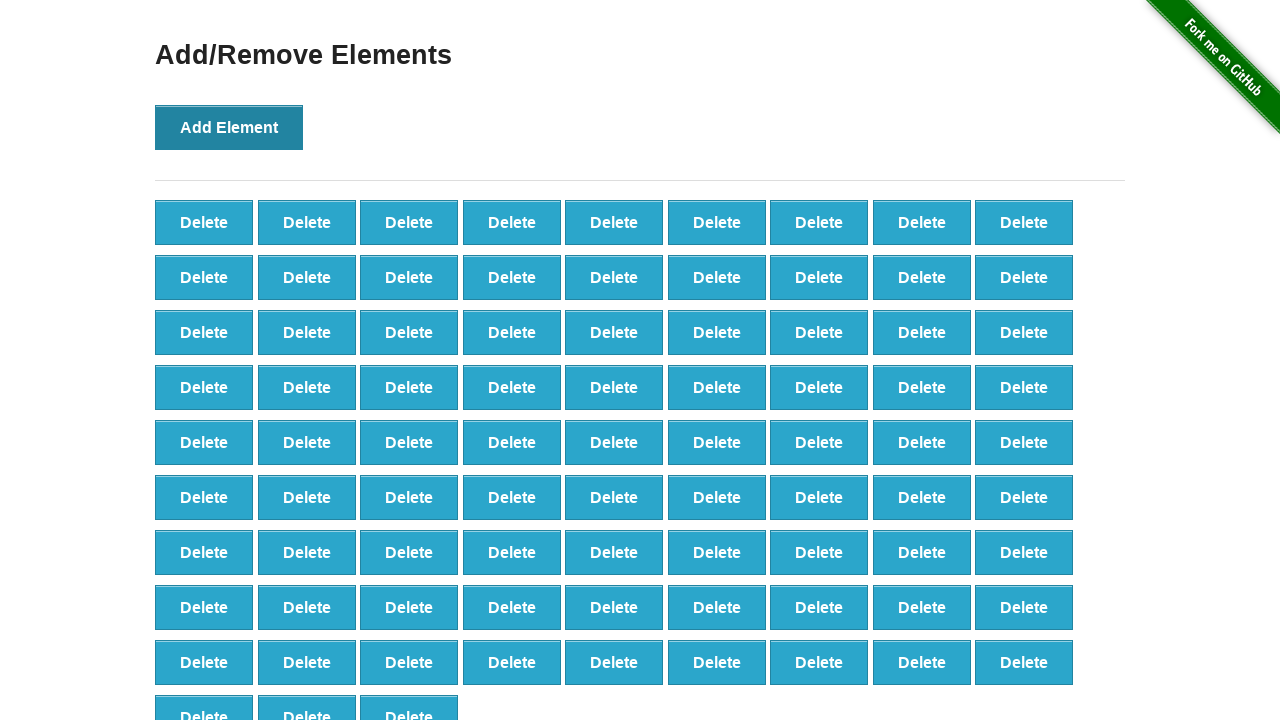

Clicked Add Element button (iteration 85/100) at (229, 127) on button[onclick='addElement()']
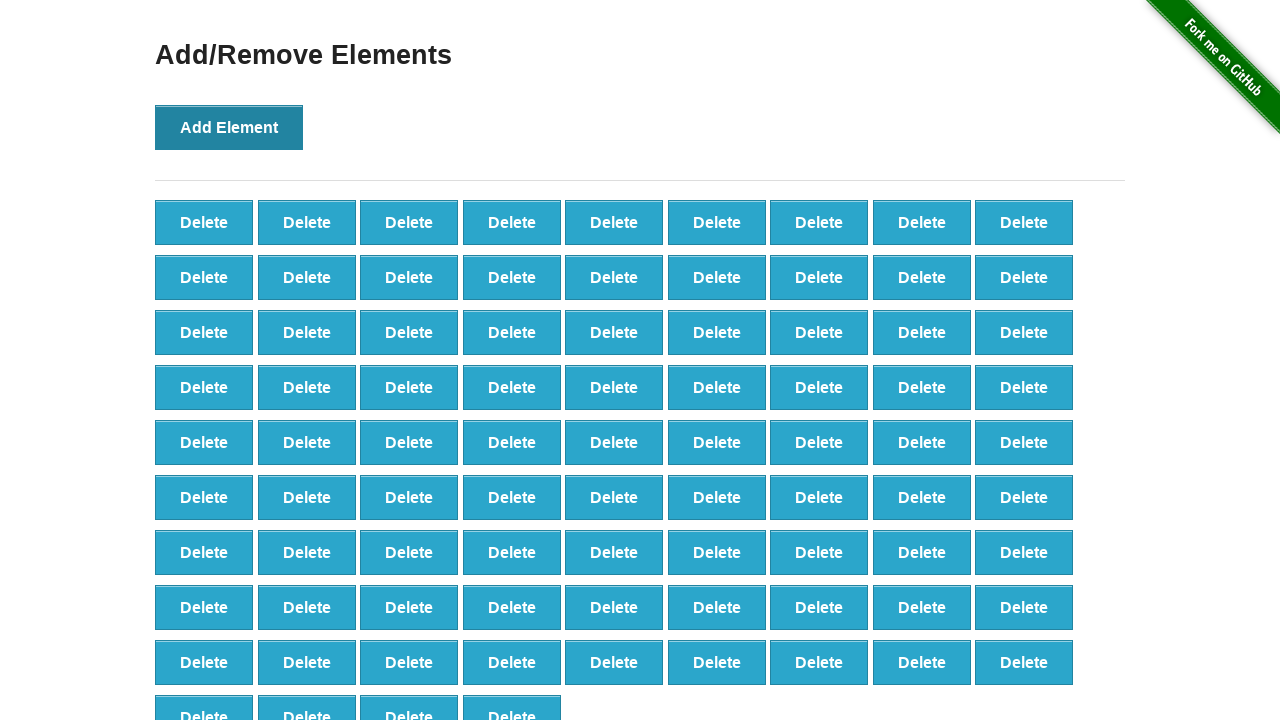

Clicked Add Element button (iteration 86/100) at (229, 127) on button[onclick='addElement()']
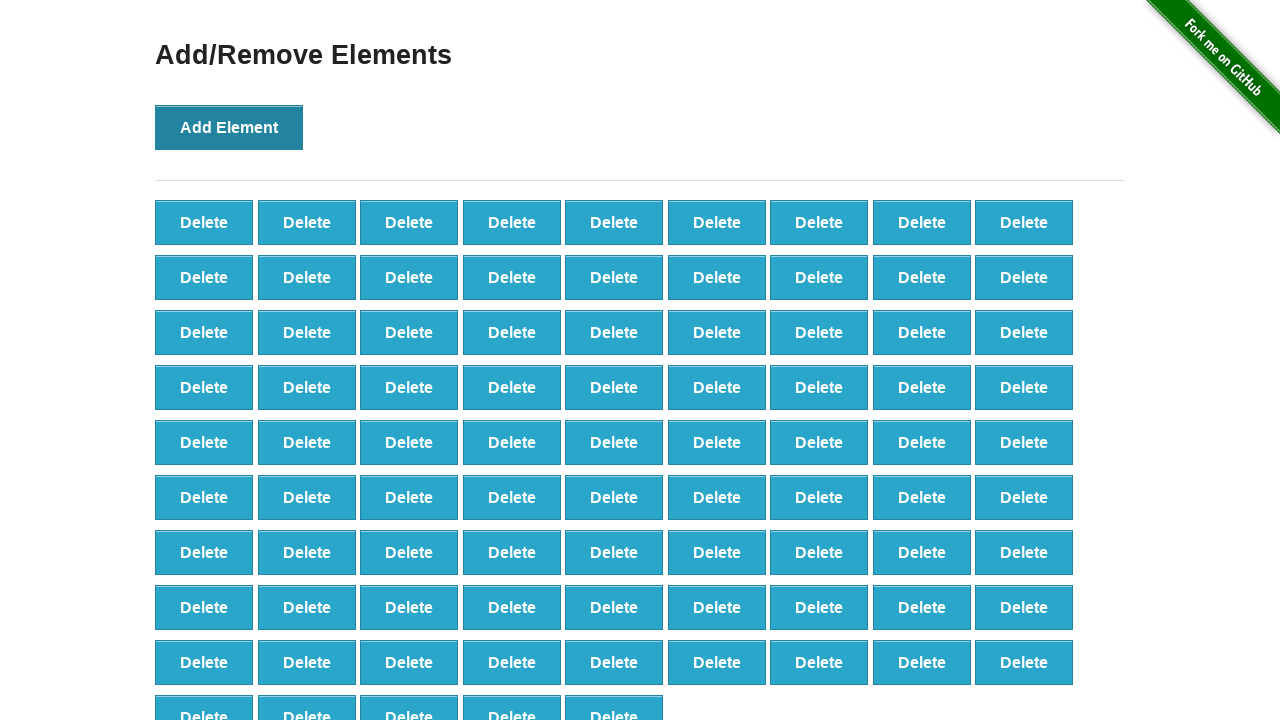

Clicked Add Element button (iteration 87/100) at (229, 127) on button[onclick='addElement()']
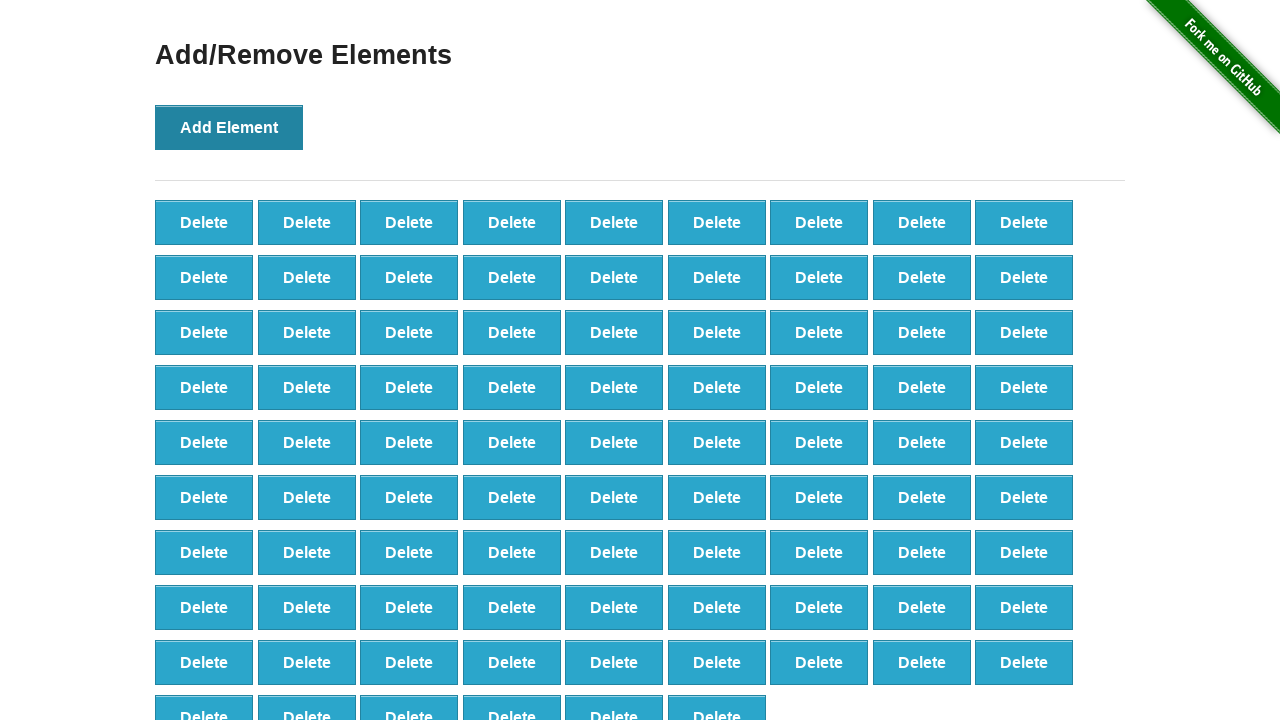

Clicked Add Element button (iteration 88/100) at (229, 127) on button[onclick='addElement()']
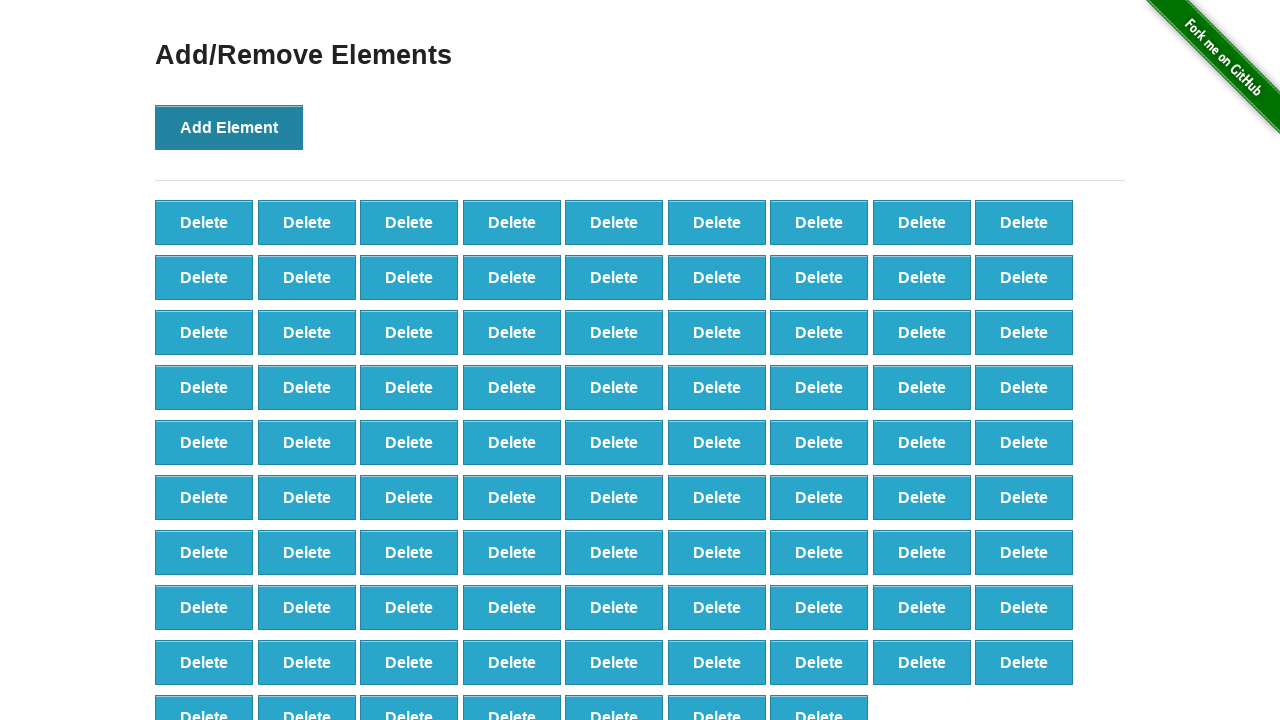

Clicked Add Element button (iteration 89/100) at (229, 127) on button[onclick='addElement()']
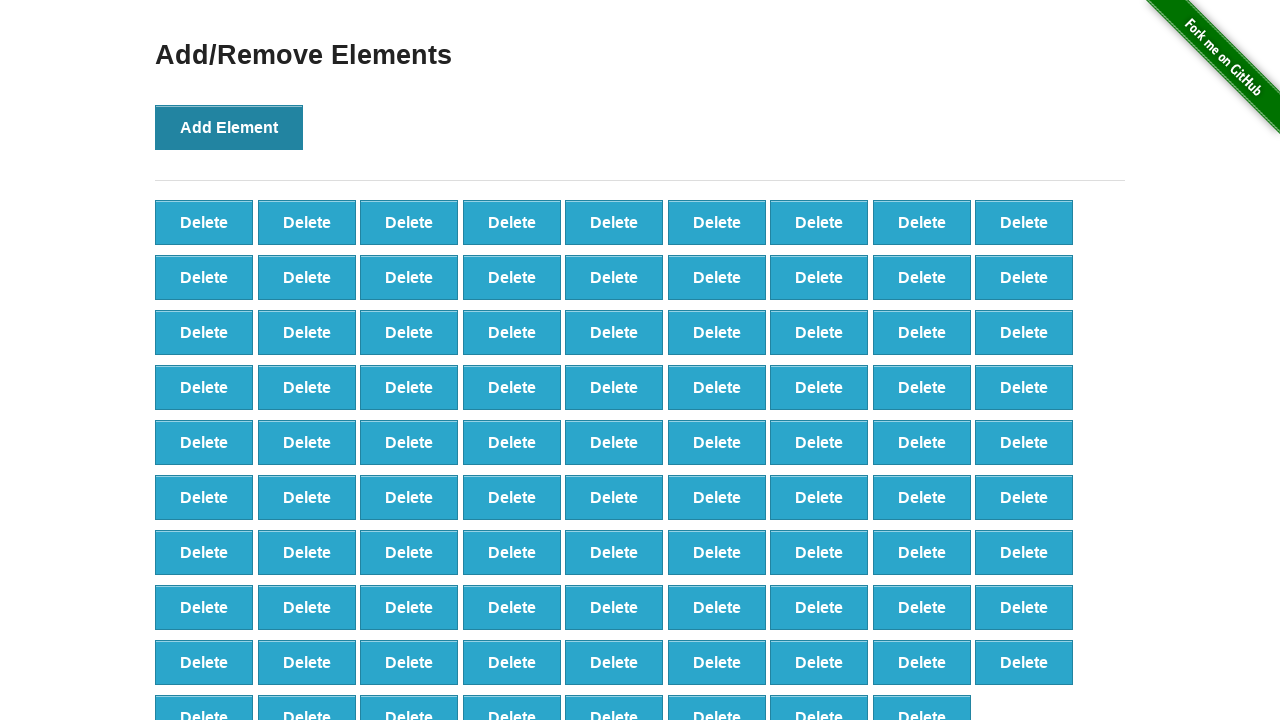

Clicked Add Element button (iteration 90/100) at (229, 127) on button[onclick='addElement()']
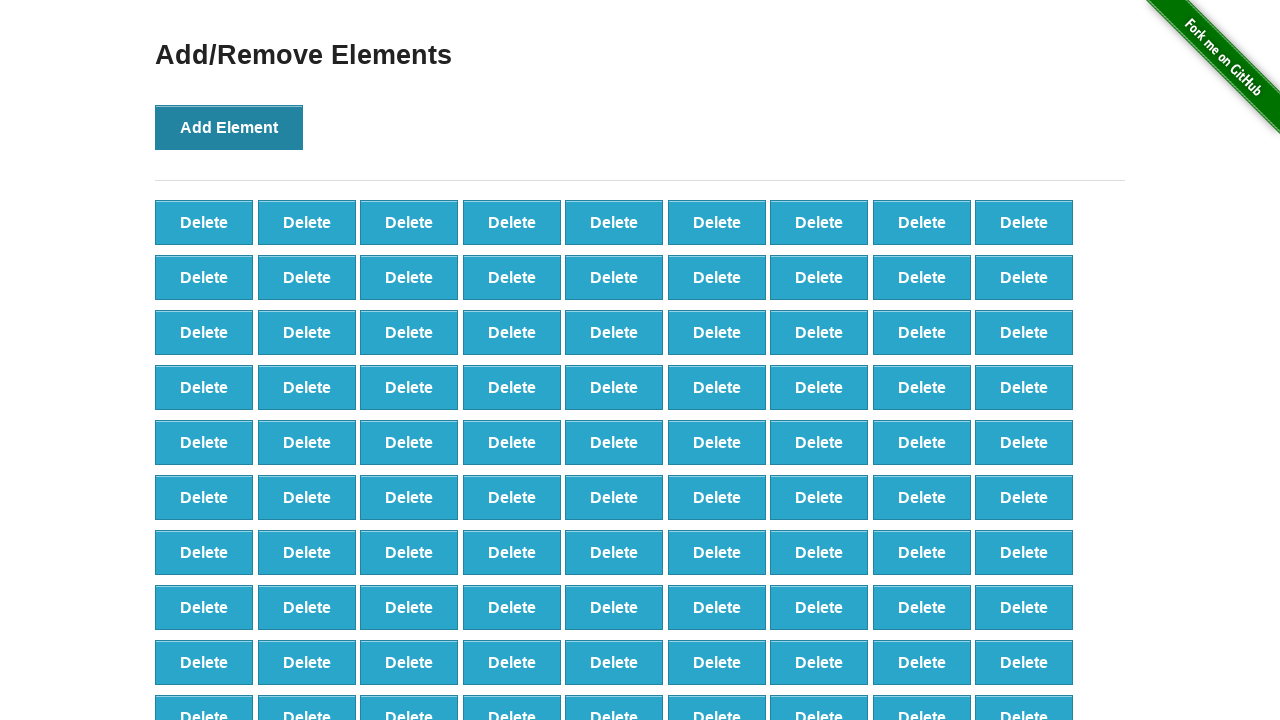

Clicked Add Element button (iteration 91/100) at (229, 127) on button[onclick='addElement()']
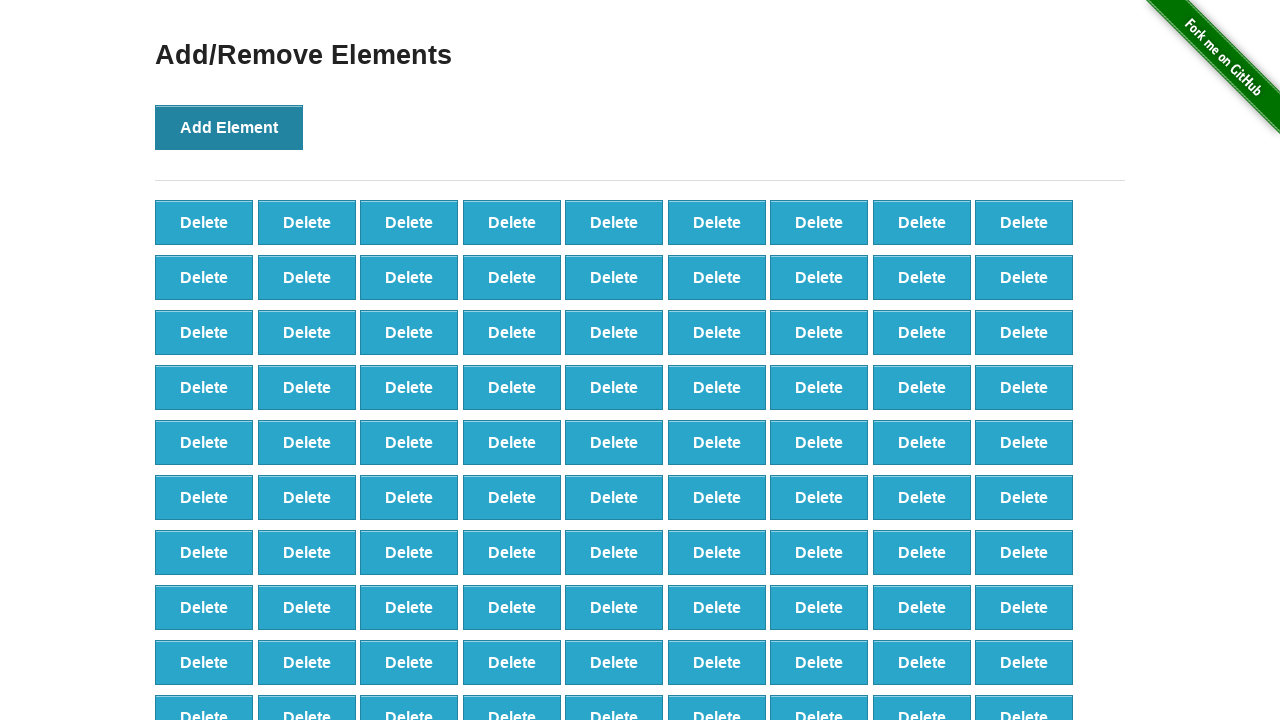

Clicked Add Element button (iteration 92/100) at (229, 127) on button[onclick='addElement()']
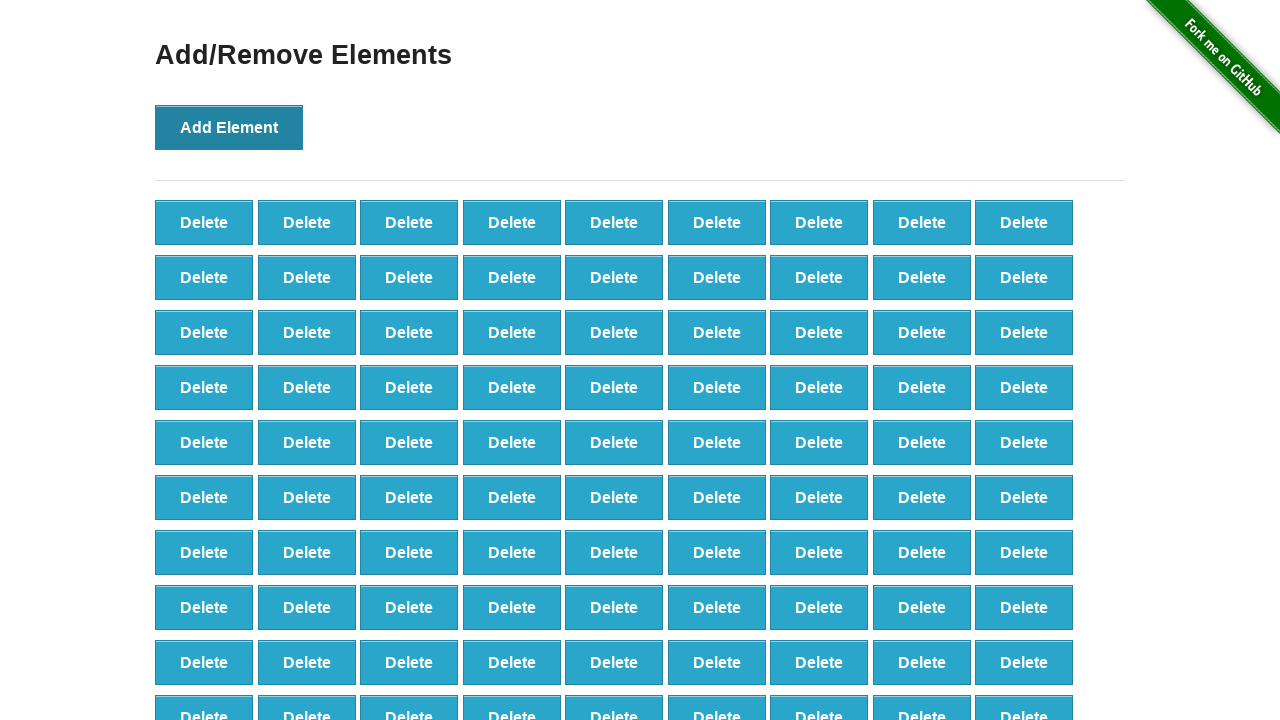

Clicked Add Element button (iteration 93/100) at (229, 127) on button[onclick='addElement()']
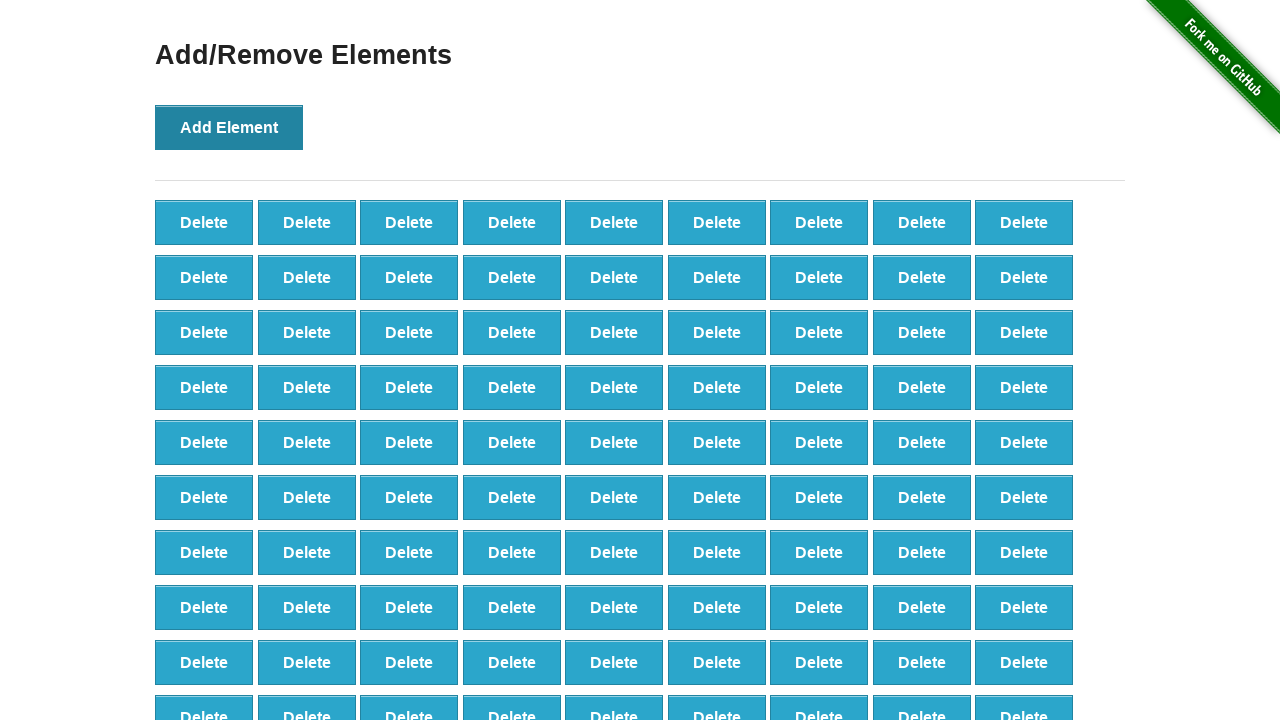

Clicked Add Element button (iteration 94/100) at (229, 127) on button[onclick='addElement()']
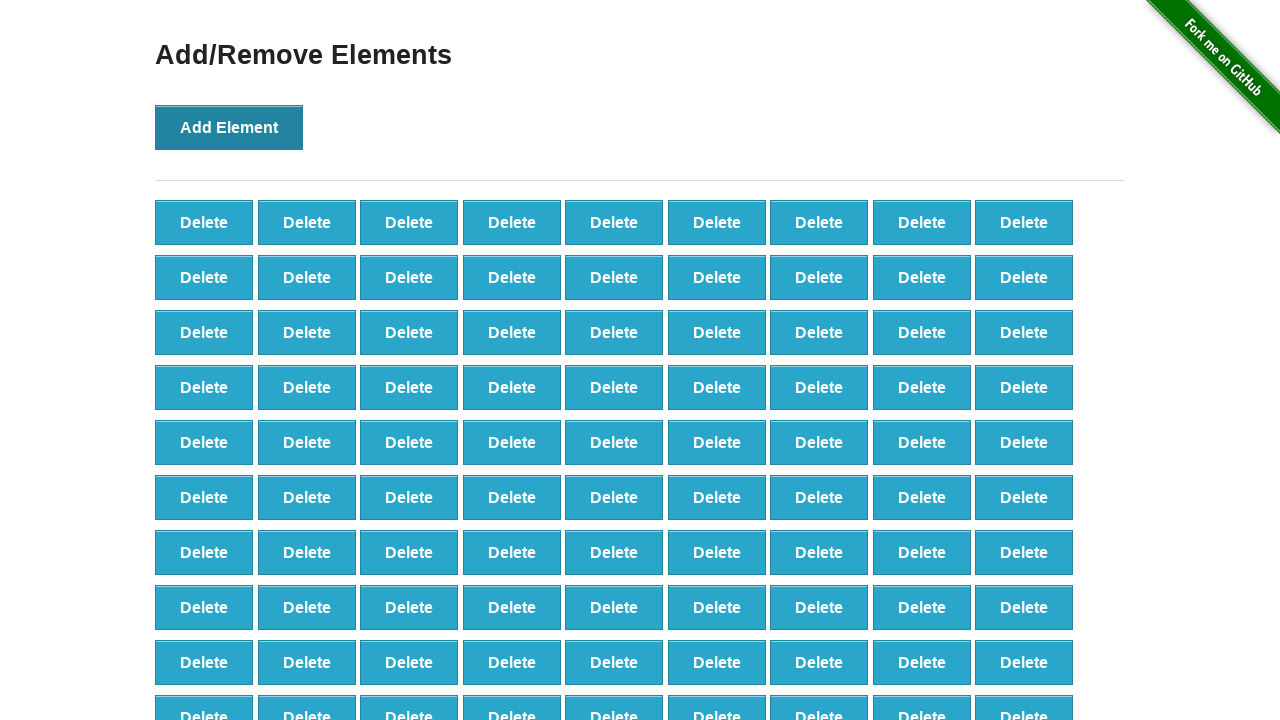

Clicked Add Element button (iteration 95/100) at (229, 127) on button[onclick='addElement()']
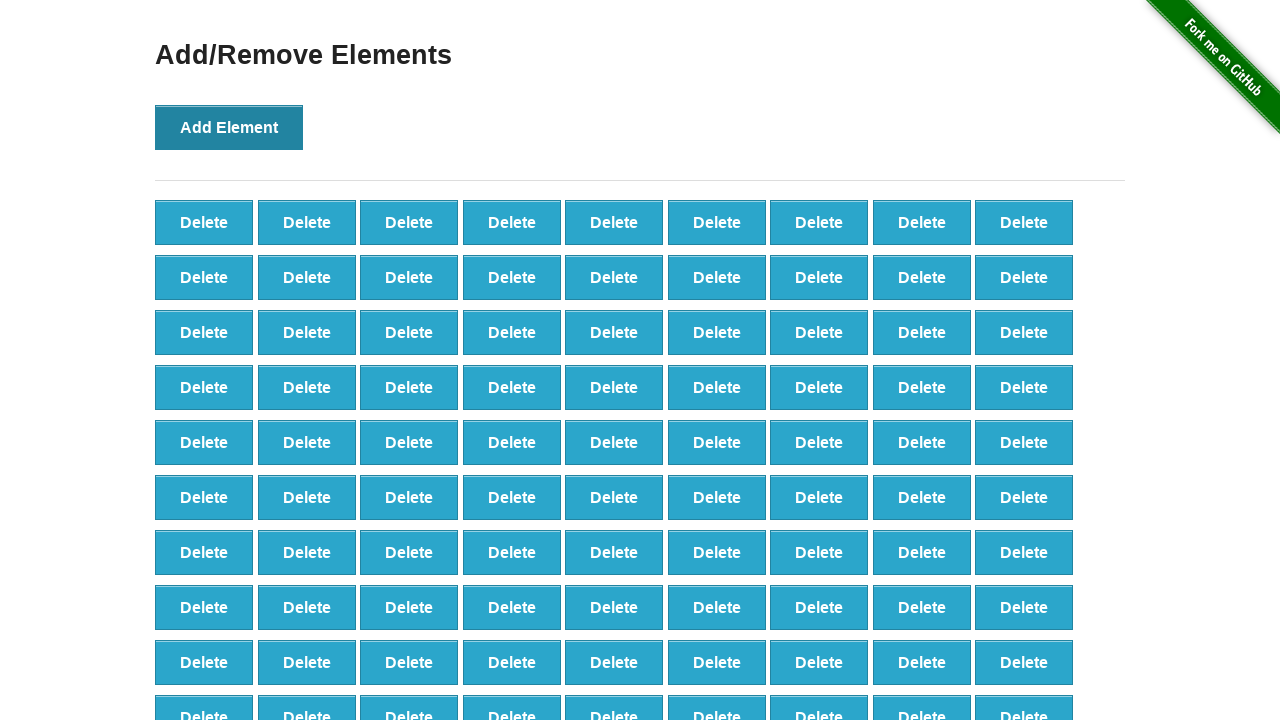

Clicked Add Element button (iteration 96/100) at (229, 127) on button[onclick='addElement()']
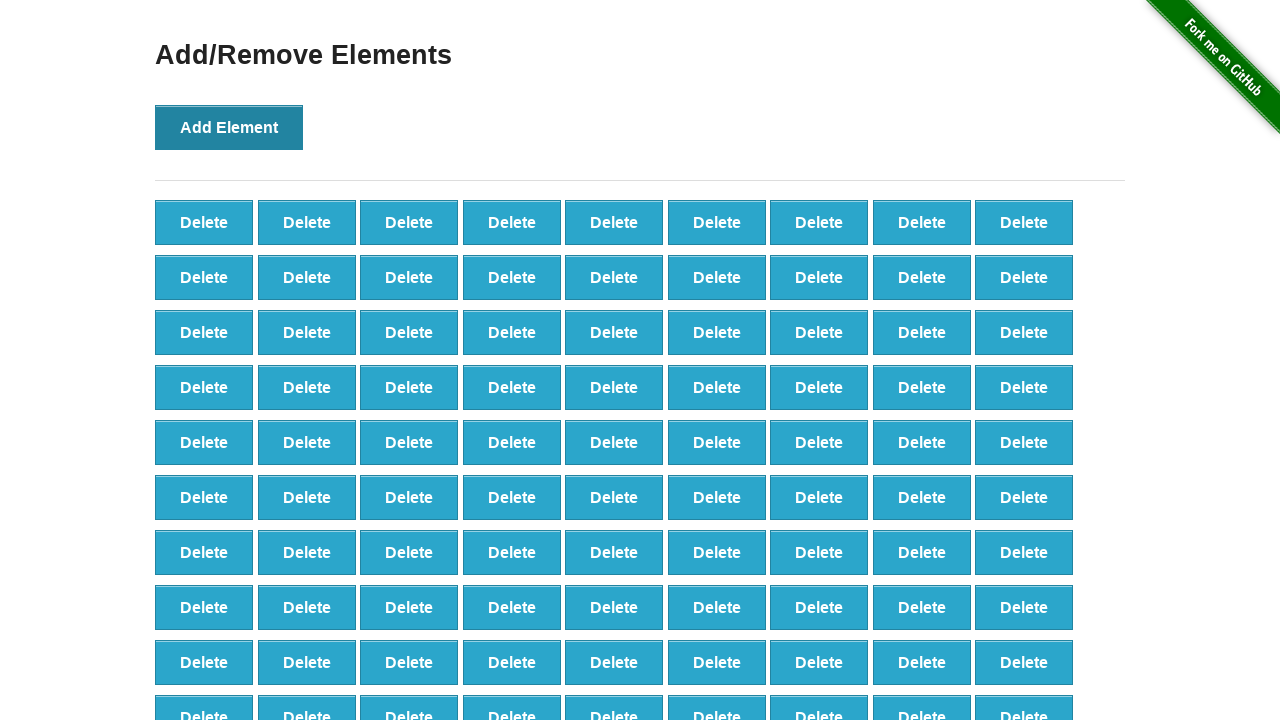

Clicked Add Element button (iteration 97/100) at (229, 127) on button[onclick='addElement()']
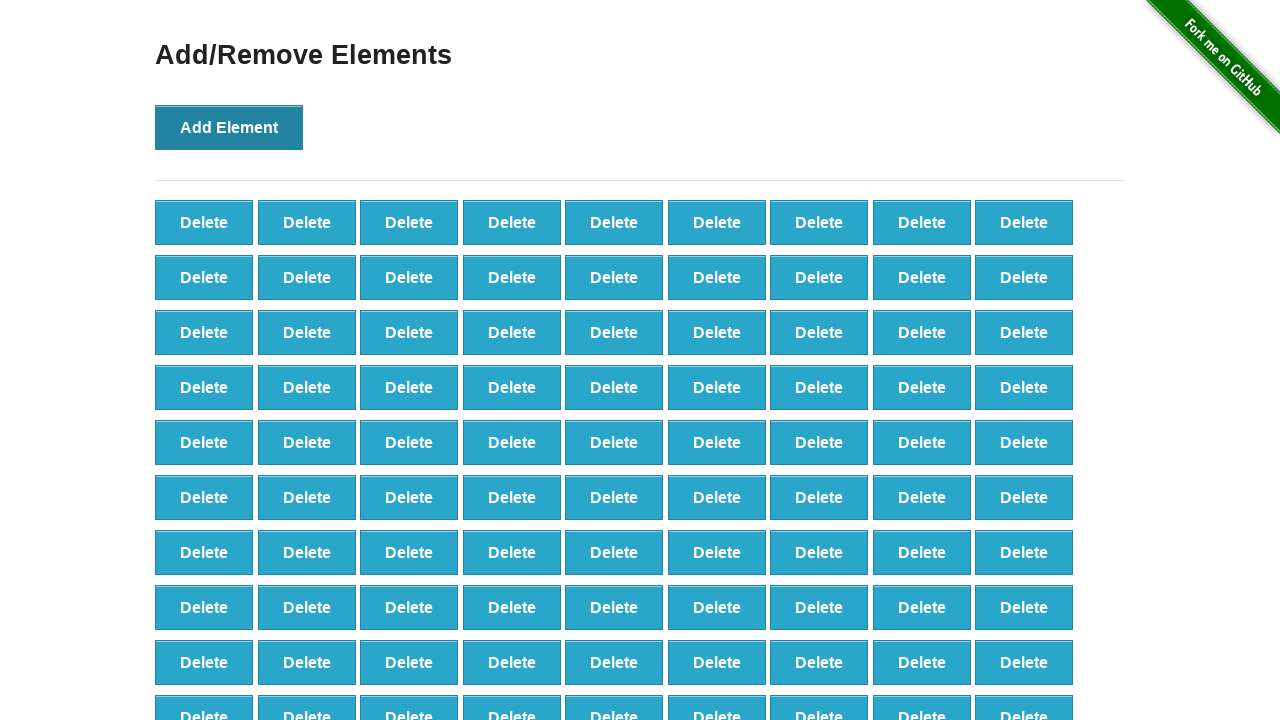

Clicked Add Element button (iteration 98/100) at (229, 127) on button[onclick='addElement()']
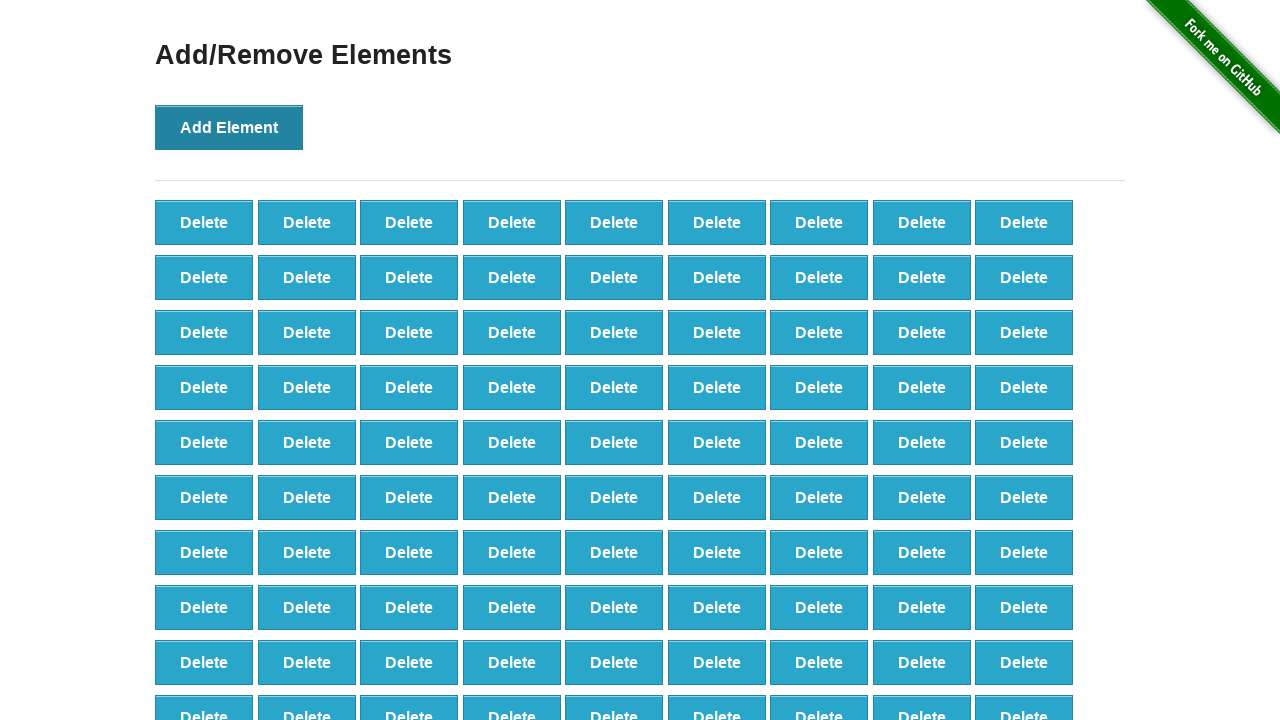

Clicked Add Element button (iteration 99/100) at (229, 127) on button[onclick='addElement()']
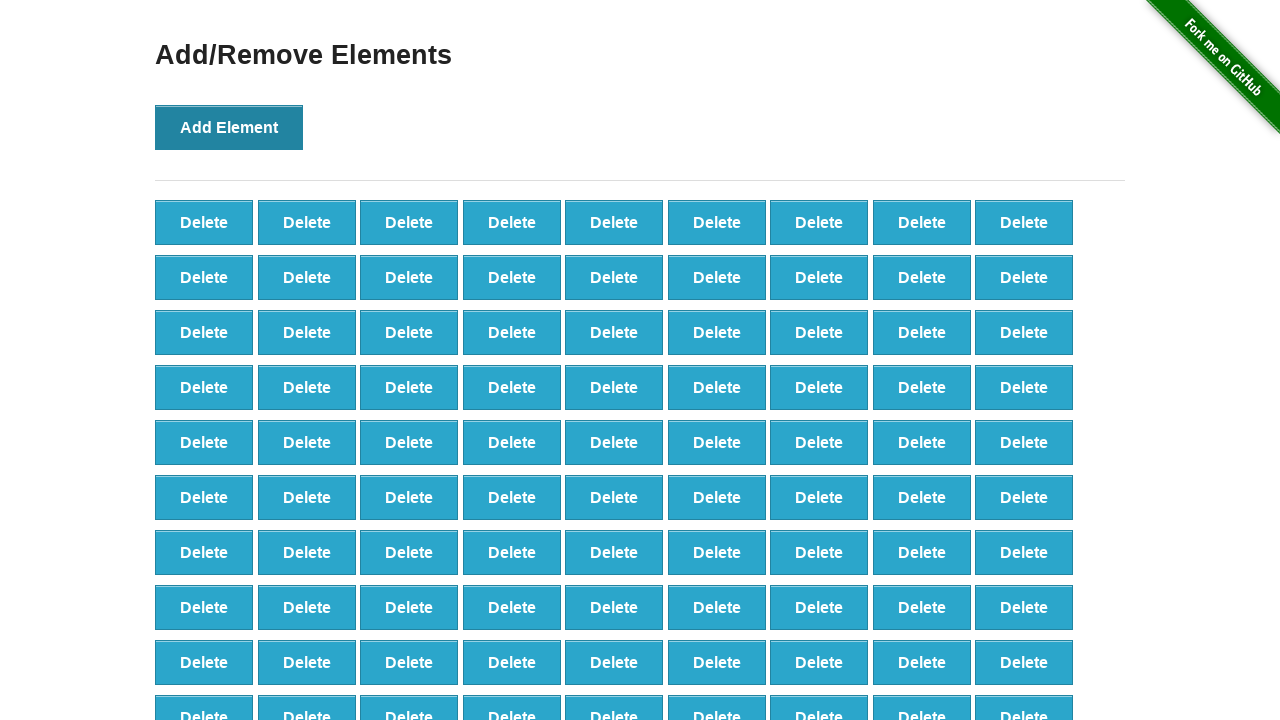

Clicked Add Element button (iteration 100/100) at (229, 127) on button[onclick='addElement()']
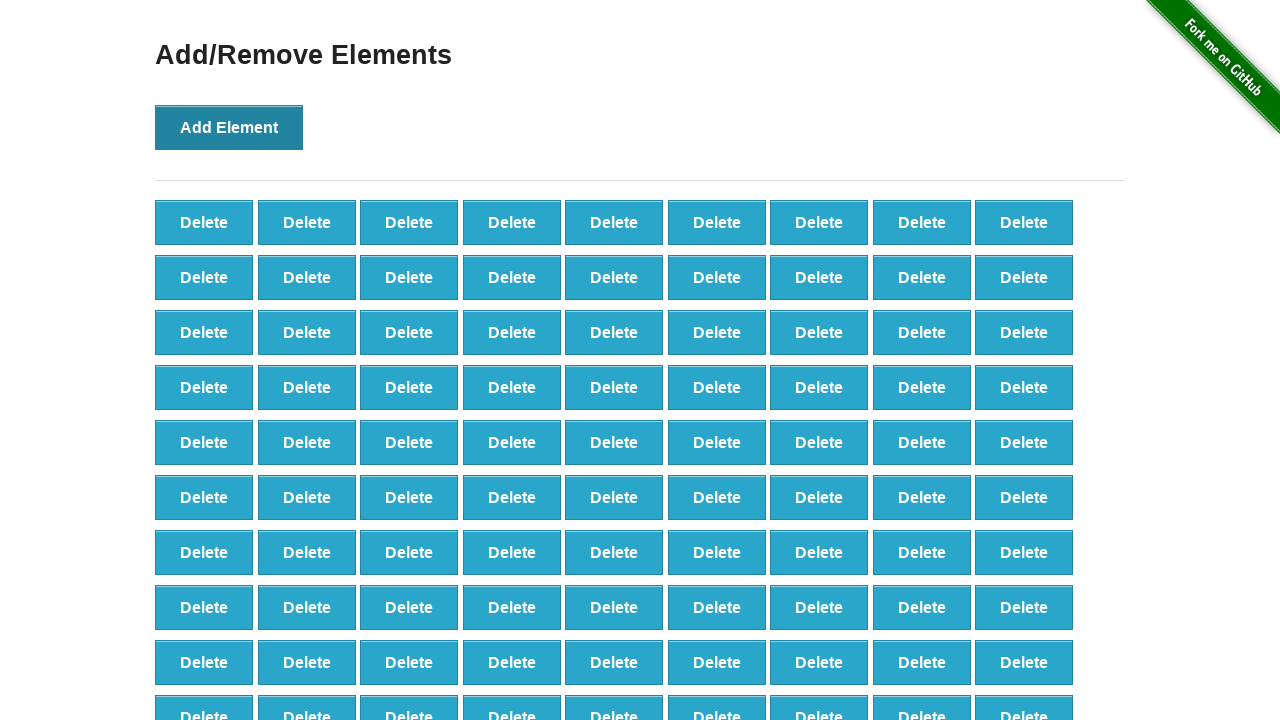

Verified 100 delete buttons were created
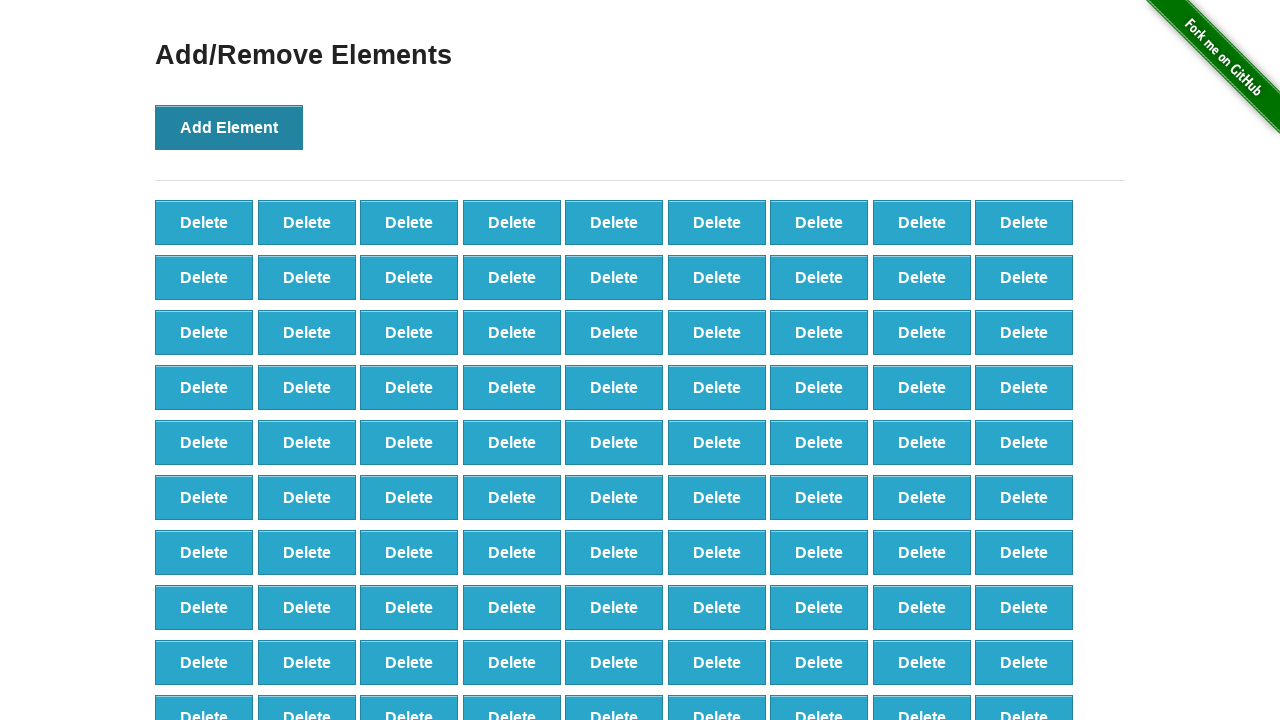

Assertion passed: 100 delete buttons exist
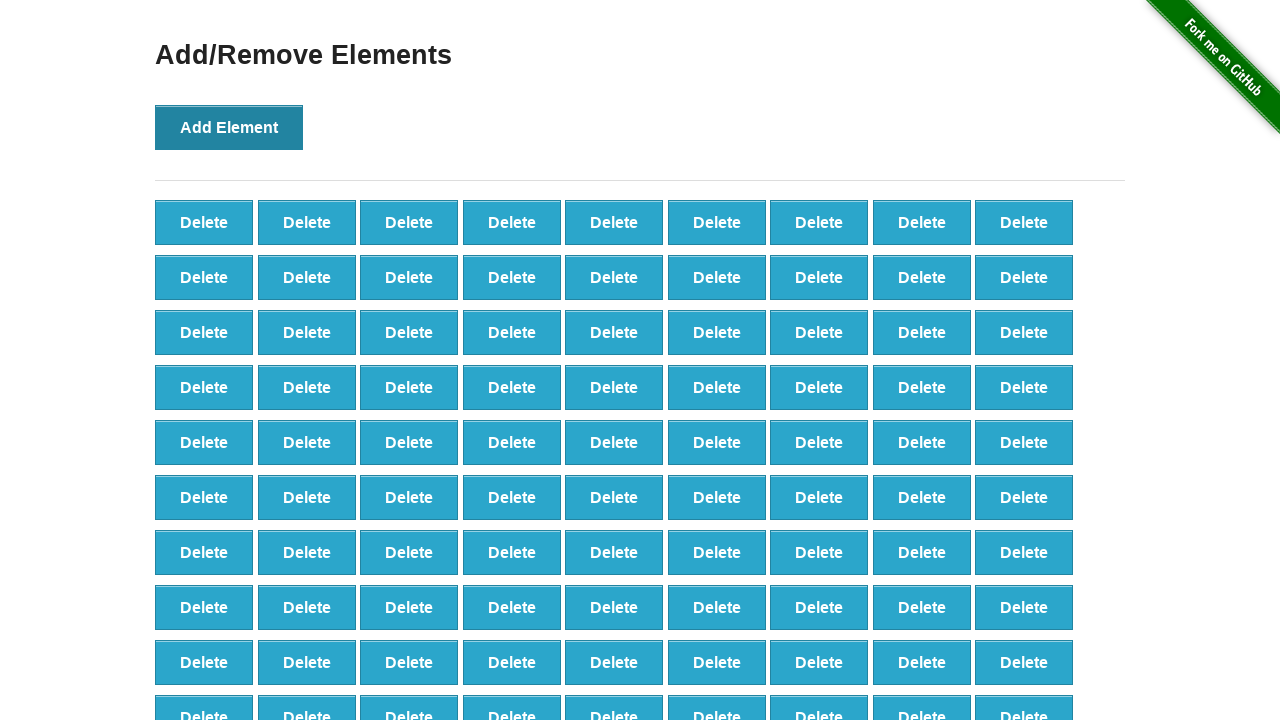

Clicked first Delete button to remove element (iteration 1/90) at (204, 222) on button[onclick='deleteElement()'] >> nth=0
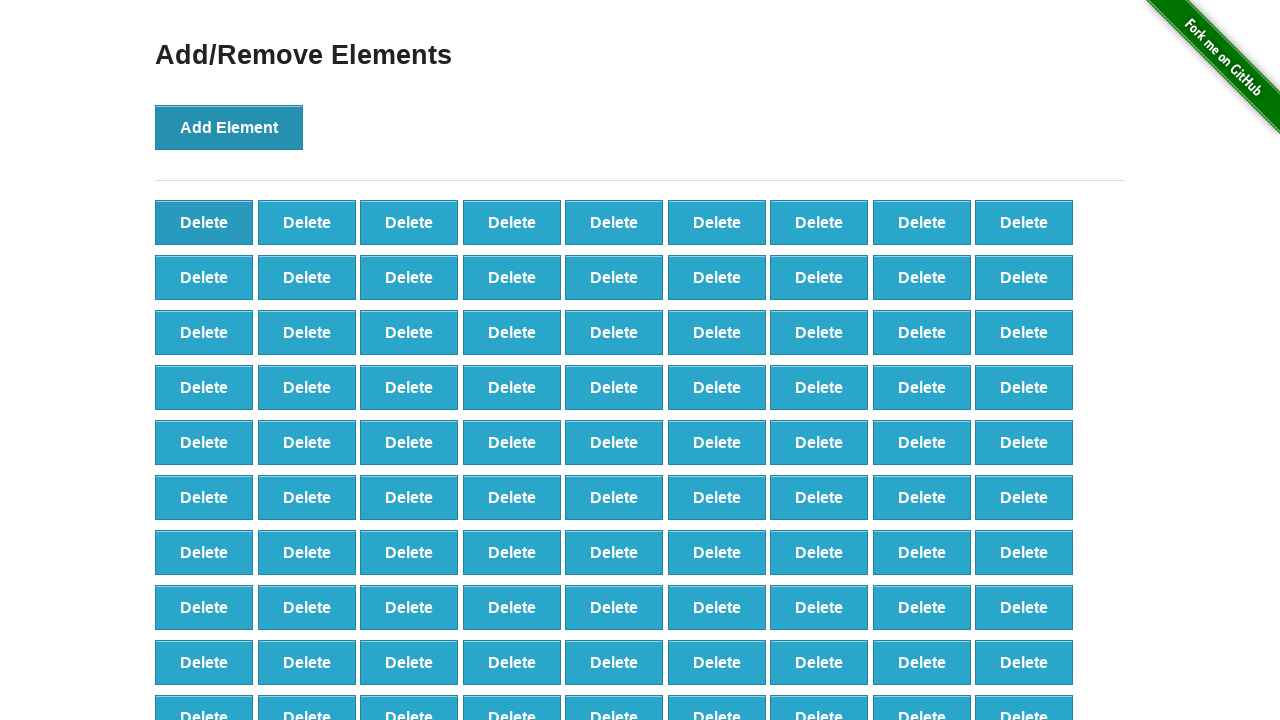

Clicked first Delete button to remove element (iteration 2/90) at (204, 222) on button[onclick='deleteElement()'] >> nth=0
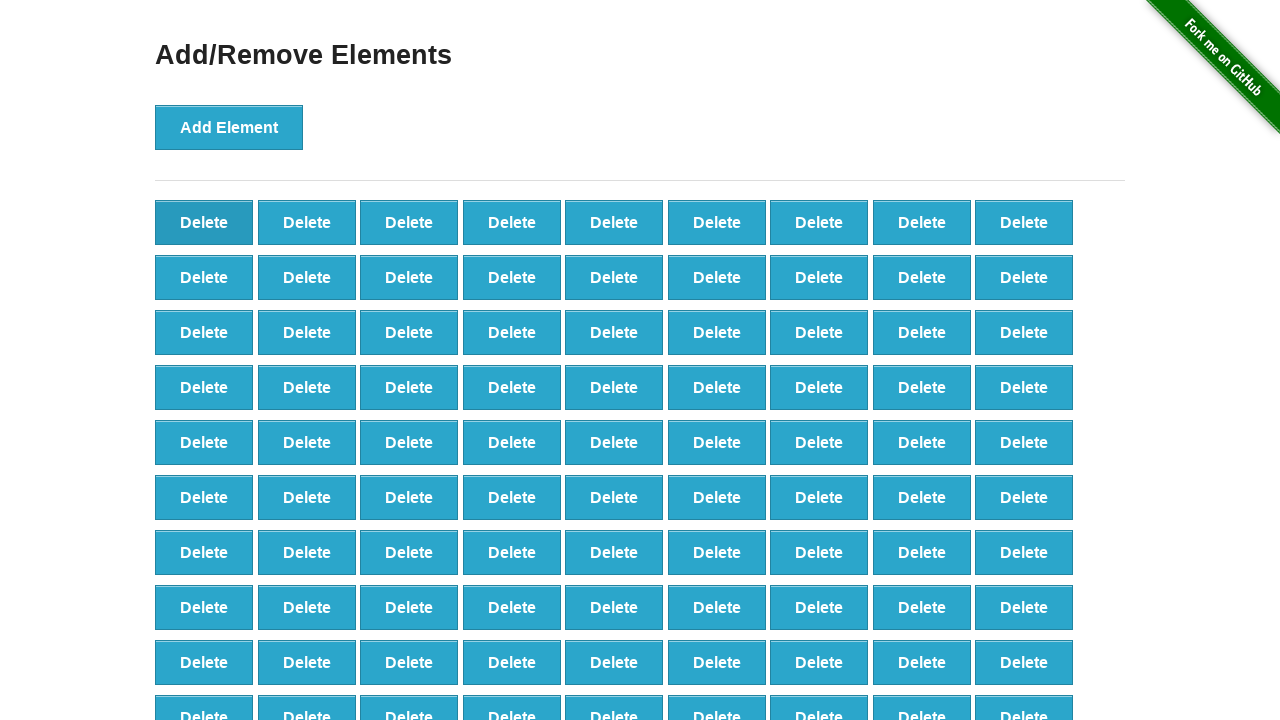

Clicked first Delete button to remove element (iteration 3/90) at (204, 222) on button[onclick='deleteElement()'] >> nth=0
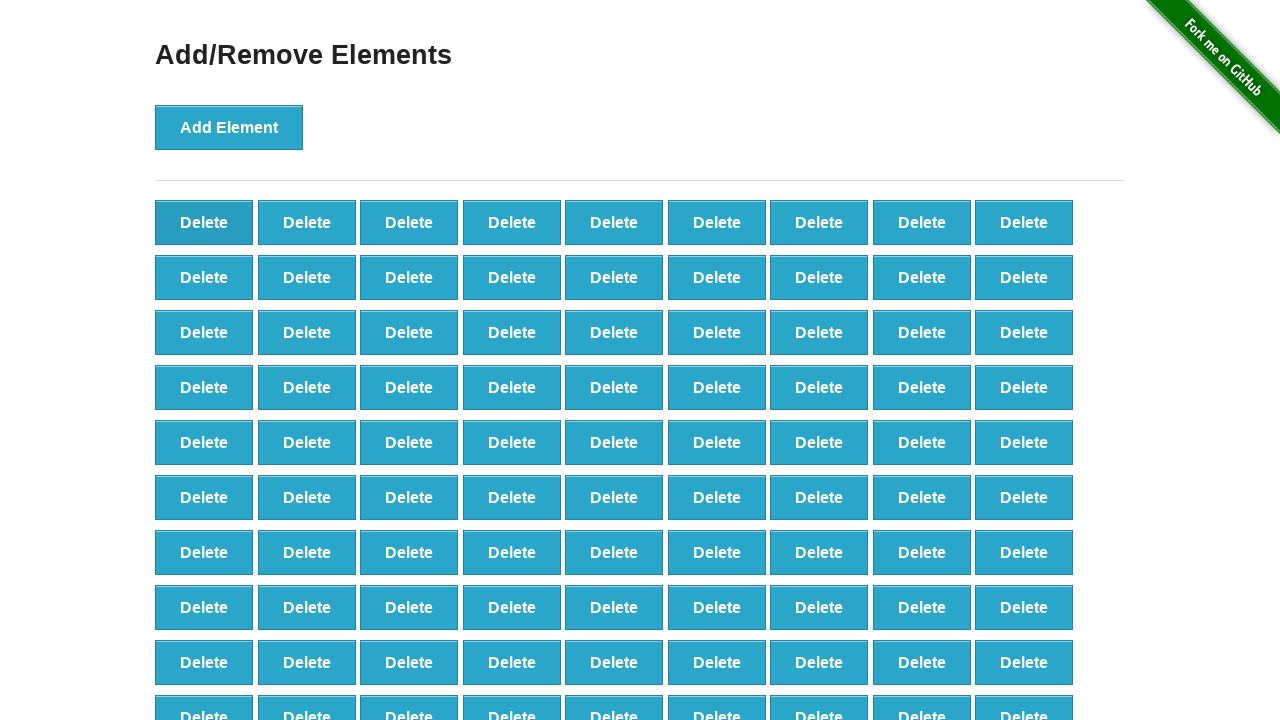

Clicked first Delete button to remove element (iteration 4/90) at (204, 222) on button[onclick='deleteElement()'] >> nth=0
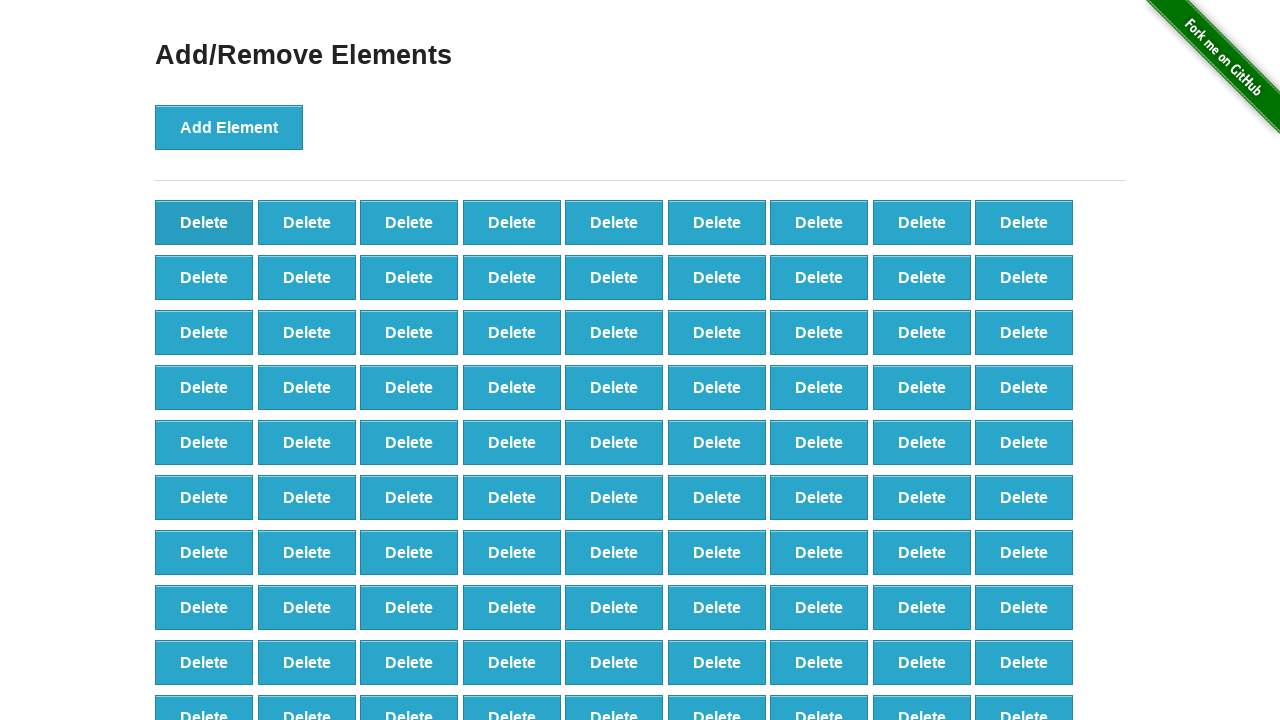

Clicked first Delete button to remove element (iteration 5/90) at (204, 222) on button[onclick='deleteElement()'] >> nth=0
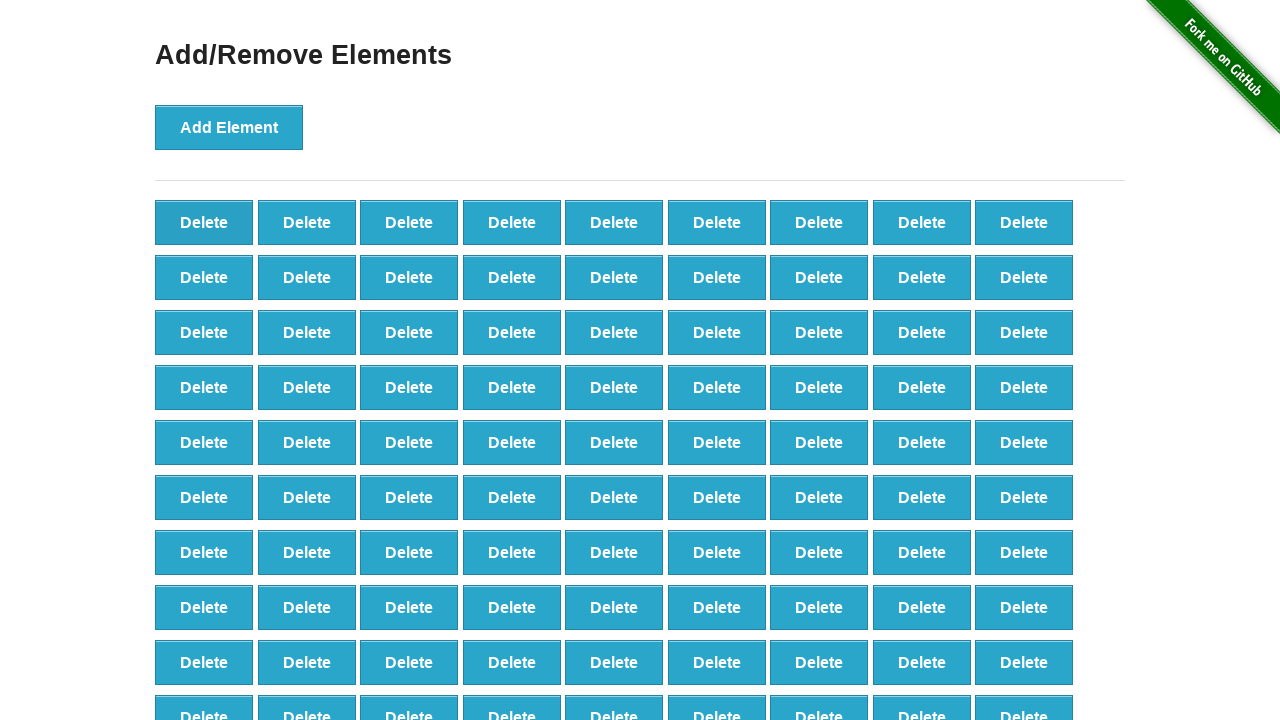

Clicked first Delete button to remove element (iteration 6/90) at (204, 222) on button[onclick='deleteElement()'] >> nth=0
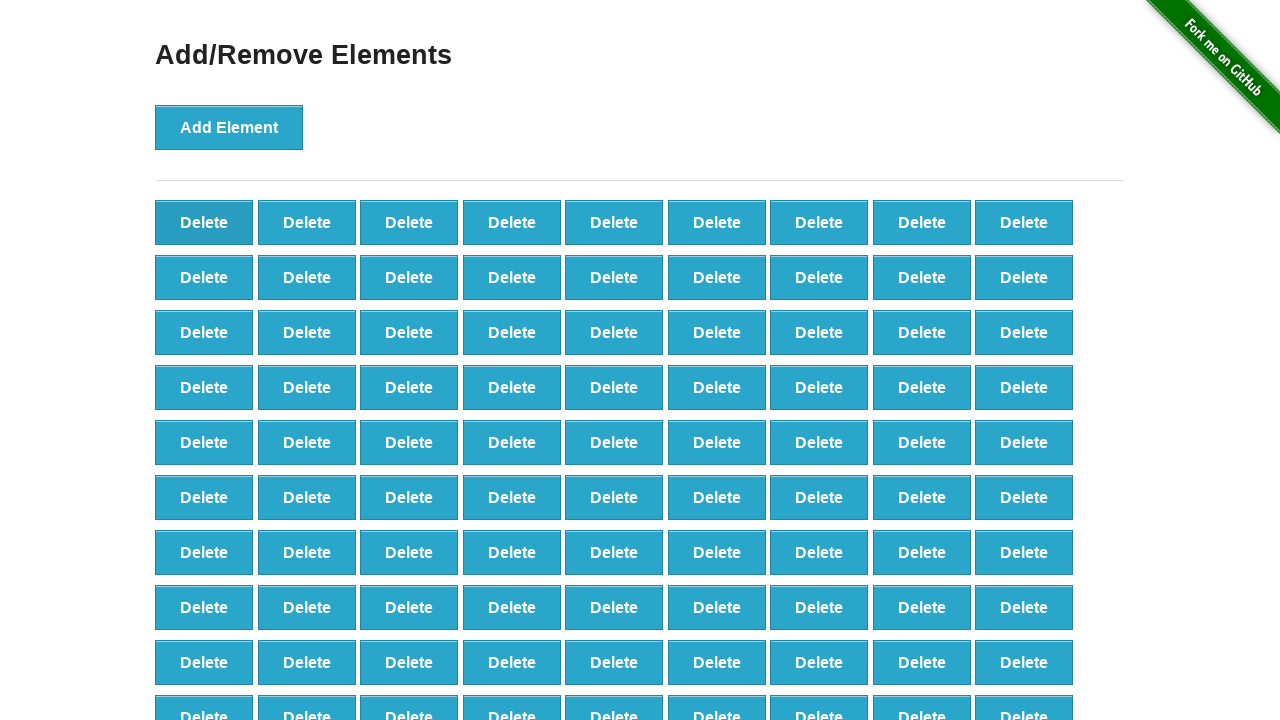

Clicked first Delete button to remove element (iteration 7/90) at (204, 222) on button[onclick='deleteElement()'] >> nth=0
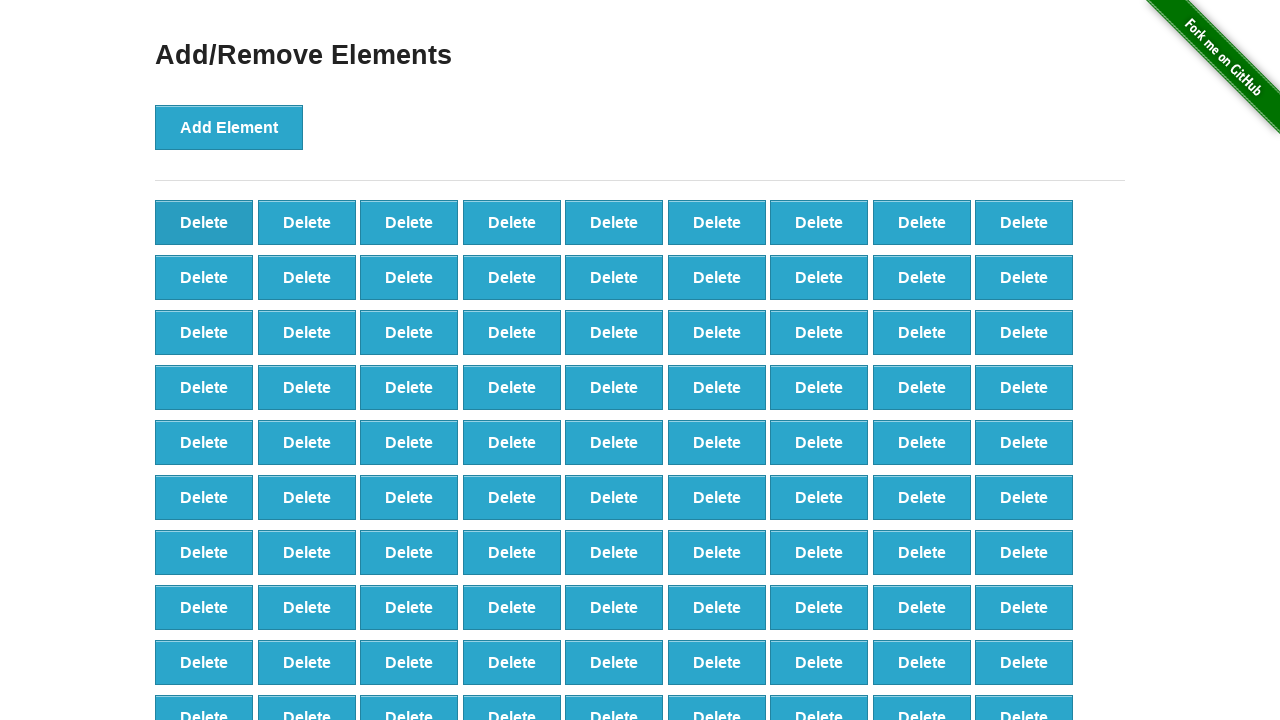

Clicked first Delete button to remove element (iteration 8/90) at (204, 222) on button[onclick='deleteElement()'] >> nth=0
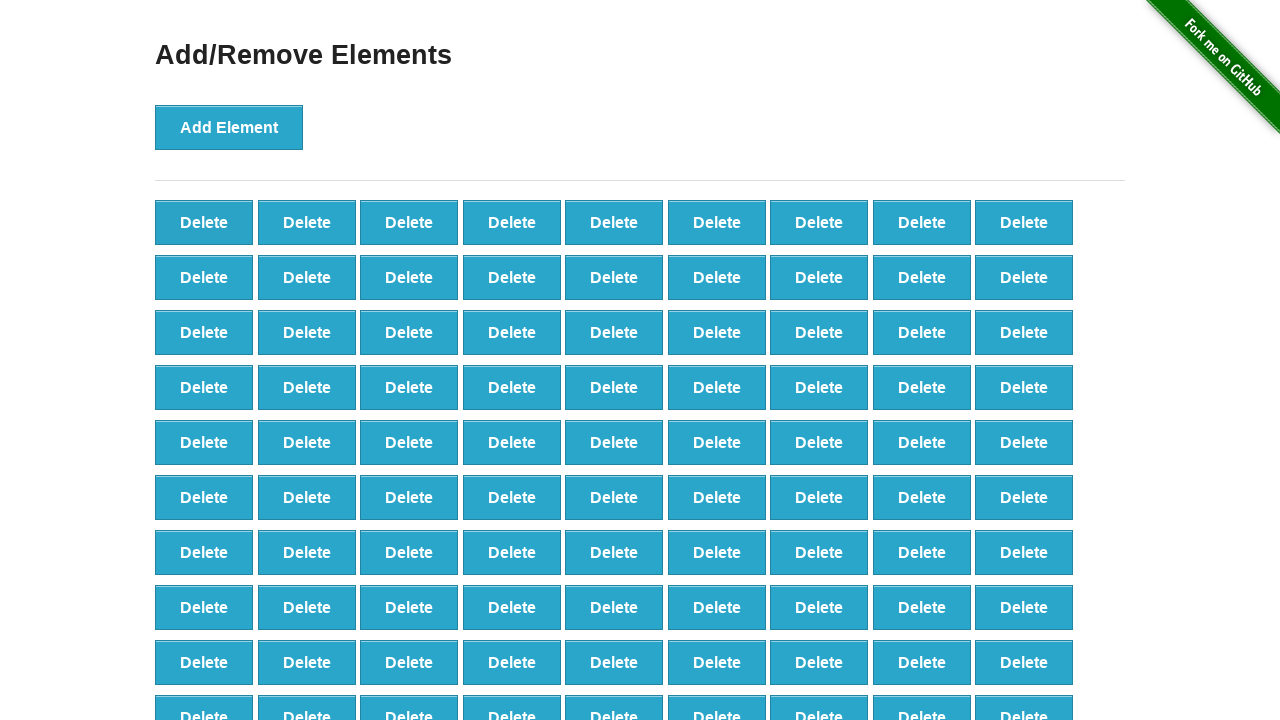

Clicked first Delete button to remove element (iteration 9/90) at (204, 222) on button[onclick='deleteElement()'] >> nth=0
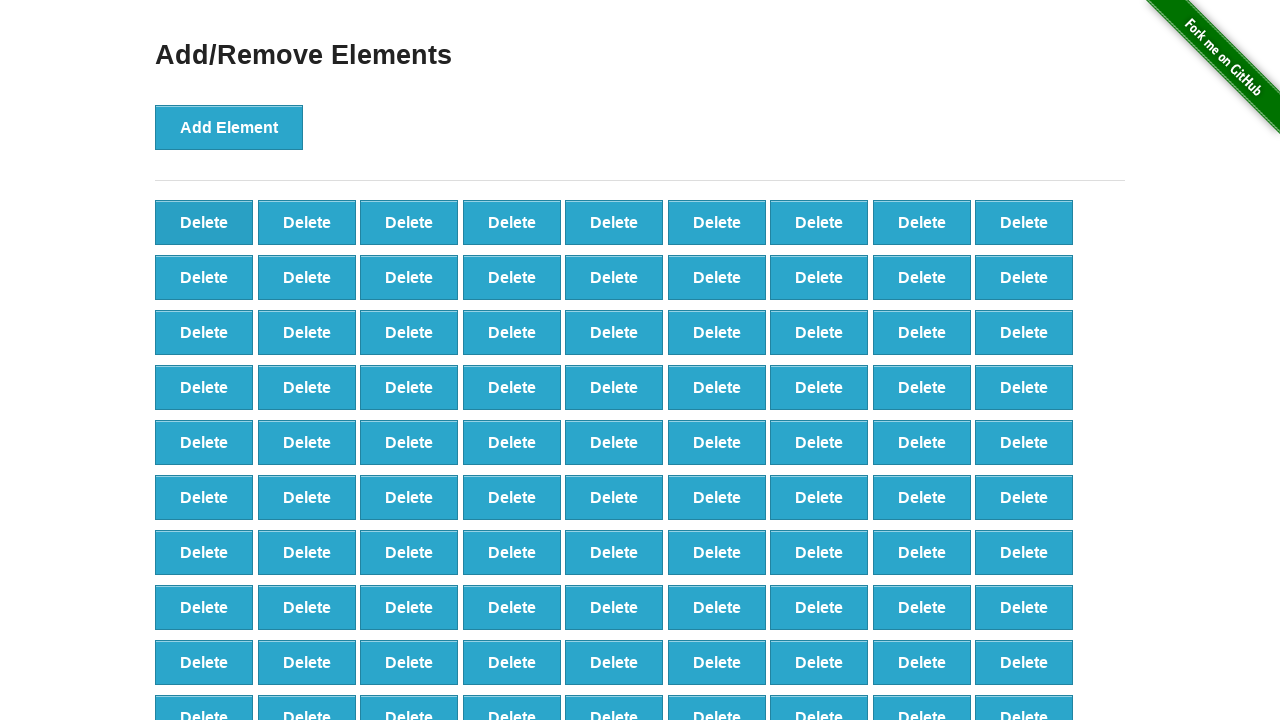

Clicked first Delete button to remove element (iteration 10/90) at (204, 222) on button[onclick='deleteElement()'] >> nth=0
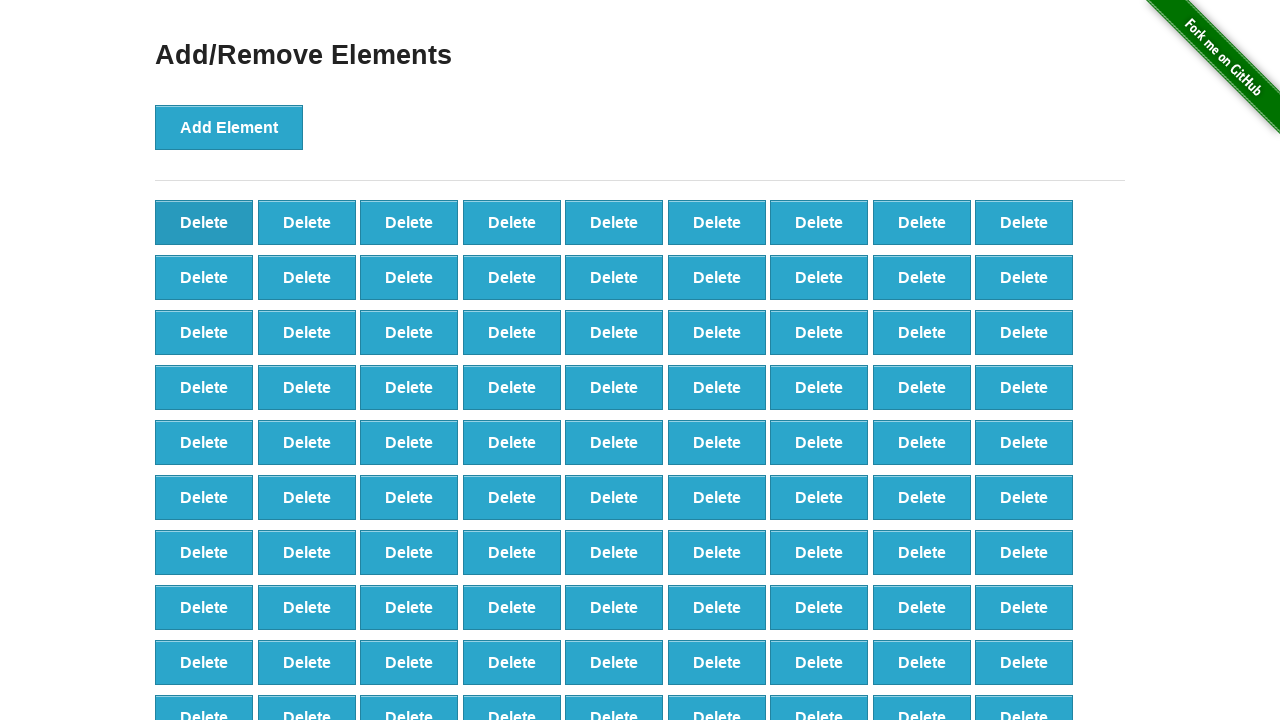

Clicked first Delete button to remove element (iteration 11/90) at (204, 222) on button[onclick='deleteElement()'] >> nth=0
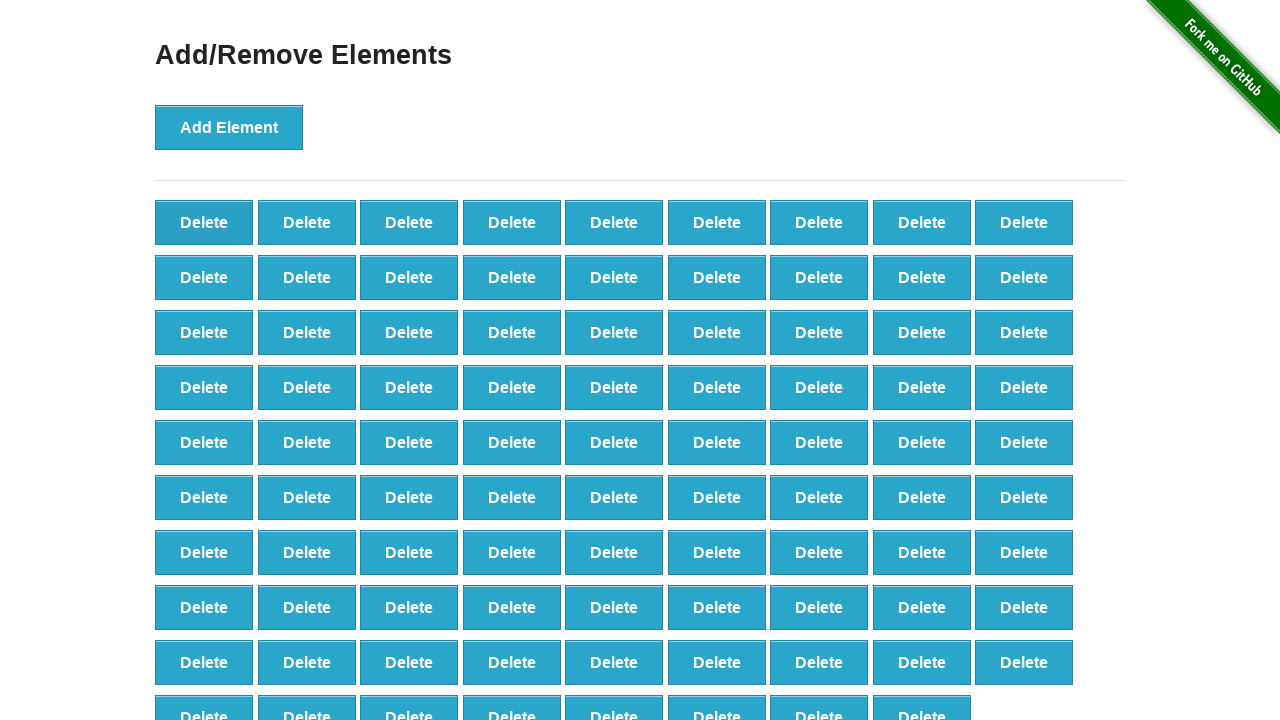

Clicked first Delete button to remove element (iteration 12/90) at (204, 222) on button[onclick='deleteElement()'] >> nth=0
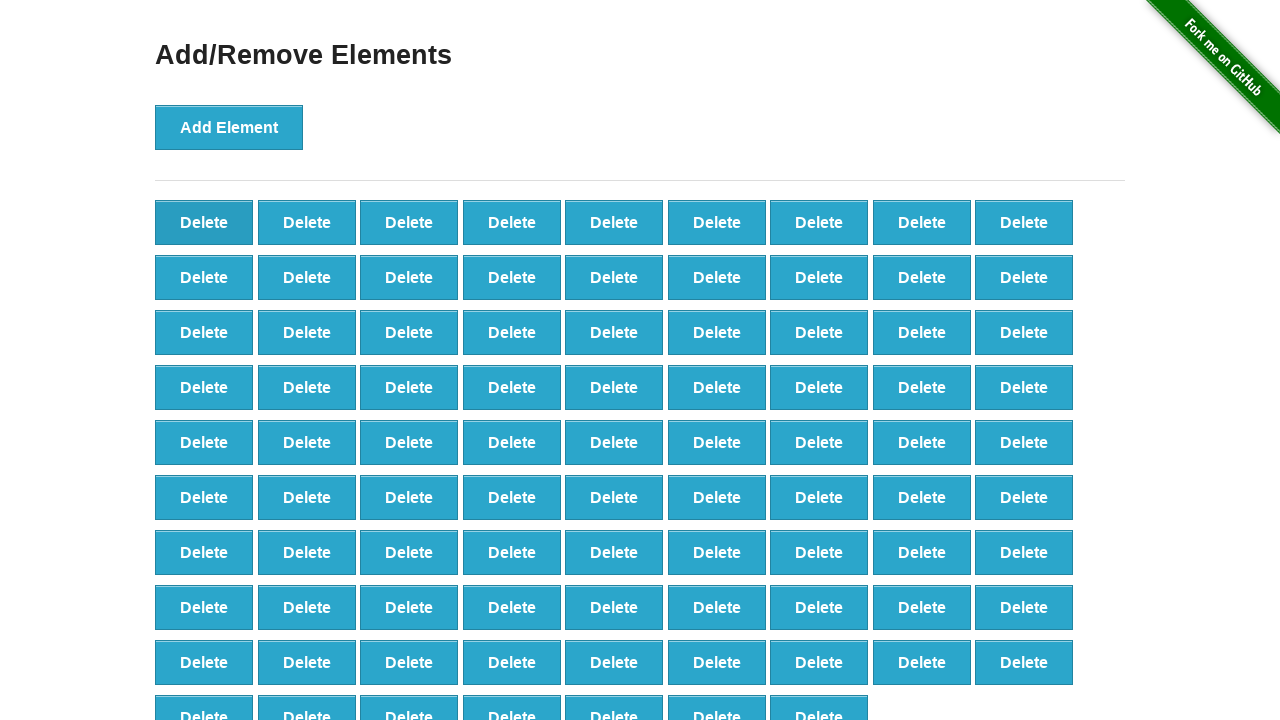

Clicked first Delete button to remove element (iteration 13/90) at (204, 222) on button[onclick='deleteElement()'] >> nth=0
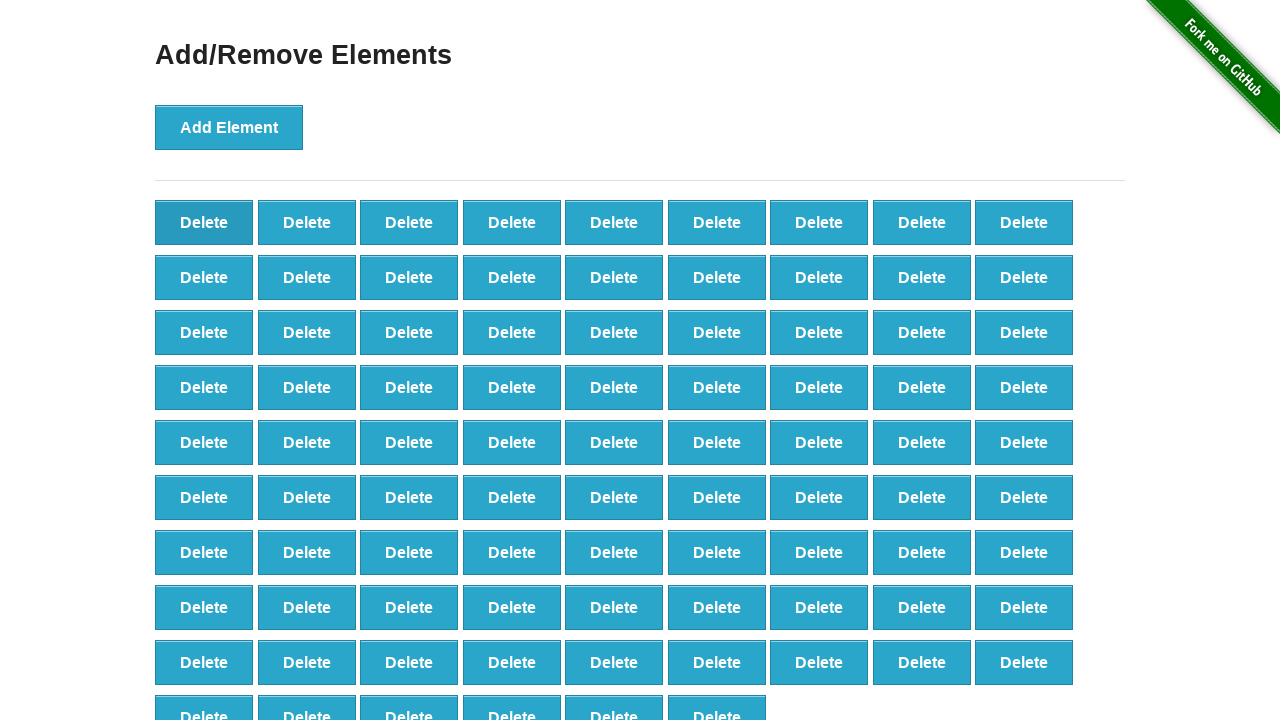

Clicked first Delete button to remove element (iteration 14/90) at (204, 222) on button[onclick='deleteElement()'] >> nth=0
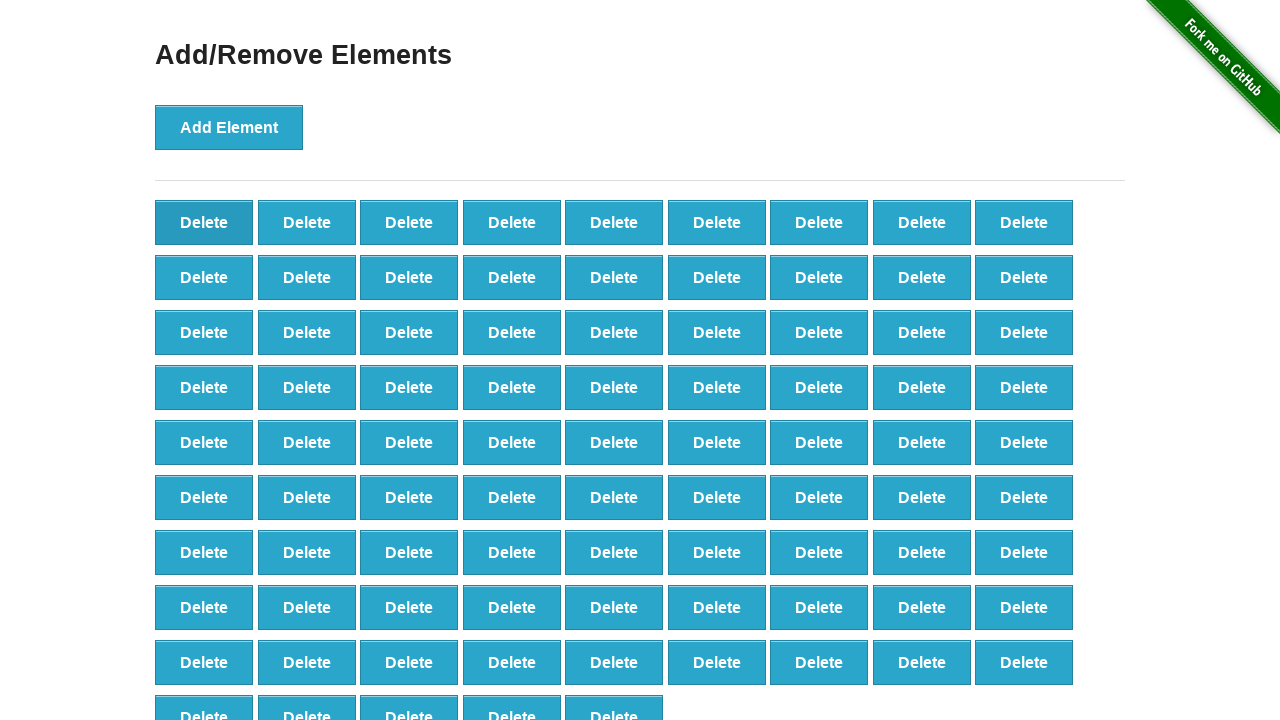

Clicked first Delete button to remove element (iteration 15/90) at (204, 222) on button[onclick='deleteElement()'] >> nth=0
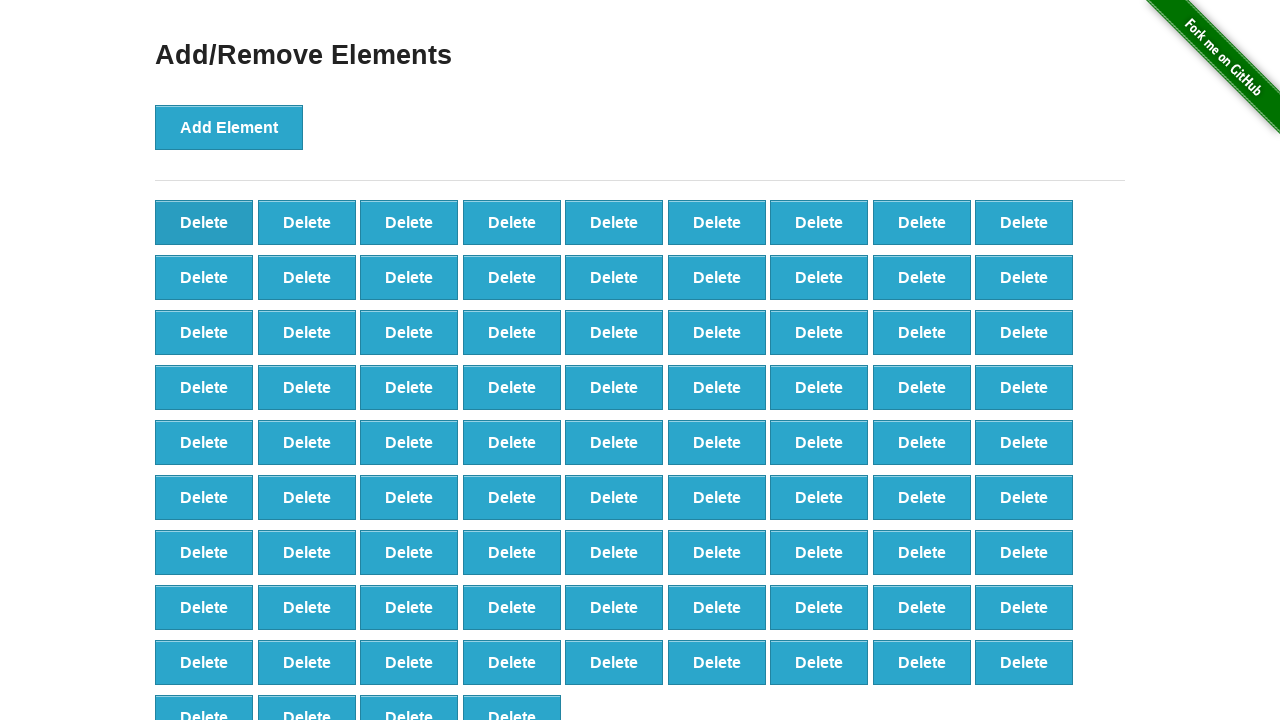

Clicked first Delete button to remove element (iteration 16/90) at (204, 222) on button[onclick='deleteElement()'] >> nth=0
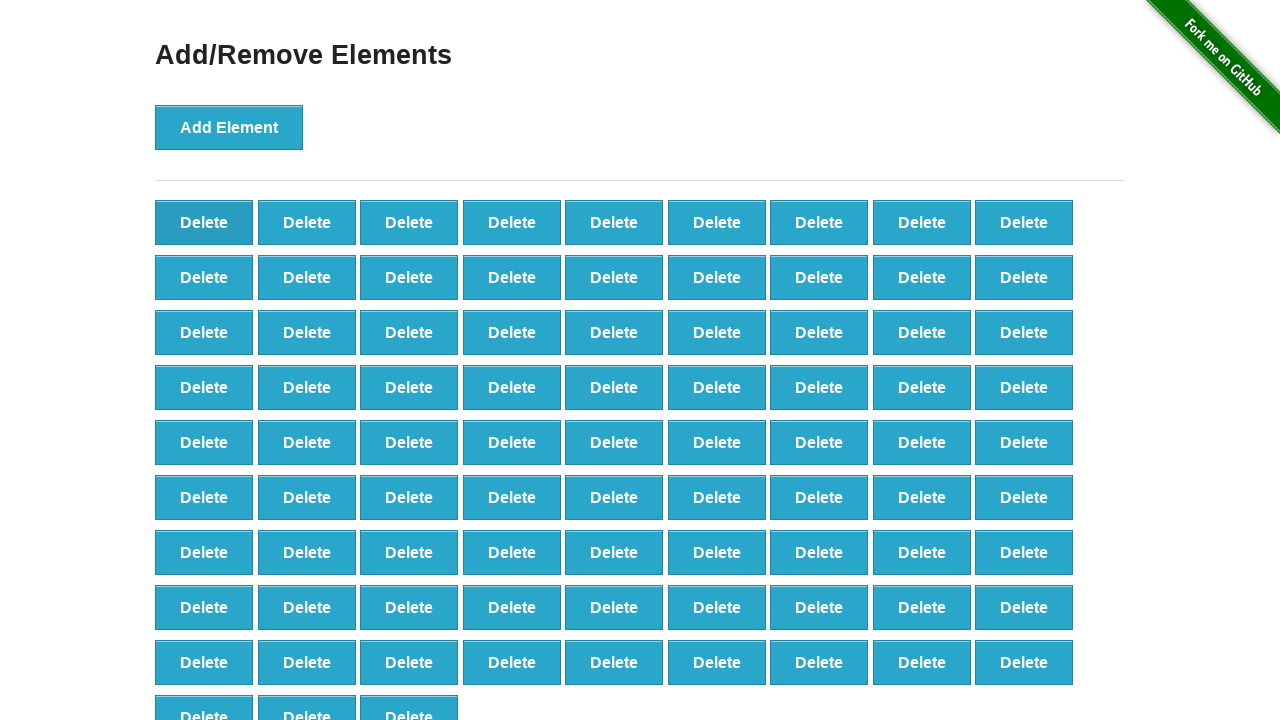

Clicked first Delete button to remove element (iteration 17/90) at (204, 222) on button[onclick='deleteElement()'] >> nth=0
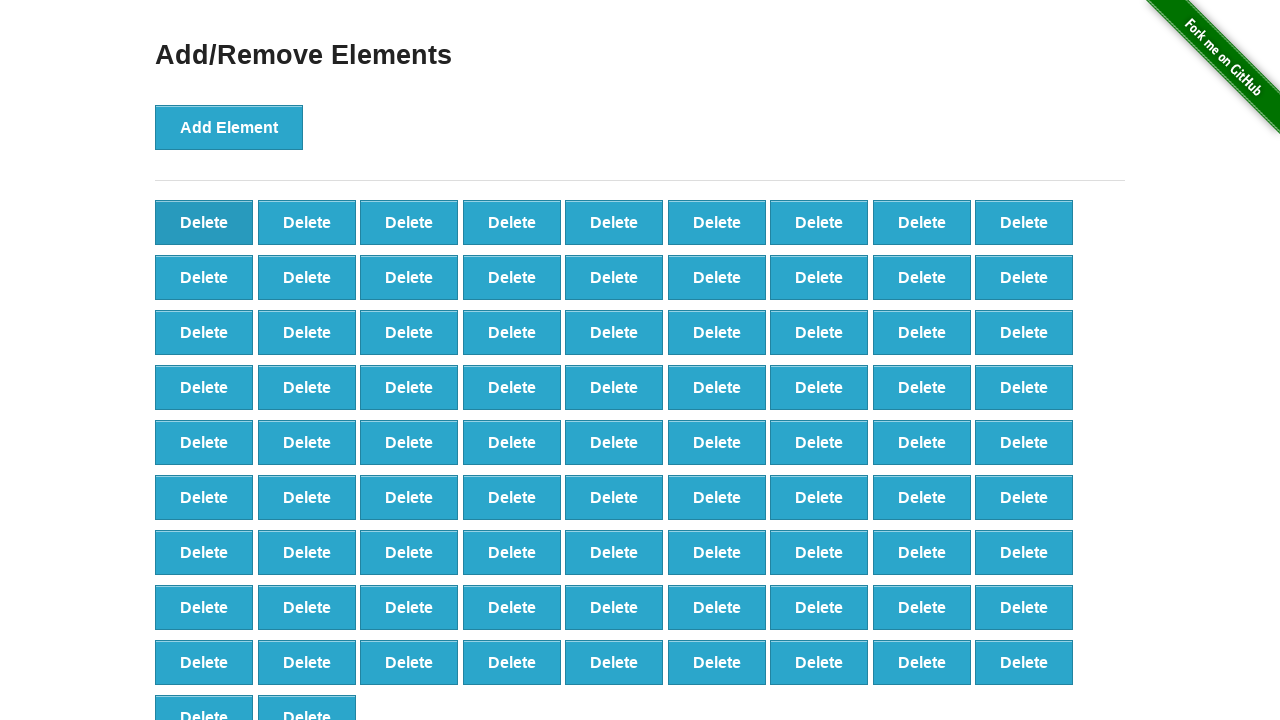

Clicked first Delete button to remove element (iteration 18/90) at (204, 222) on button[onclick='deleteElement()'] >> nth=0
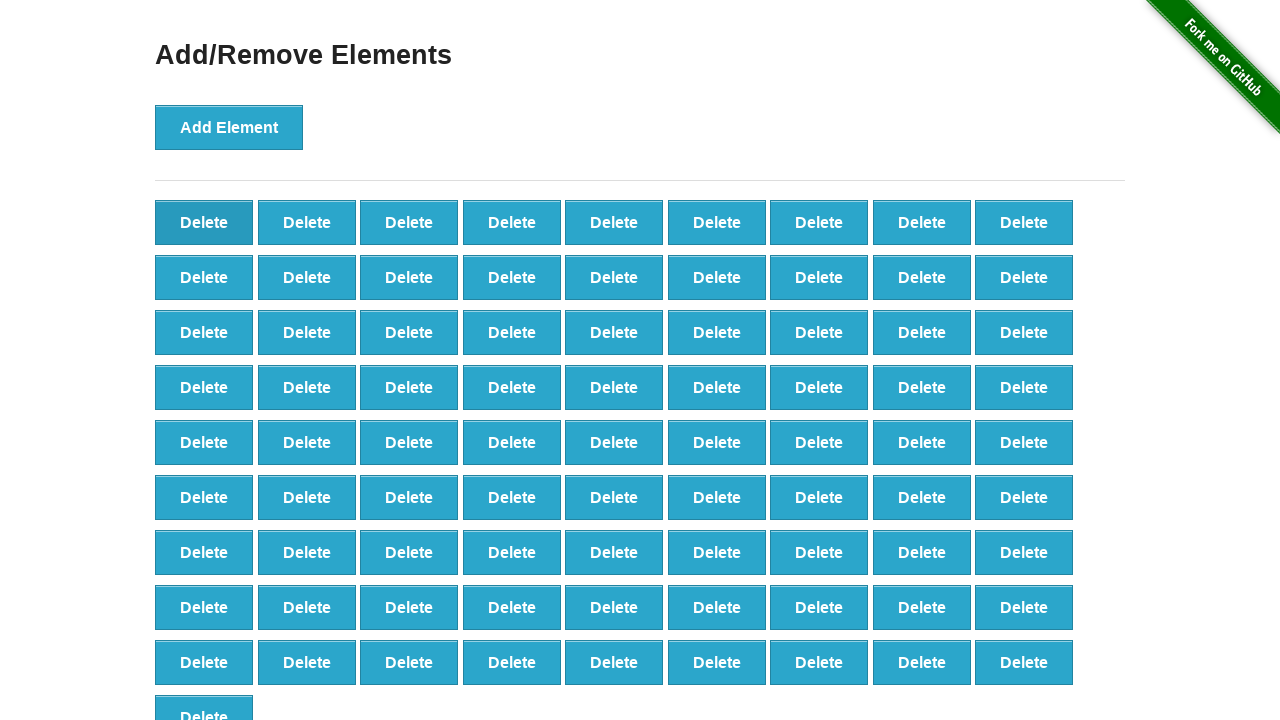

Clicked first Delete button to remove element (iteration 19/90) at (204, 222) on button[onclick='deleteElement()'] >> nth=0
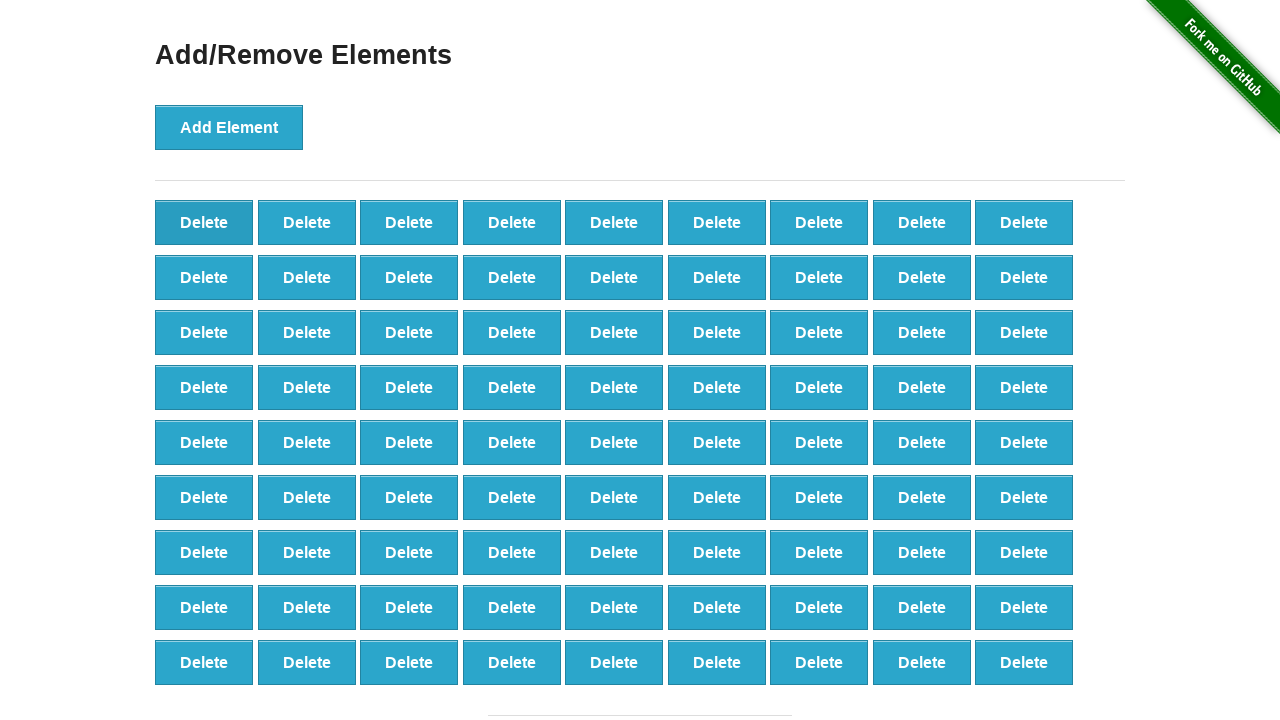

Clicked first Delete button to remove element (iteration 20/90) at (204, 222) on button[onclick='deleteElement()'] >> nth=0
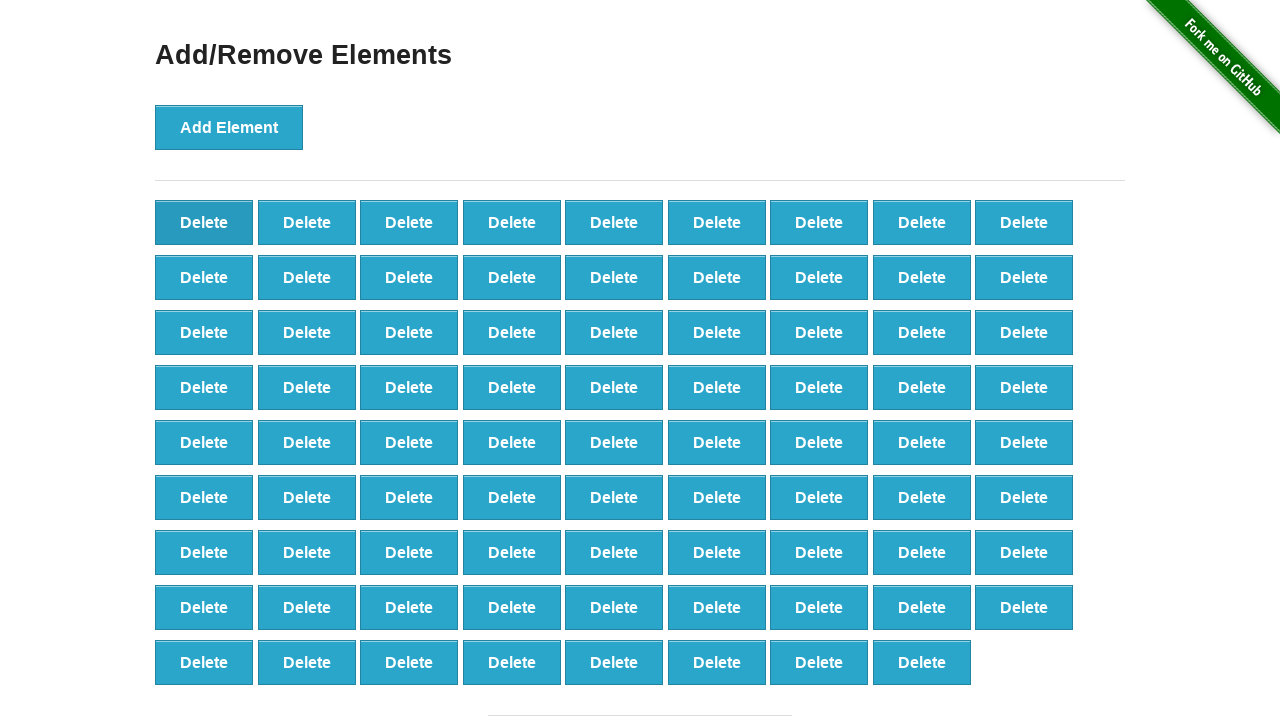

Clicked first Delete button to remove element (iteration 21/90) at (204, 222) on button[onclick='deleteElement()'] >> nth=0
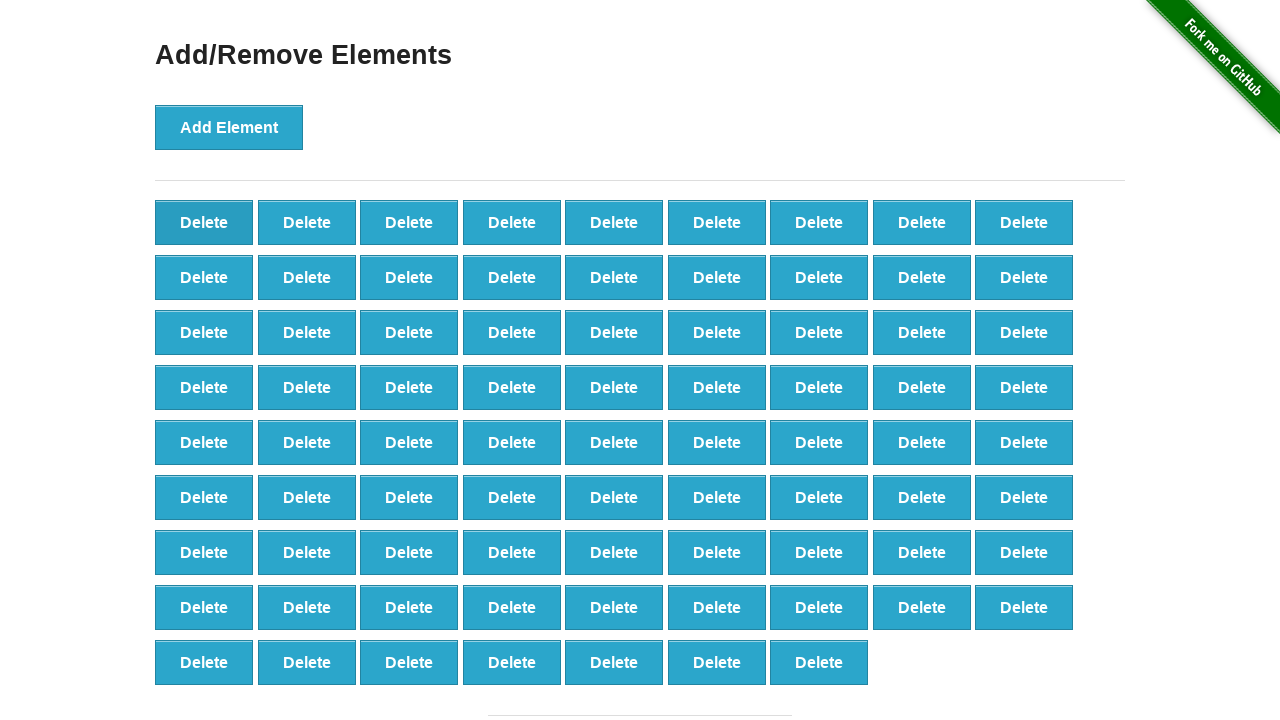

Clicked first Delete button to remove element (iteration 22/90) at (204, 222) on button[onclick='deleteElement()'] >> nth=0
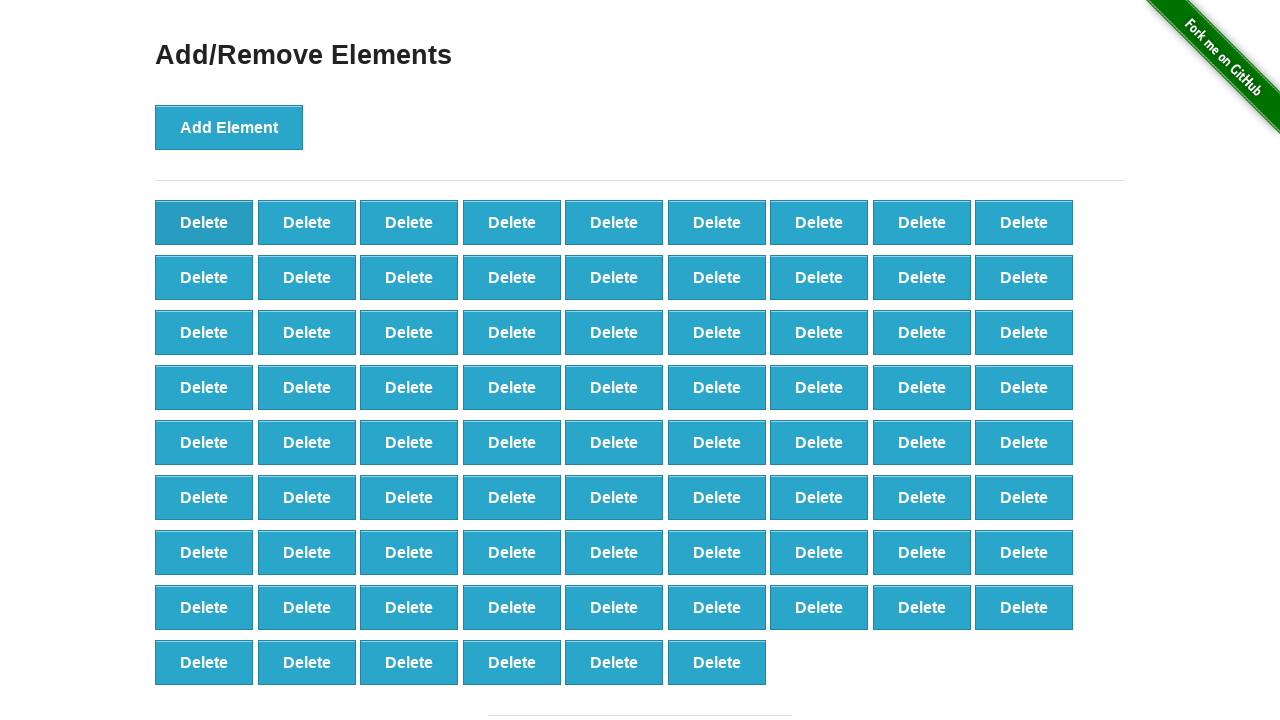

Clicked first Delete button to remove element (iteration 23/90) at (204, 222) on button[onclick='deleteElement()'] >> nth=0
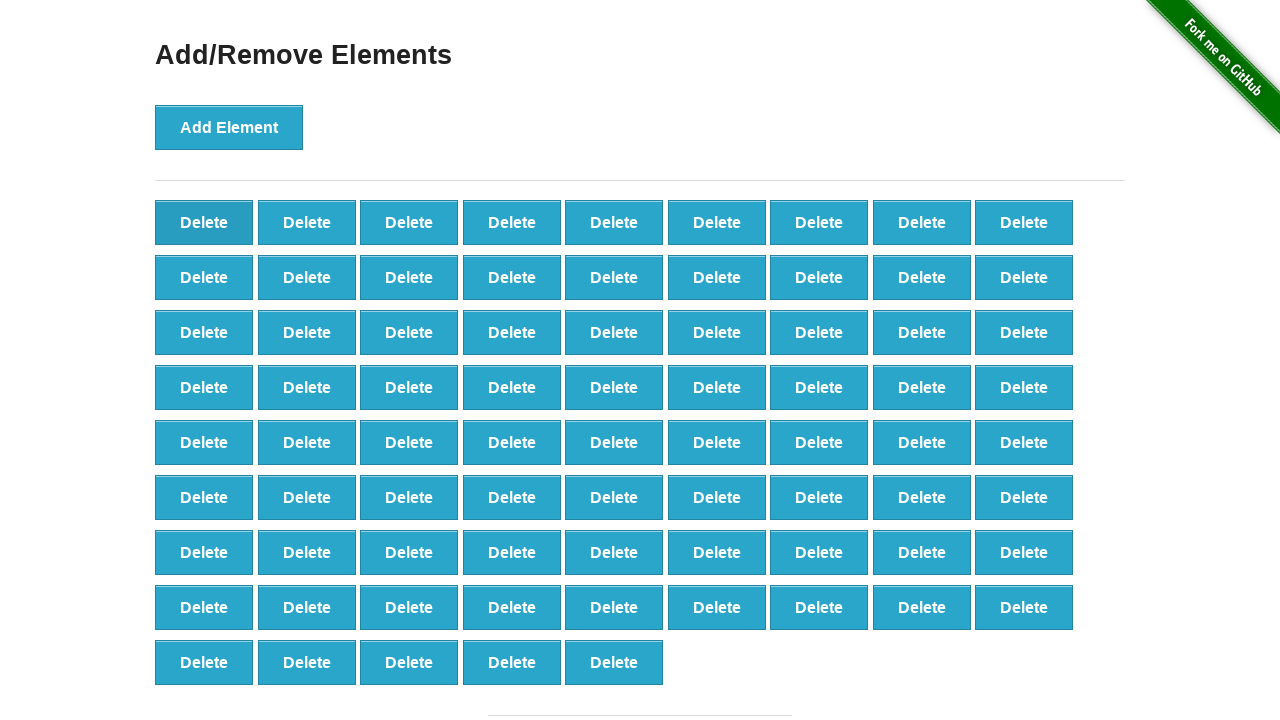

Clicked first Delete button to remove element (iteration 24/90) at (204, 222) on button[onclick='deleteElement()'] >> nth=0
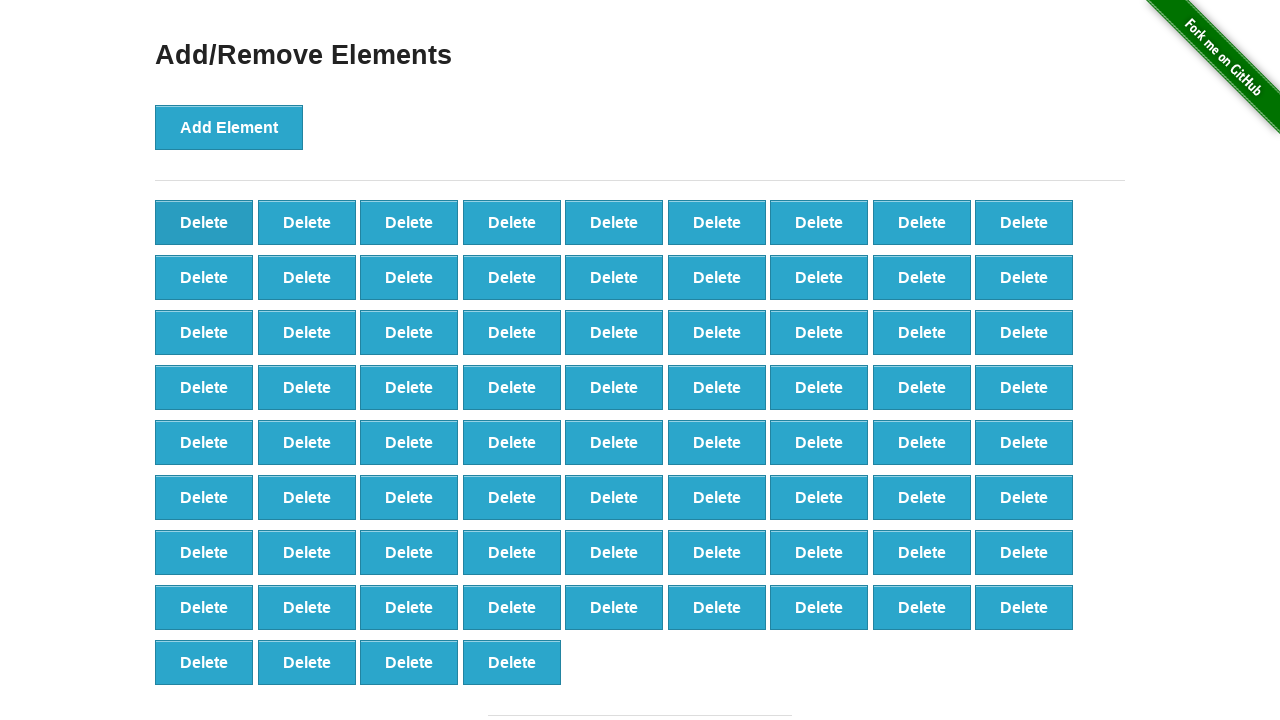

Clicked first Delete button to remove element (iteration 25/90) at (204, 222) on button[onclick='deleteElement()'] >> nth=0
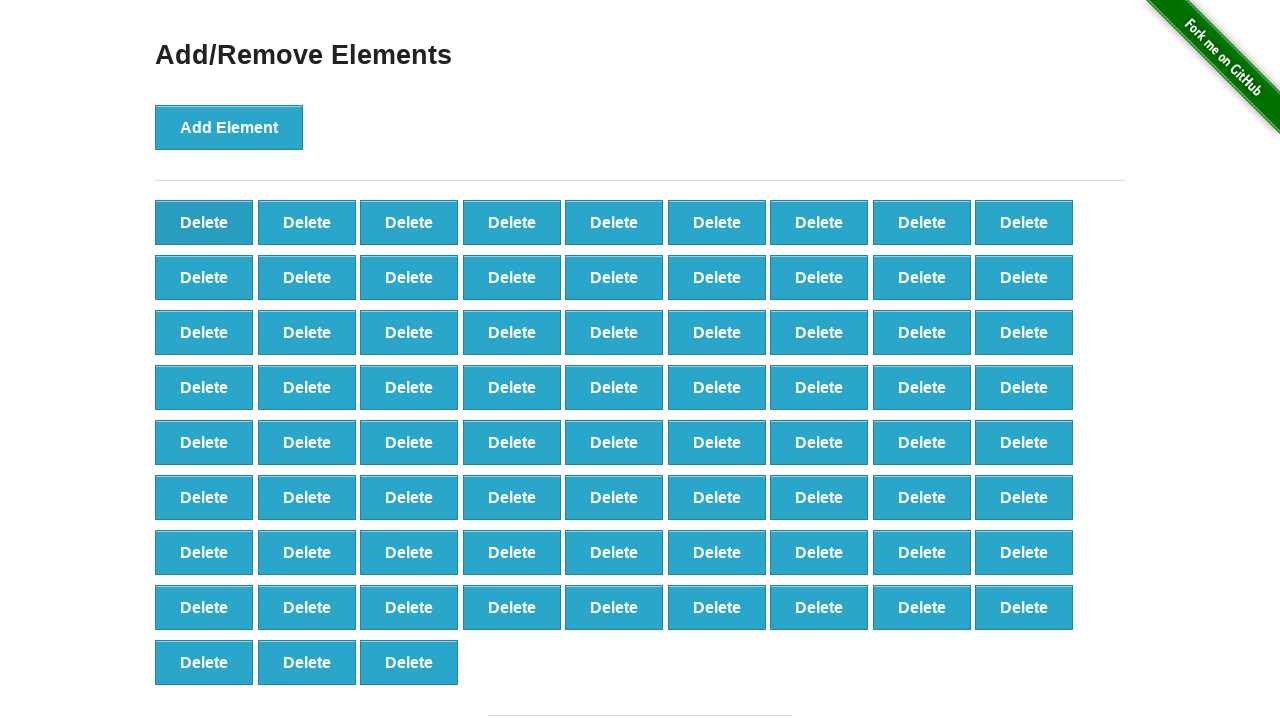

Clicked first Delete button to remove element (iteration 26/90) at (204, 222) on button[onclick='deleteElement()'] >> nth=0
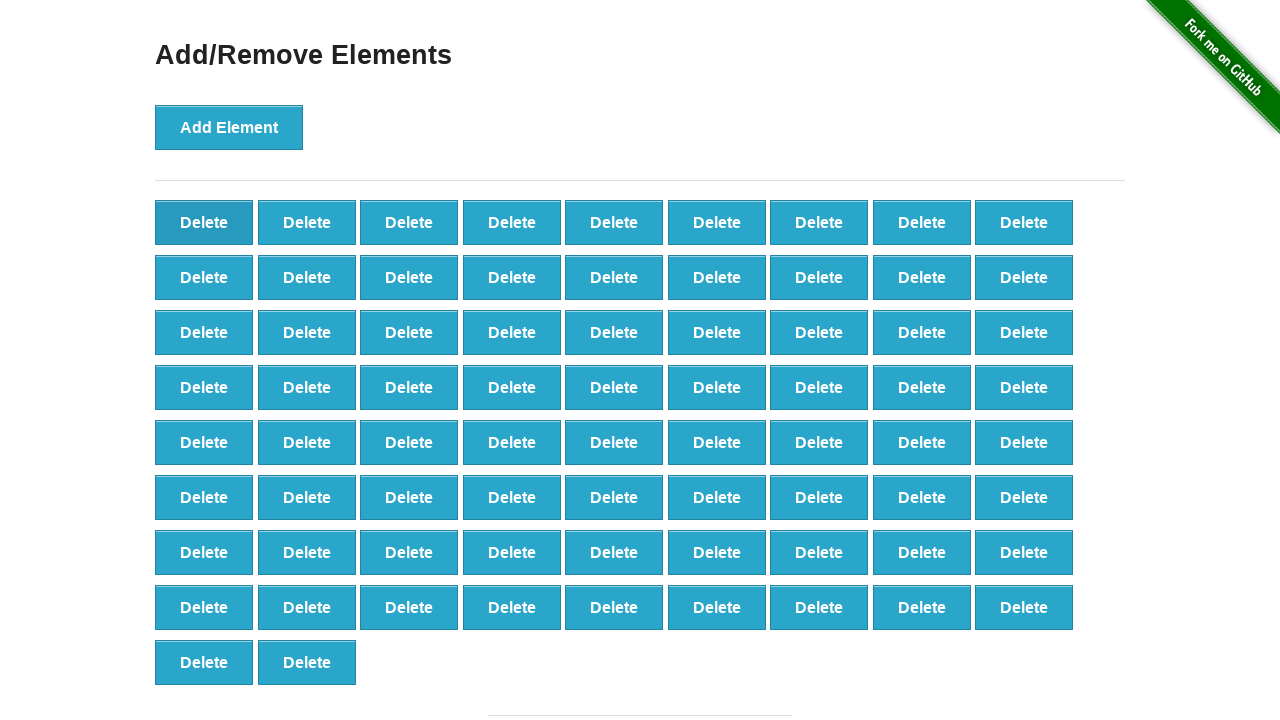

Clicked first Delete button to remove element (iteration 27/90) at (204, 222) on button[onclick='deleteElement()'] >> nth=0
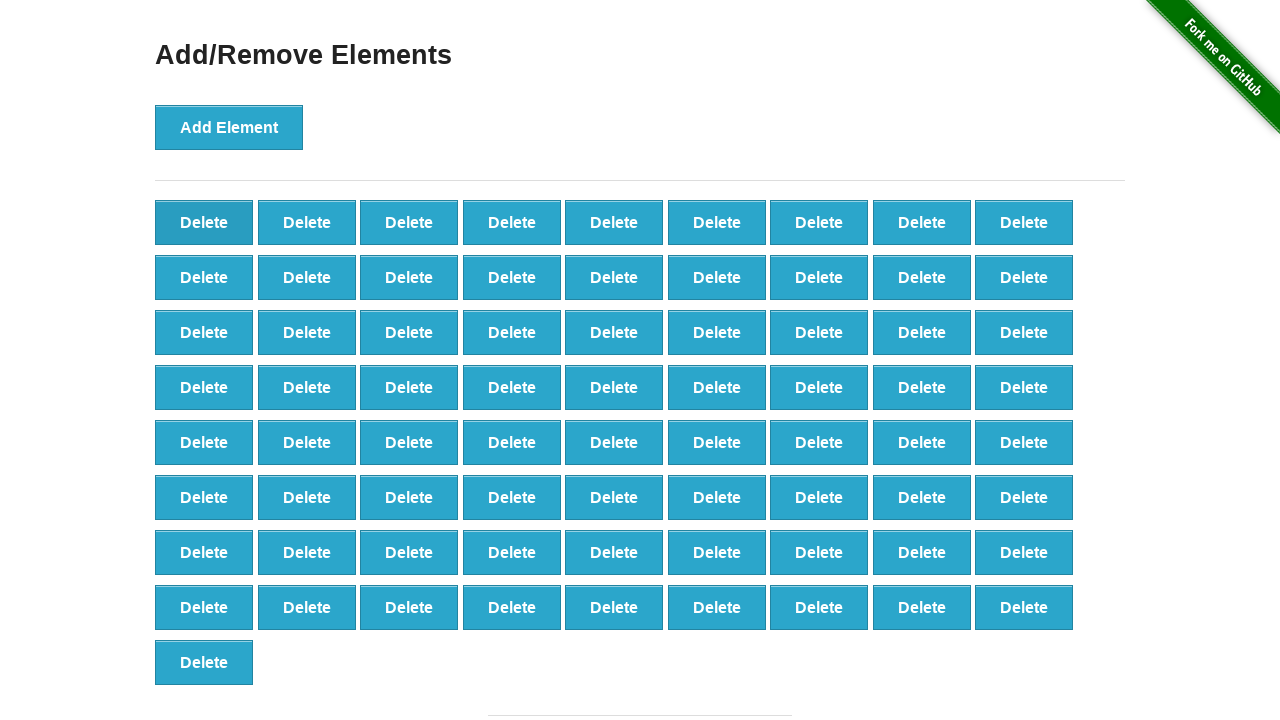

Clicked first Delete button to remove element (iteration 28/90) at (204, 222) on button[onclick='deleteElement()'] >> nth=0
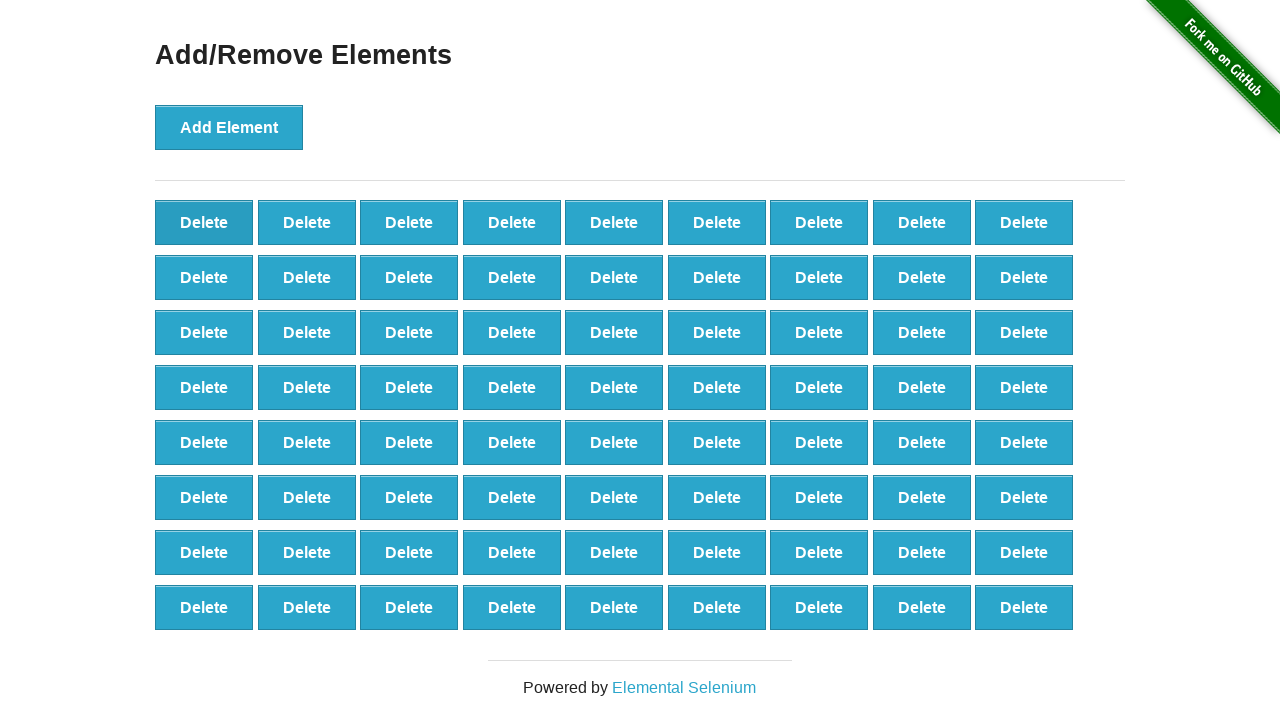

Clicked first Delete button to remove element (iteration 29/90) at (204, 222) on button[onclick='deleteElement()'] >> nth=0
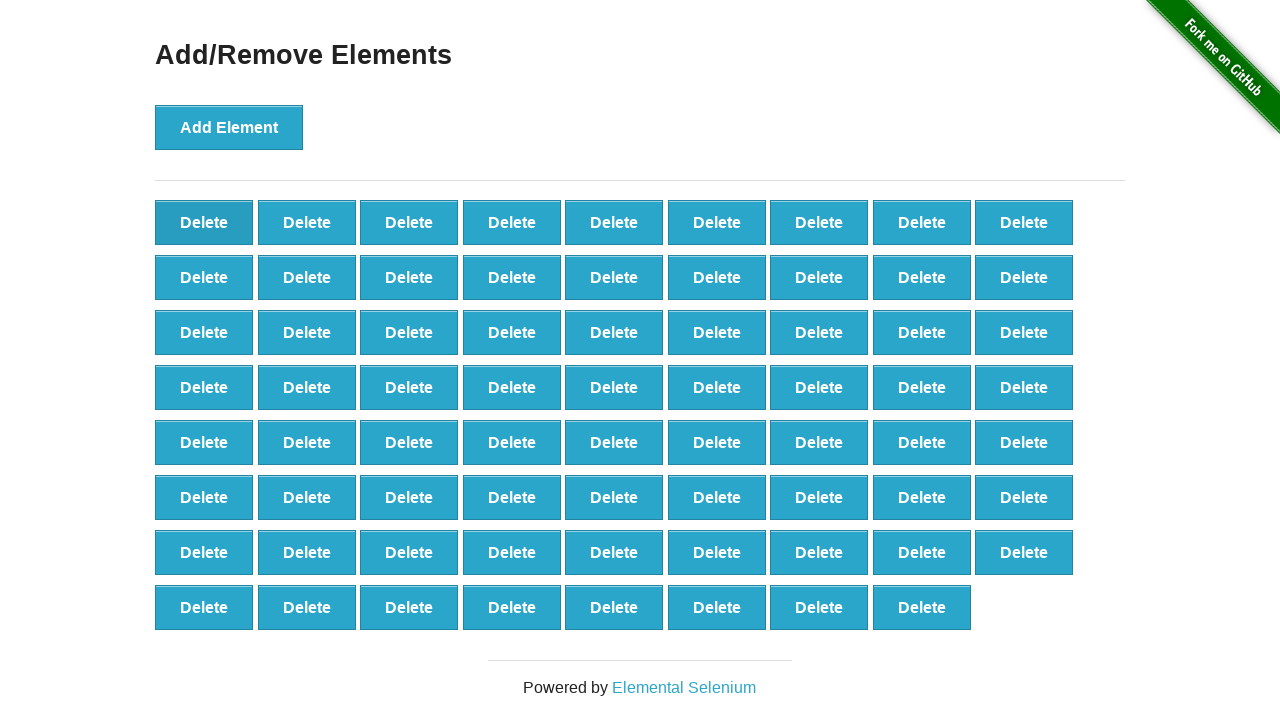

Clicked first Delete button to remove element (iteration 30/90) at (204, 222) on button[onclick='deleteElement()'] >> nth=0
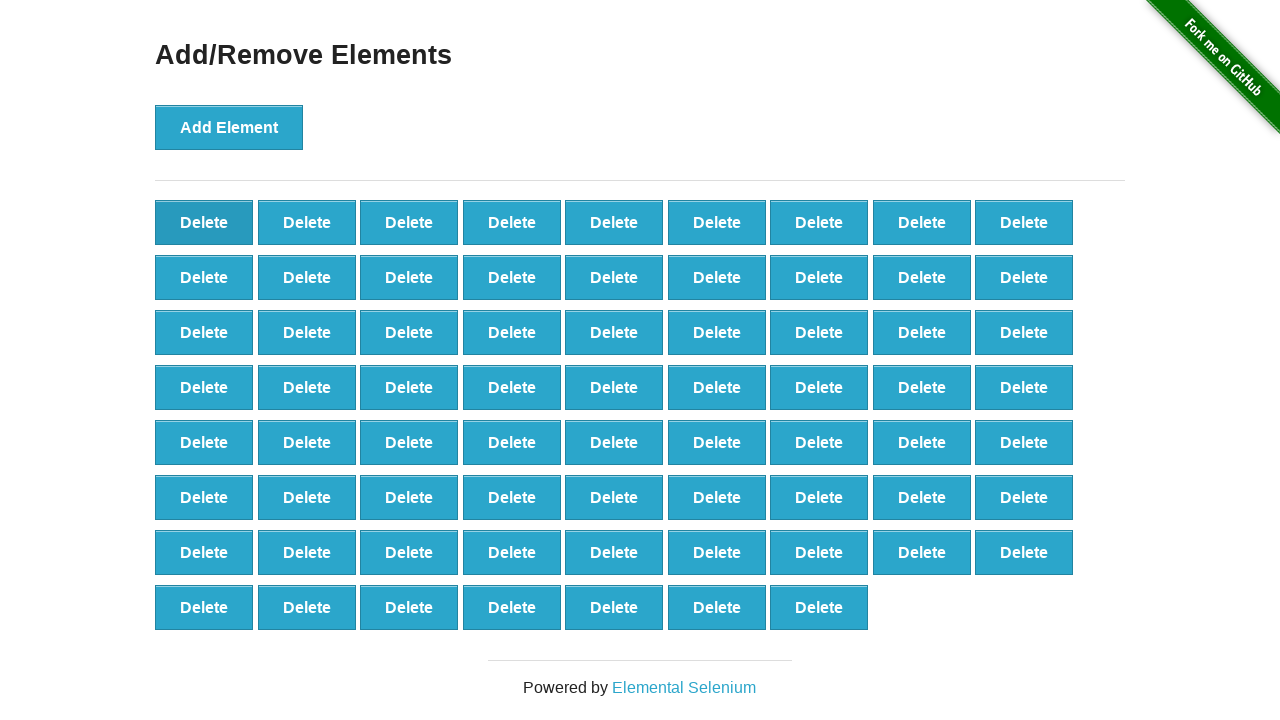

Clicked first Delete button to remove element (iteration 31/90) at (204, 222) on button[onclick='deleteElement()'] >> nth=0
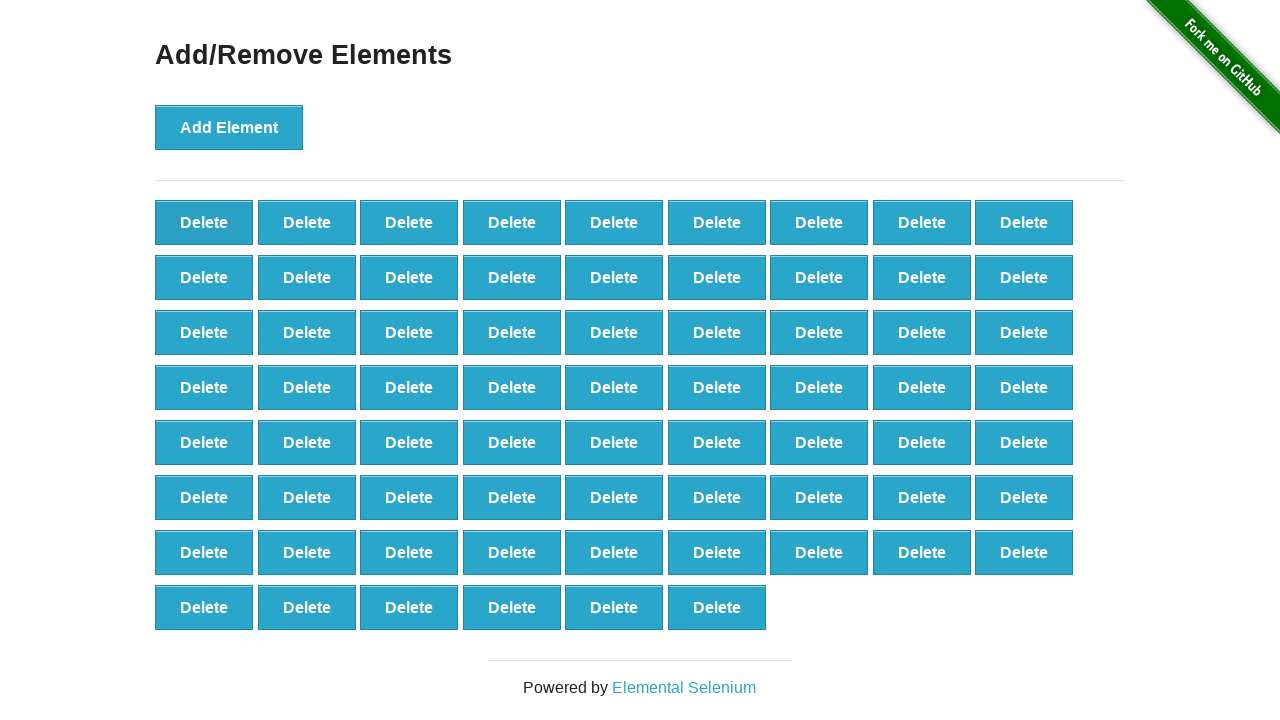

Clicked first Delete button to remove element (iteration 32/90) at (204, 222) on button[onclick='deleteElement()'] >> nth=0
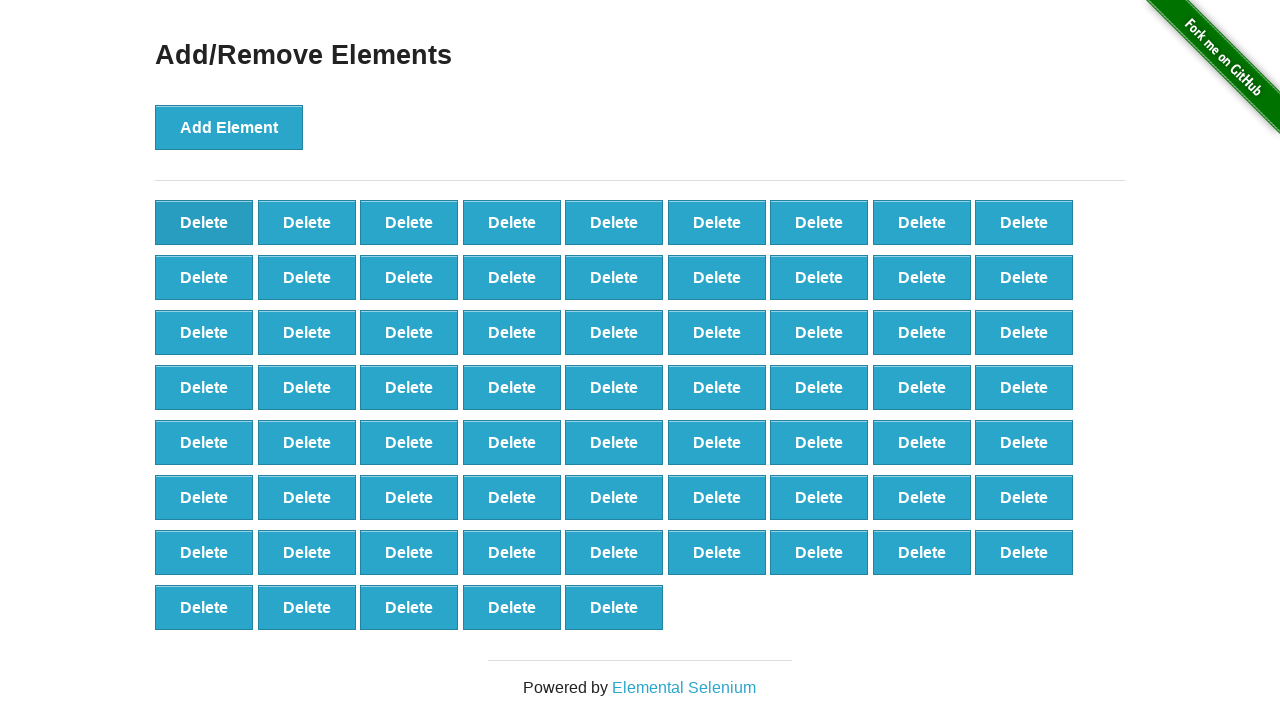

Clicked first Delete button to remove element (iteration 33/90) at (204, 222) on button[onclick='deleteElement()'] >> nth=0
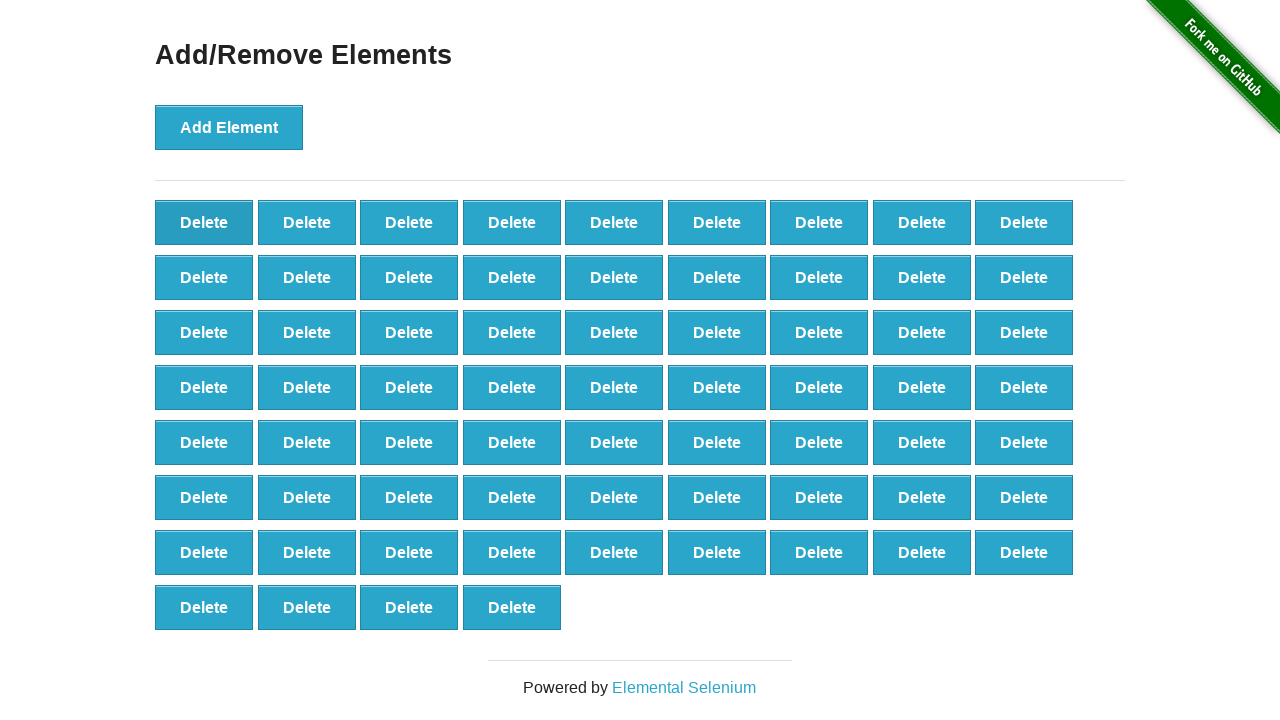

Clicked first Delete button to remove element (iteration 34/90) at (204, 222) on button[onclick='deleteElement()'] >> nth=0
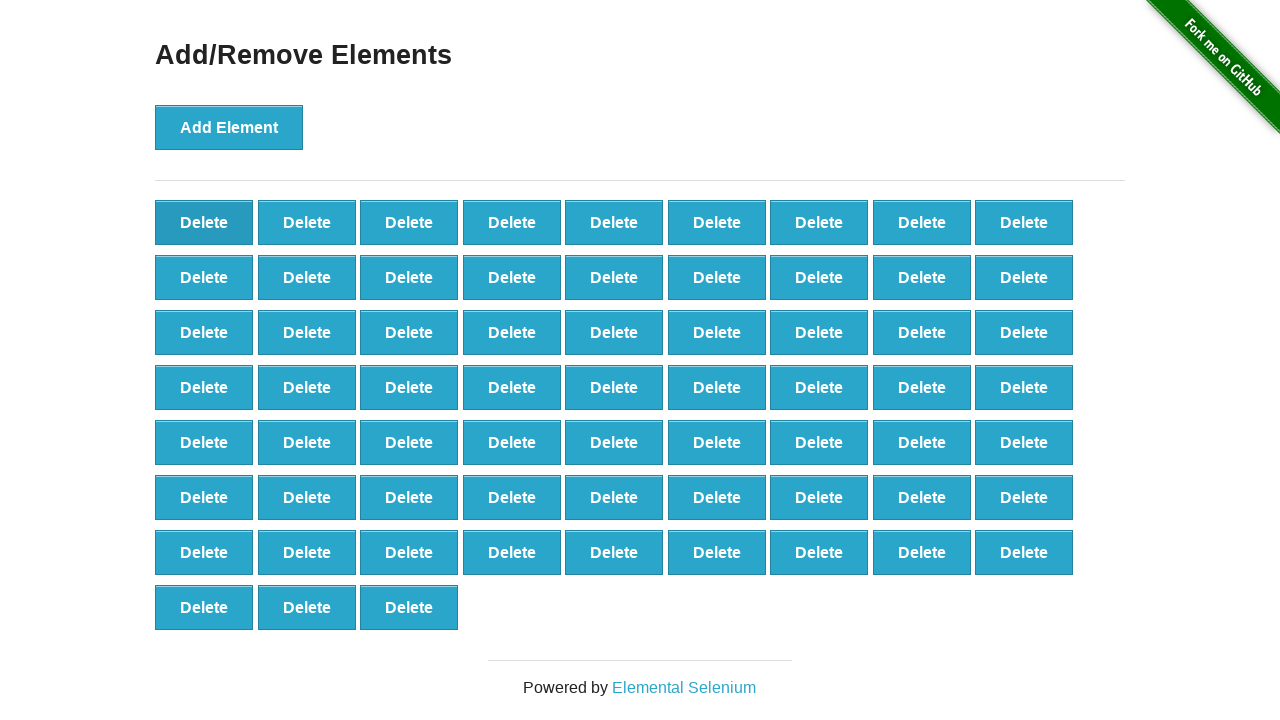

Clicked first Delete button to remove element (iteration 35/90) at (204, 222) on button[onclick='deleteElement()'] >> nth=0
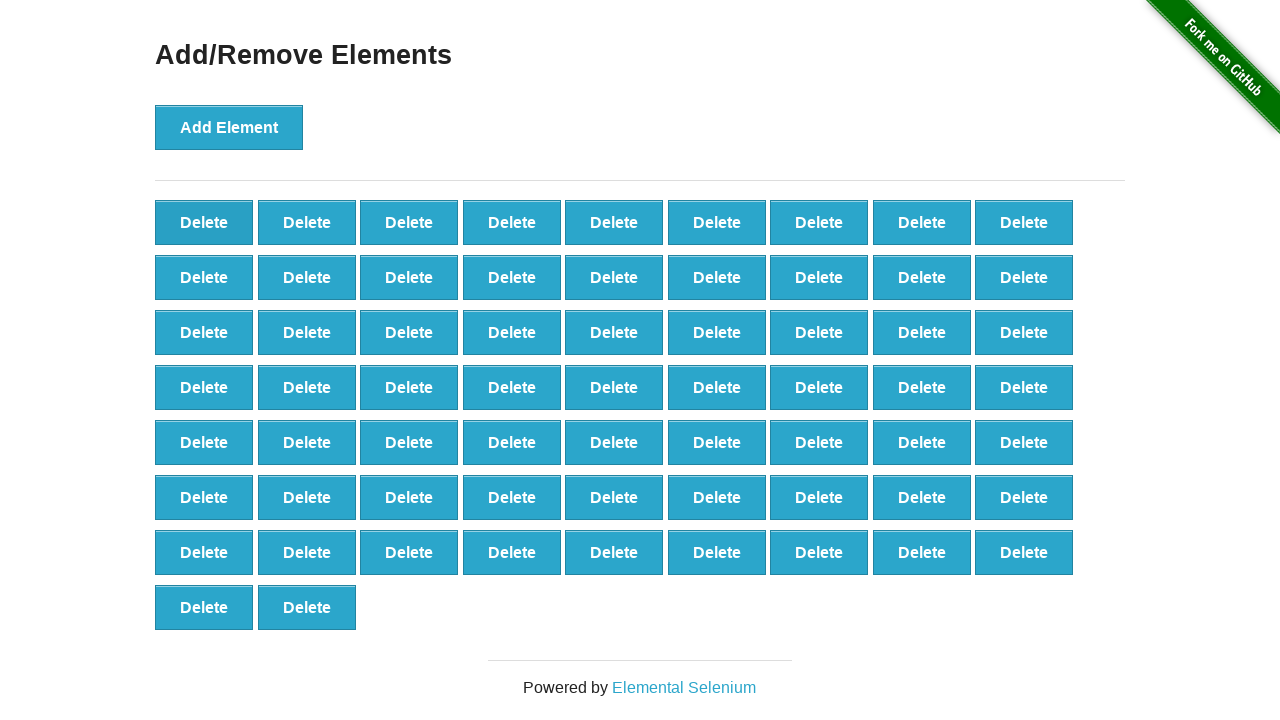

Clicked first Delete button to remove element (iteration 36/90) at (204, 222) on button[onclick='deleteElement()'] >> nth=0
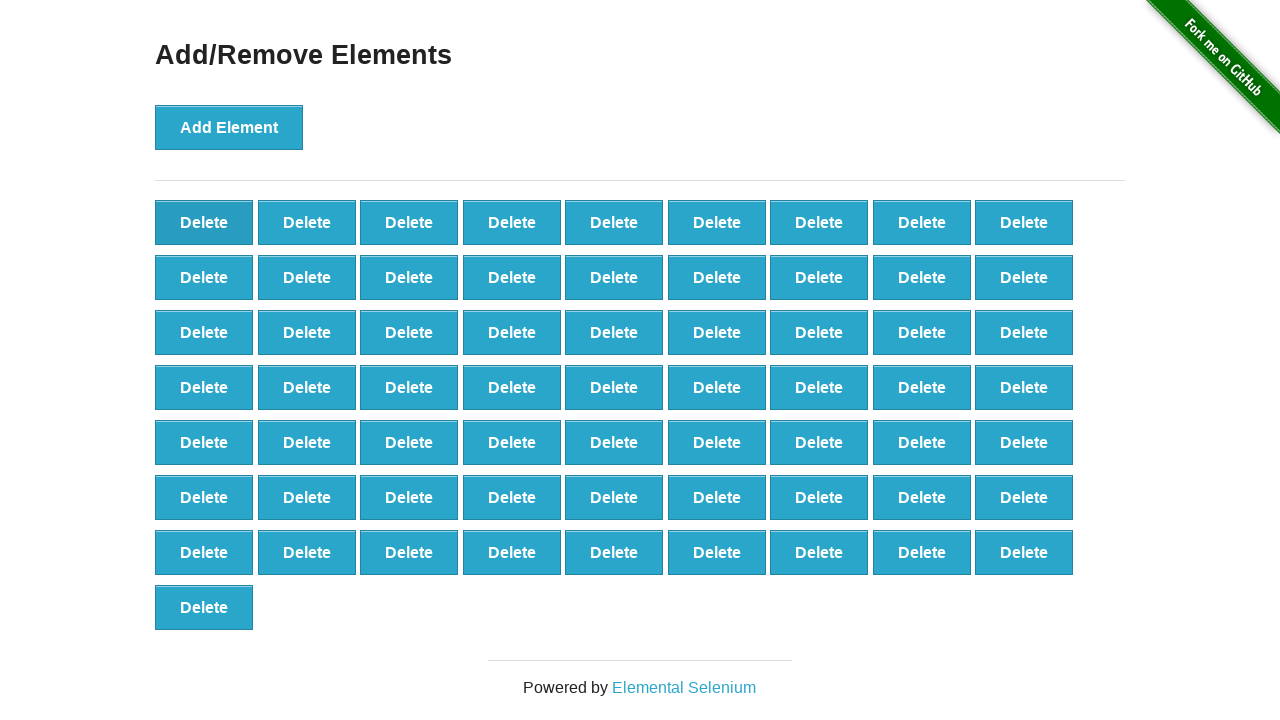

Clicked first Delete button to remove element (iteration 37/90) at (204, 222) on button[onclick='deleteElement()'] >> nth=0
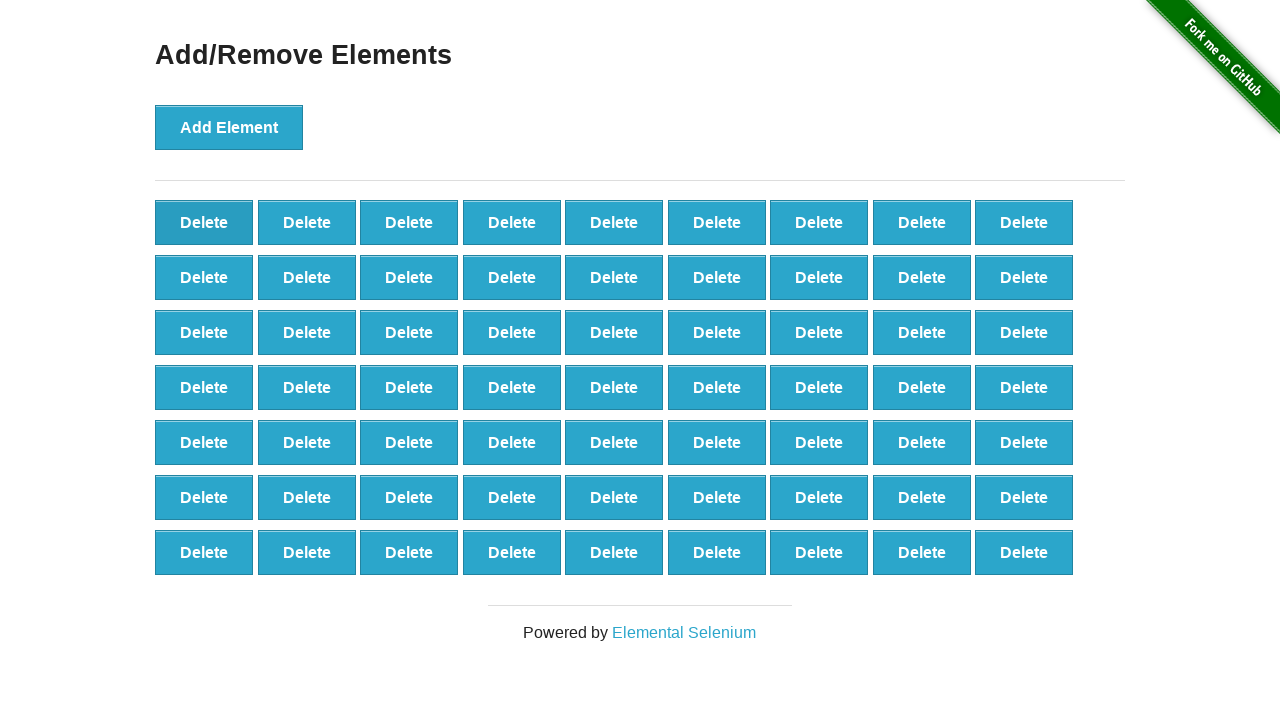

Clicked first Delete button to remove element (iteration 38/90) at (204, 222) on button[onclick='deleteElement()'] >> nth=0
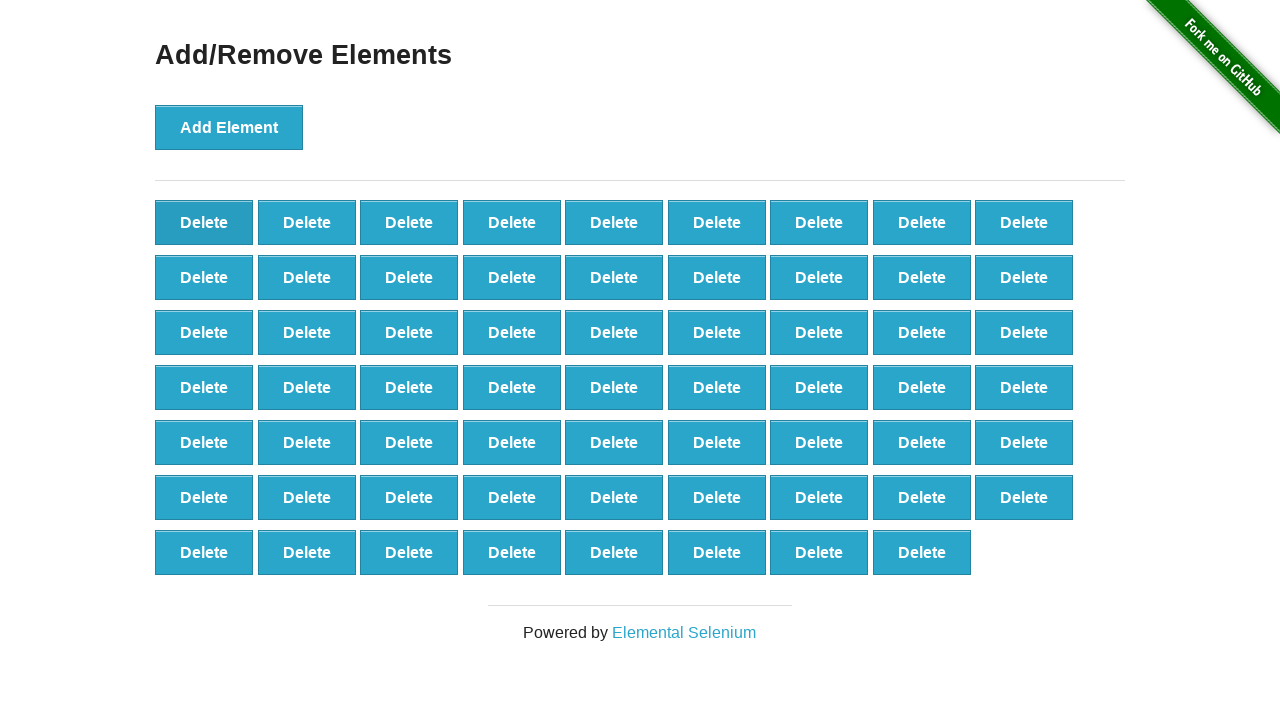

Clicked first Delete button to remove element (iteration 39/90) at (204, 222) on button[onclick='deleteElement()'] >> nth=0
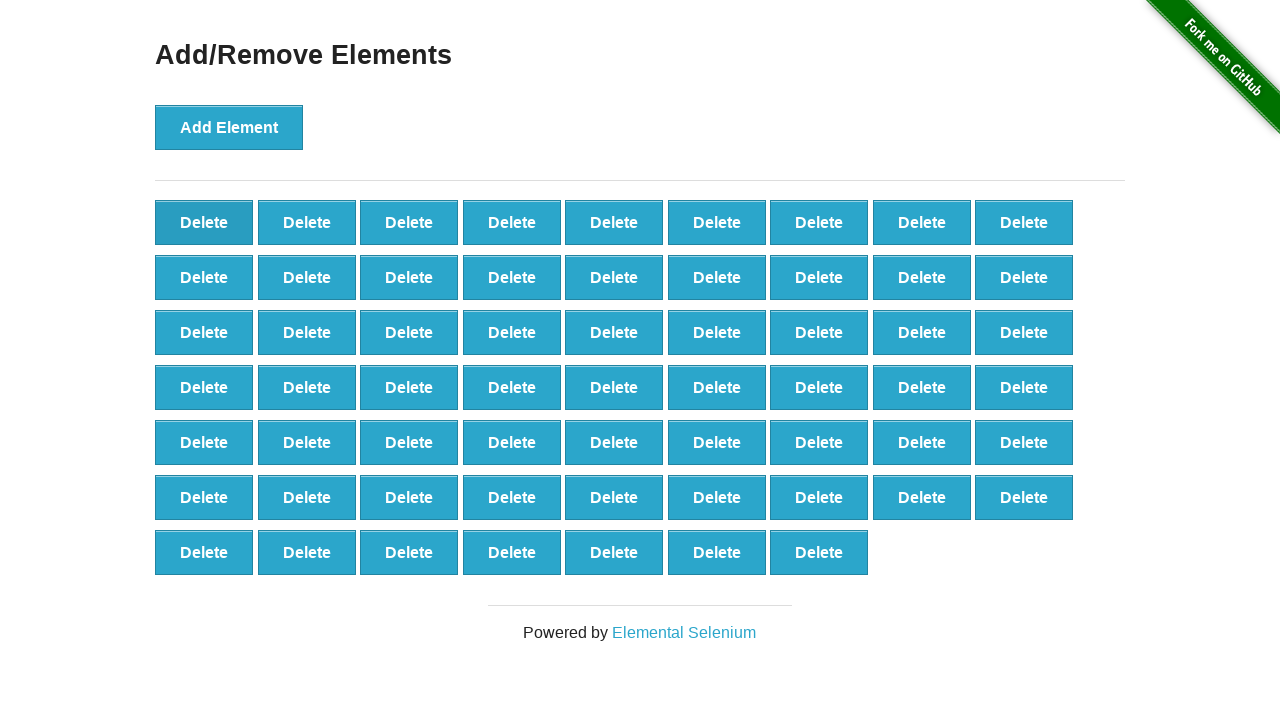

Clicked first Delete button to remove element (iteration 40/90) at (204, 222) on button[onclick='deleteElement()'] >> nth=0
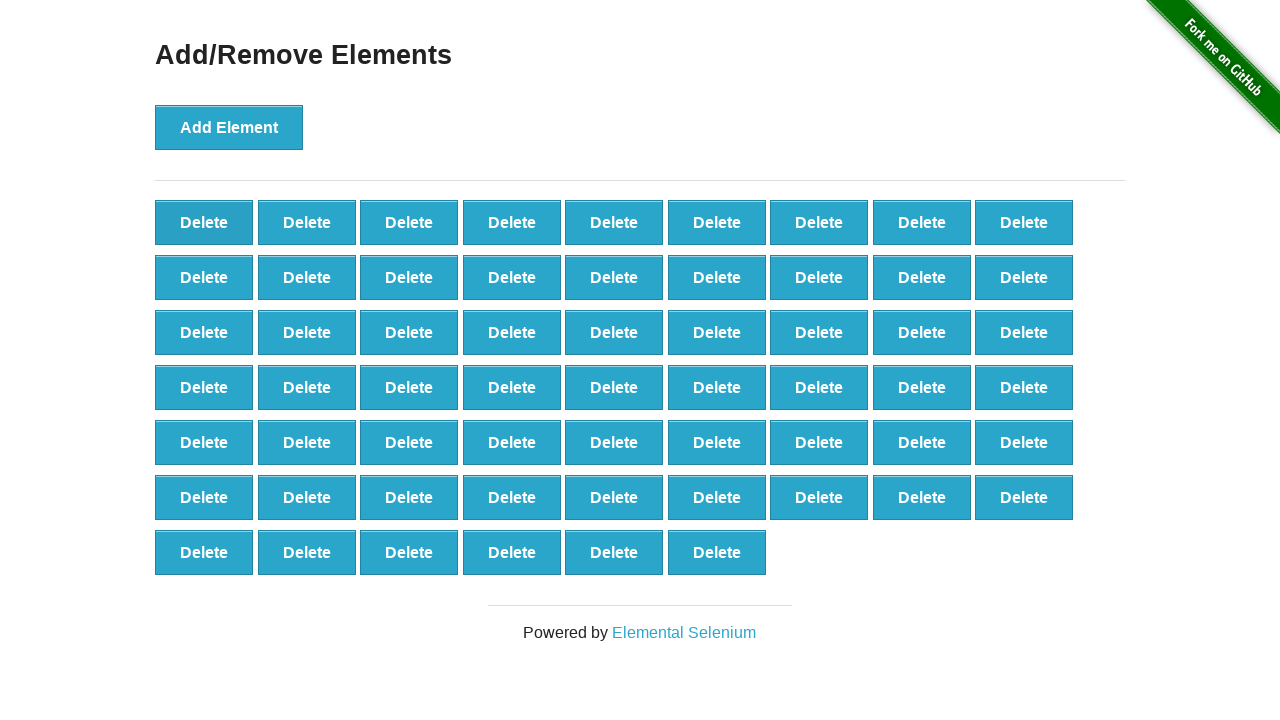

Clicked first Delete button to remove element (iteration 41/90) at (204, 222) on button[onclick='deleteElement()'] >> nth=0
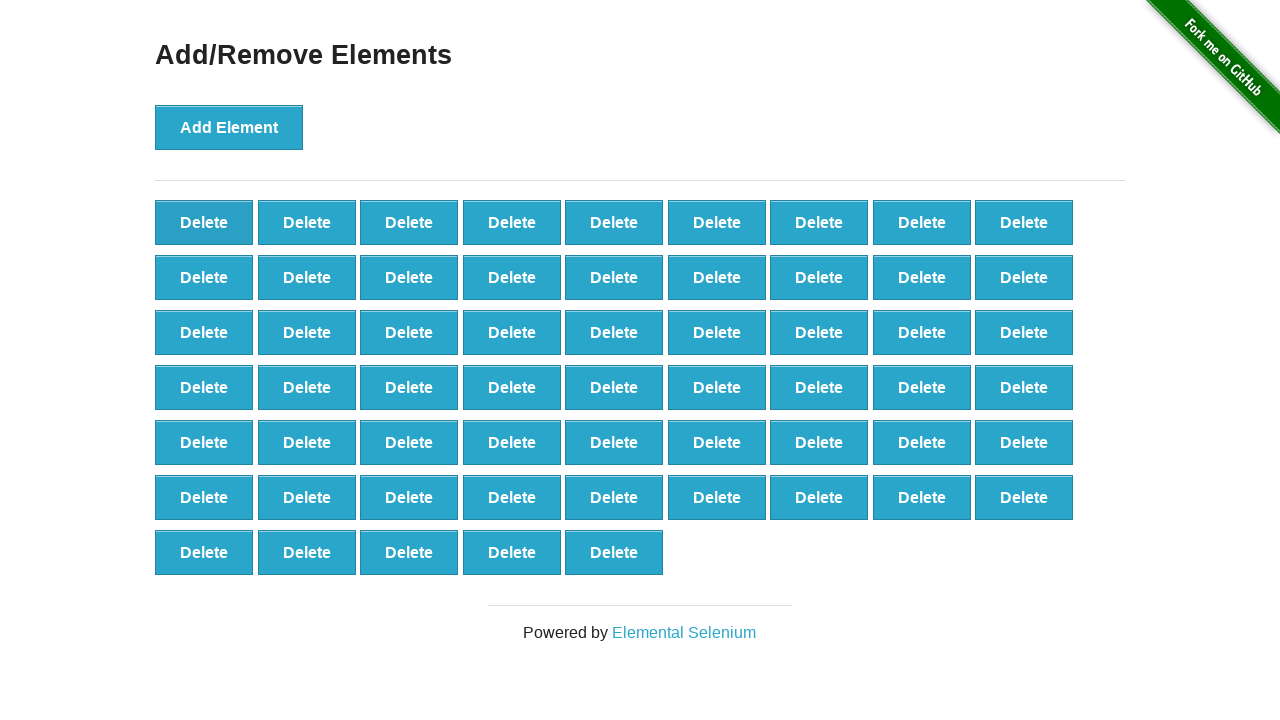

Clicked first Delete button to remove element (iteration 42/90) at (204, 222) on button[onclick='deleteElement()'] >> nth=0
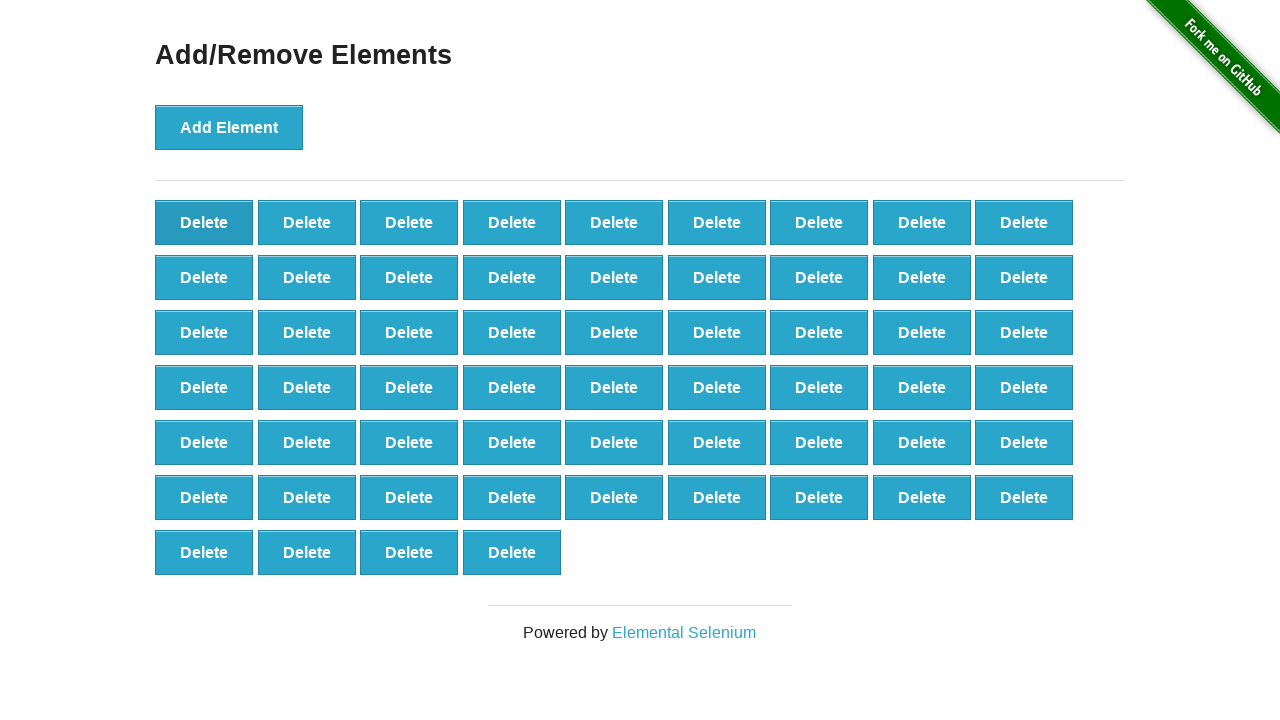

Clicked first Delete button to remove element (iteration 43/90) at (204, 222) on button[onclick='deleteElement()'] >> nth=0
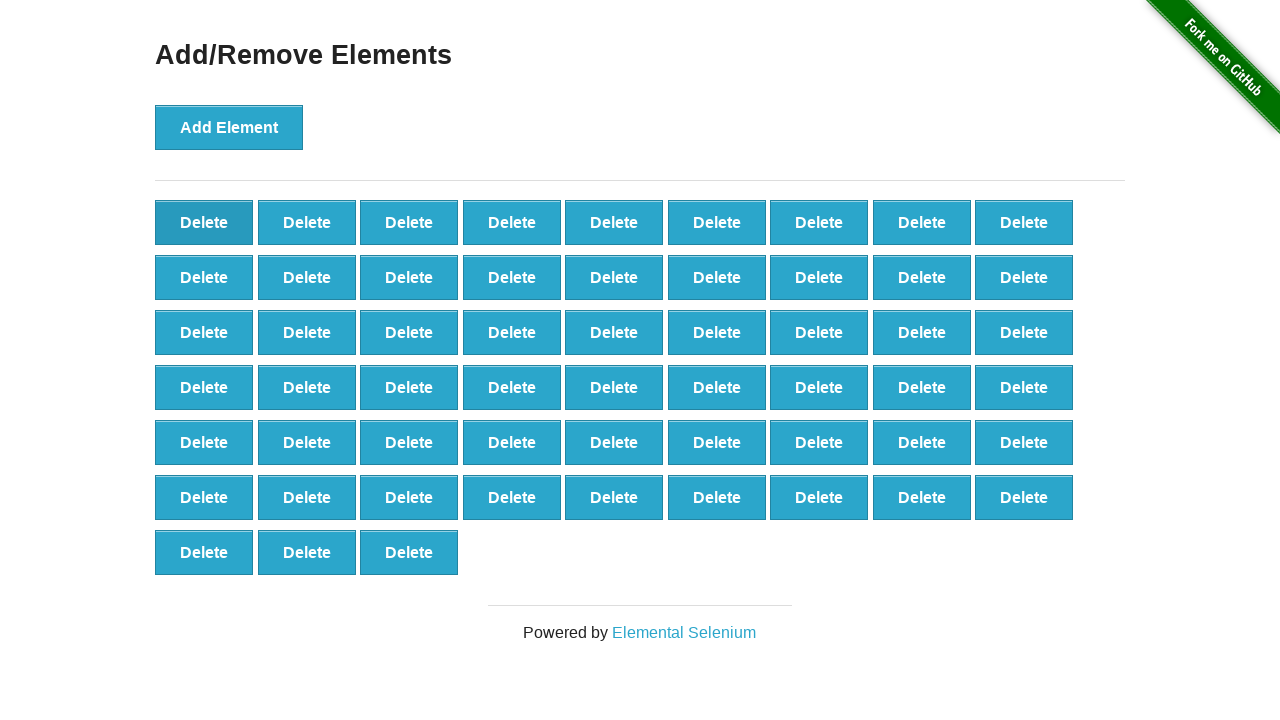

Clicked first Delete button to remove element (iteration 44/90) at (204, 222) on button[onclick='deleteElement()'] >> nth=0
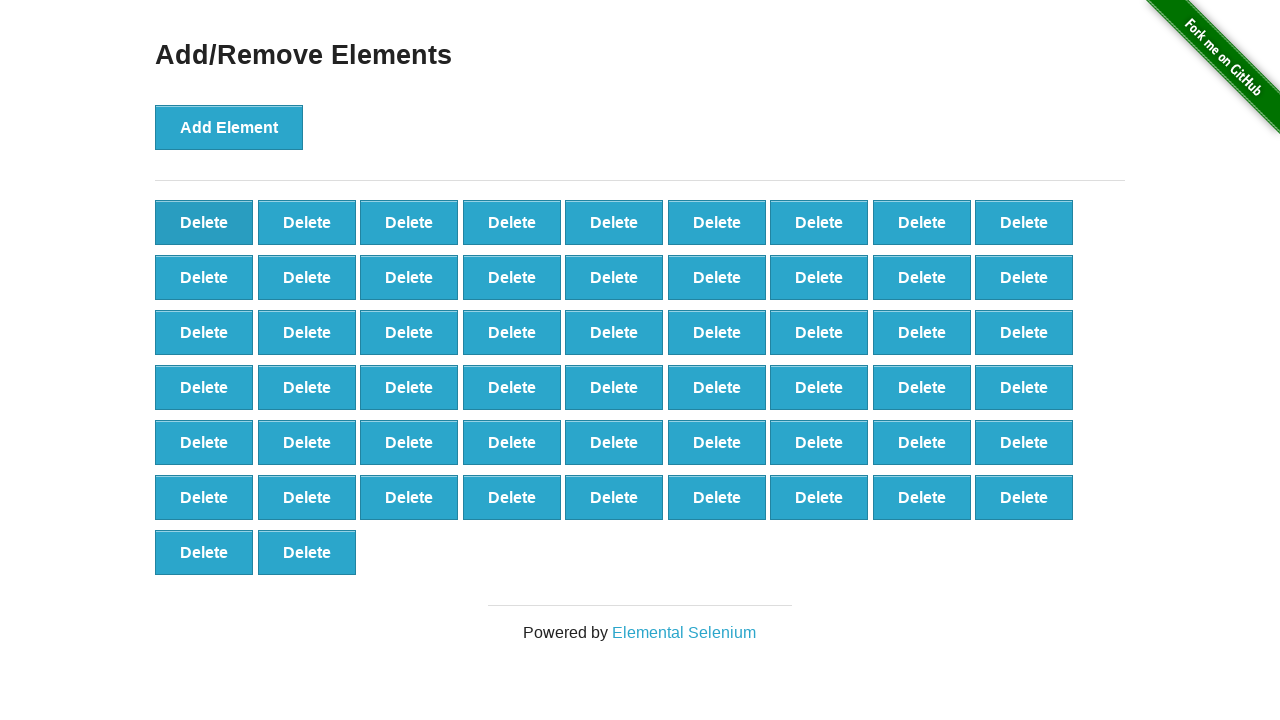

Clicked first Delete button to remove element (iteration 45/90) at (204, 222) on button[onclick='deleteElement()'] >> nth=0
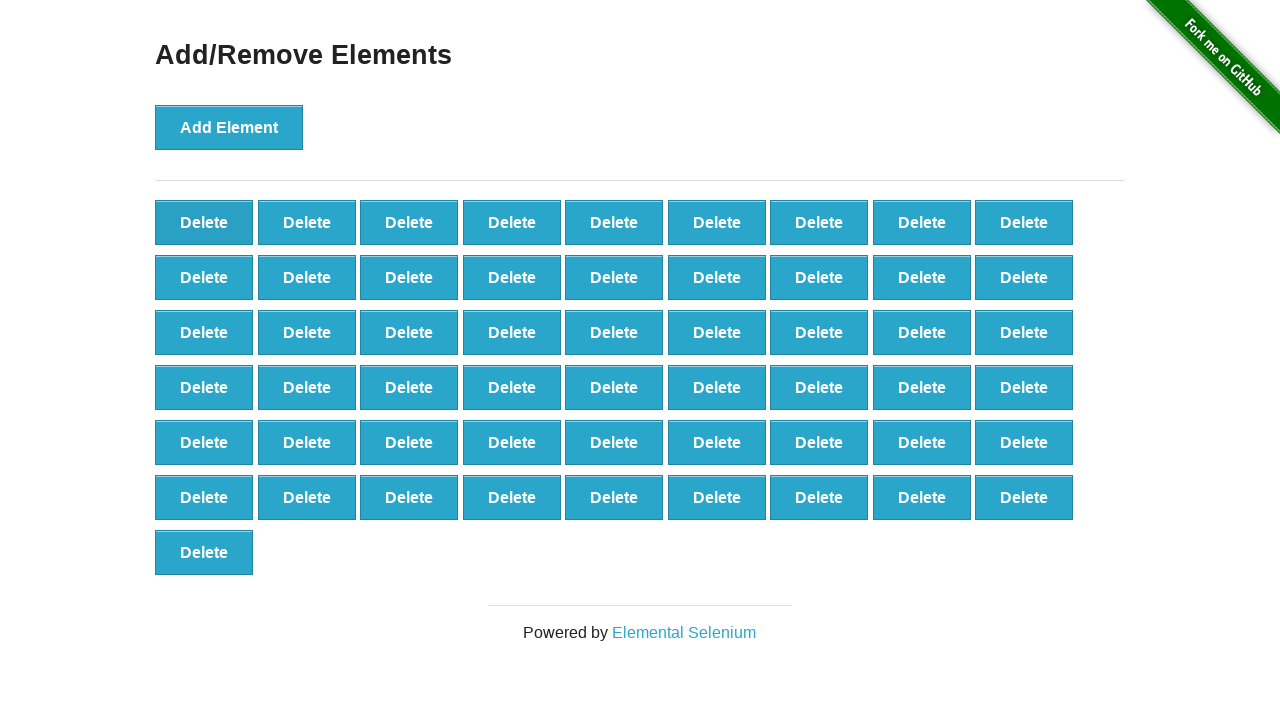

Clicked first Delete button to remove element (iteration 46/90) at (204, 222) on button[onclick='deleteElement()'] >> nth=0
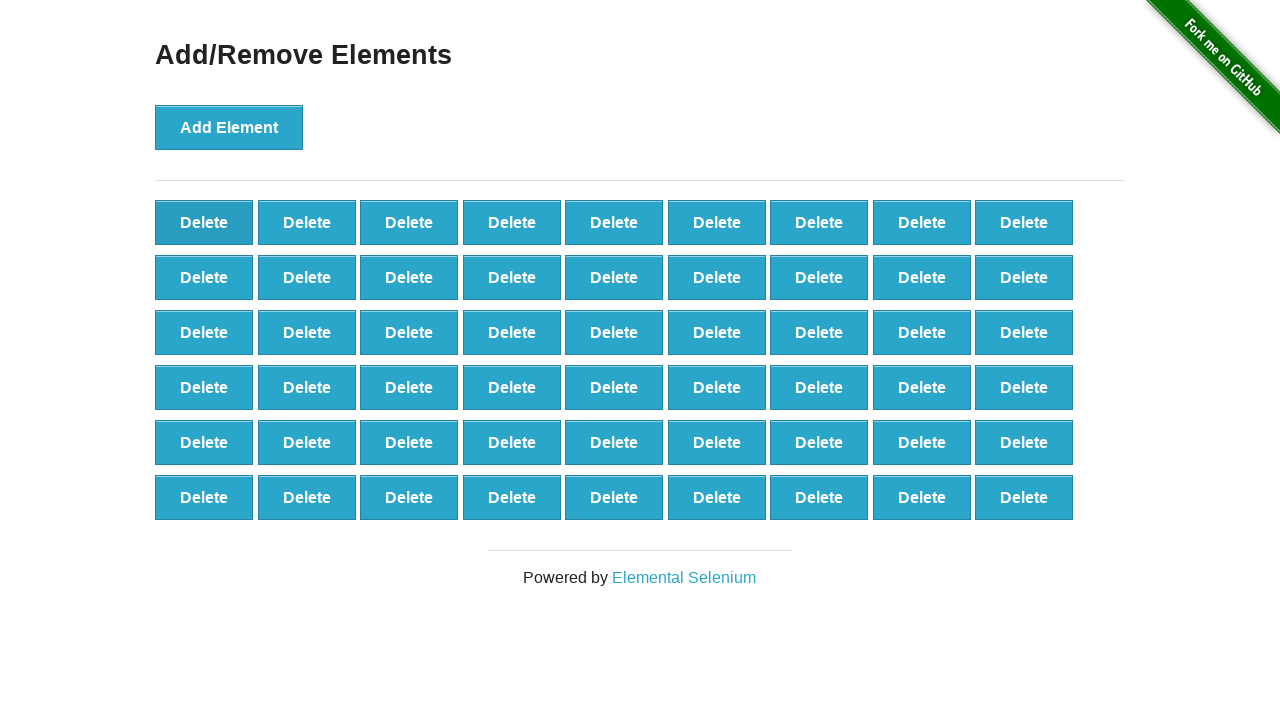

Clicked first Delete button to remove element (iteration 47/90) at (204, 222) on button[onclick='deleteElement()'] >> nth=0
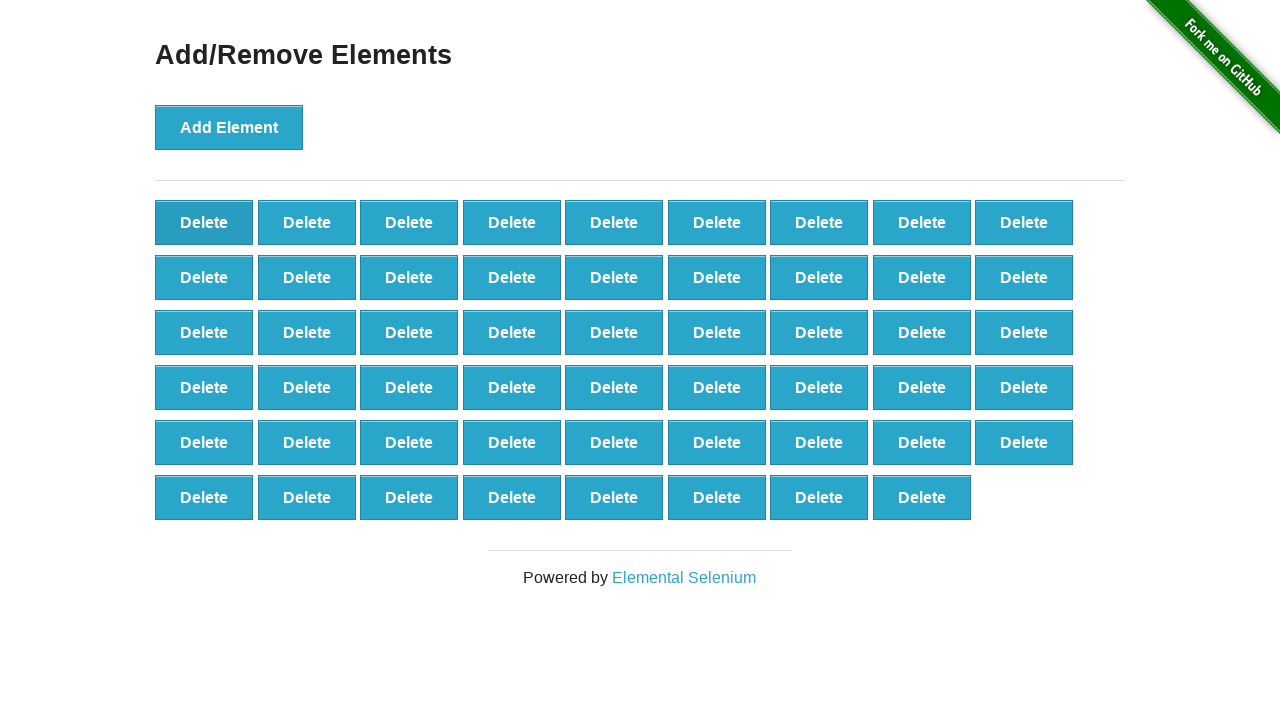

Clicked first Delete button to remove element (iteration 48/90) at (204, 222) on button[onclick='deleteElement()'] >> nth=0
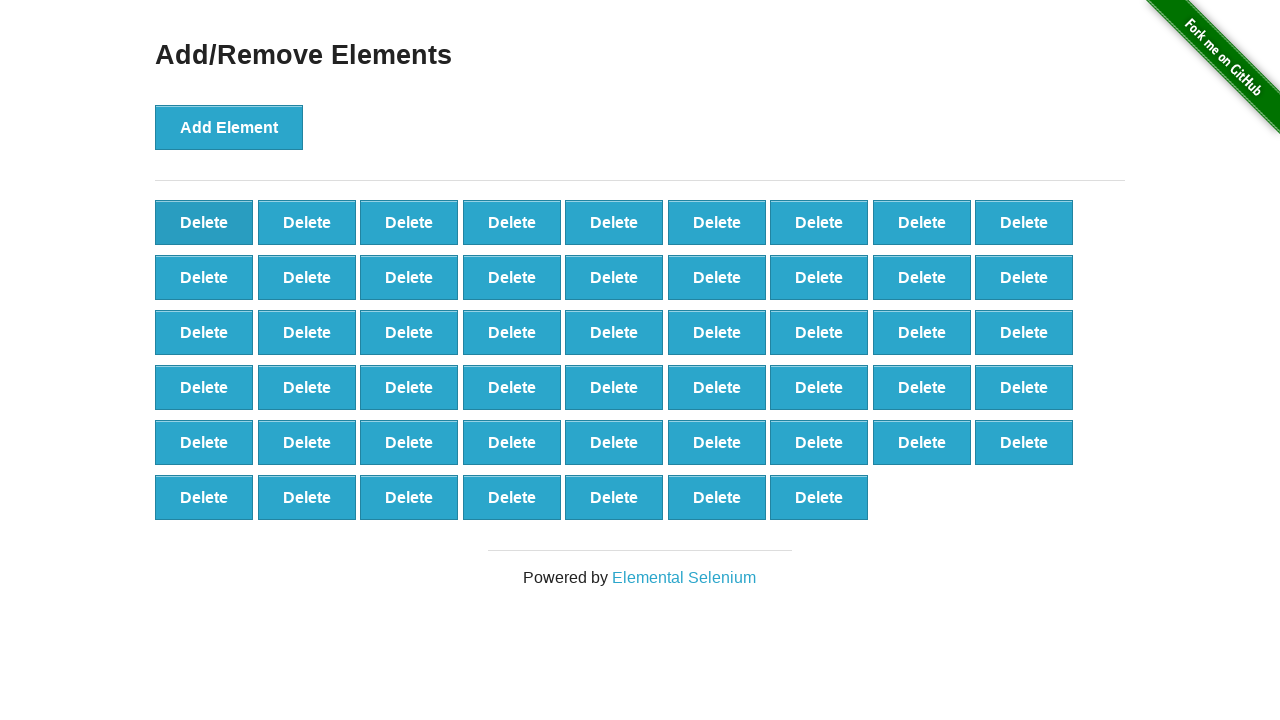

Clicked first Delete button to remove element (iteration 49/90) at (204, 222) on button[onclick='deleteElement()'] >> nth=0
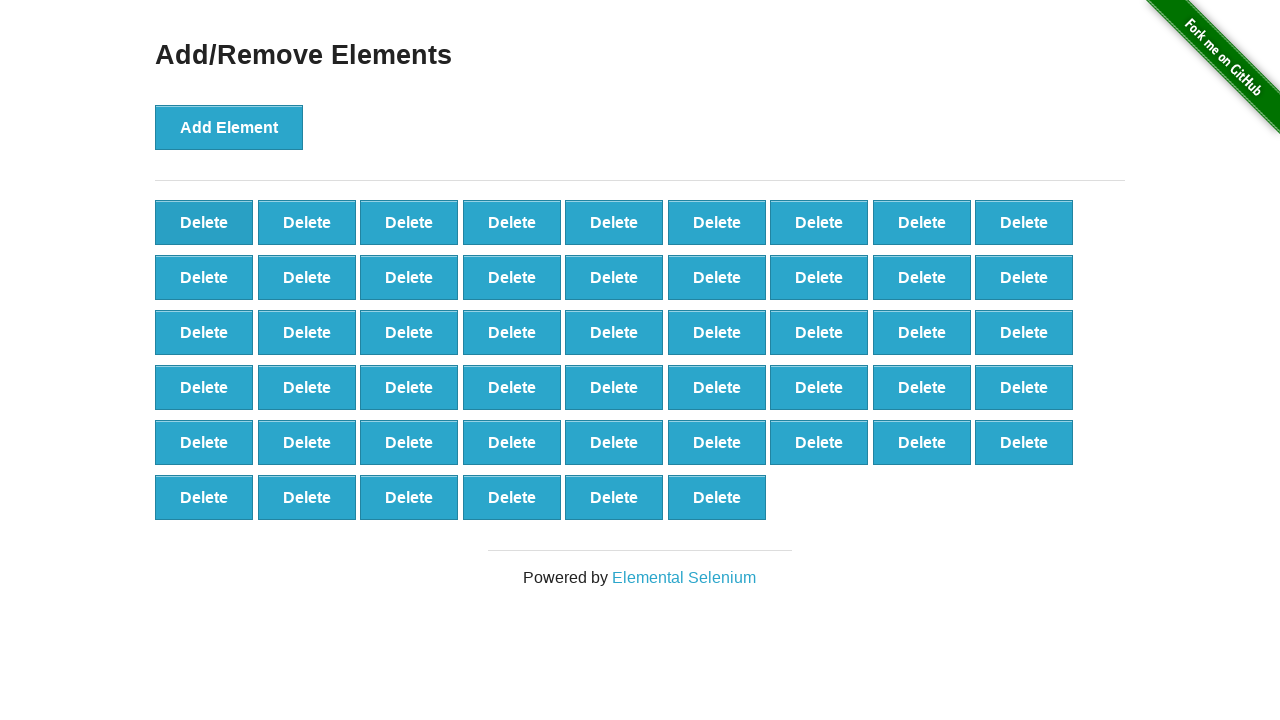

Clicked first Delete button to remove element (iteration 50/90) at (204, 222) on button[onclick='deleteElement()'] >> nth=0
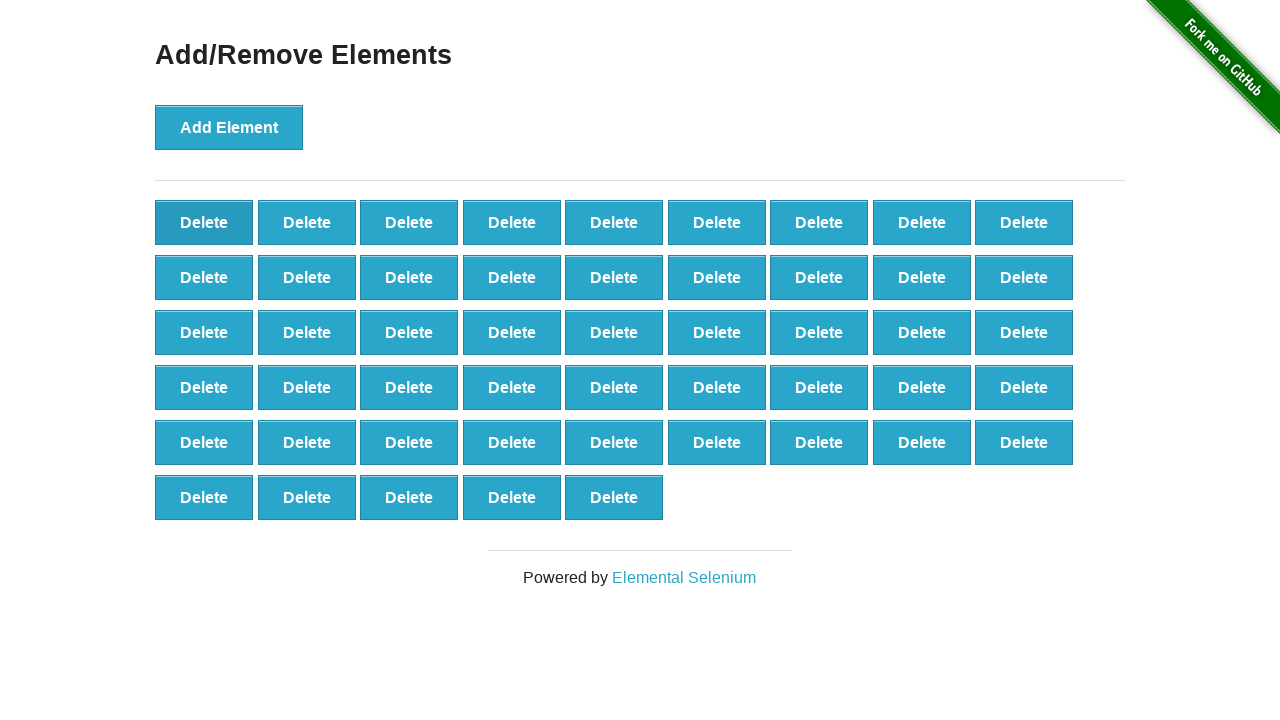

Clicked first Delete button to remove element (iteration 51/90) at (204, 222) on button[onclick='deleteElement()'] >> nth=0
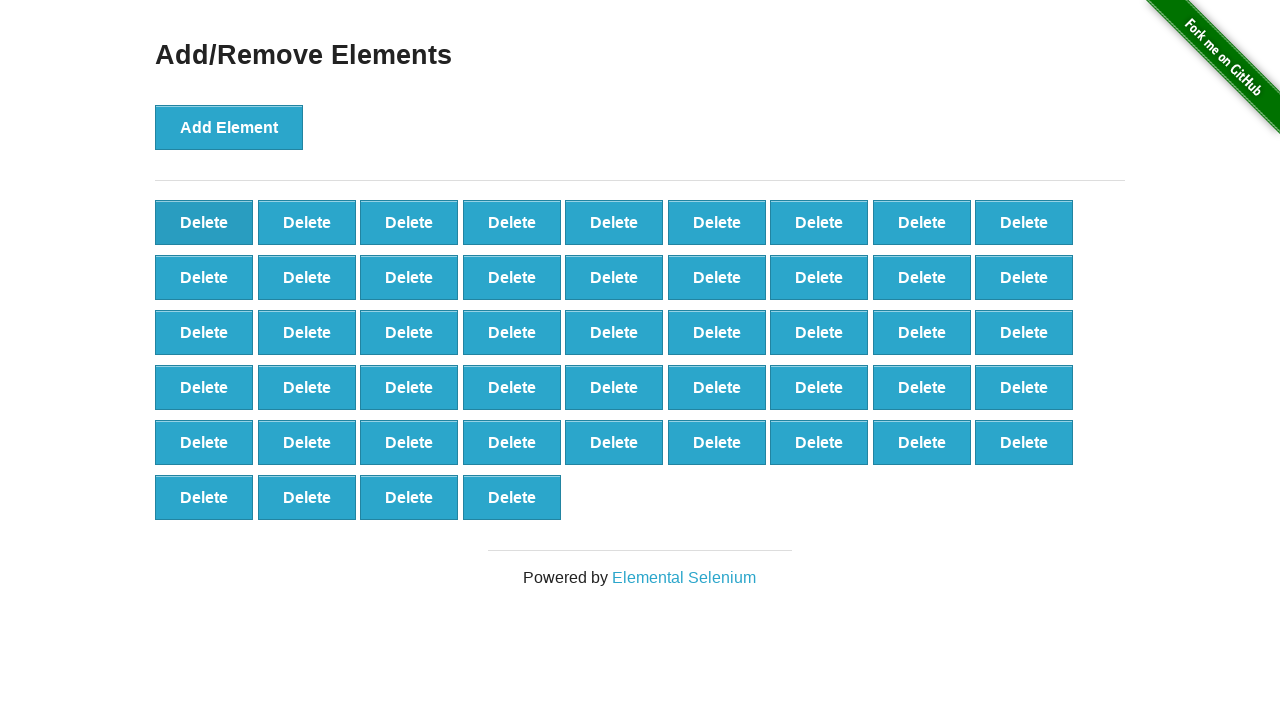

Clicked first Delete button to remove element (iteration 52/90) at (204, 222) on button[onclick='deleteElement()'] >> nth=0
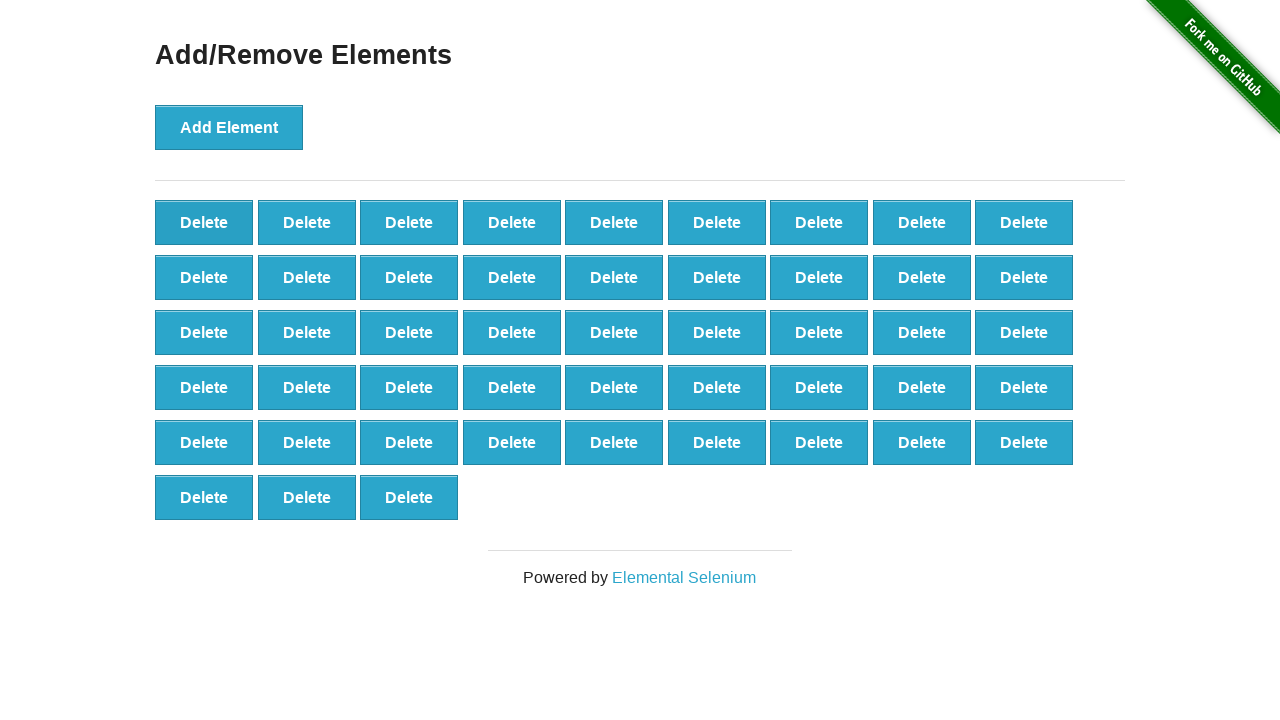

Clicked first Delete button to remove element (iteration 53/90) at (204, 222) on button[onclick='deleteElement()'] >> nth=0
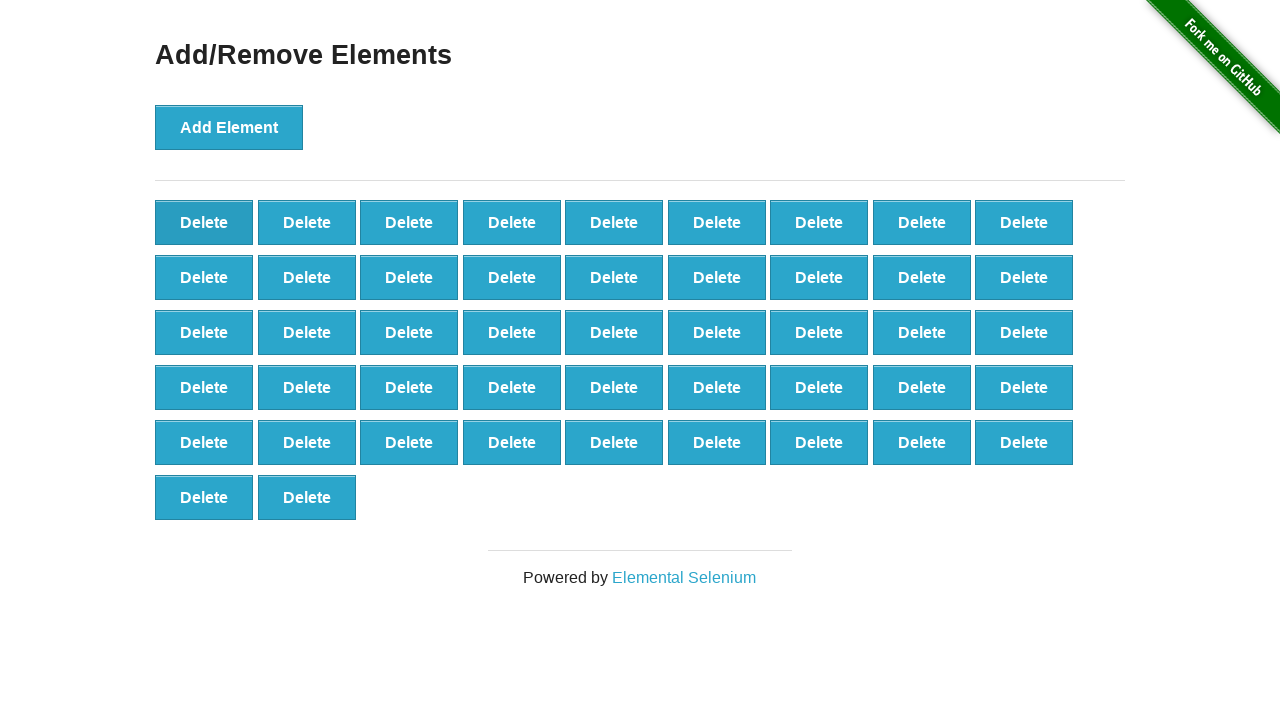

Clicked first Delete button to remove element (iteration 54/90) at (204, 222) on button[onclick='deleteElement()'] >> nth=0
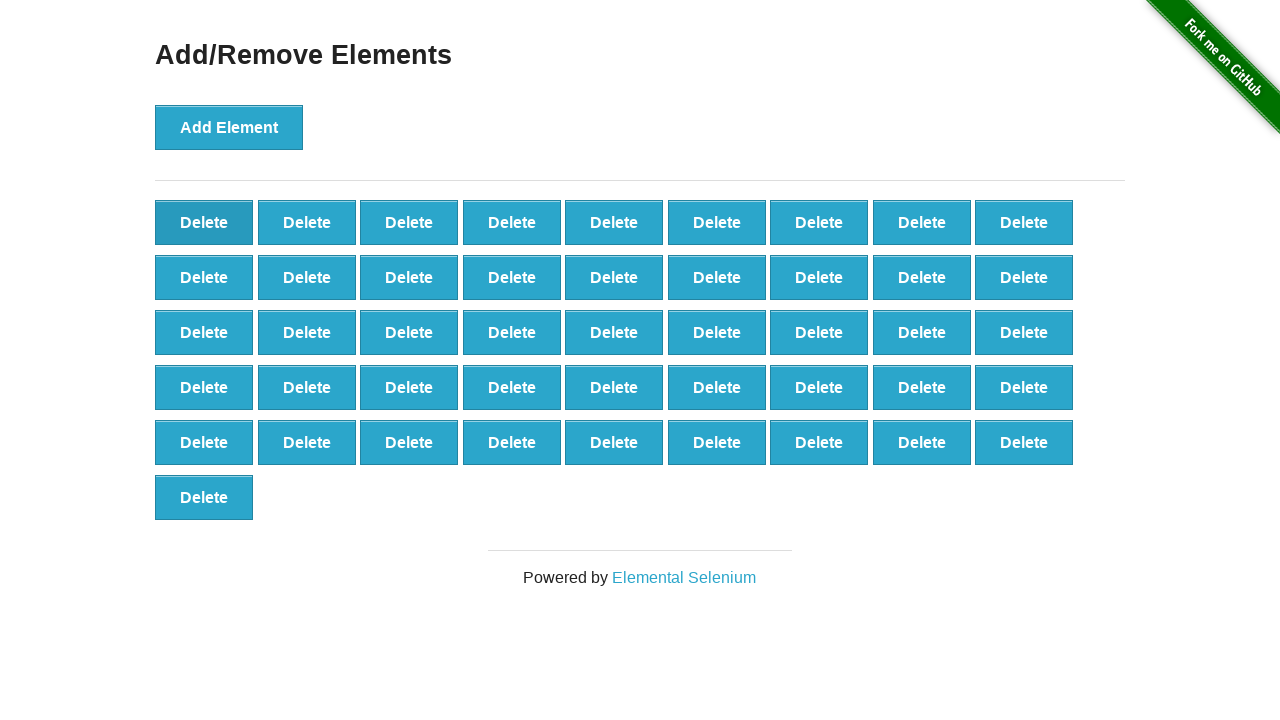

Clicked first Delete button to remove element (iteration 55/90) at (204, 222) on button[onclick='deleteElement()'] >> nth=0
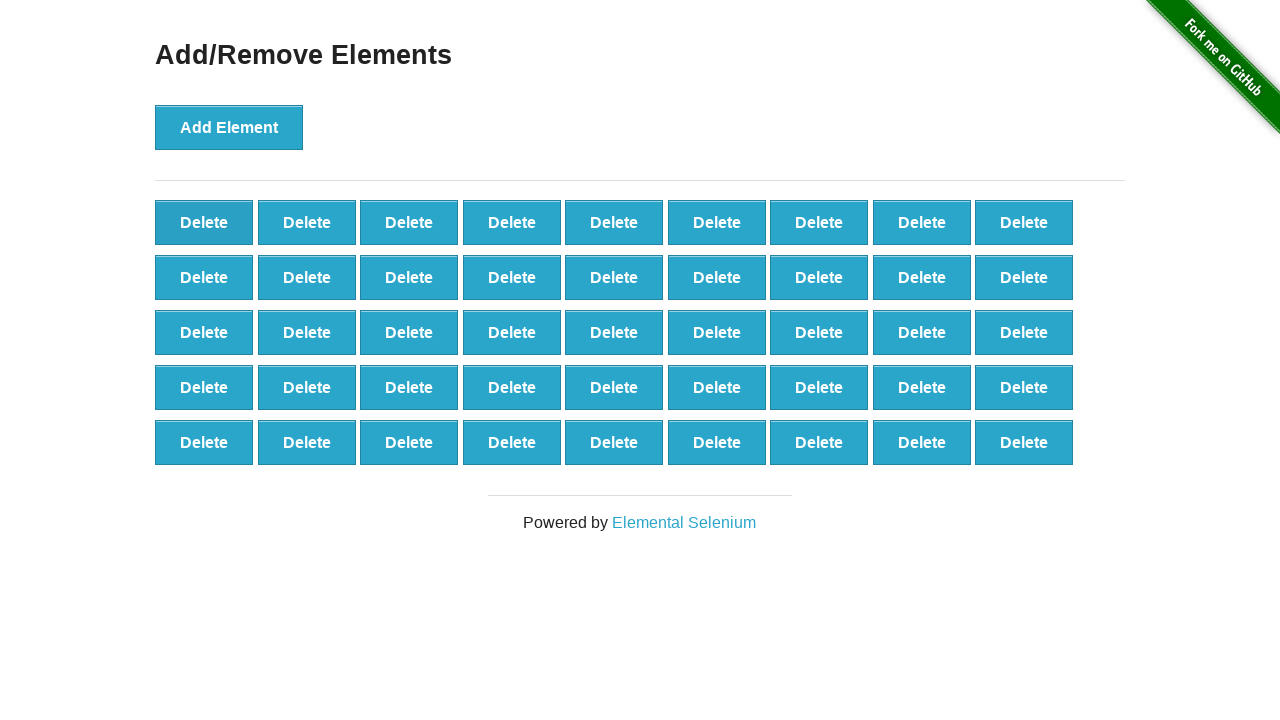

Clicked first Delete button to remove element (iteration 56/90) at (204, 222) on button[onclick='deleteElement()'] >> nth=0
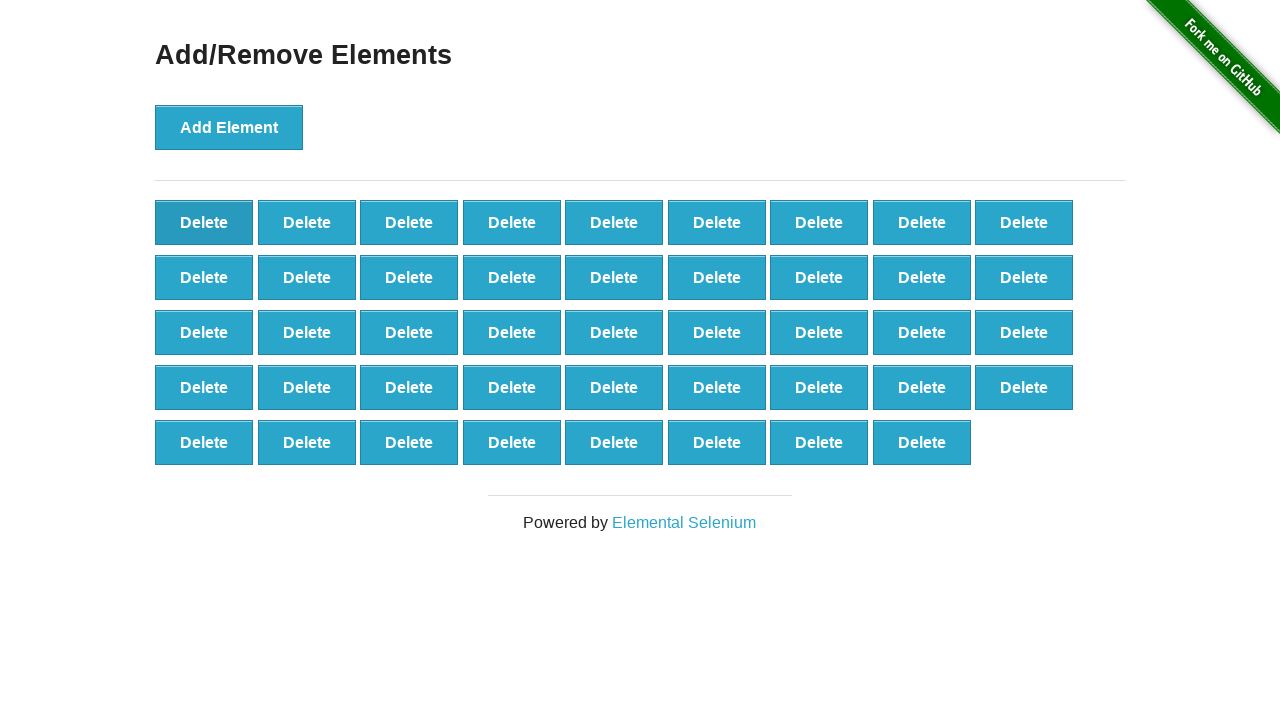

Clicked first Delete button to remove element (iteration 57/90) at (204, 222) on button[onclick='deleteElement()'] >> nth=0
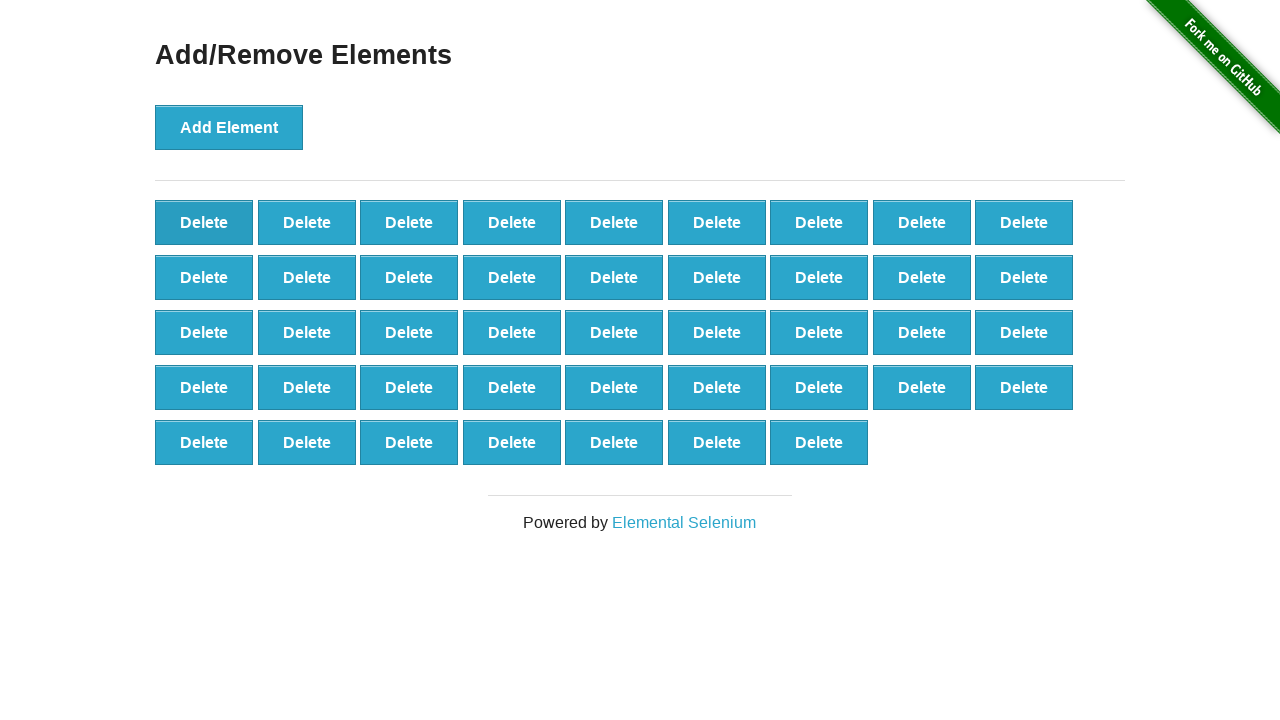

Clicked first Delete button to remove element (iteration 58/90) at (204, 222) on button[onclick='deleteElement()'] >> nth=0
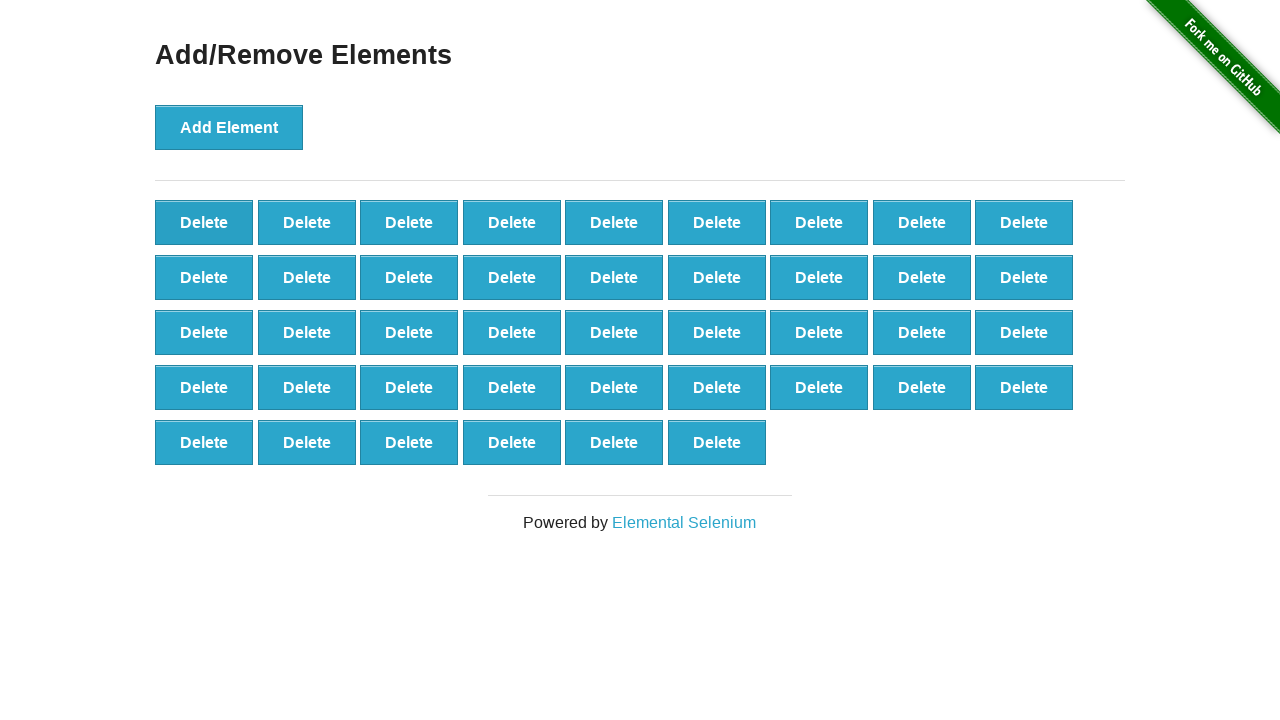

Clicked first Delete button to remove element (iteration 59/90) at (204, 222) on button[onclick='deleteElement()'] >> nth=0
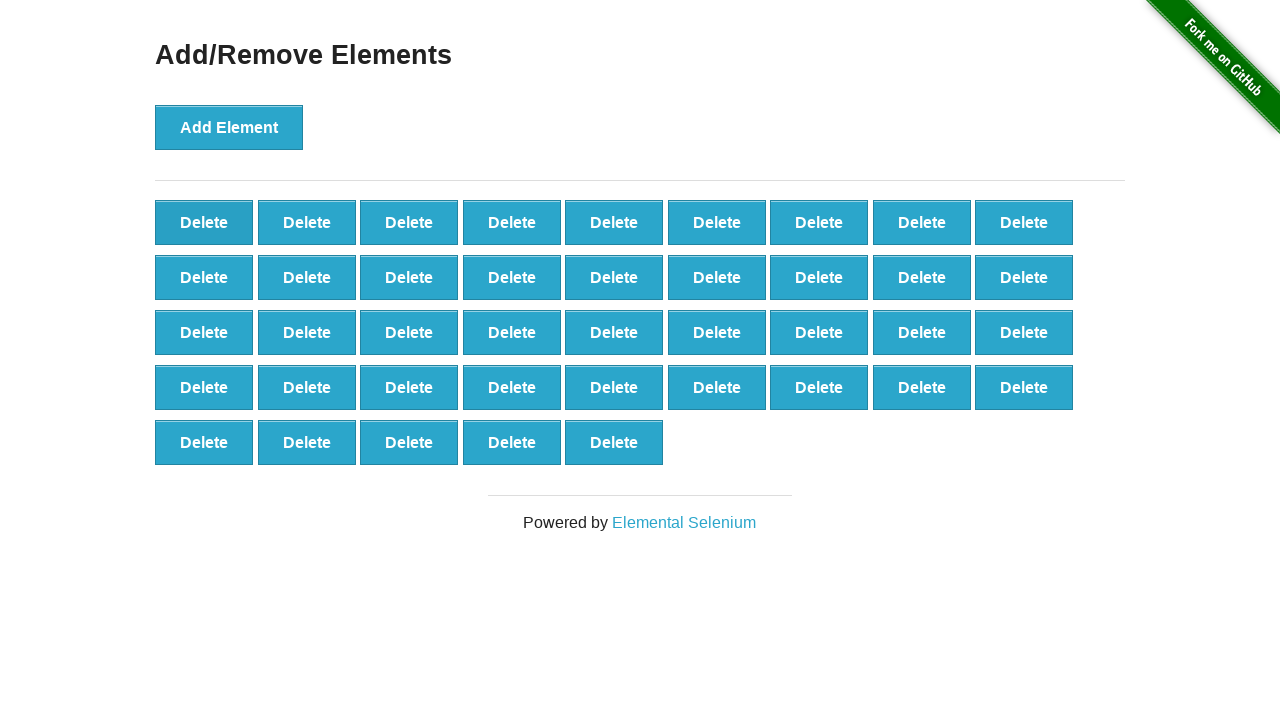

Clicked first Delete button to remove element (iteration 60/90) at (204, 222) on button[onclick='deleteElement()'] >> nth=0
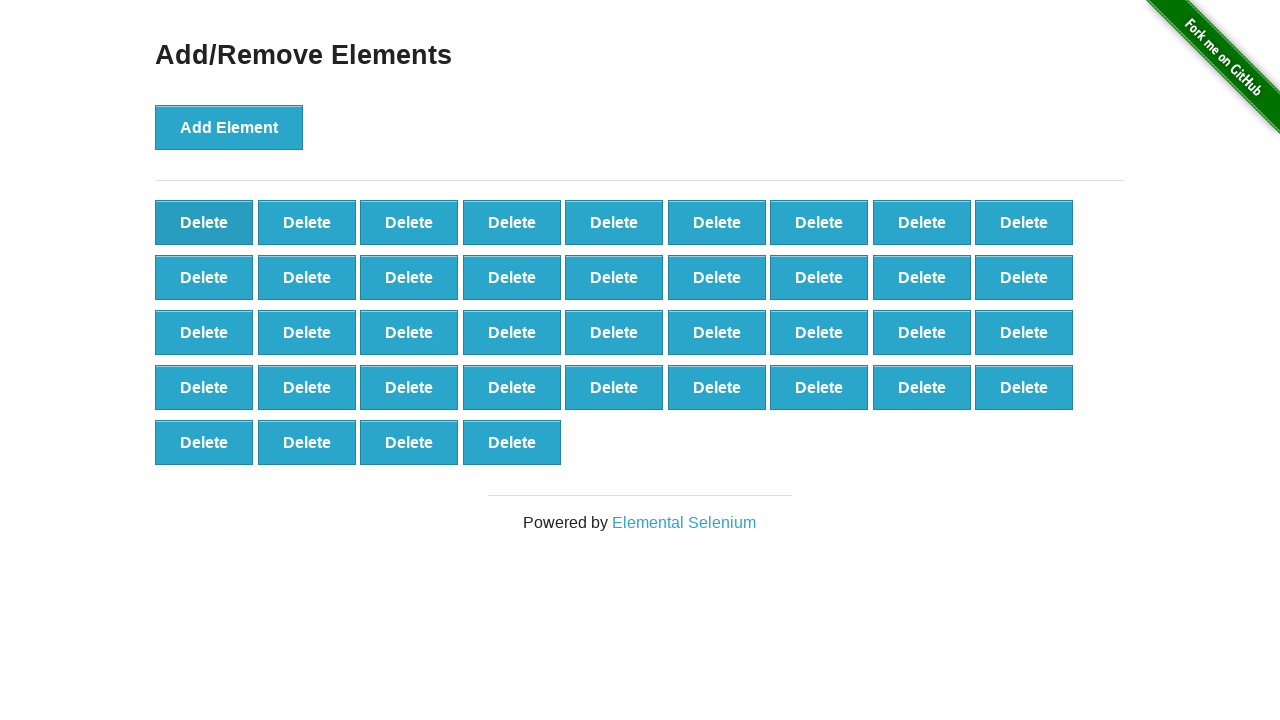

Clicked first Delete button to remove element (iteration 61/90) at (204, 222) on button[onclick='deleteElement()'] >> nth=0
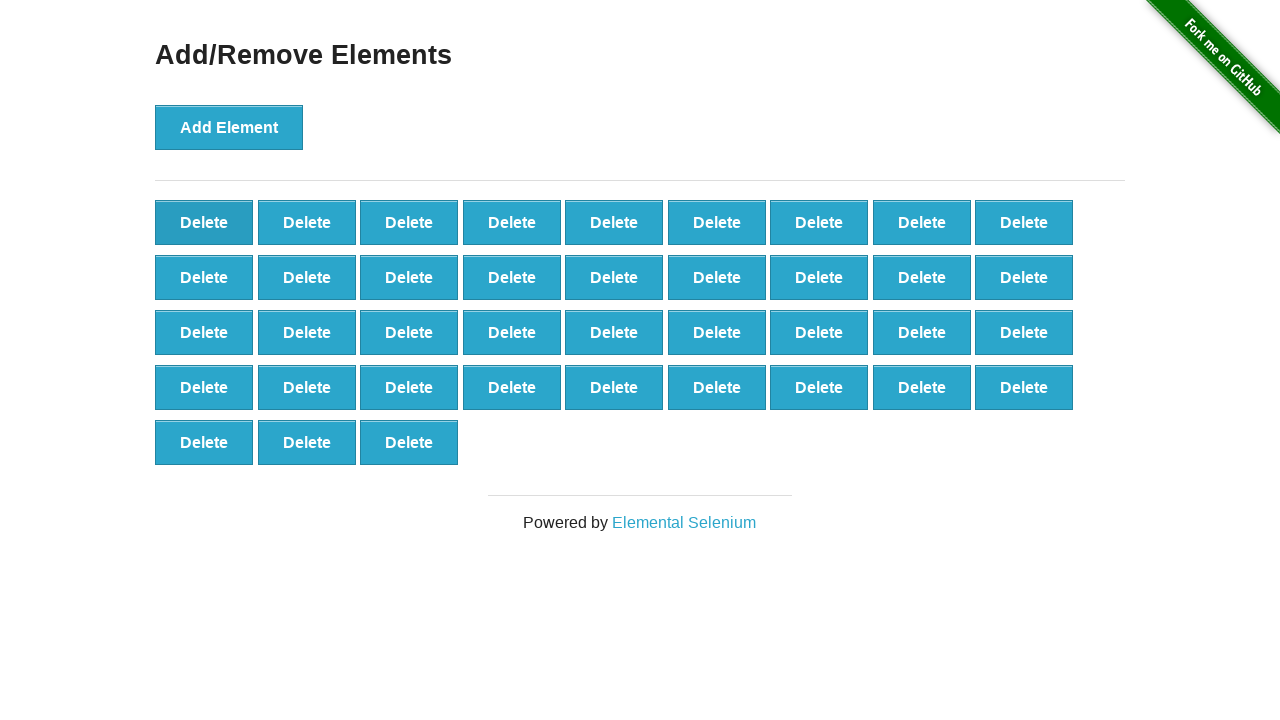

Clicked first Delete button to remove element (iteration 62/90) at (204, 222) on button[onclick='deleteElement()'] >> nth=0
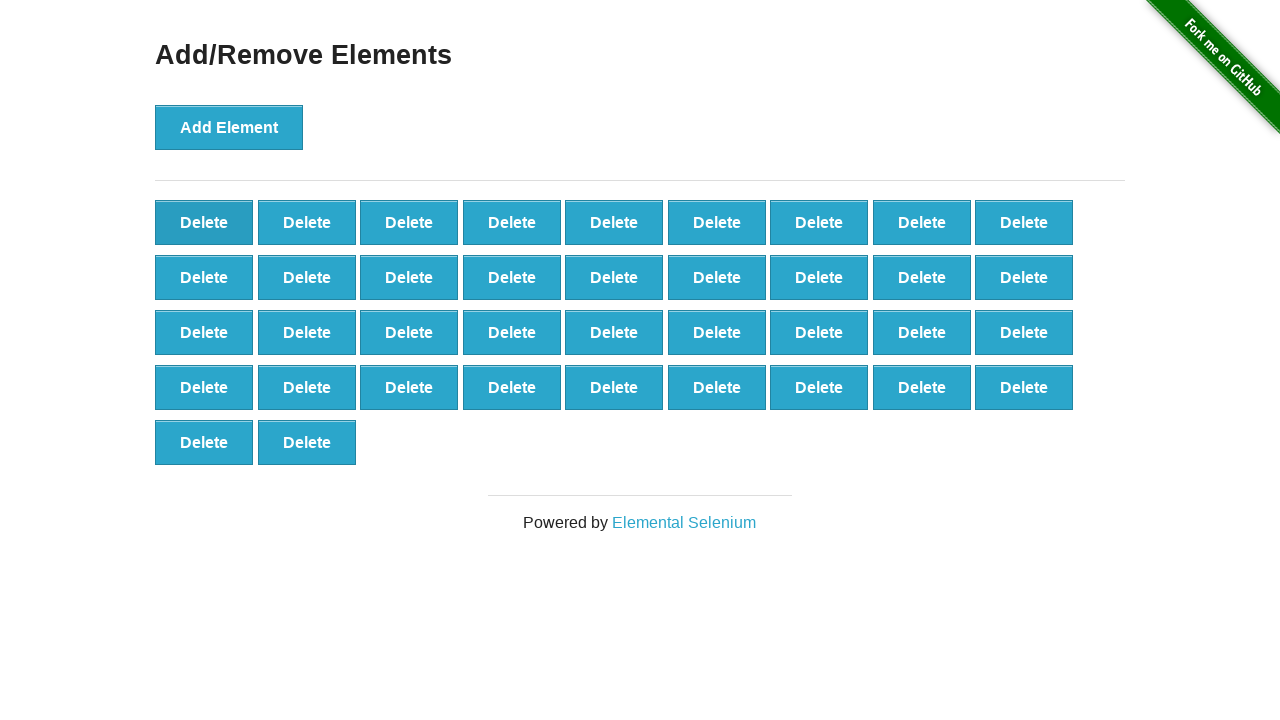

Clicked first Delete button to remove element (iteration 63/90) at (204, 222) on button[onclick='deleteElement()'] >> nth=0
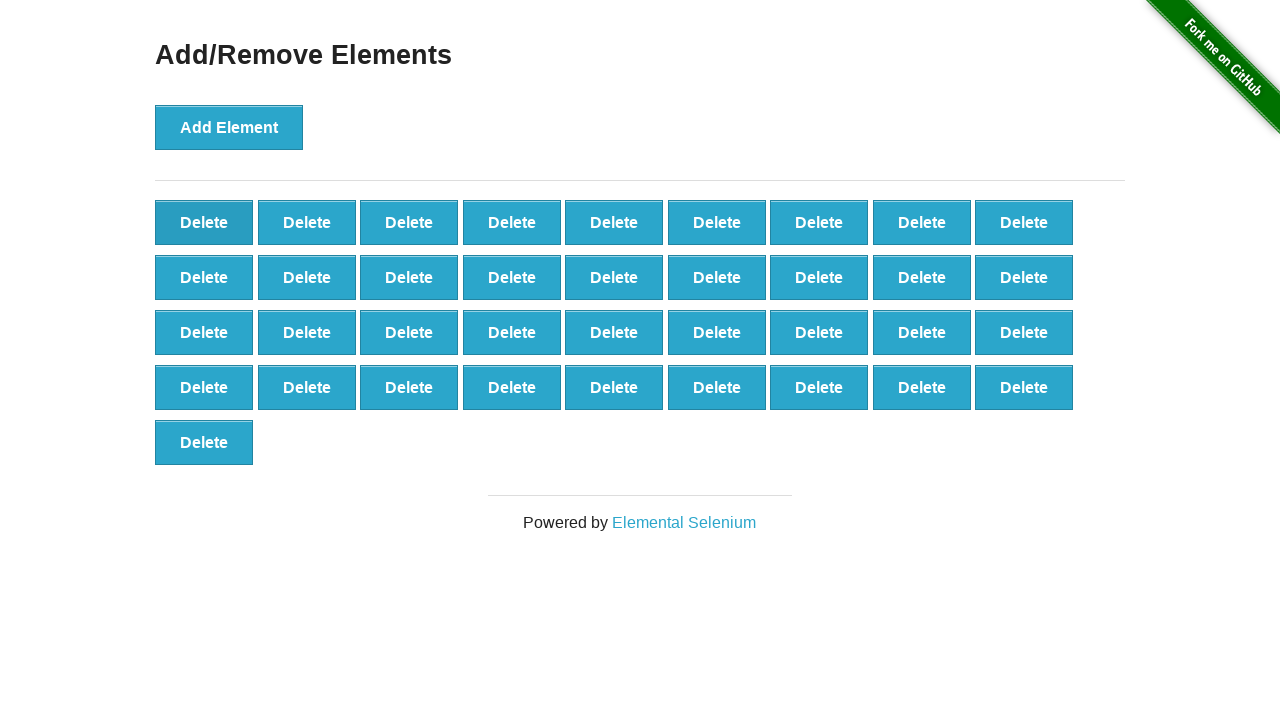

Clicked first Delete button to remove element (iteration 64/90) at (204, 222) on button[onclick='deleteElement()'] >> nth=0
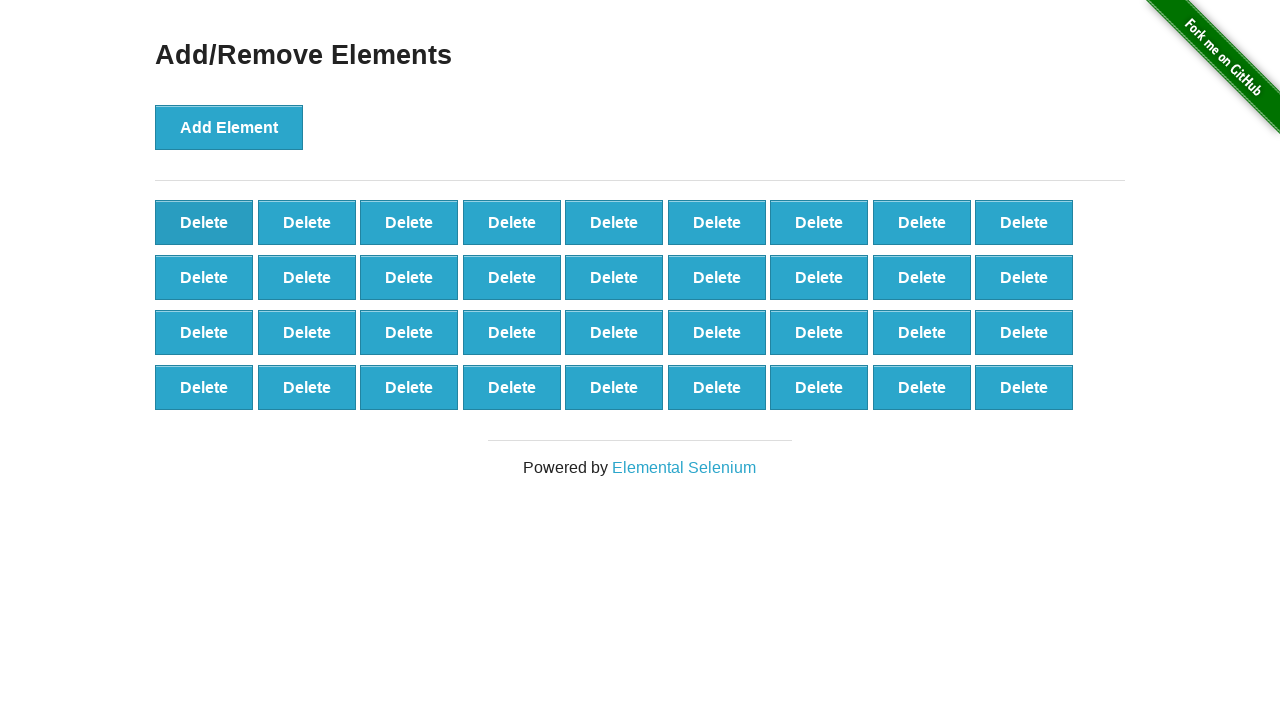

Clicked first Delete button to remove element (iteration 65/90) at (204, 222) on button[onclick='deleteElement()'] >> nth=0
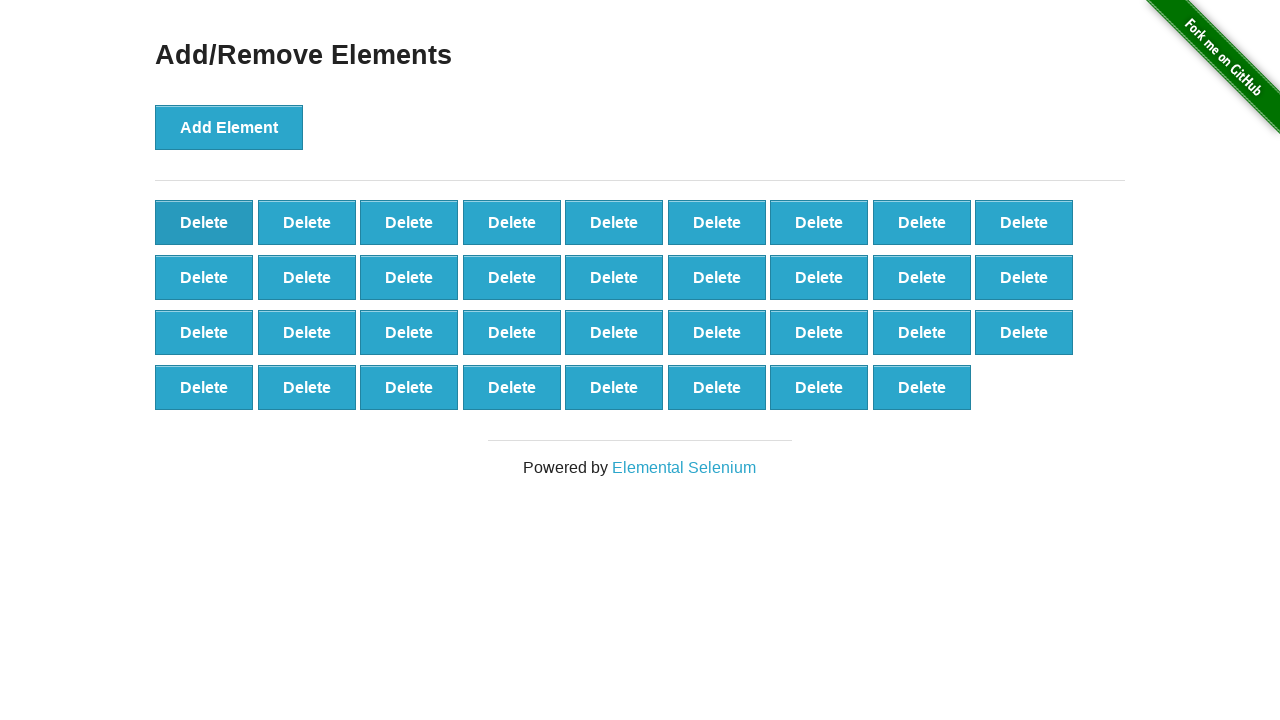

Clicked first Delete button to remove element (iteration 66/90) at (204, 222) on button[onclick='deleteElement()'] >> nth=0
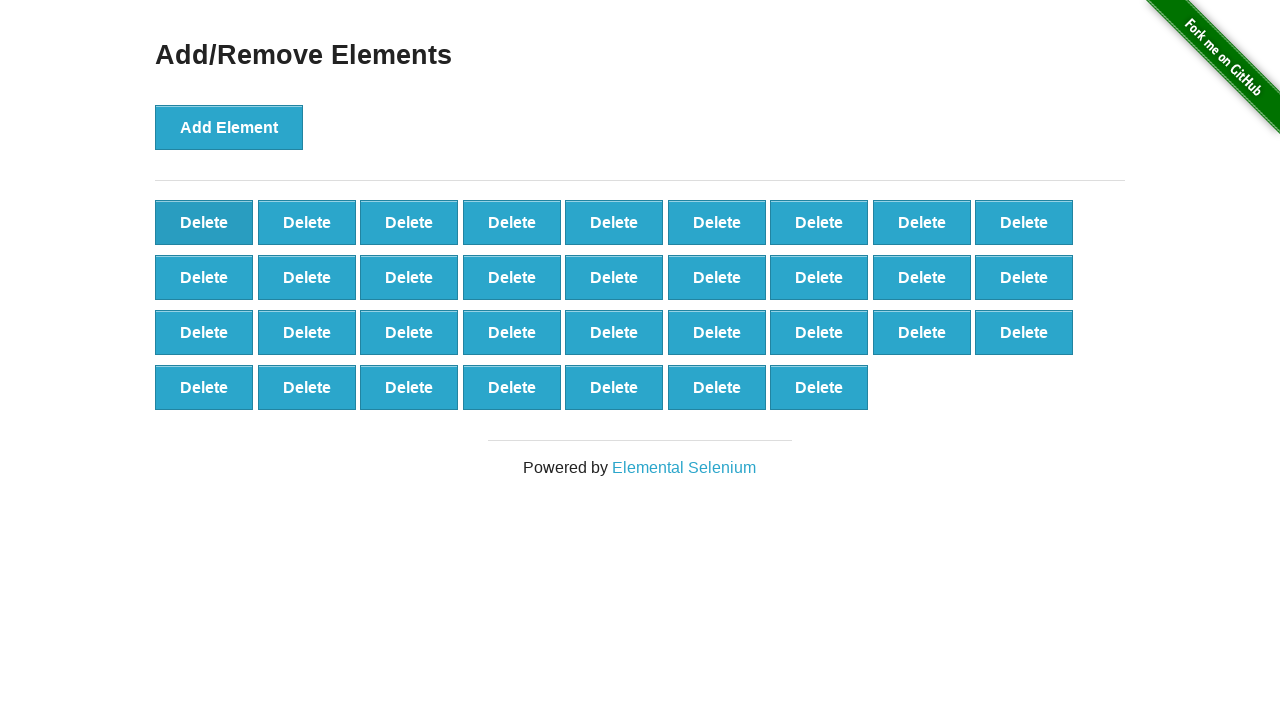

Clicked first Delete button to remove element (iteration 67/90) at (204, 222) on button[onclick='deleteElement()'] >> nth=0
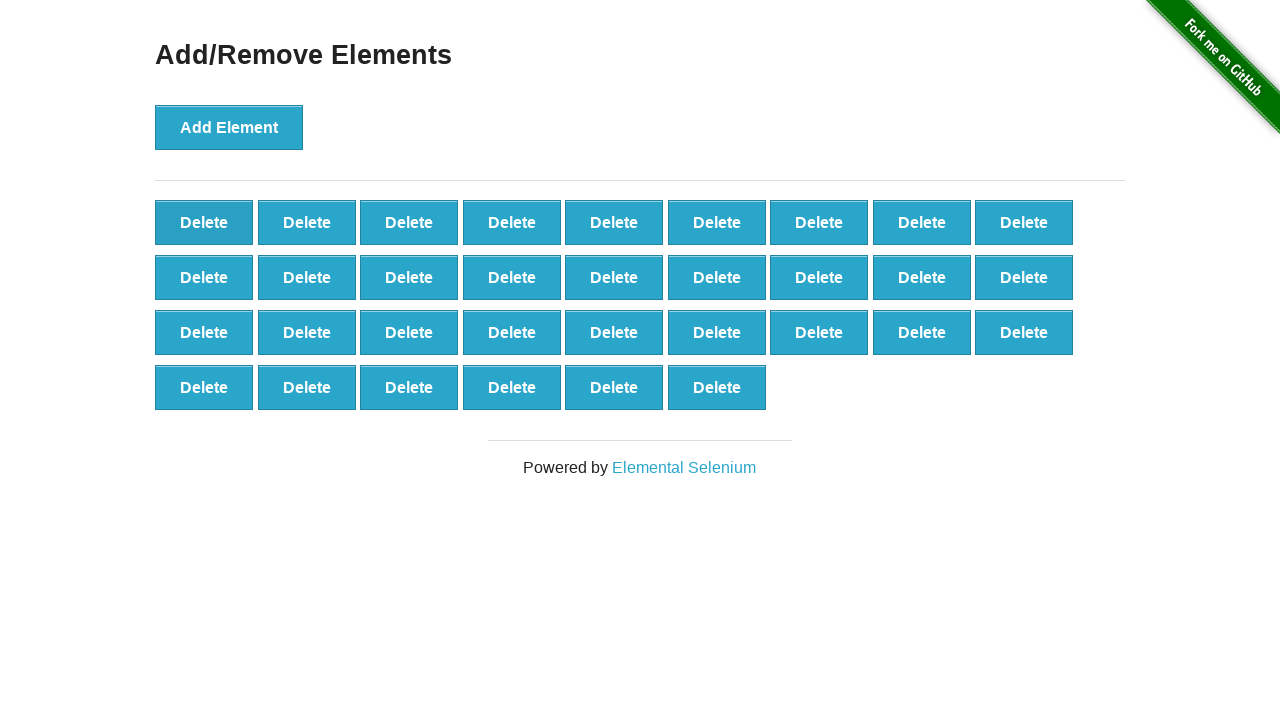

Clicked first Delete button to remove element (iteration 68/90) at (204, 222) on button[onclick='deleteElement()'] >> nth=0
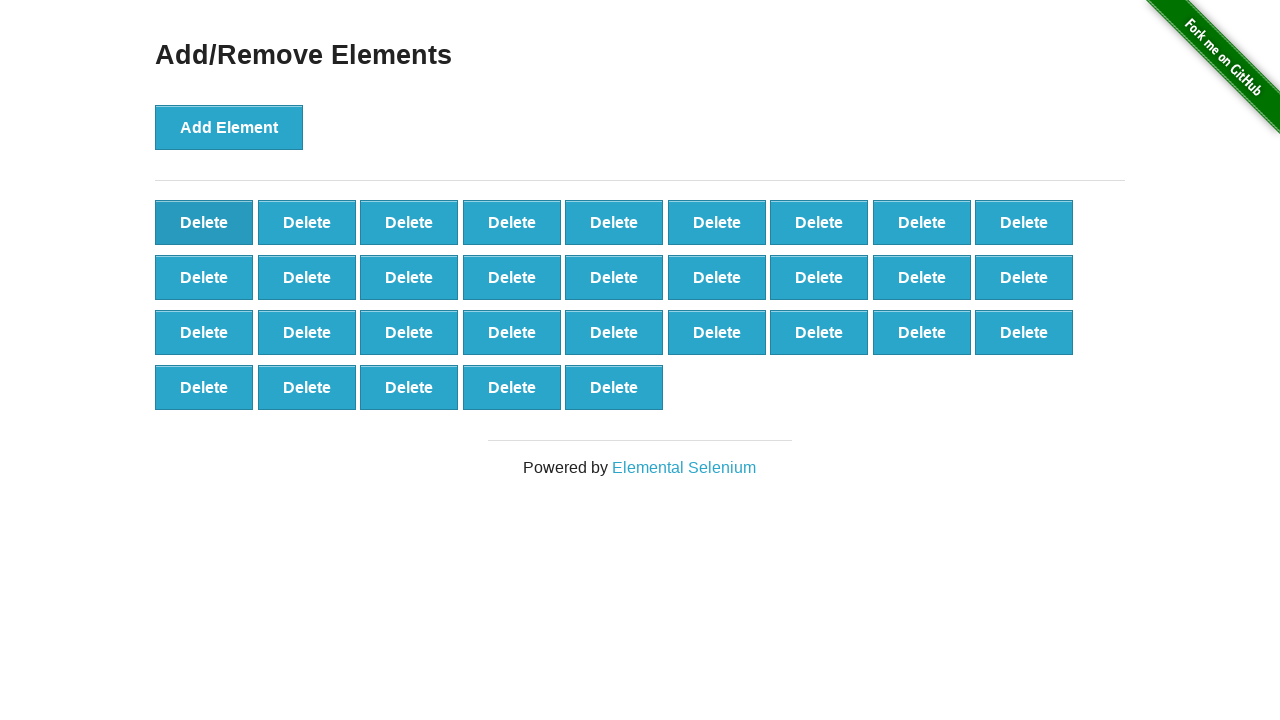

Clicked first Delete button to remove element (iteration 69/90) at (204, 222) on button[onclick='deleteElement()'] >> nth=0
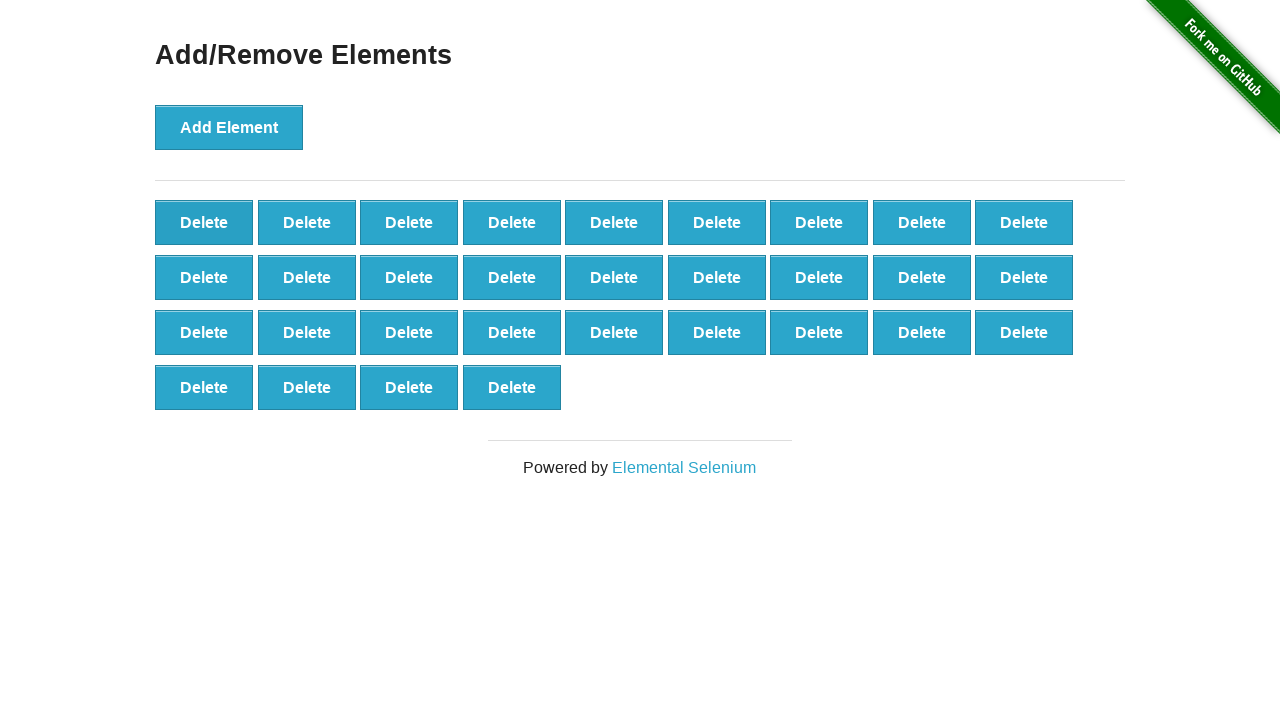

Clicked first Delete button to remove element (iteration 70/90) at (204, 222) on button[onclick='deleteElement()'] >> nth=0
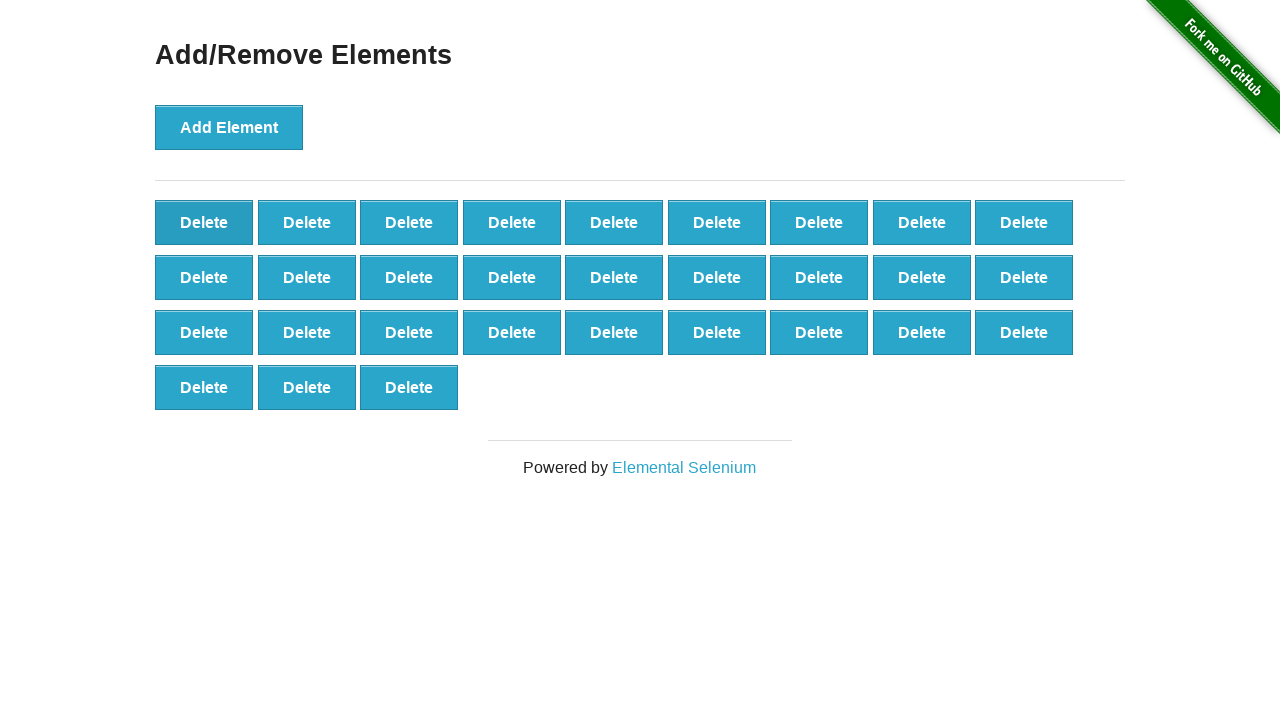

Clicked first Delete button to remove element (iteration 71/90) at (204, 222) on button[onclick='deleteElement()'] >> nth=0
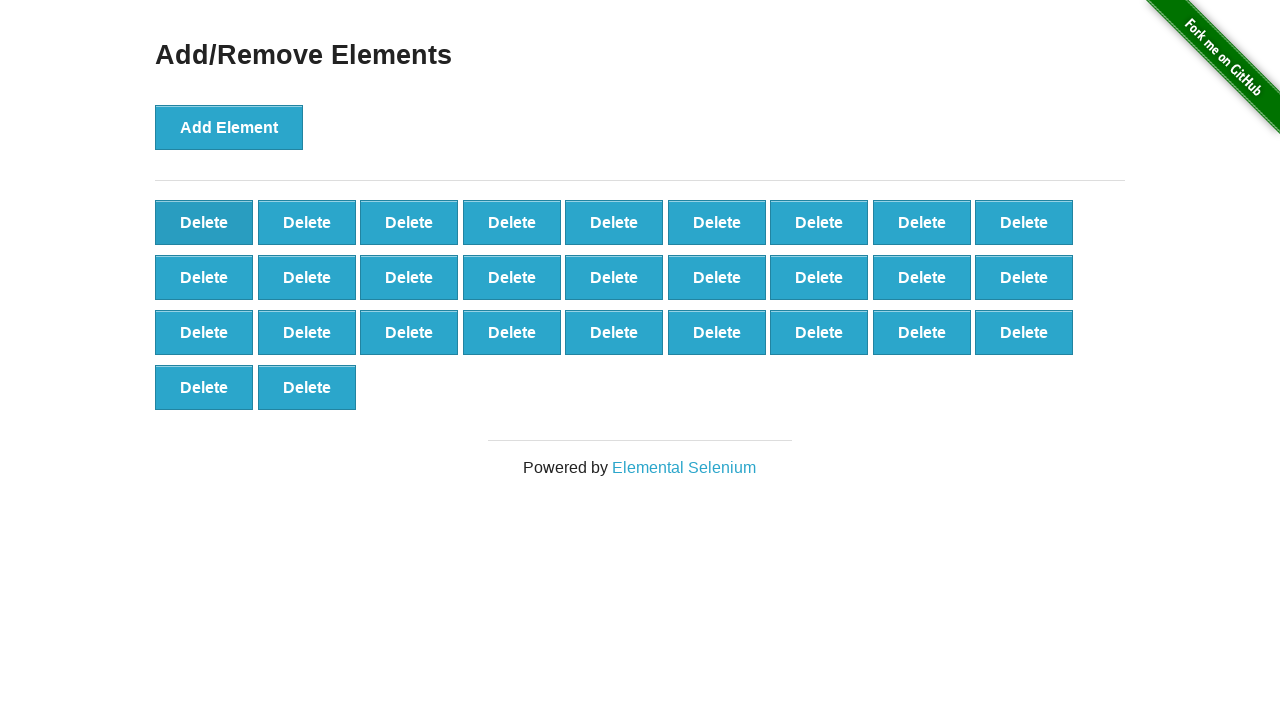

Clicked first Delete button to remove element (iteration 72/90) at (204, 222) on button[onclick='deleteElement()'] >> nth=0
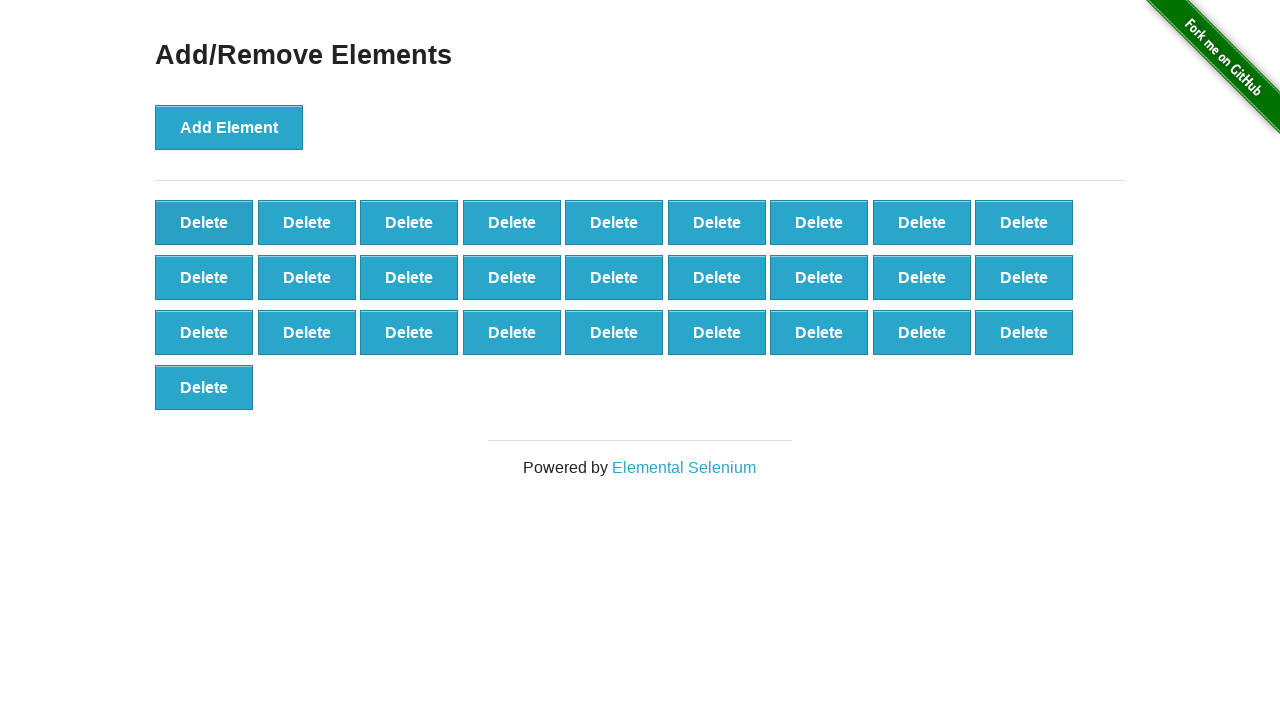

Clicked first Delete button to remove element (iteration 73/90) at (204, 222) on button[onclick='deleteElement()'] >> nth=0
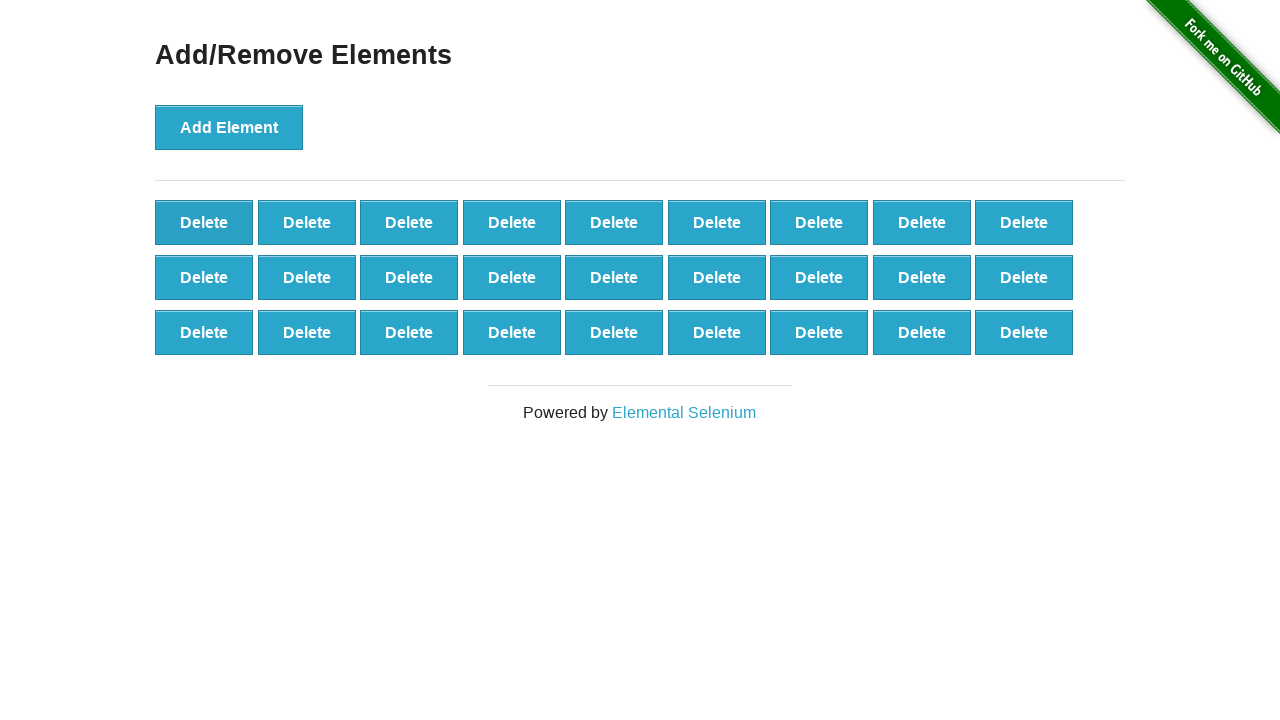

Clicked first Delete button to remove element (iteration 74/90) at (204, 222) on button[onclick='deleteElement()'] >> nth=0
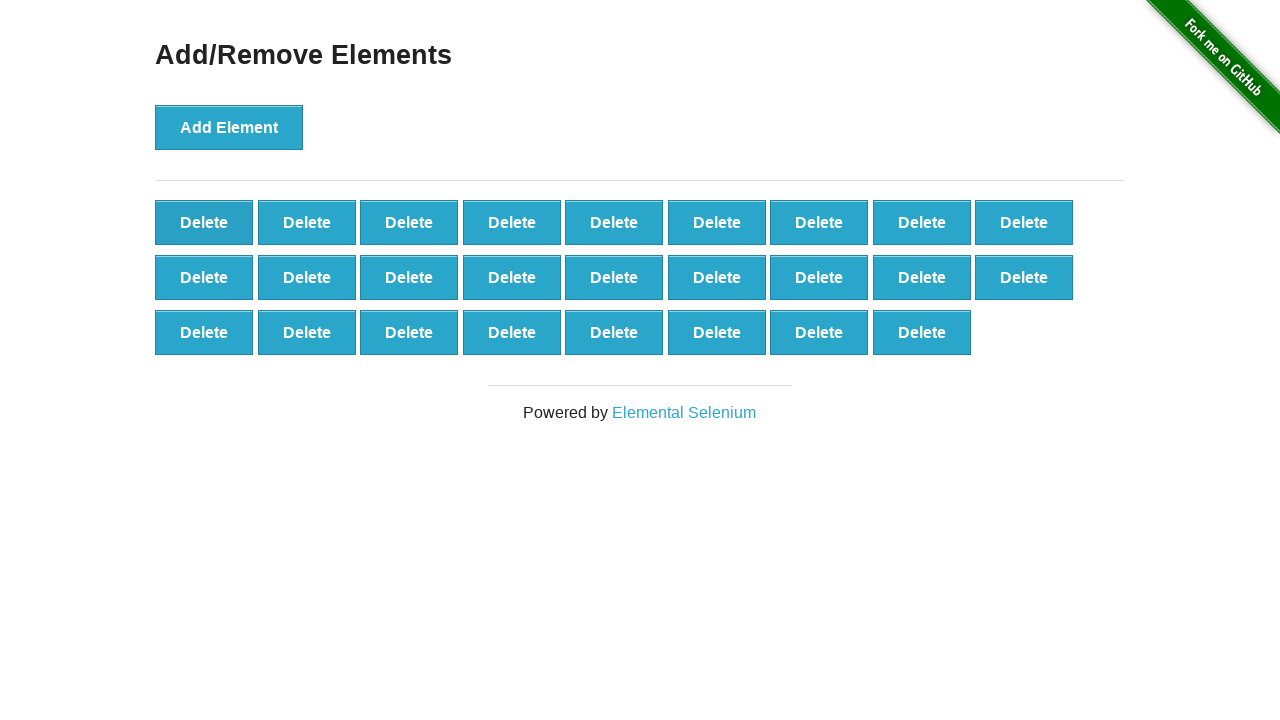

Clicked first Delete button to remove element (iteration 75/90) at (204, 222) on button[onclick='deleteElement()'] >> nth=0
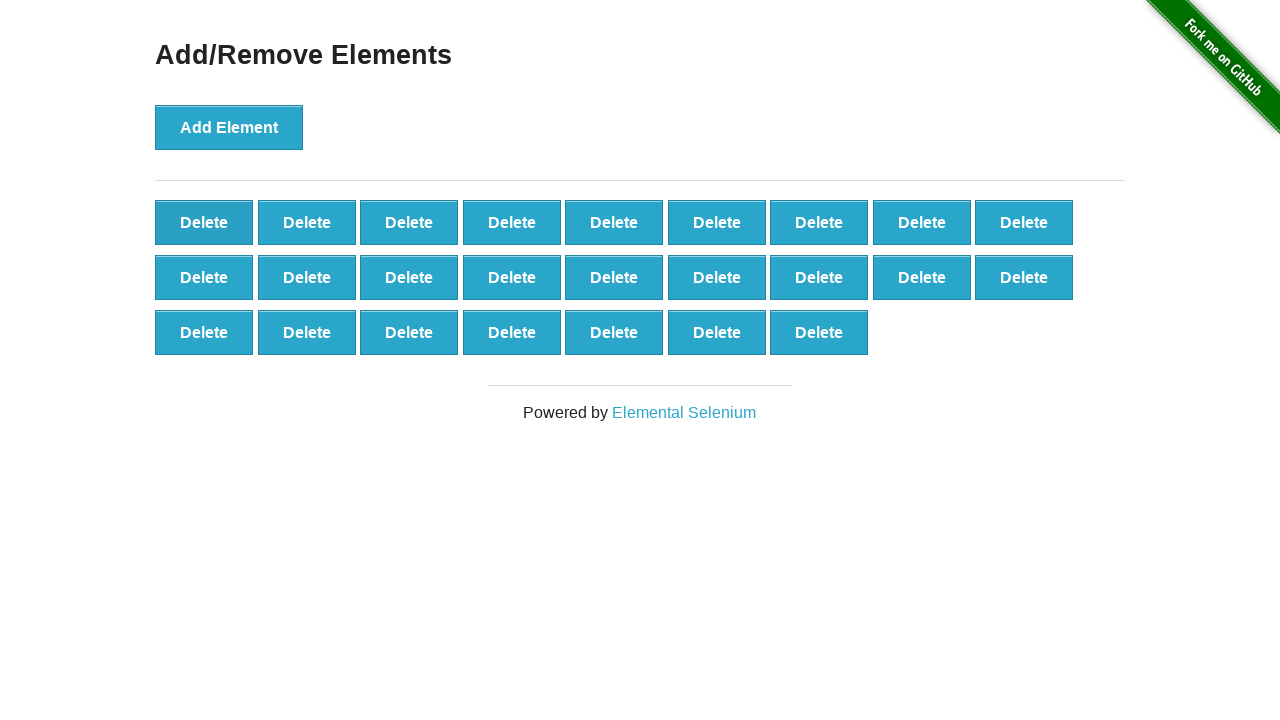

Clicked first Delete button to remove element (iteration 76/90) at (204, 222) on button[onclick='deleteElement()'] >> nth=0
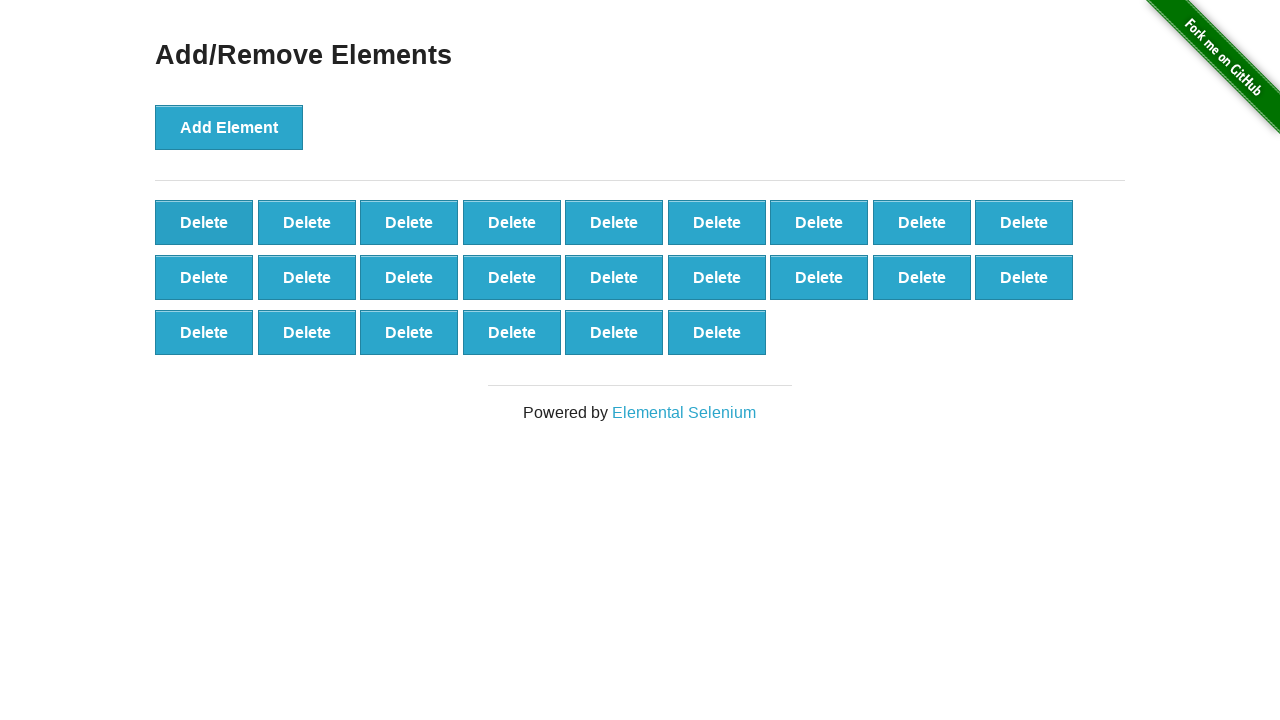

Clicked first Delete button to remove element (iteration 77/90) at (204, 222) on button[onclick='deleteElement()'] >> nth=0
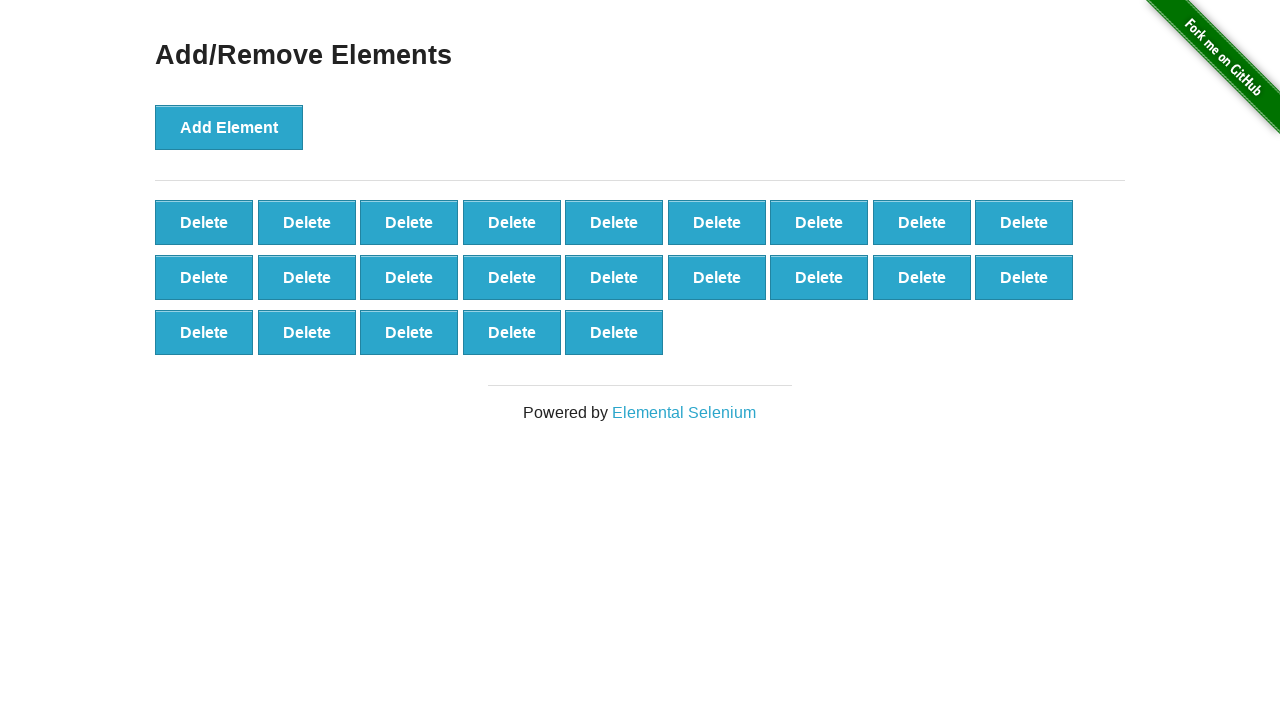

Clicked first Delete button to remove element (iteration 78/90) at (204, 222) on button[onclick='deleteElement()'] >> nth=0
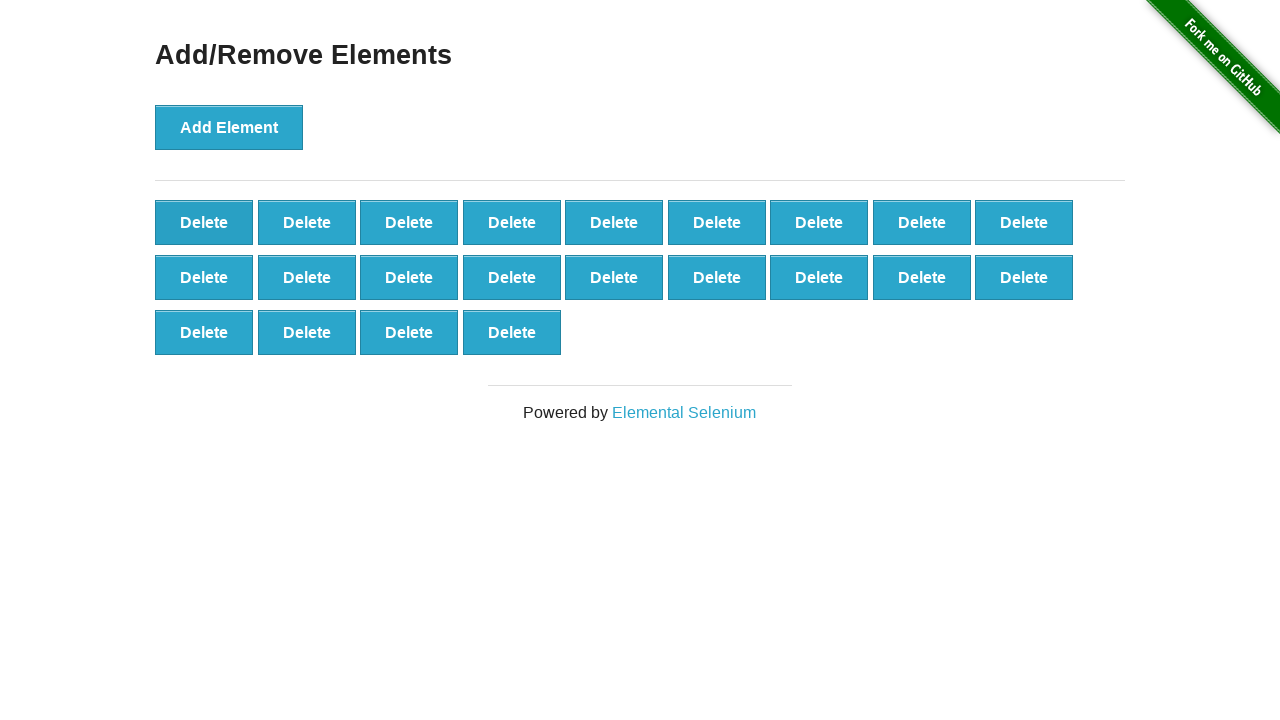

Clicked first Delete button to remove element (iteration 79/90) at (204, 222) on button[onclick='deleteElement()'] >> nth=0
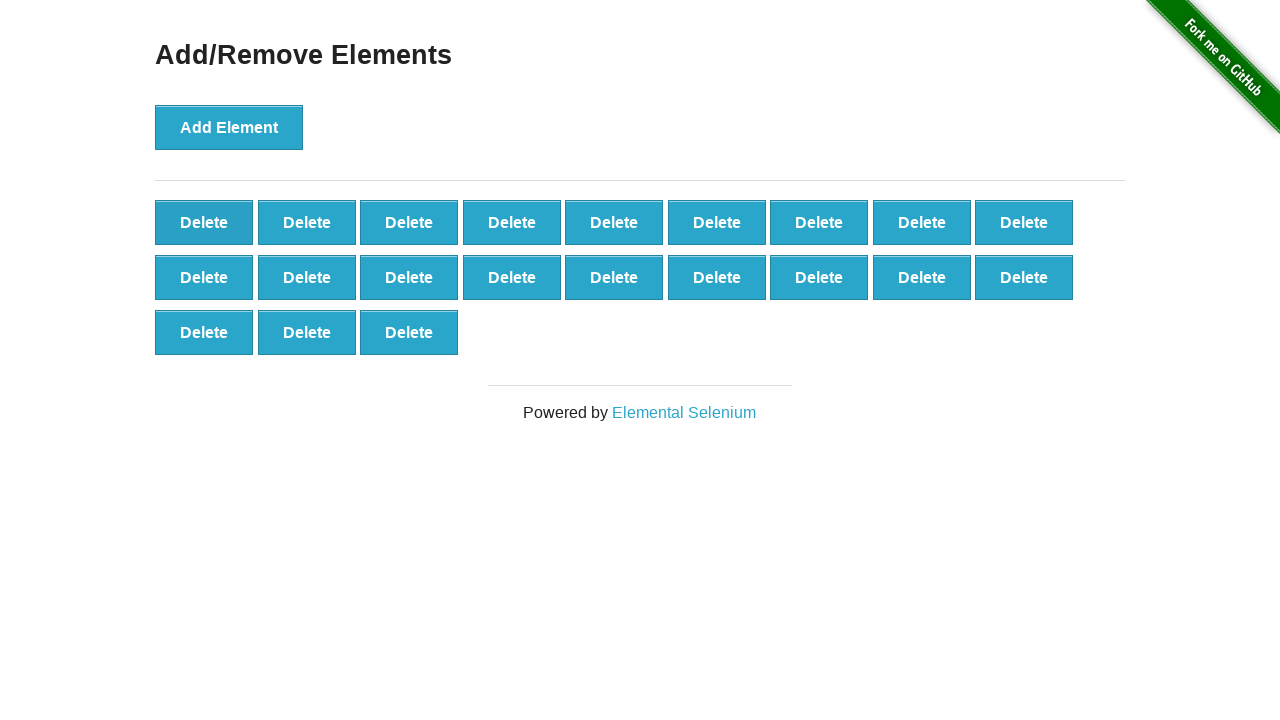

Clicked first Delete button to remove element (iteration 80/90) at (204, 222) on button[onclick='deleteElement()'] >> nth=0
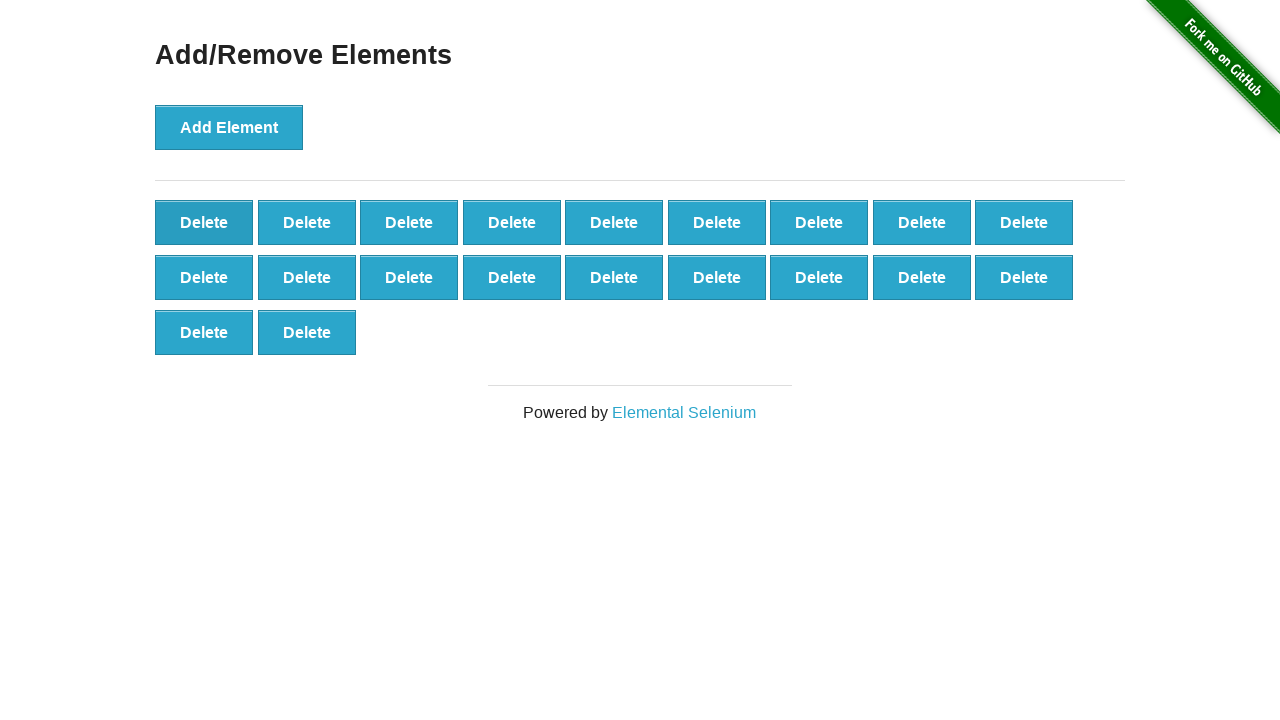

Clicked first Delete button to remove element (iteration 81/90) at (204, 222) on button[onclick='deleteElement()'] >> nth=0
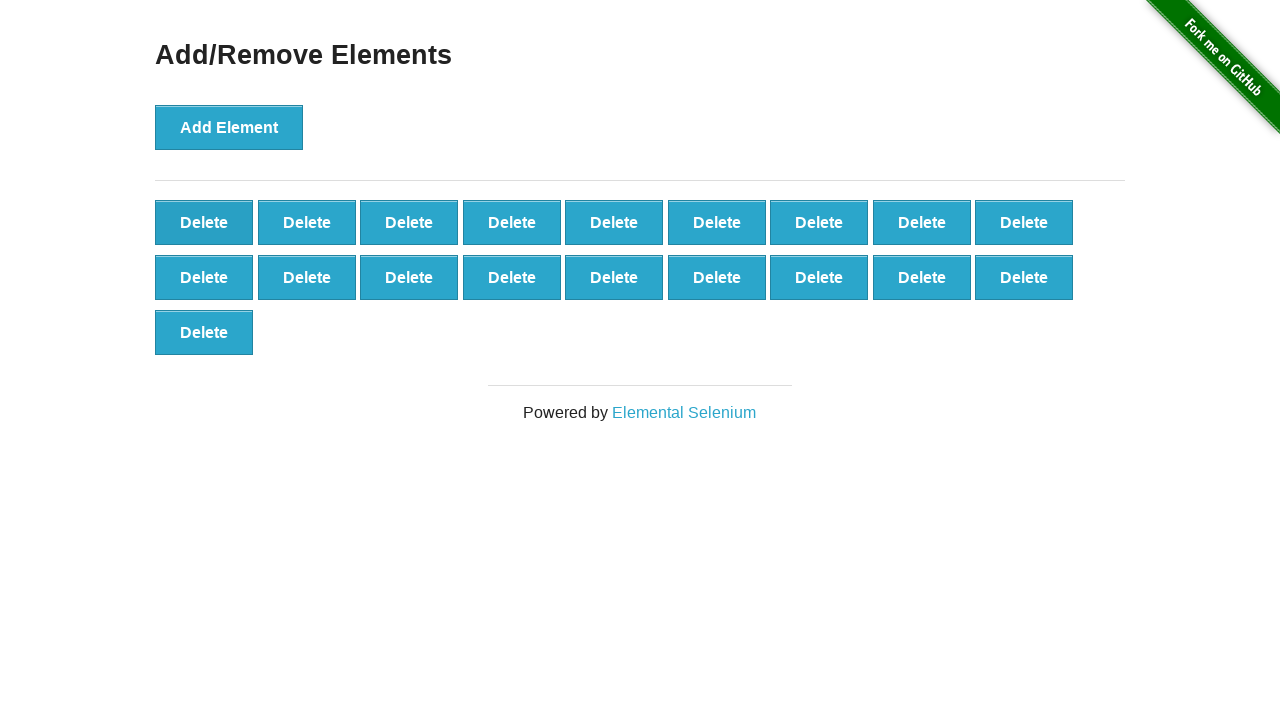

Clicked first Delete button to remove element (iteration 82/90) at (204, 222) on button[onclick='deleteElement()'] >> nth=0
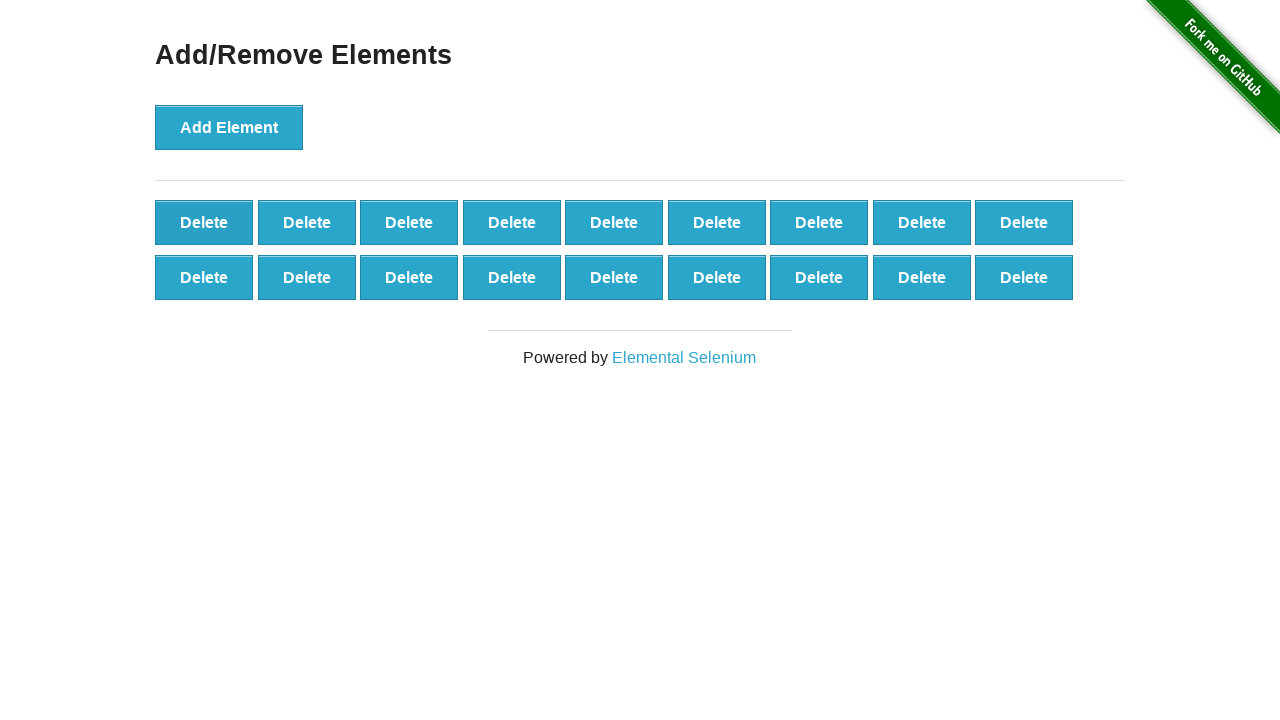

Clicked first Delete button to remove element (iteration 83/90) at (204, 222) on button[onclick='deleteElement()'] >> nth=0
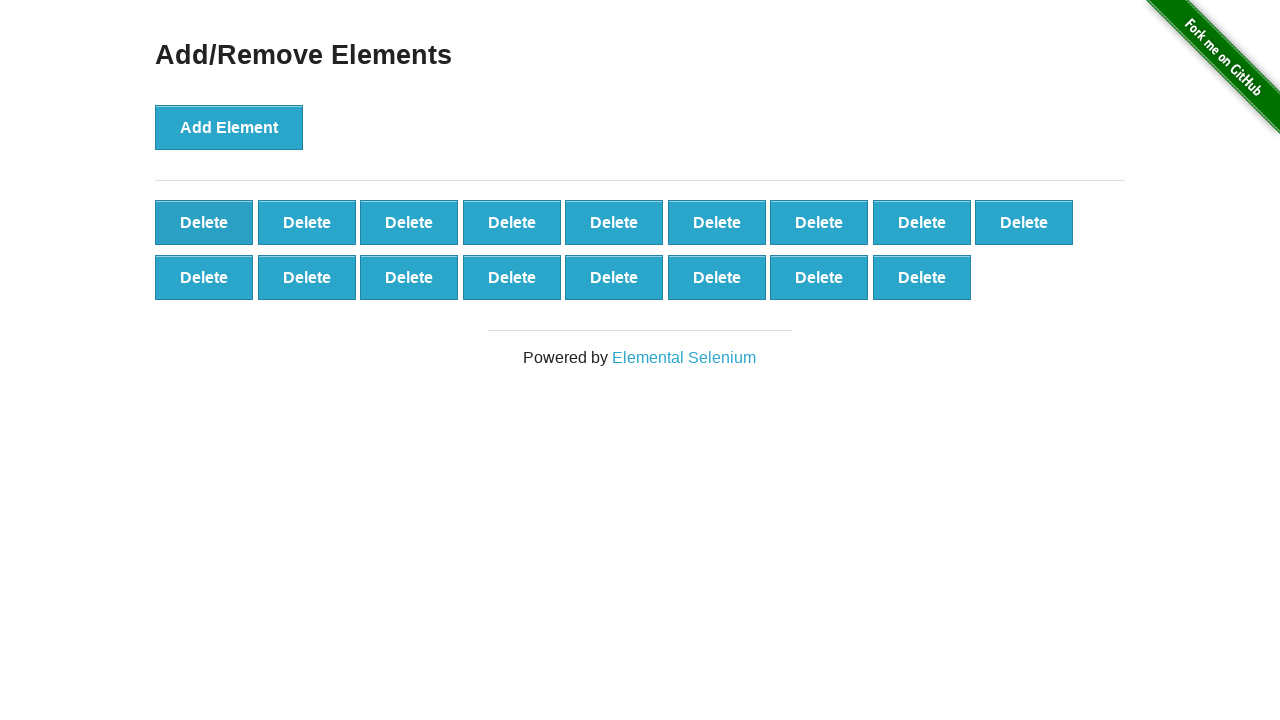

Clicked first Delete button to remove element (iteration 84/90) at (204, 222) on button[onclick='deleteElement()'] >> nth=0
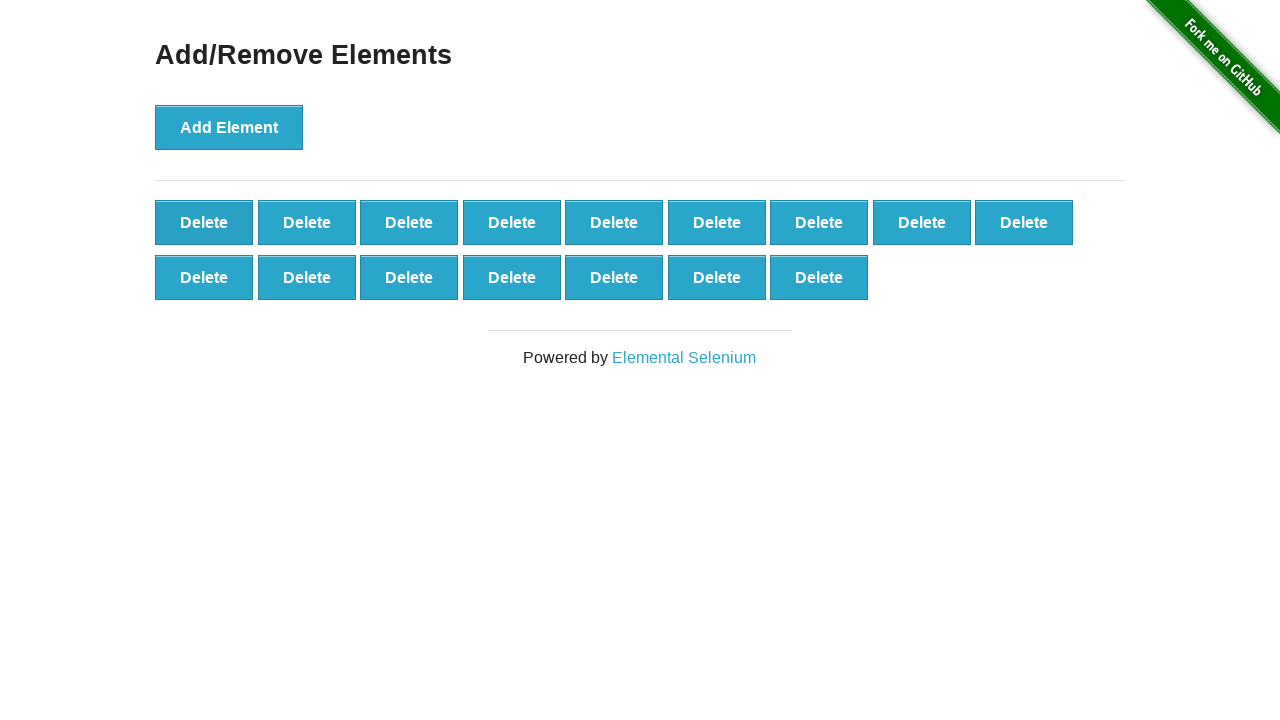

Clicked first Delete button to remove element (iteration 85/90) at (204, 222) on button[onclick='deleteElement()'] >> nth=0
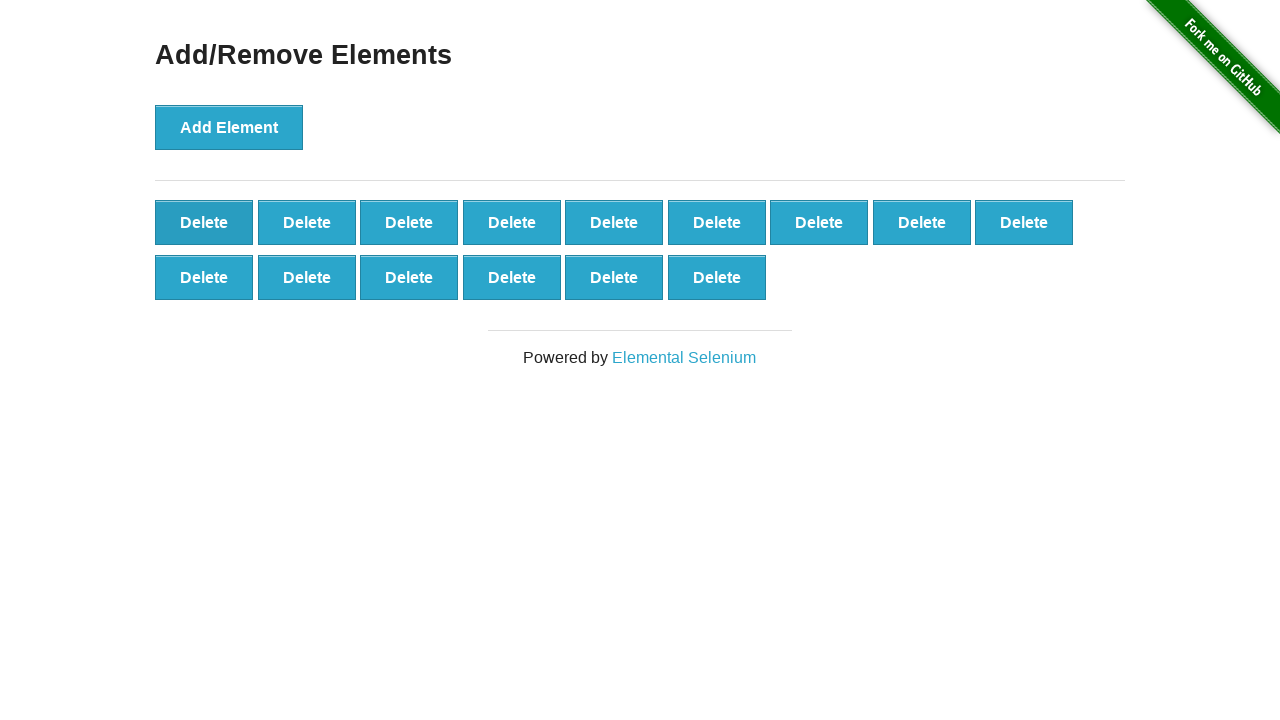

Clicked first Delete button to remove element (iteration 86/90) at (204, 222) on button[onclick='deleteElement()'] >> nth=0
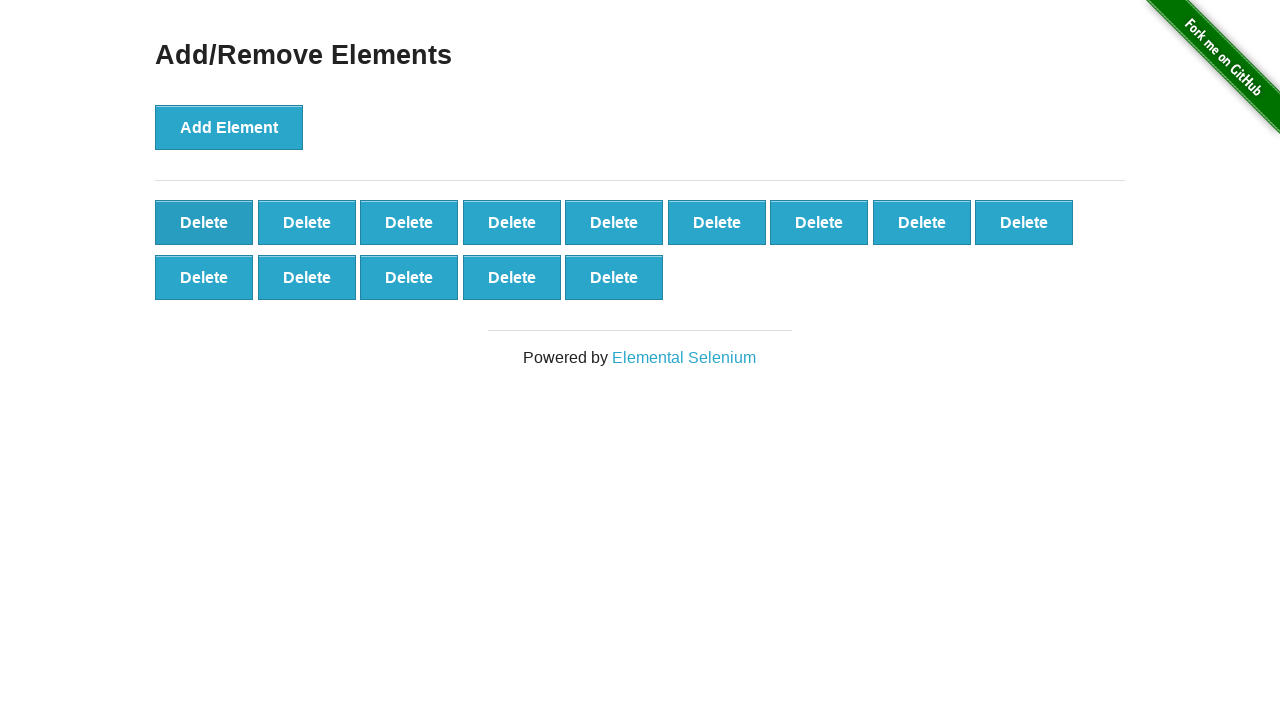

Clicked first Delete button to remove element (iteration 87/90) at (204, 222) on button[onclick='deleteElement()'] >> nth=0
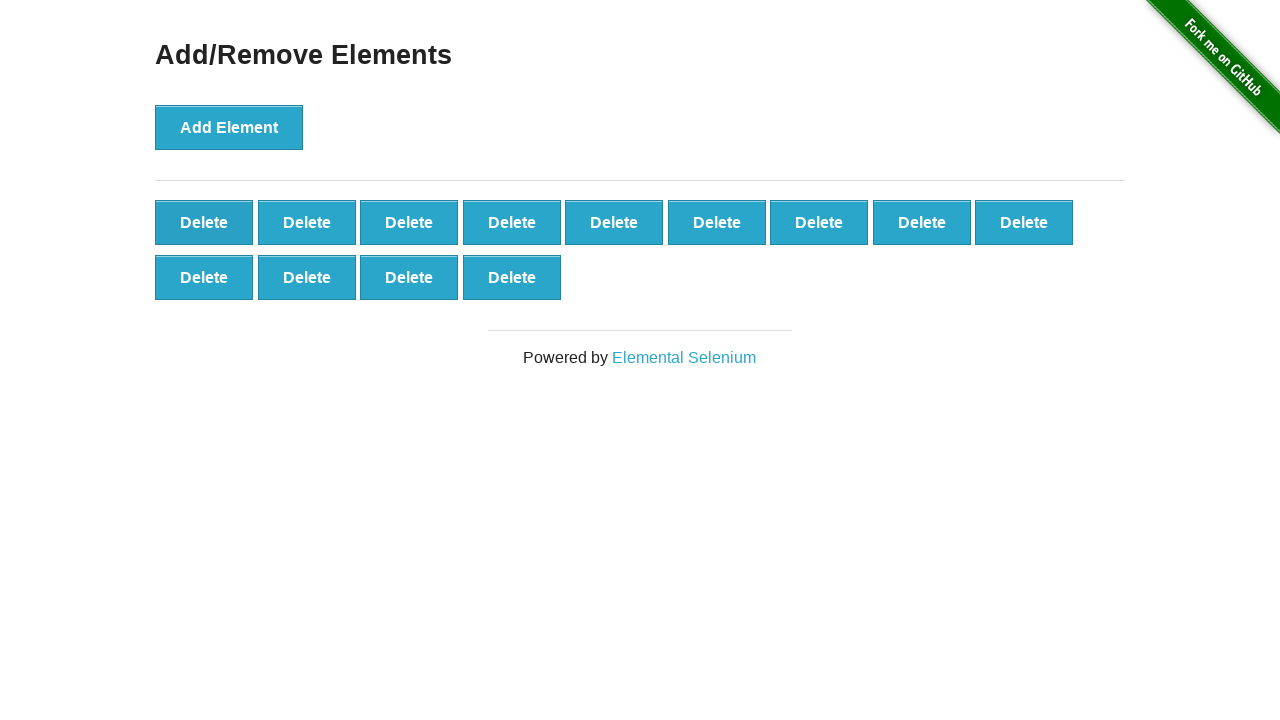

Clicked first Delete button to remove element (iteration 88/90) at (204, 222) on button[onclick='deleteElement()'] >> nth=0
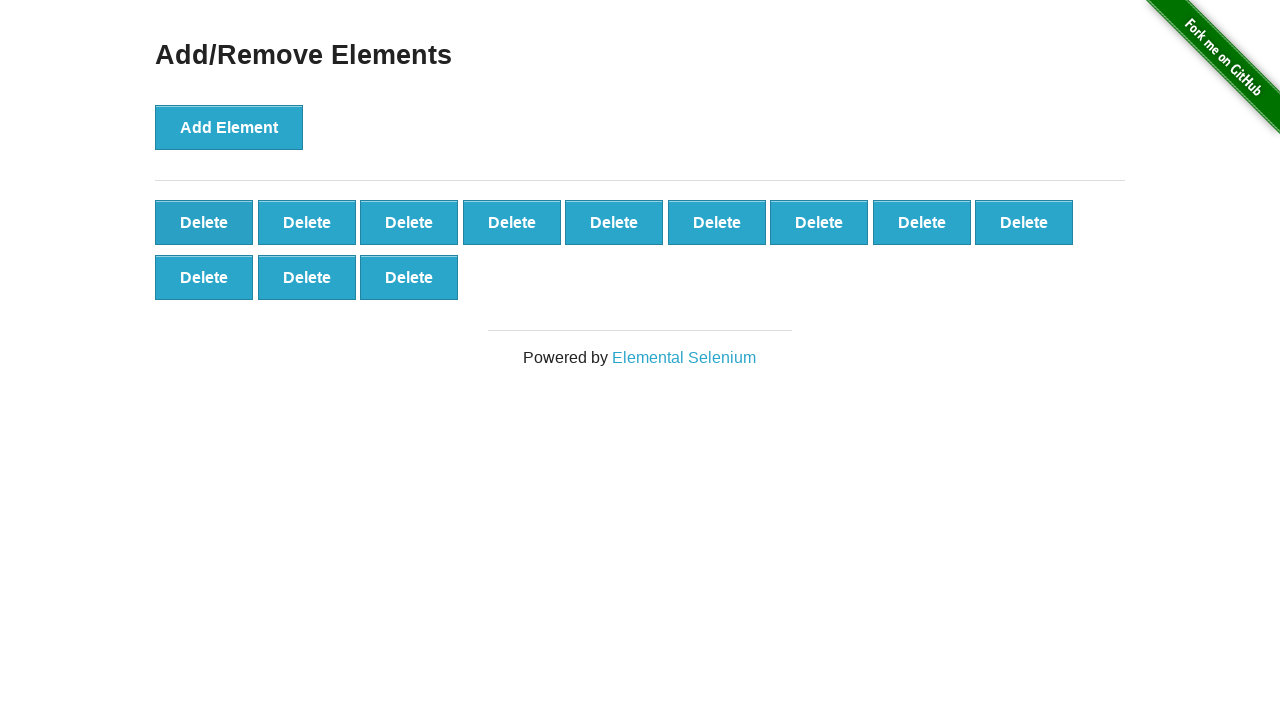

Clicked first Delete button to remove element (iteration 89/90) at (204, 222) on button[onclick='deleteElement()'] >> nth=0
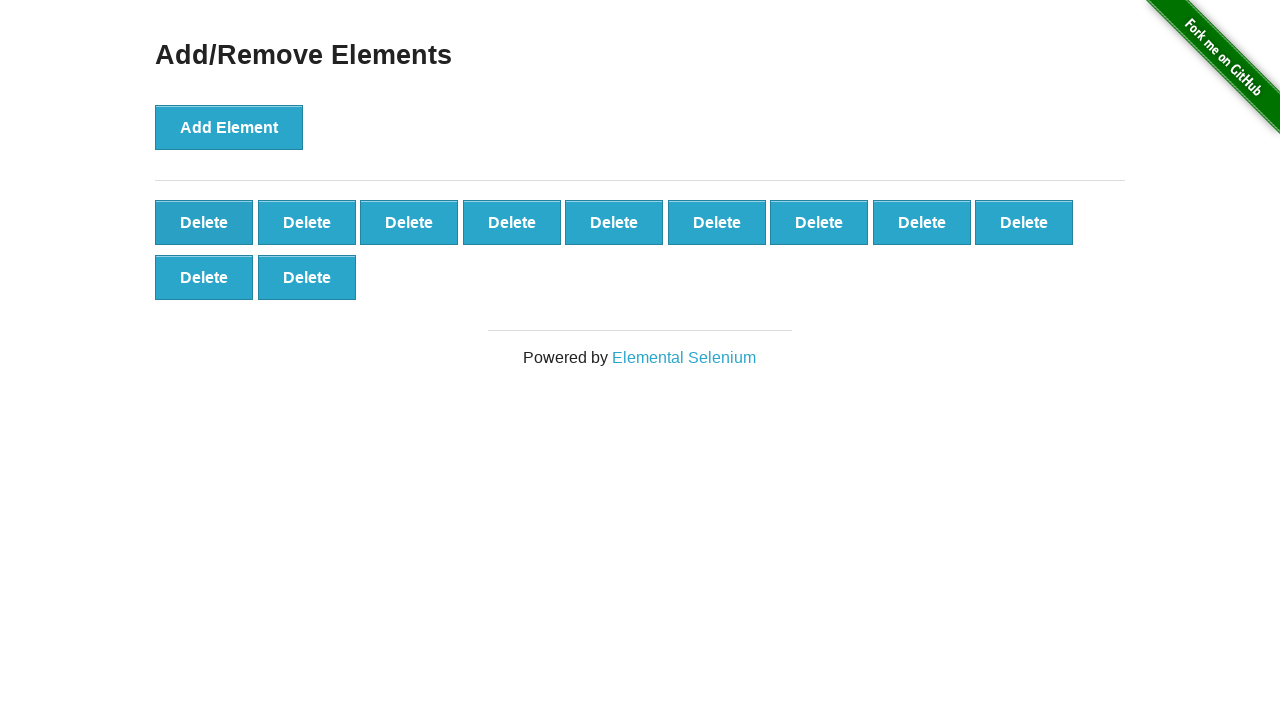

Clicked first Delete button to remove element (iteration 90/90) at (204, 222) on button[onclick='deleteElement()'] >> nth=0
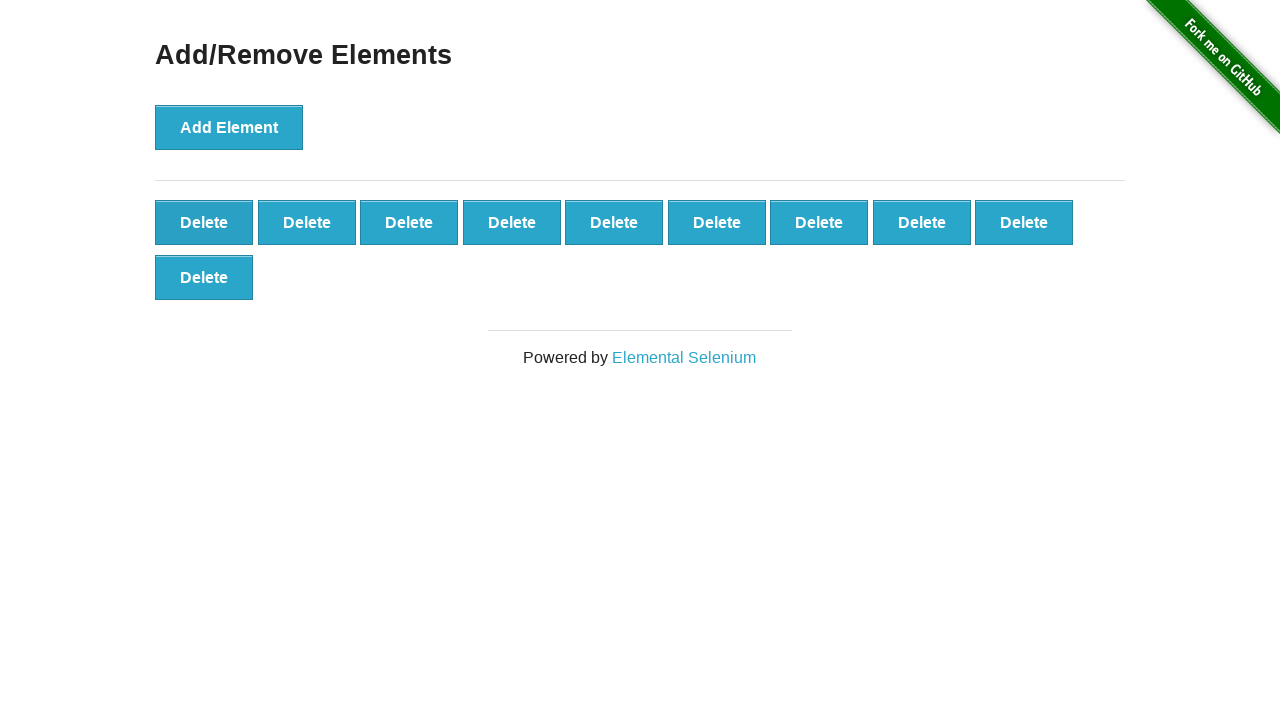

Verified 10 delete buttons remain
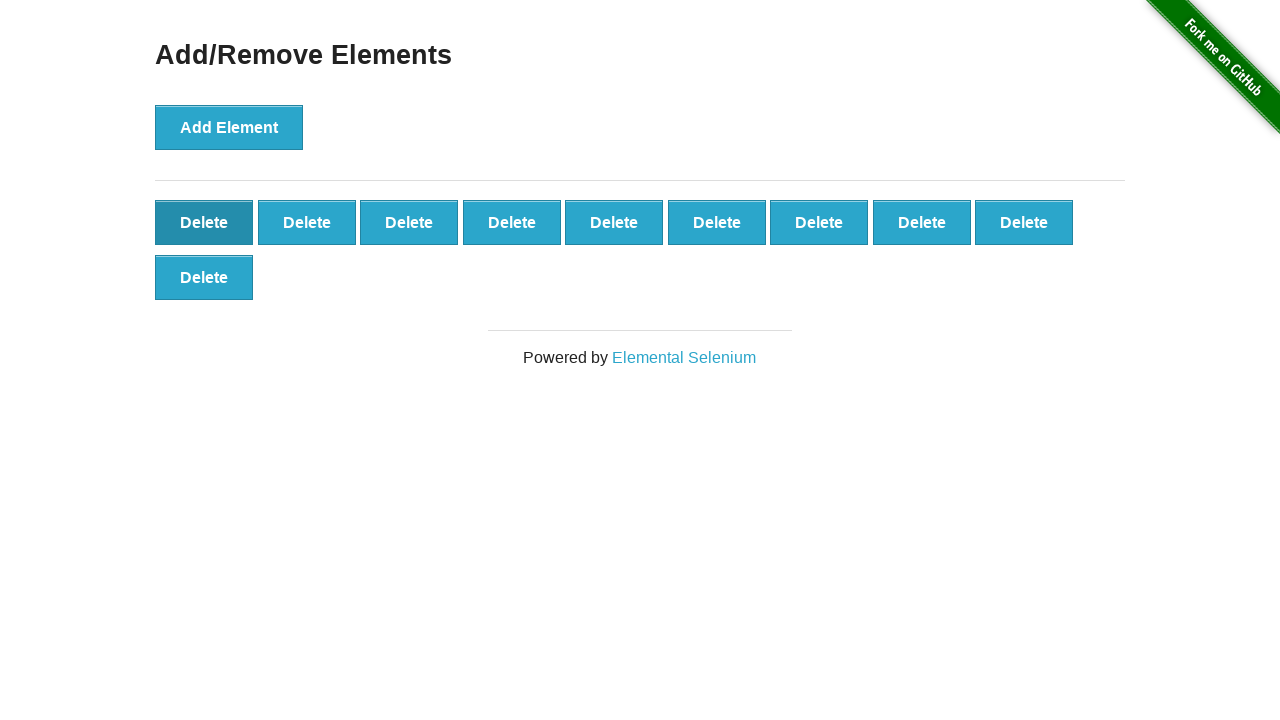

Assertion passed: 10 delete buttons remain after deleting 90
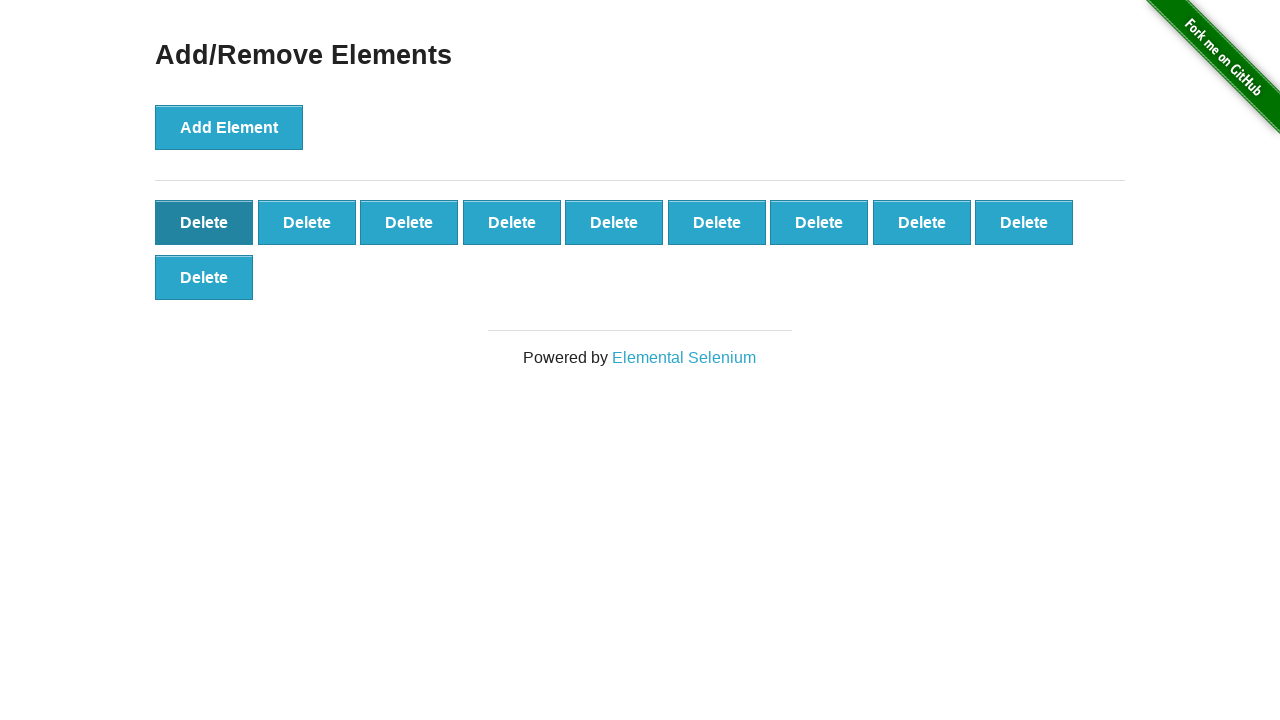

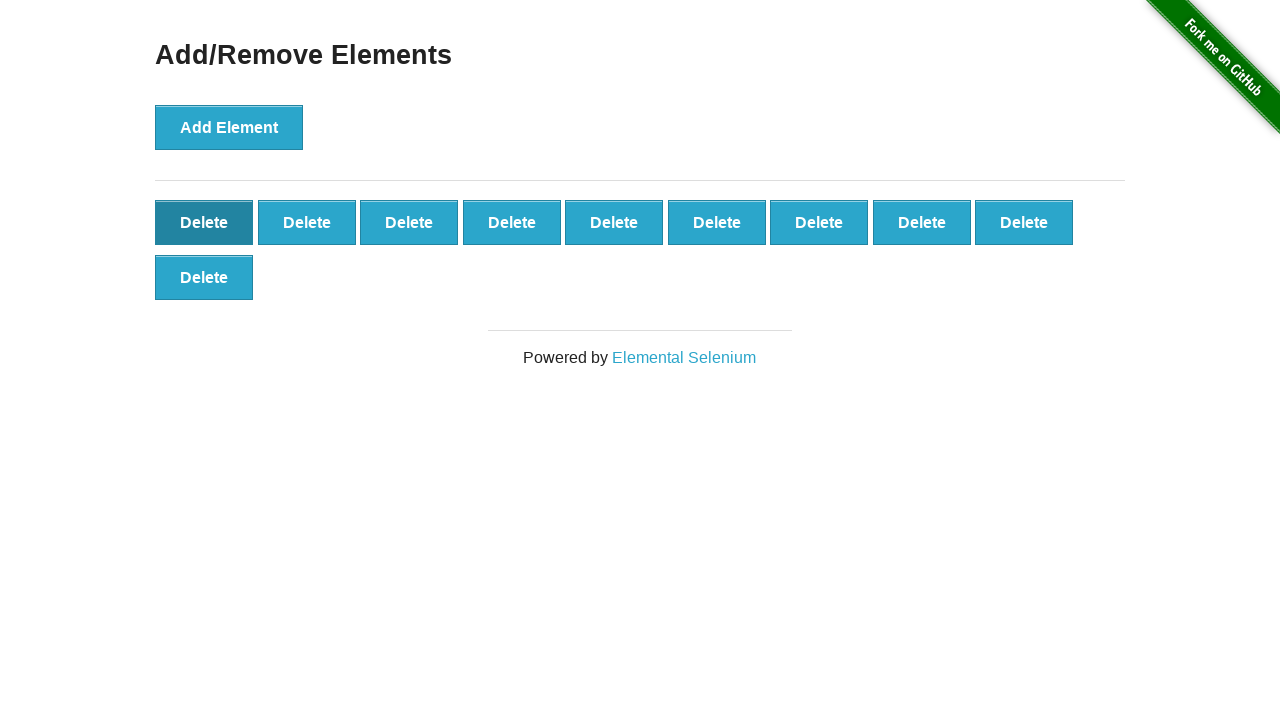